Tests dynamic element addition and removal by clicking "Add Element" button 100 times, then deleting 60 elements

Starting URL: http://the-internet.herokuapp.com/add_remove_elements/

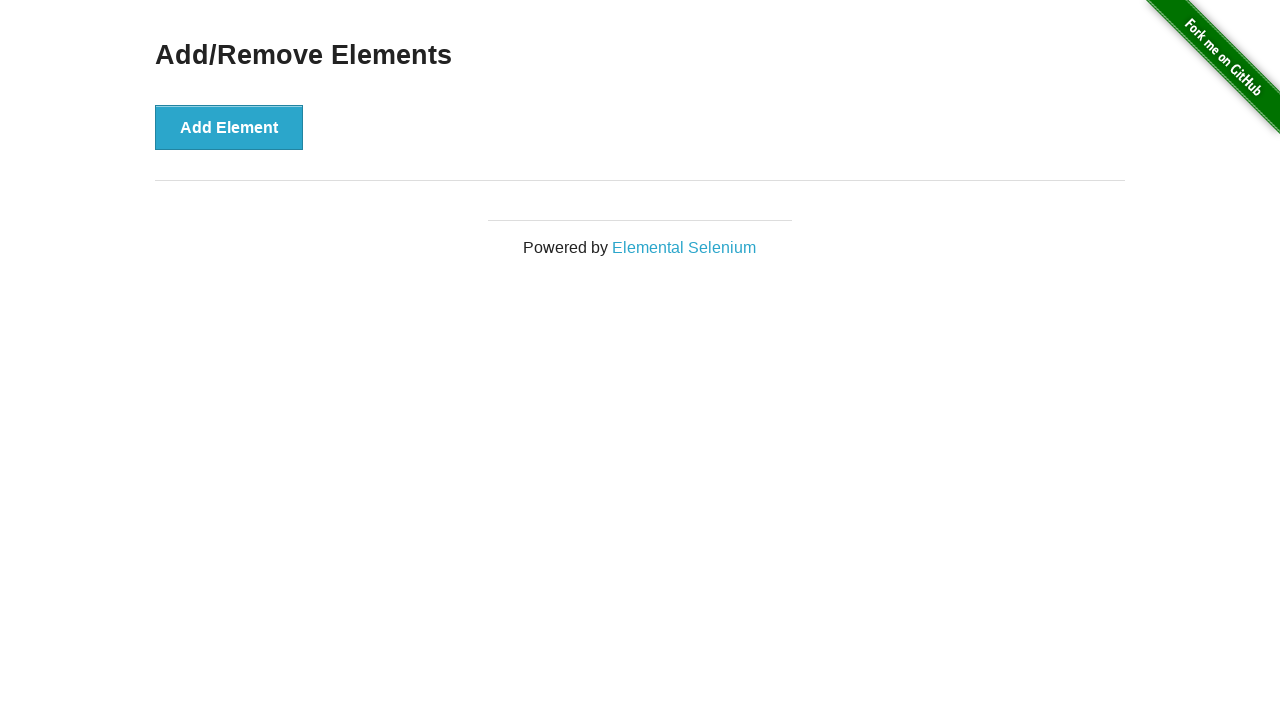

Clicked 'Add Element' button (iteration 1/100) at (229, 127) on button:has-text('Add Element')
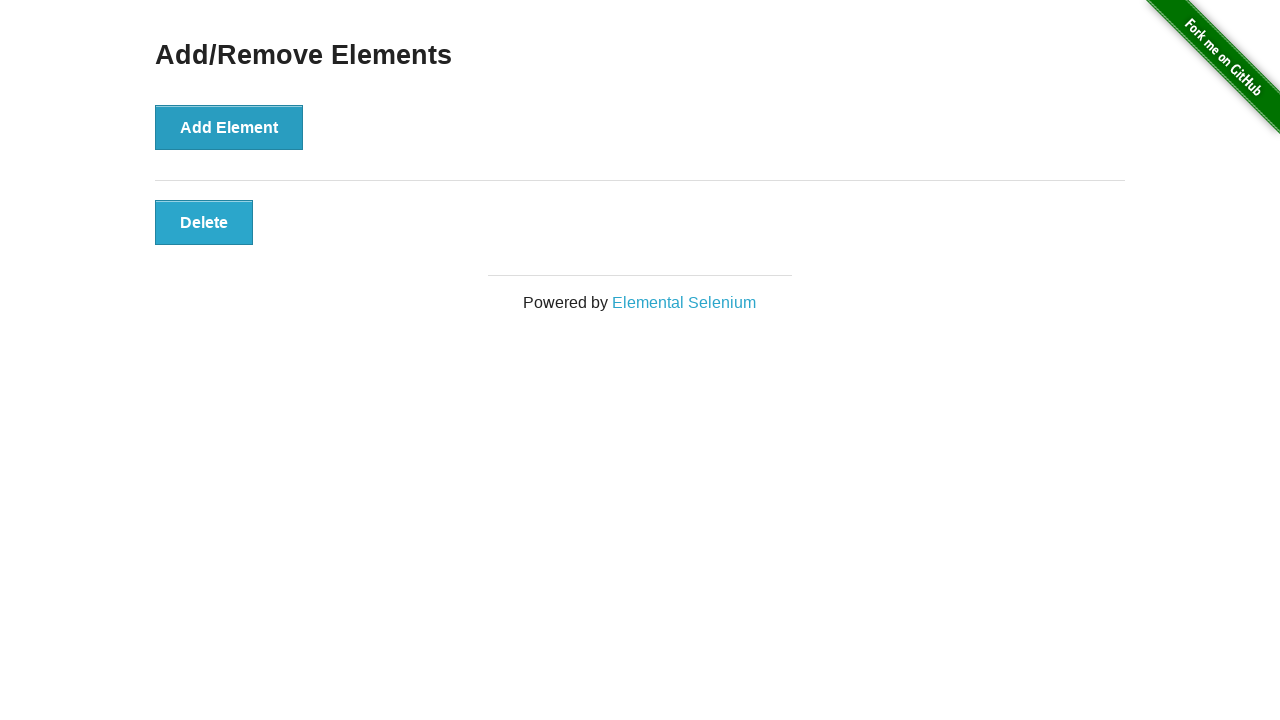

Clicked 'Add Element' button (iteration 2/100) at (229, 127) on button:has-text('Add Element')
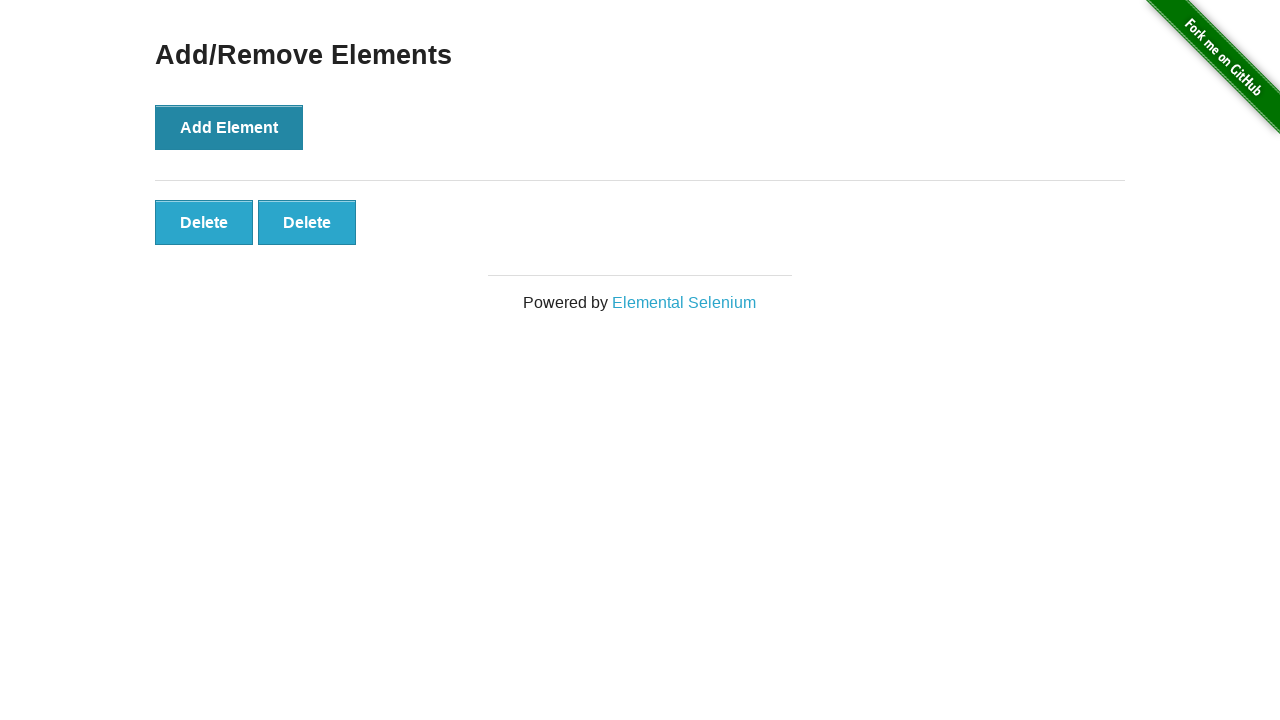

Clicked 'Add Element' button (iteration 3/100) at (229, 127) on button:has-text('Add Element')
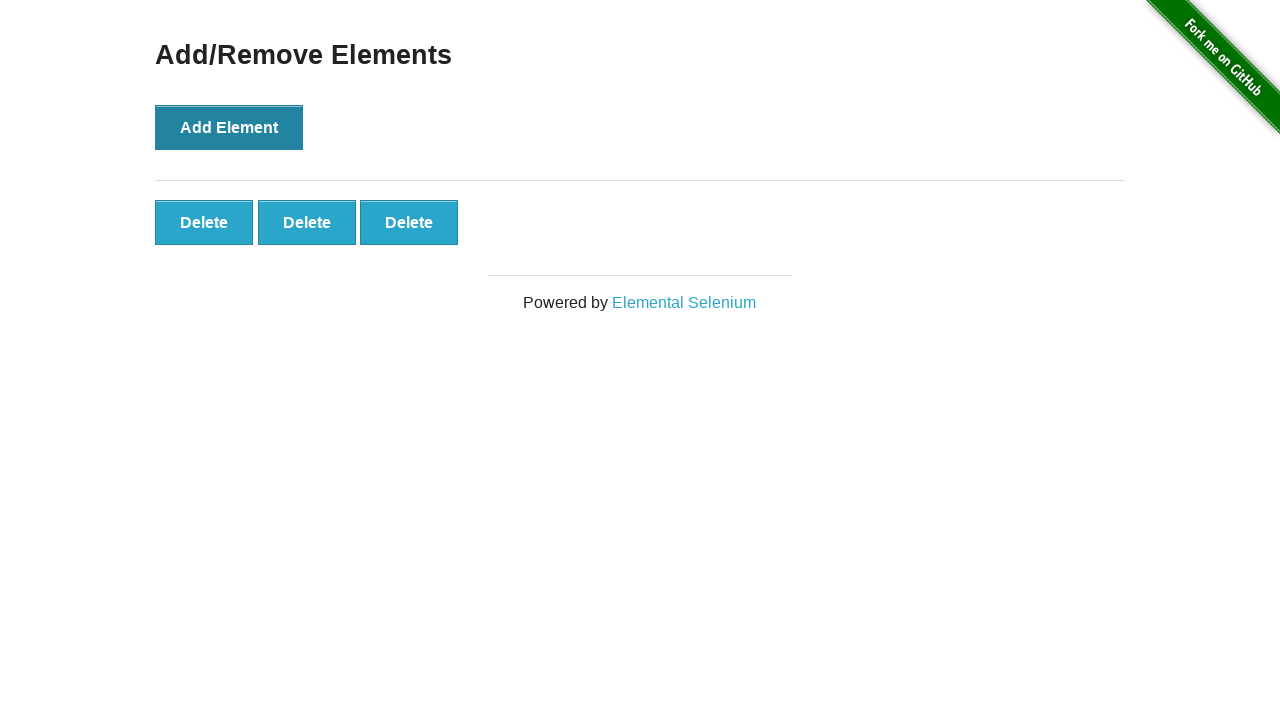

Clicked 'Add Element' button (iteration 4/100) at (229, 127) on button:has-text('Add Element')
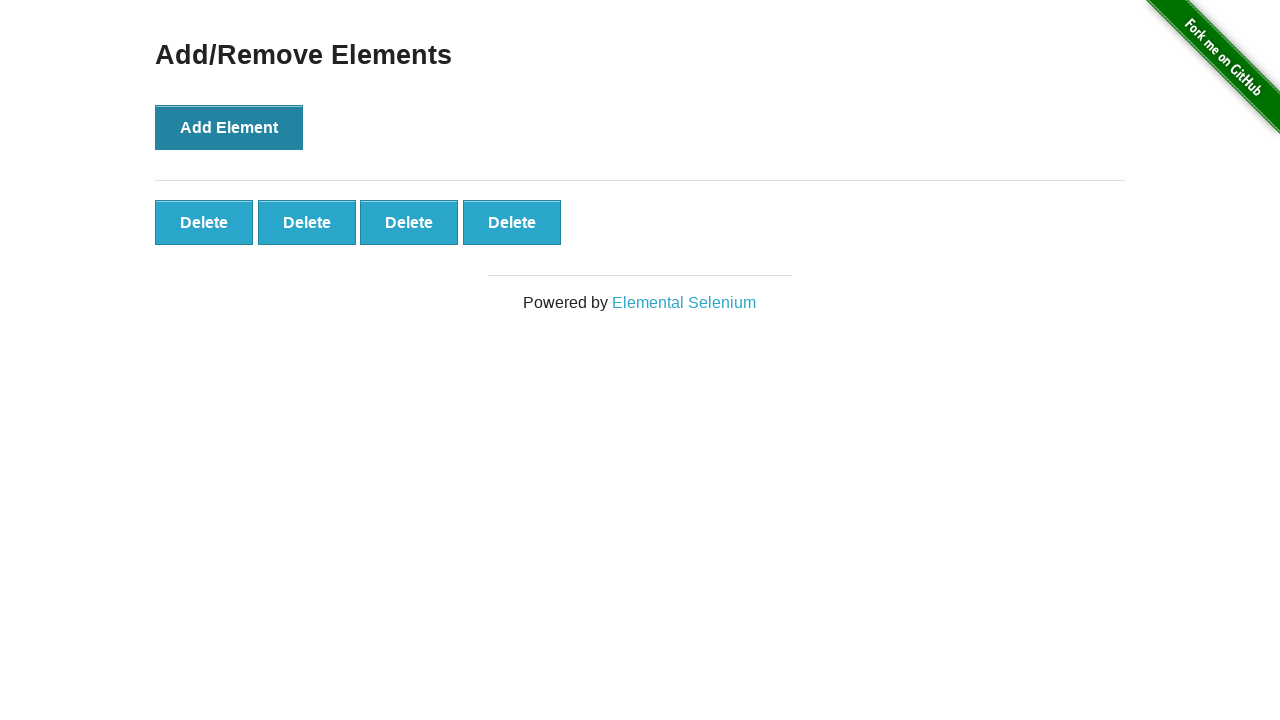

Clicked 'Add Element' button (iteration 5/100) at (229, 127) on button:has-text('Add Element')
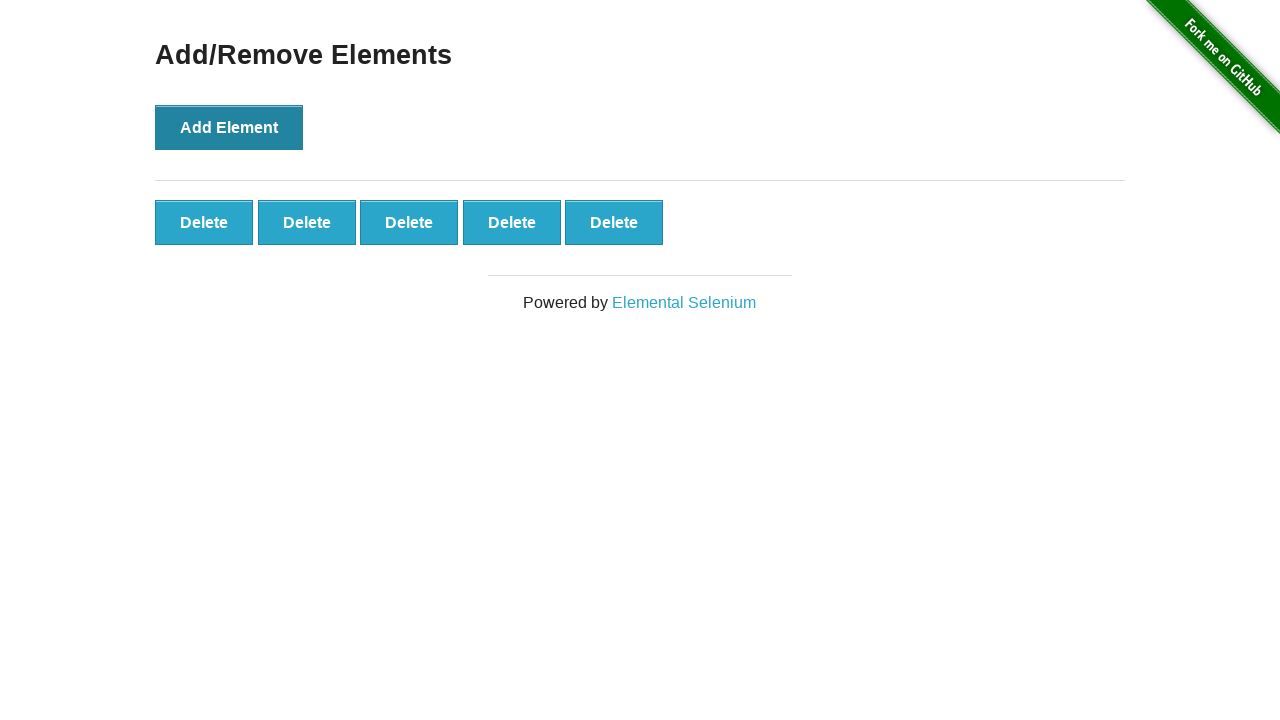

Clicked 'Add Element' button (iteration 6/100) at (229, 127) on button:has-text('Add Element')
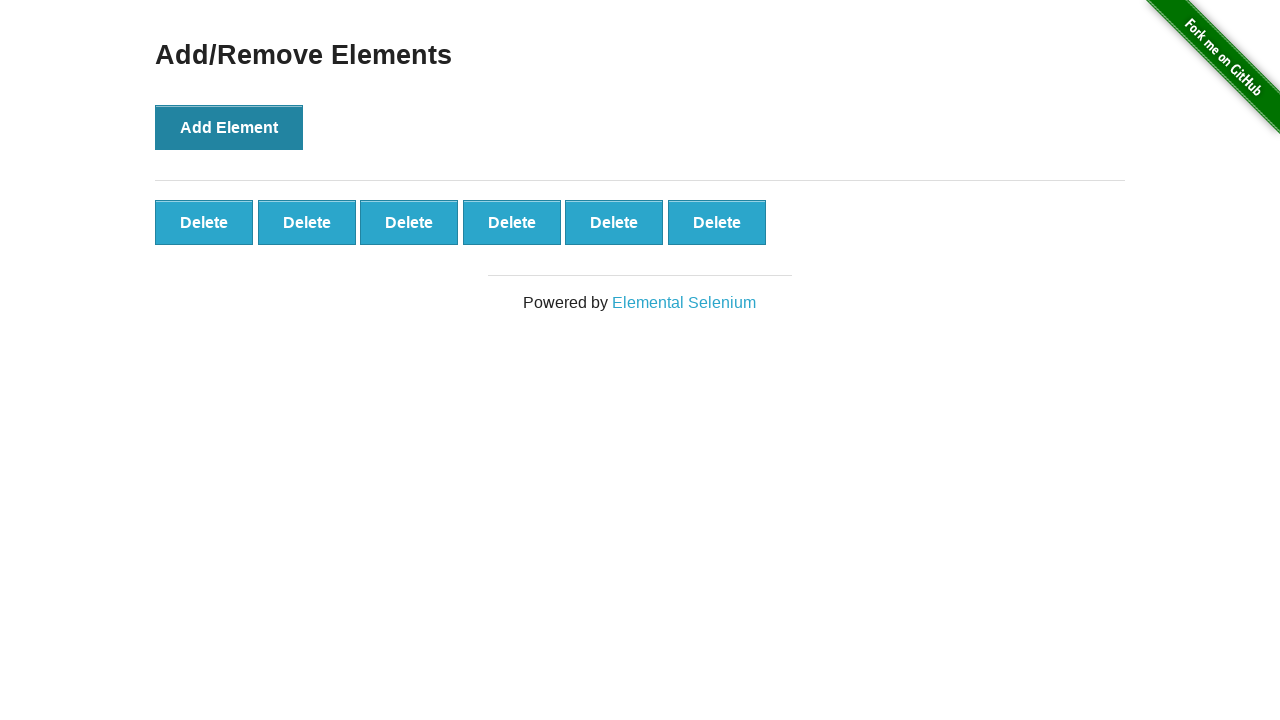

Clicked 'Add Element' button (iteration 7/100) at (229, 127) on button:has-text('Add Element')
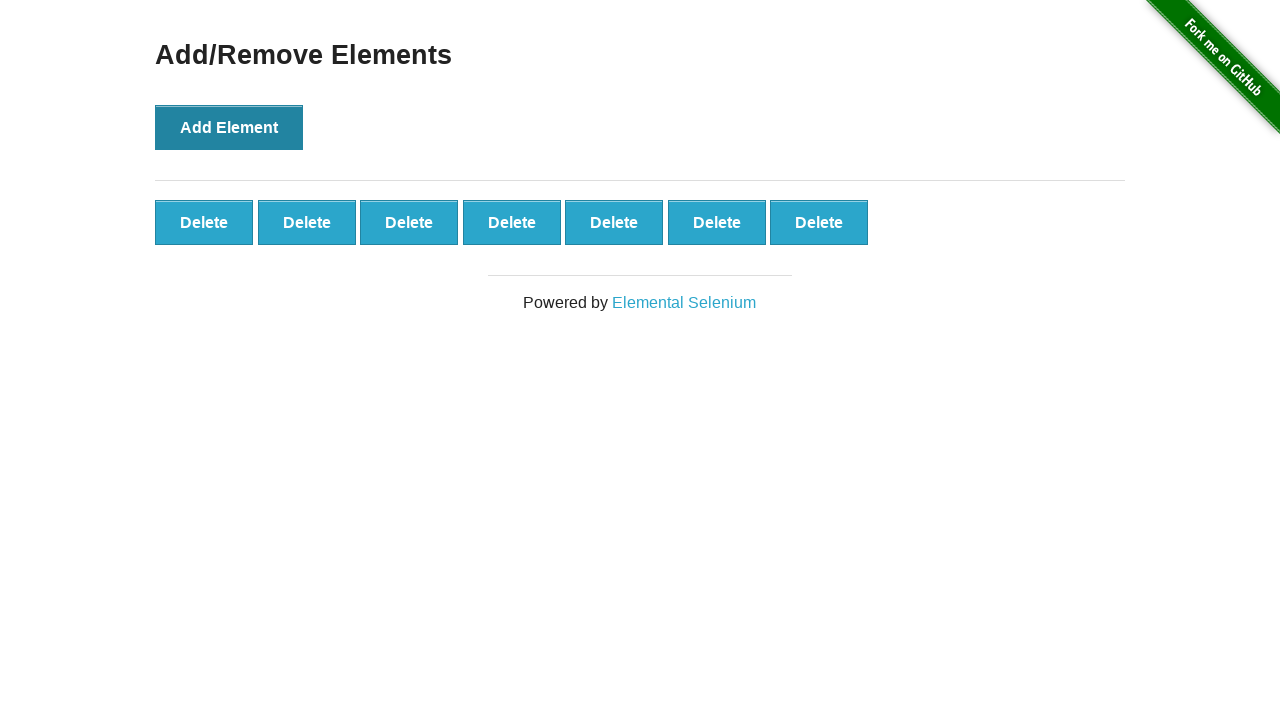

Clicked 'Add Element' button (iteration 8/100) at (229, 127) on button:has-text('Add Element')
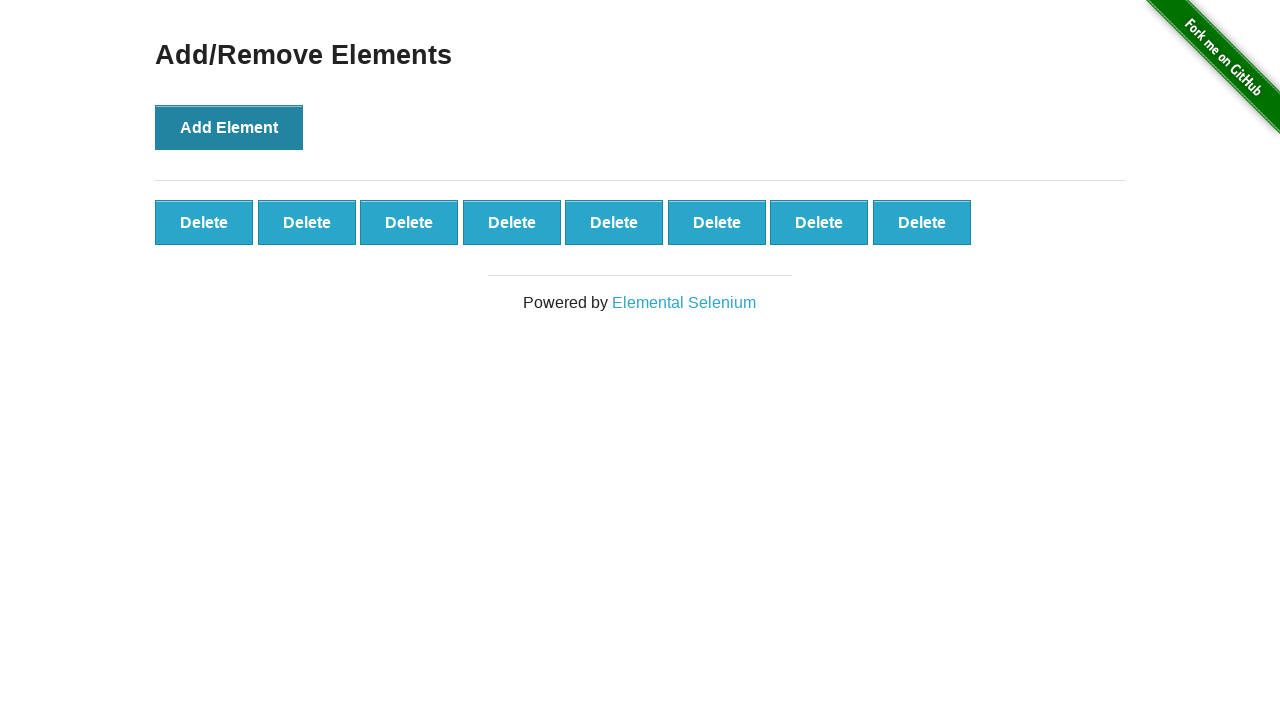

Clicked 'Add Element' button (iteration 9/100) at (229, 127) on button:has-text('Add Element')
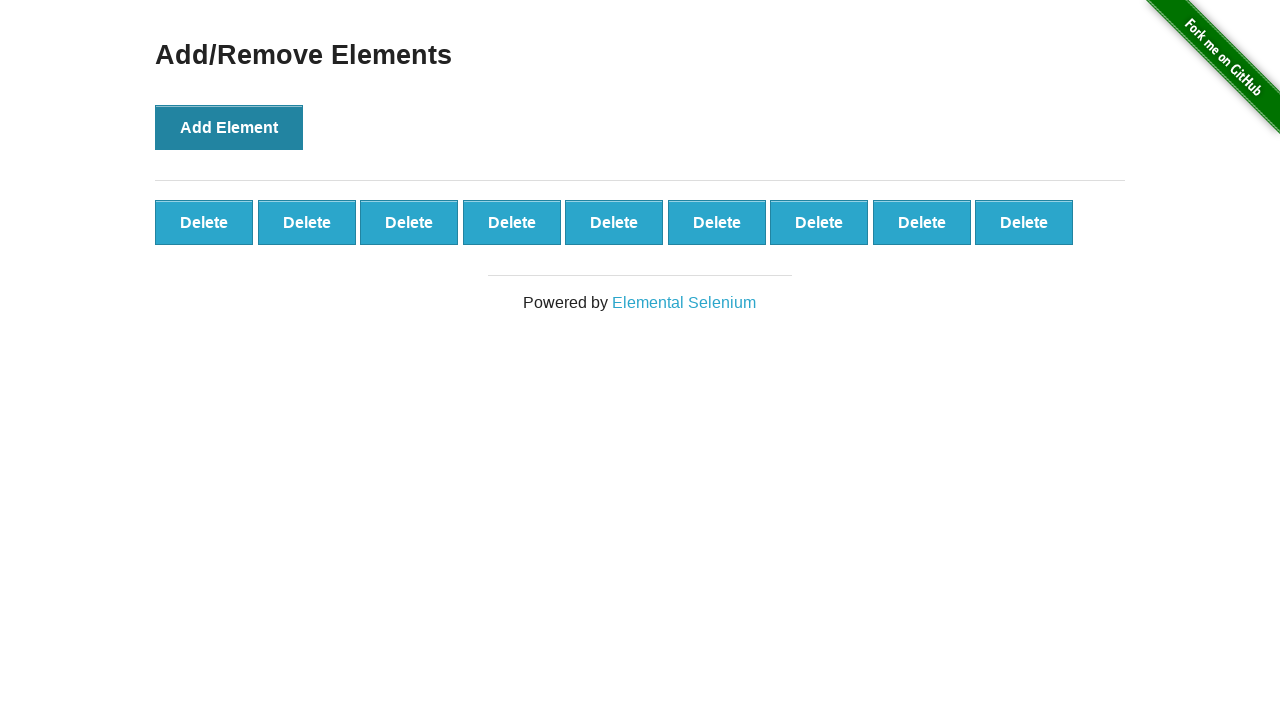

Clicked 'Add Element' button (iteration 10/100) at (229, 127) on button:has-text('Add Element')
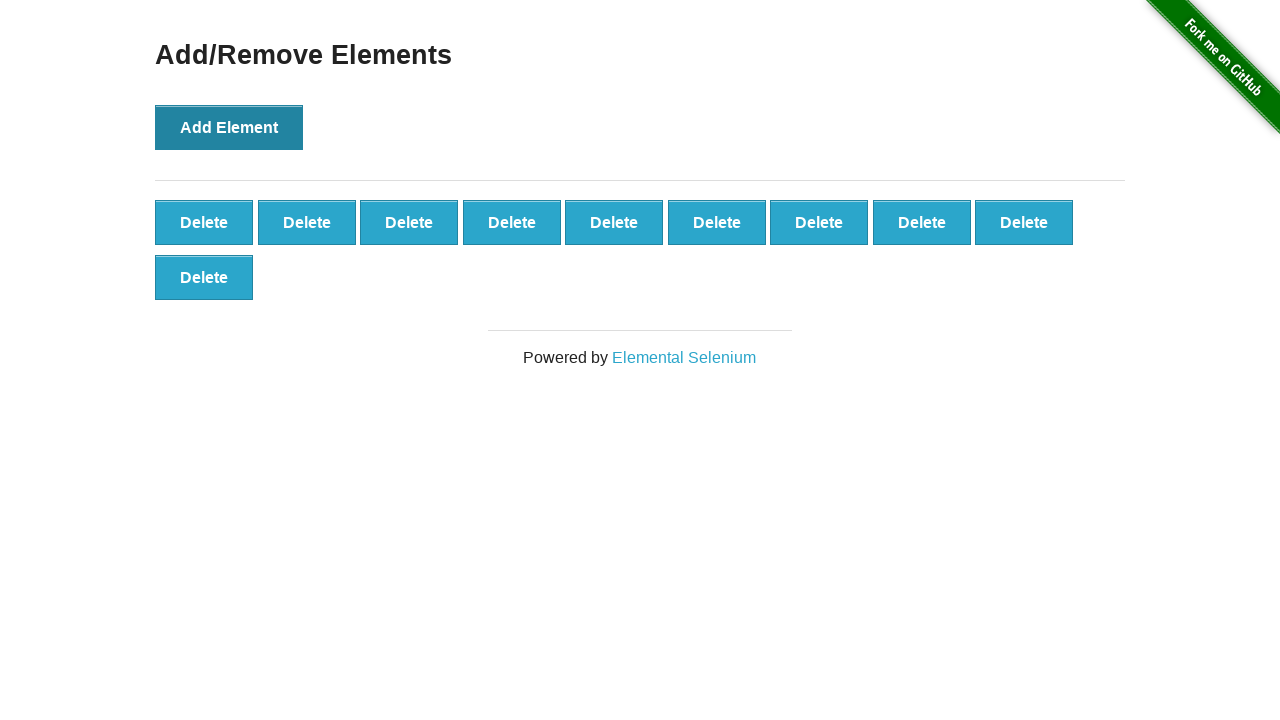

Clicked 'Add Element' button (iteration 11/100) at (229, 127) on button:has-text('Add Element')
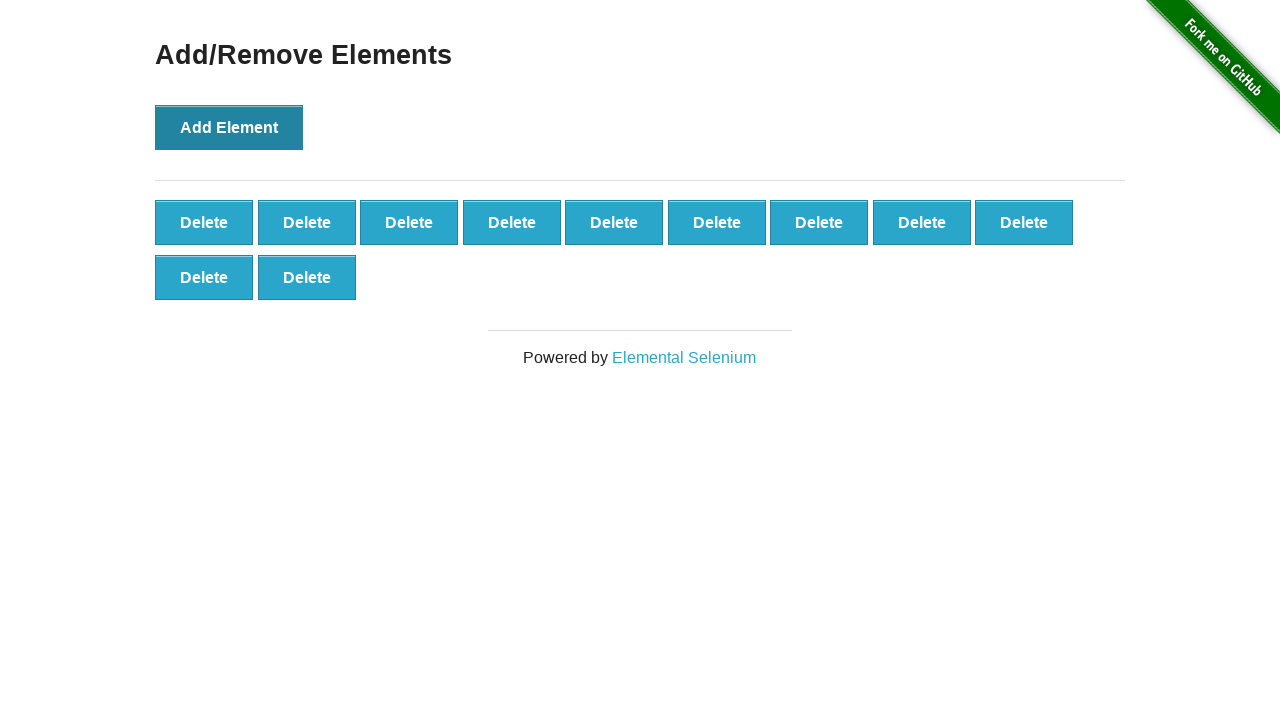

Clicked 'Add Element' button (iteration 12/100) at (229, 127) on button:has-text('Add Element')
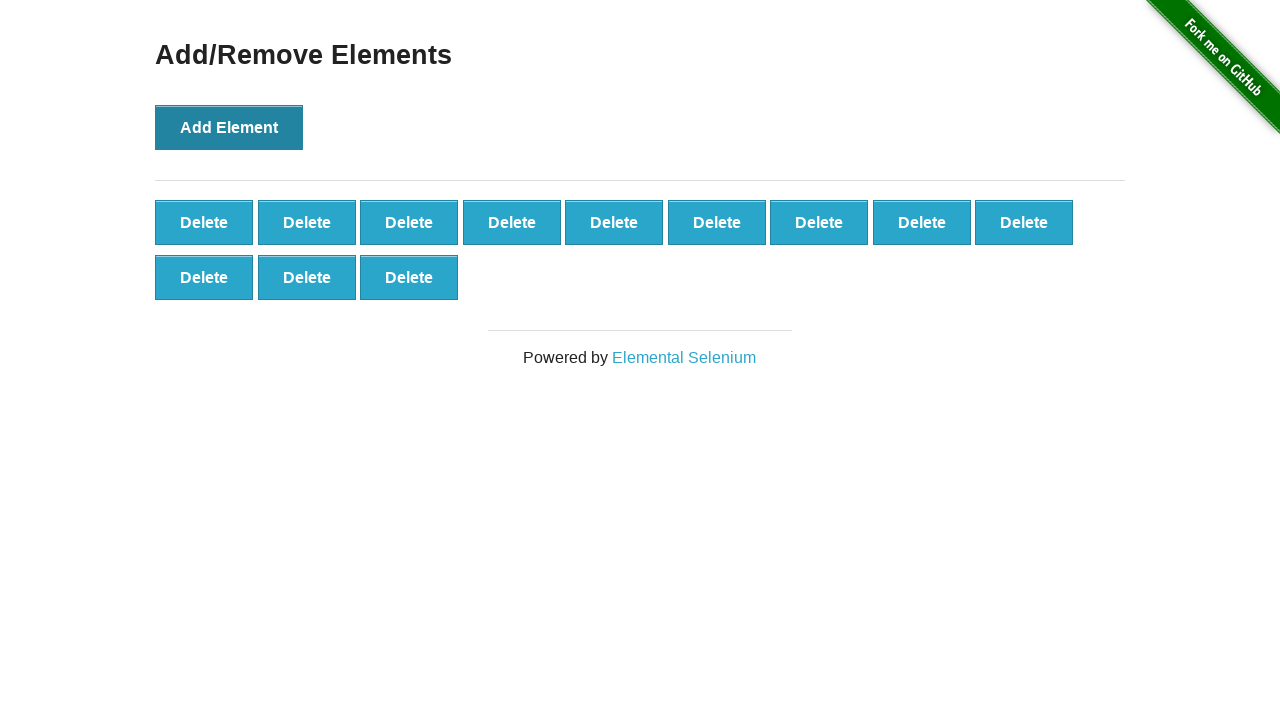

Clicked 'Add Element' button (iteration 13/100) at (229, 127) on button:has-text('Add Element')
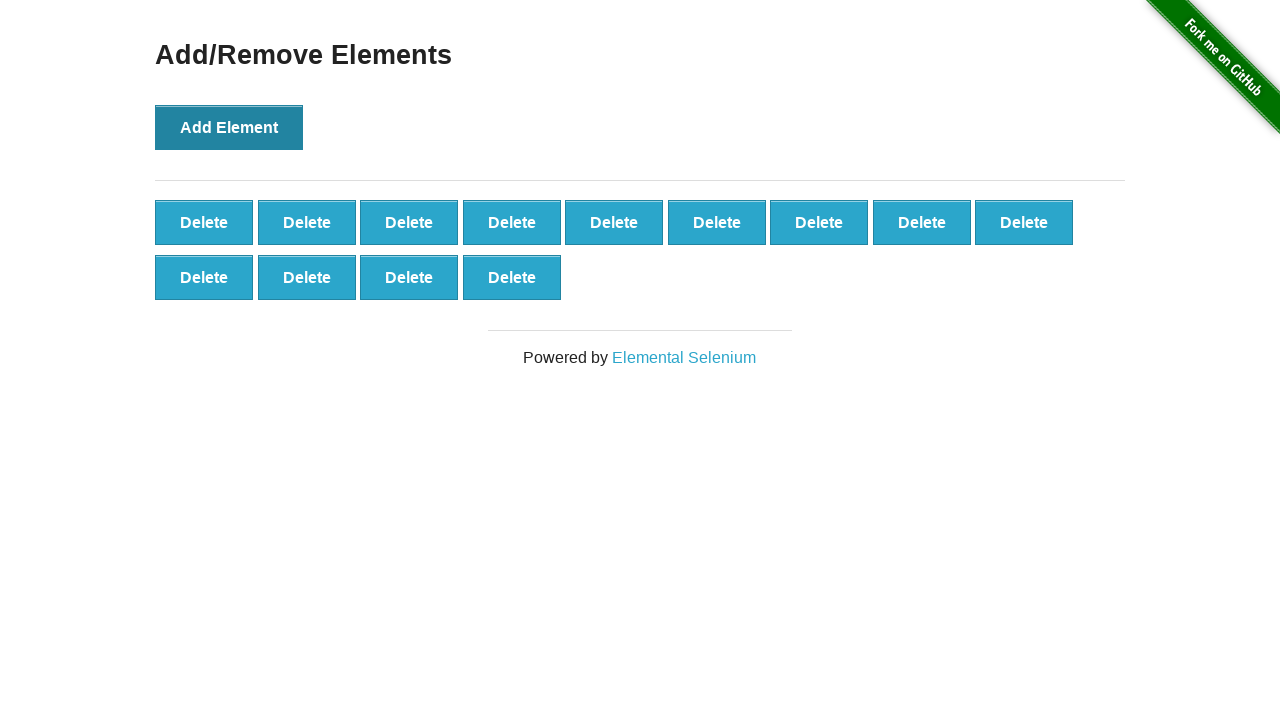

Clicked 'Add Element' button (iteration 14/100) at (229, 127) on button:has-text('Add Element')
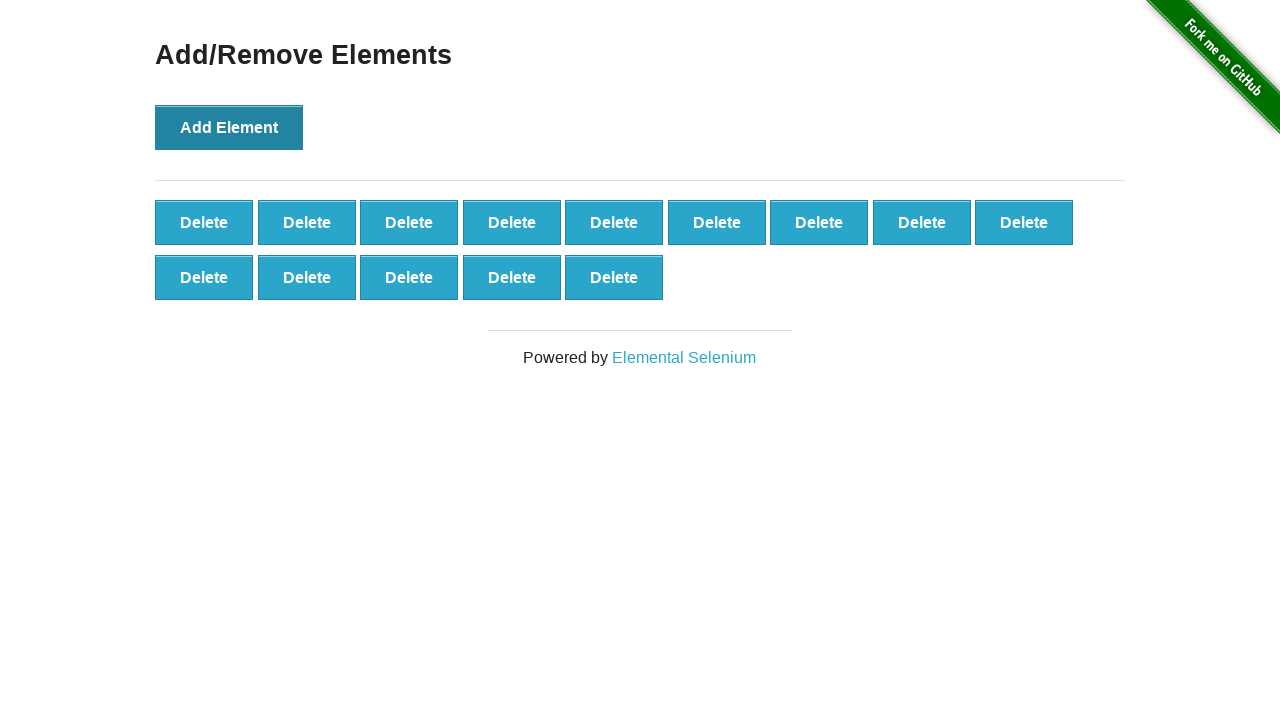

Clicked 'Add Element' button (iteration 15/100) at (229, 127) on button:has-text('Add Element')
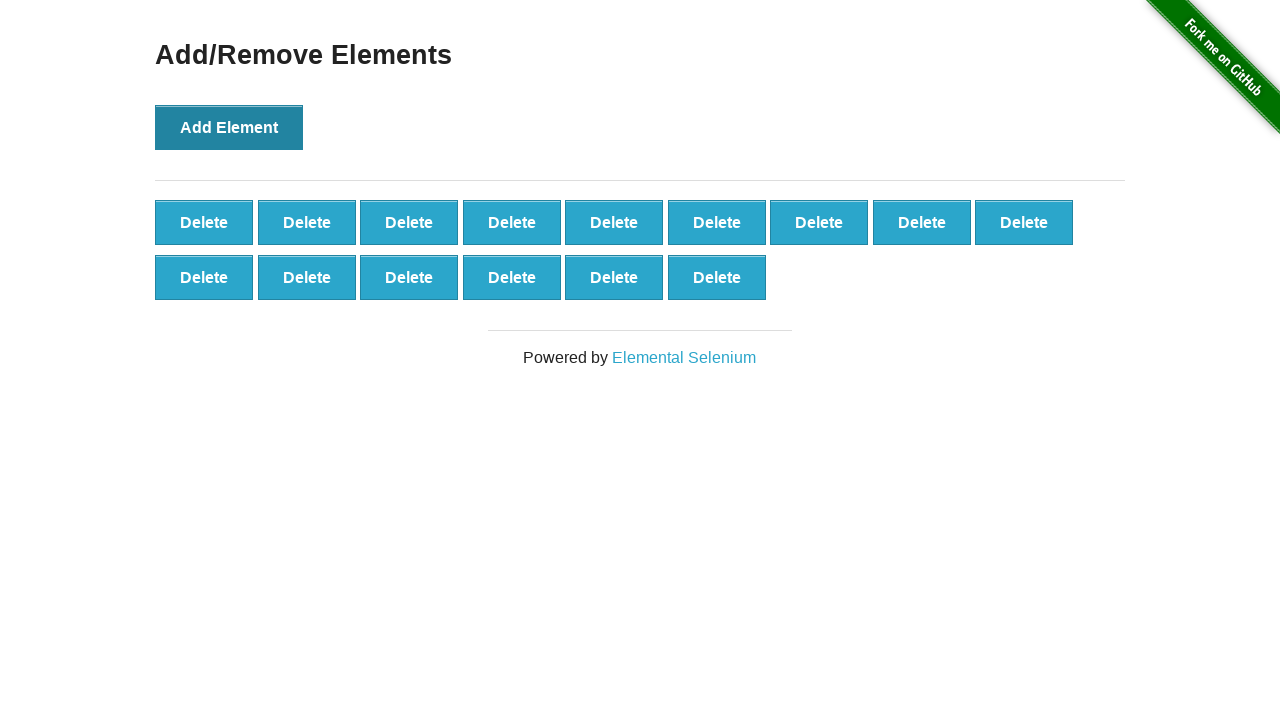

Clicked 'Add Element' button (iteration 16/100) at (229, 127) on button:has-text('Add Element')
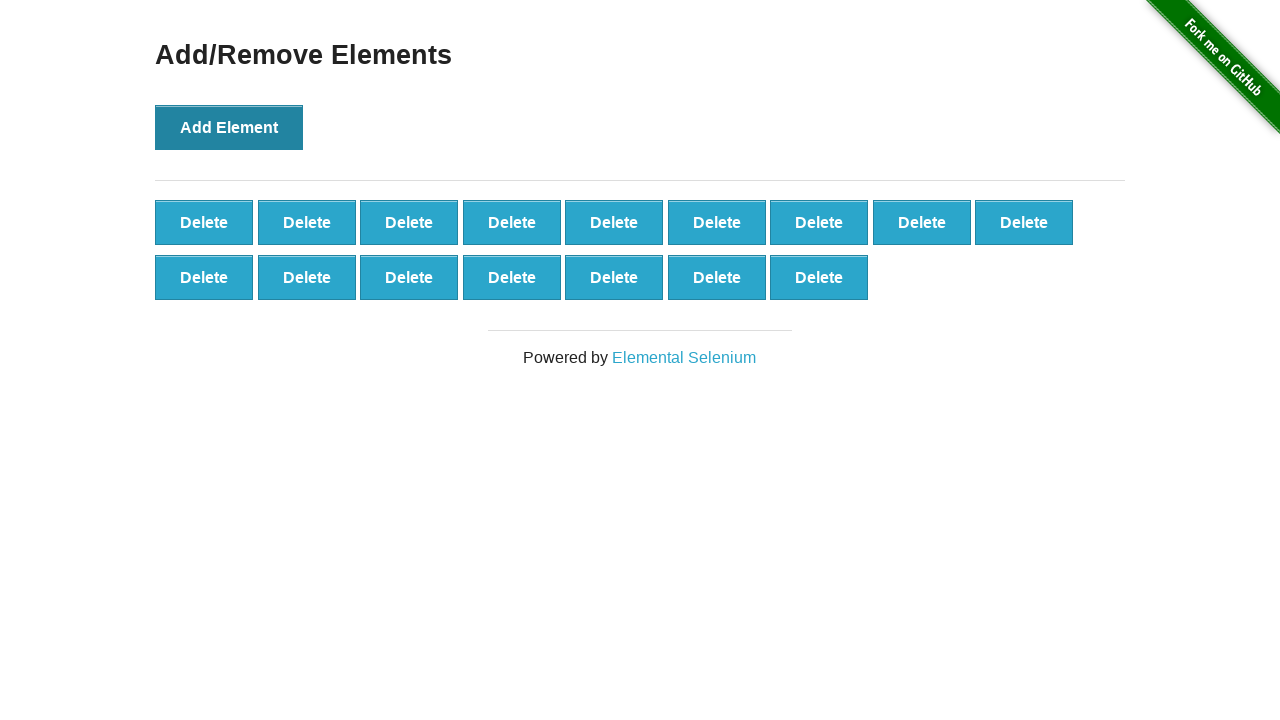

Clicked 'Add Element' button (iteration 17/100) at (229, 127) on button:has-text('Add Element')
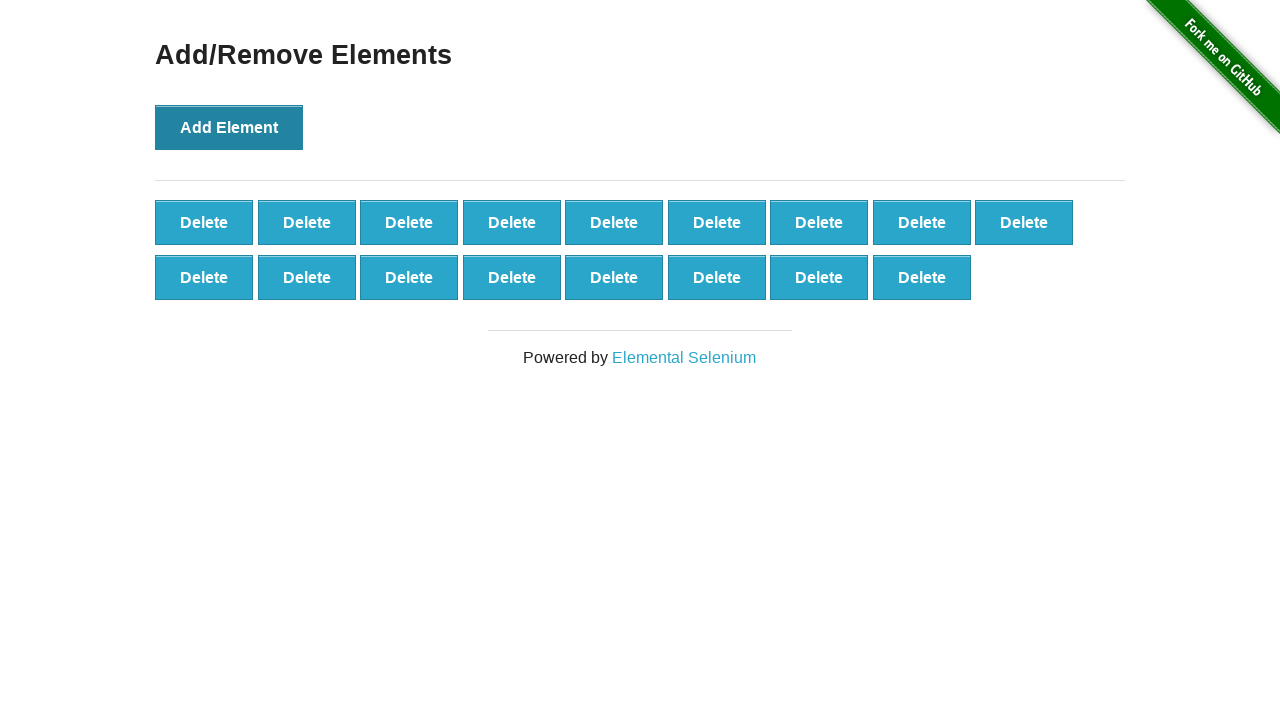

Clicked 'Add Element' button (iteration 18/100) at (229, 127) on button:has-text('Add Element')
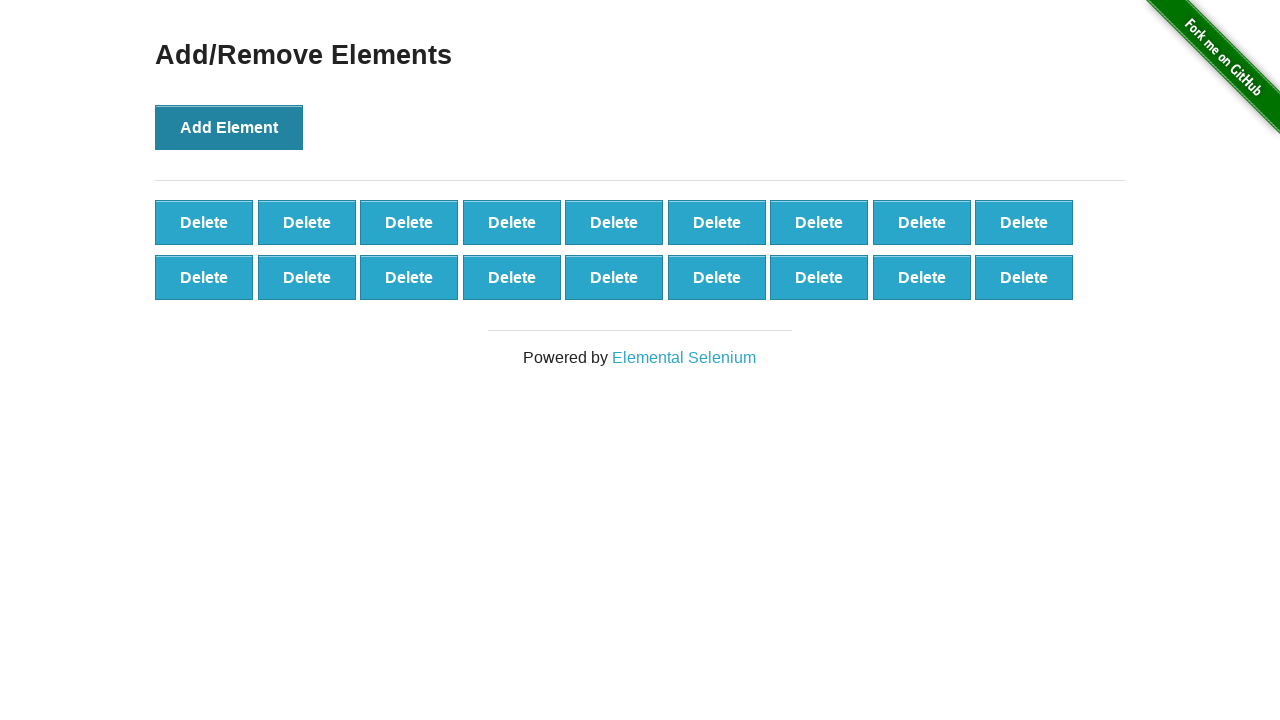

Clicked 'Add Element' button (iteration 19/100) at (229, 127) on button:has-text('Add Element')
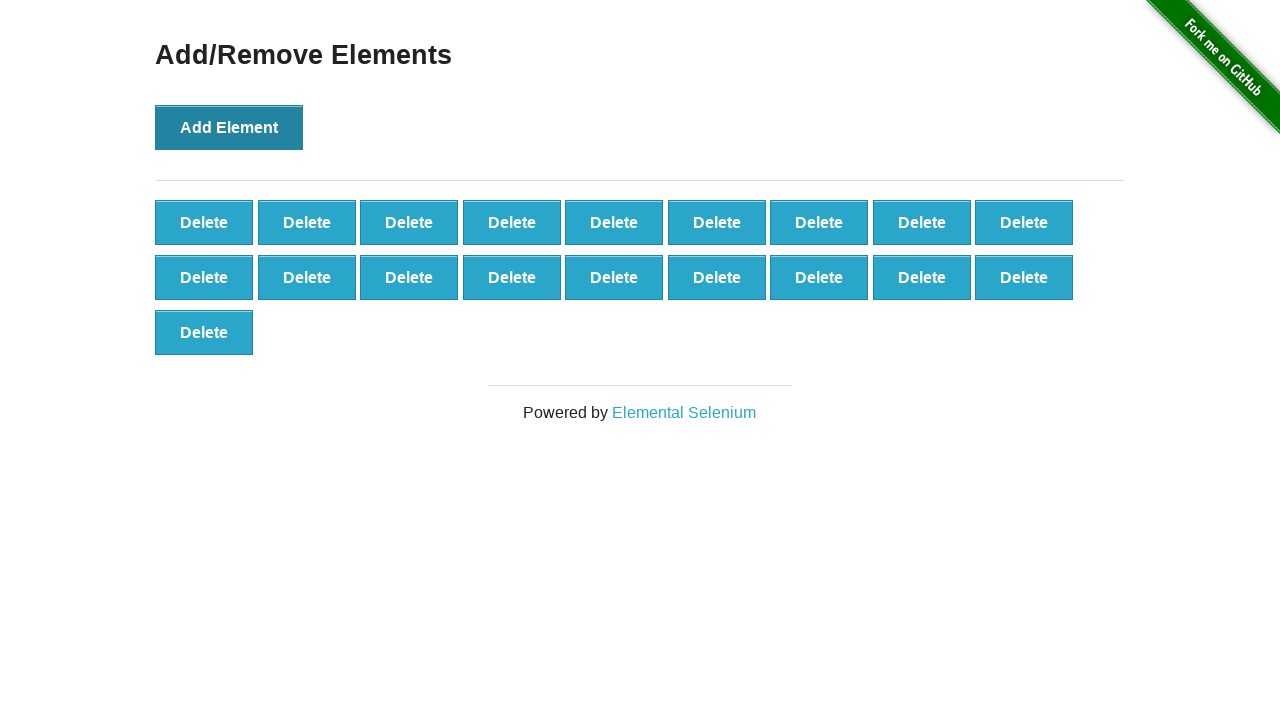

Clicked 'Add Element' button (iteration 20/100) at (229, 127) on button:has-text('Add Element')
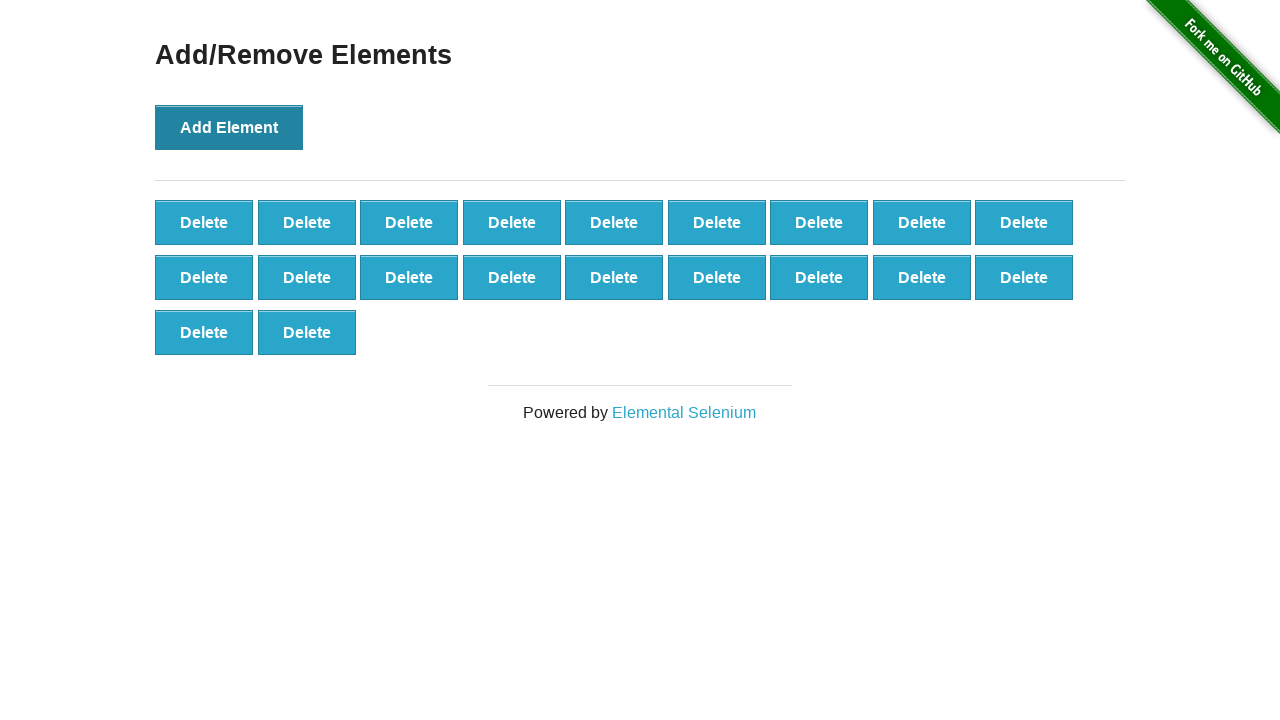

Clicked 'Add Element' button (iteration 21/100) at (229, 127) on button:has-text('Add Element')
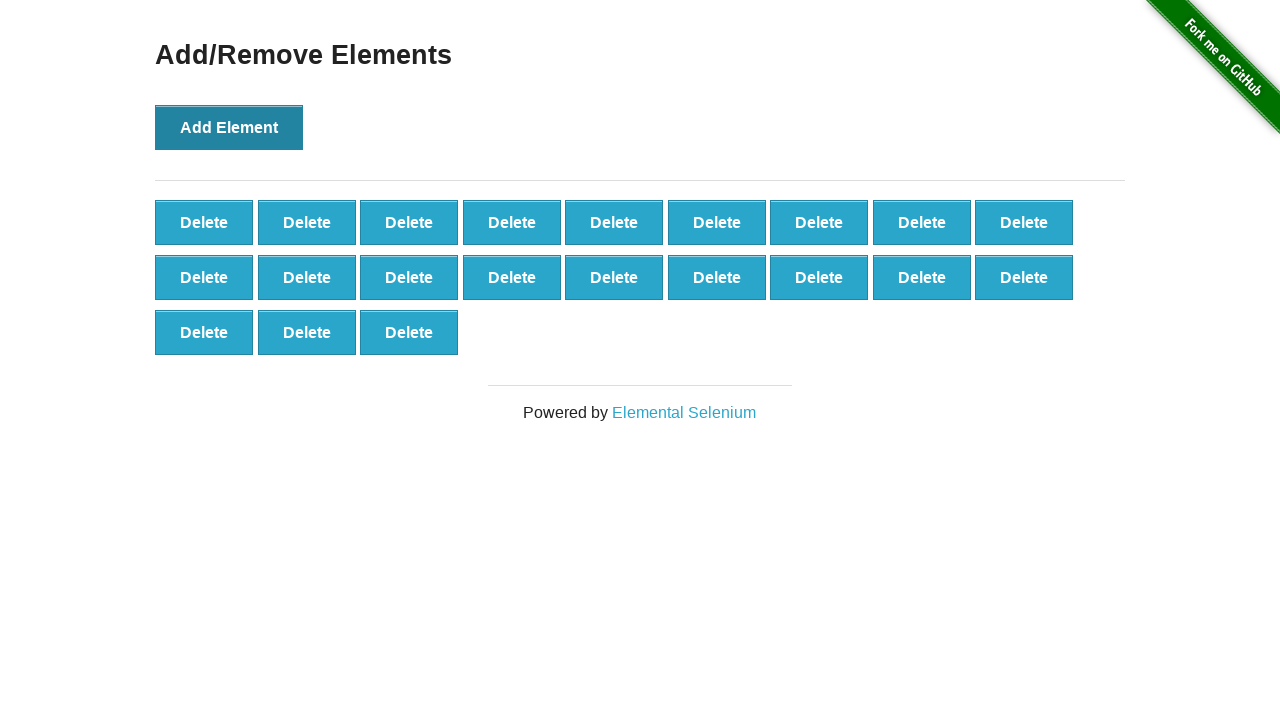

Clicked 'Add Element' button (iteration 22/100) at (229, 127) on button:has-text('Add Element')
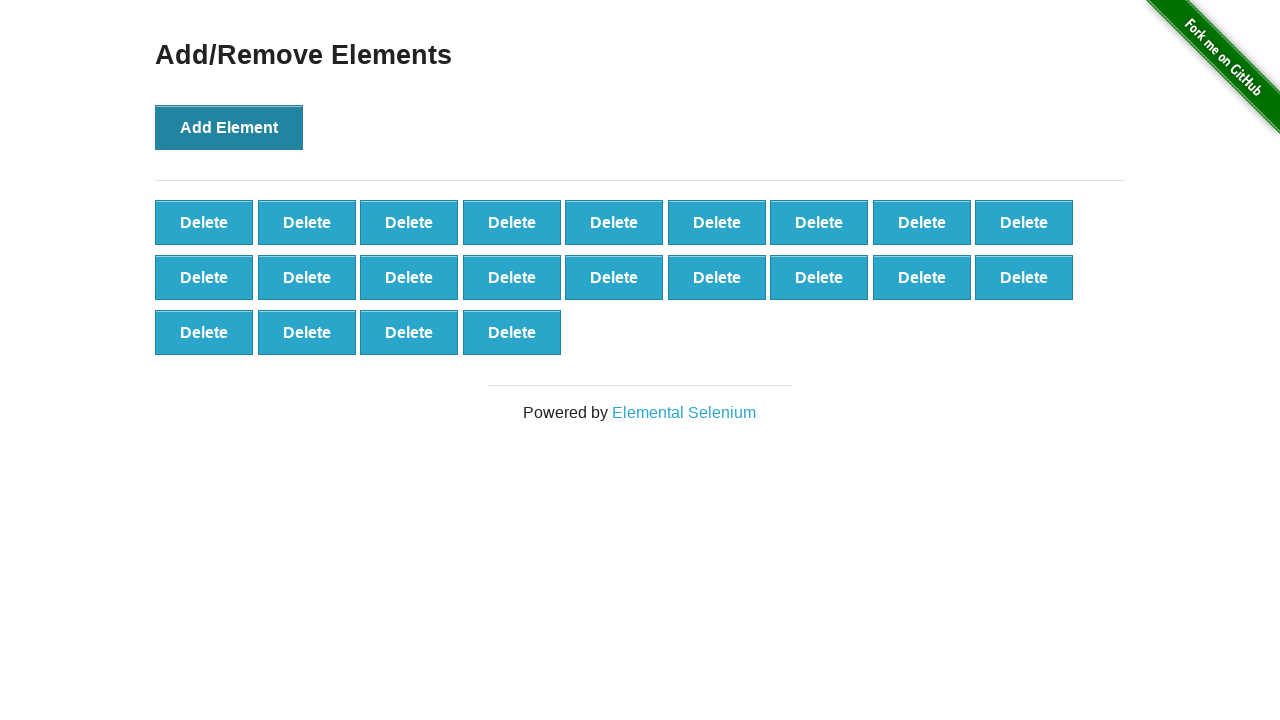

Clicked 'Add Element' button (iteration 23/100) at (229, 127) on button:has-text('Add Element')
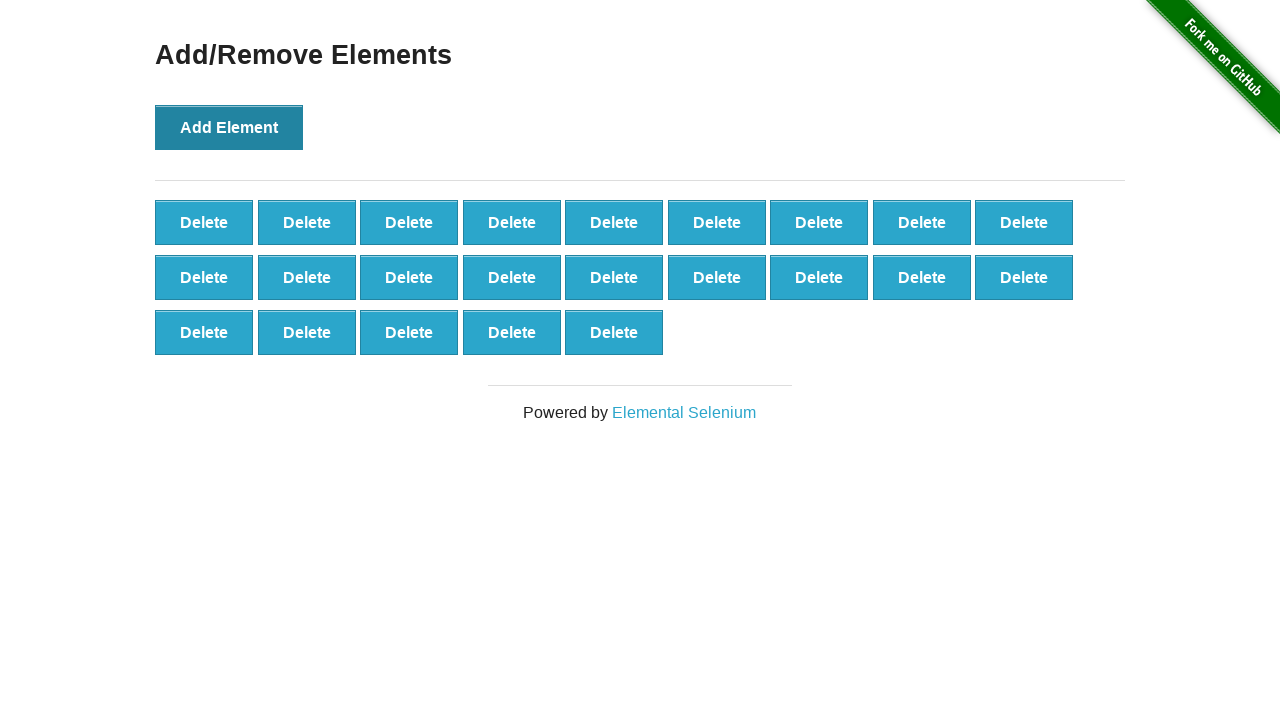

Clicked 'Add Element' button (iteration 24/100) at (229, 127) on button:has-text('Add Element')
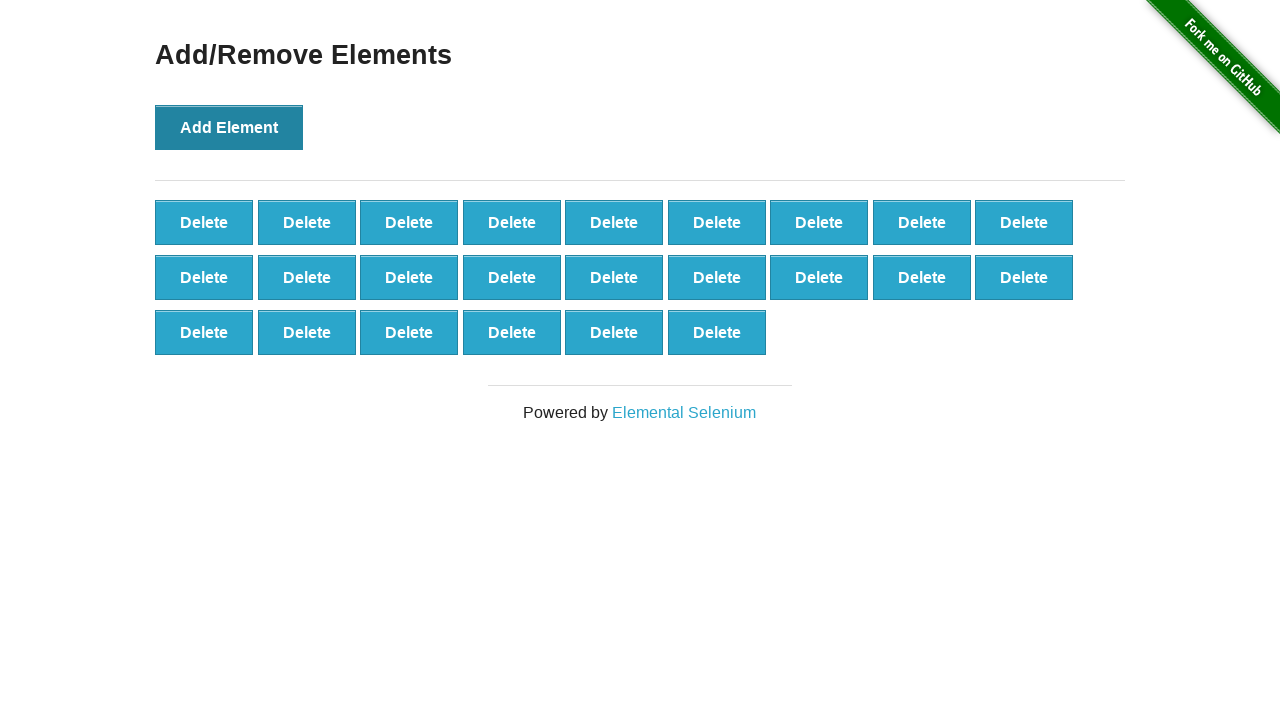

Clicked 'Add Element' button (iteration 25/100) at (229, 127) on button:has-text('Add Element')
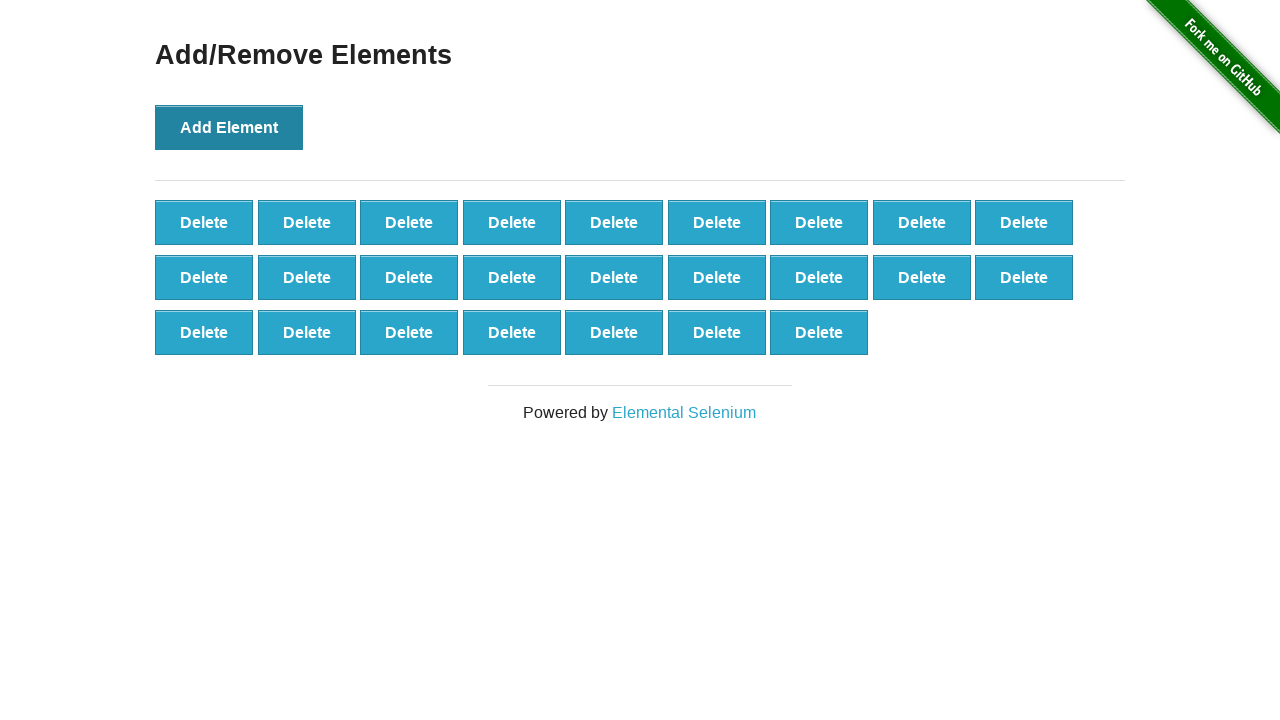

Clicked 'Add Element' button (iteration 26/100) at (229, 127) on button:has-text('Add Element')
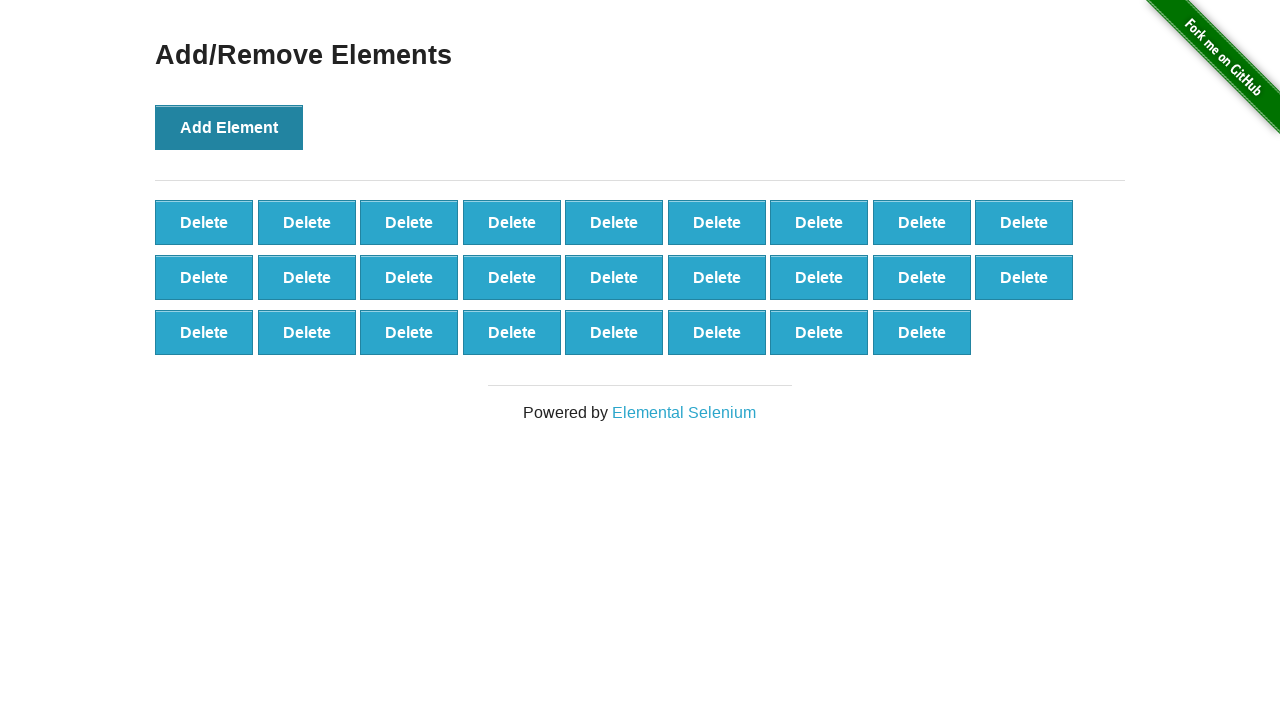

Clicked 'Add Element' button (iteration 27/100) at (229, 127) on button:has-text('Add Element')
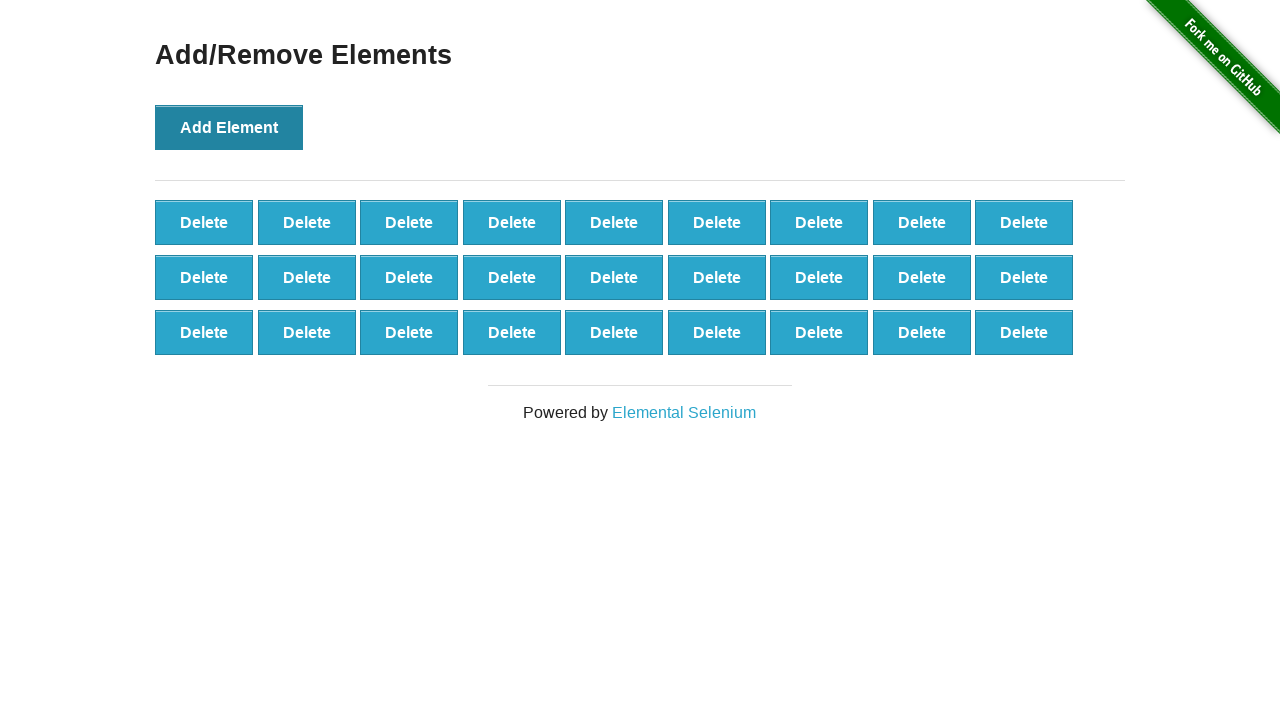

Clicked 'Add Element' button (iteration 28/100) at (229, 127) on button:has-text('Add Element')
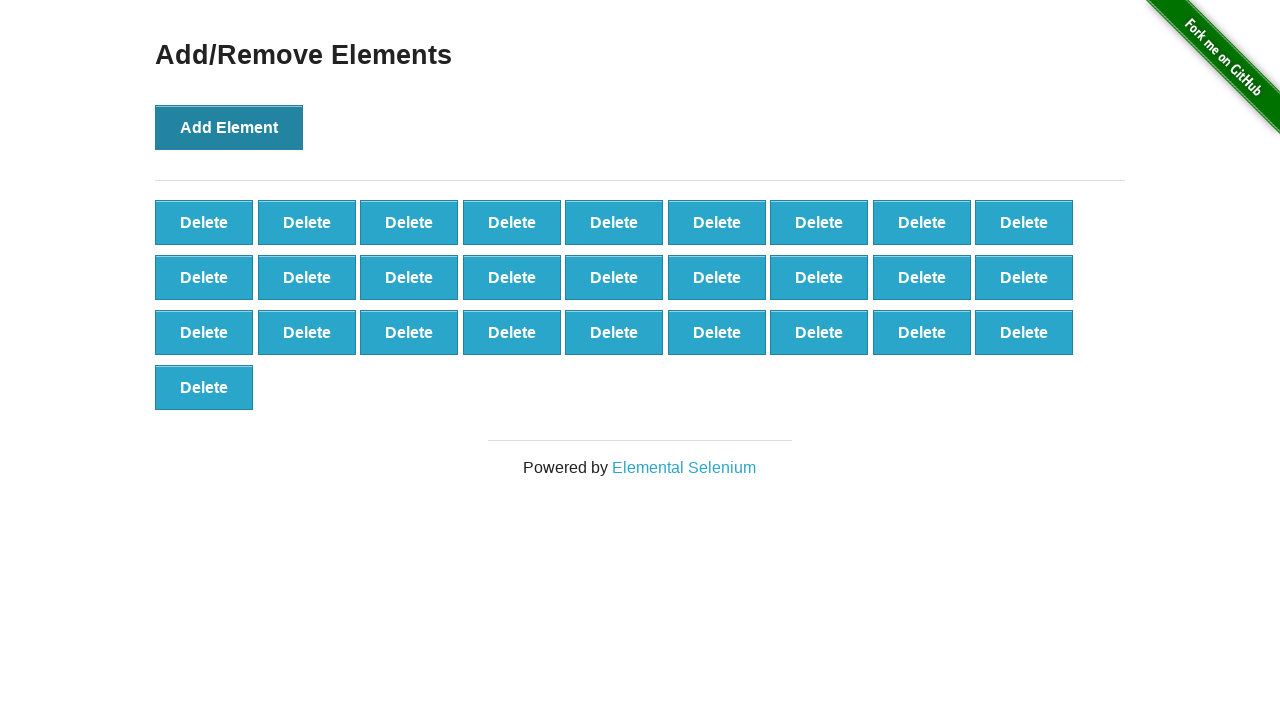

Clicked 'Add Element' button (iteration 29/100) at (229, 127) on button:has-text('Add Element')
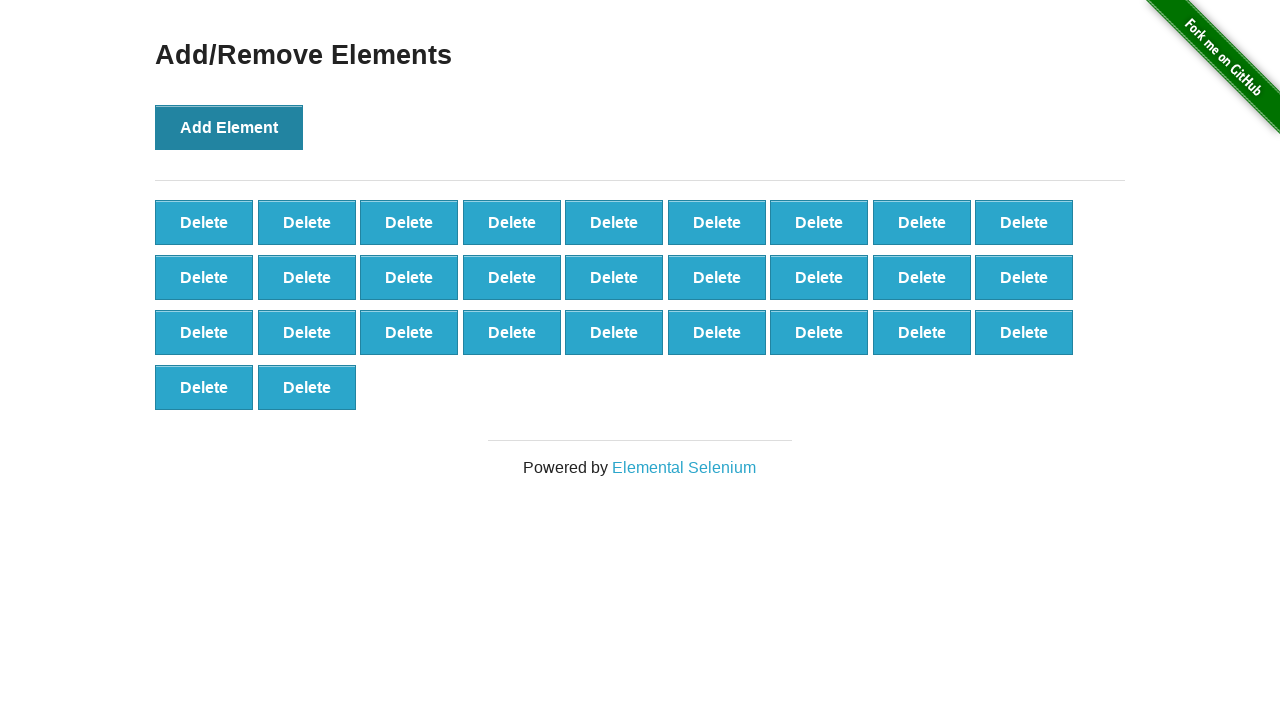

Clicked 'Add Element' button (iteration 30/100) at (229, 127) on button:has-text('Add Element')
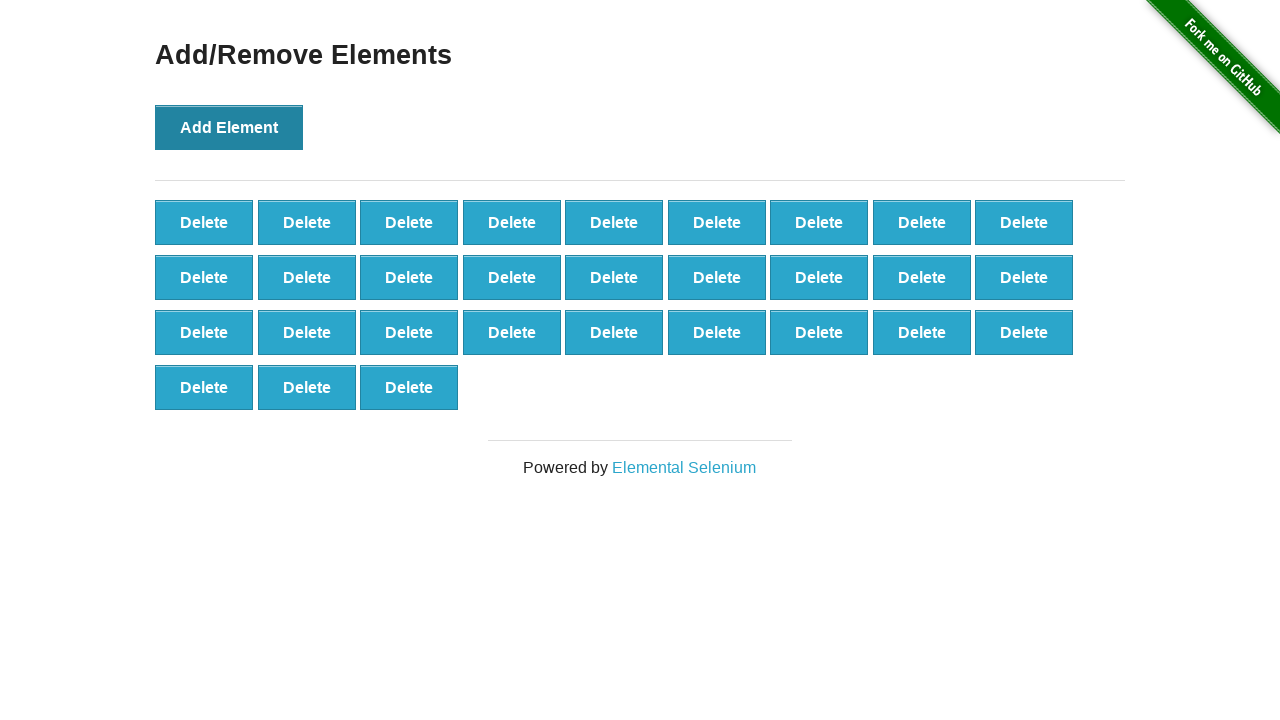

Clicked 'Add Element' button (iteration 31/100) at (229, 127) on button:has-text('Add Element')
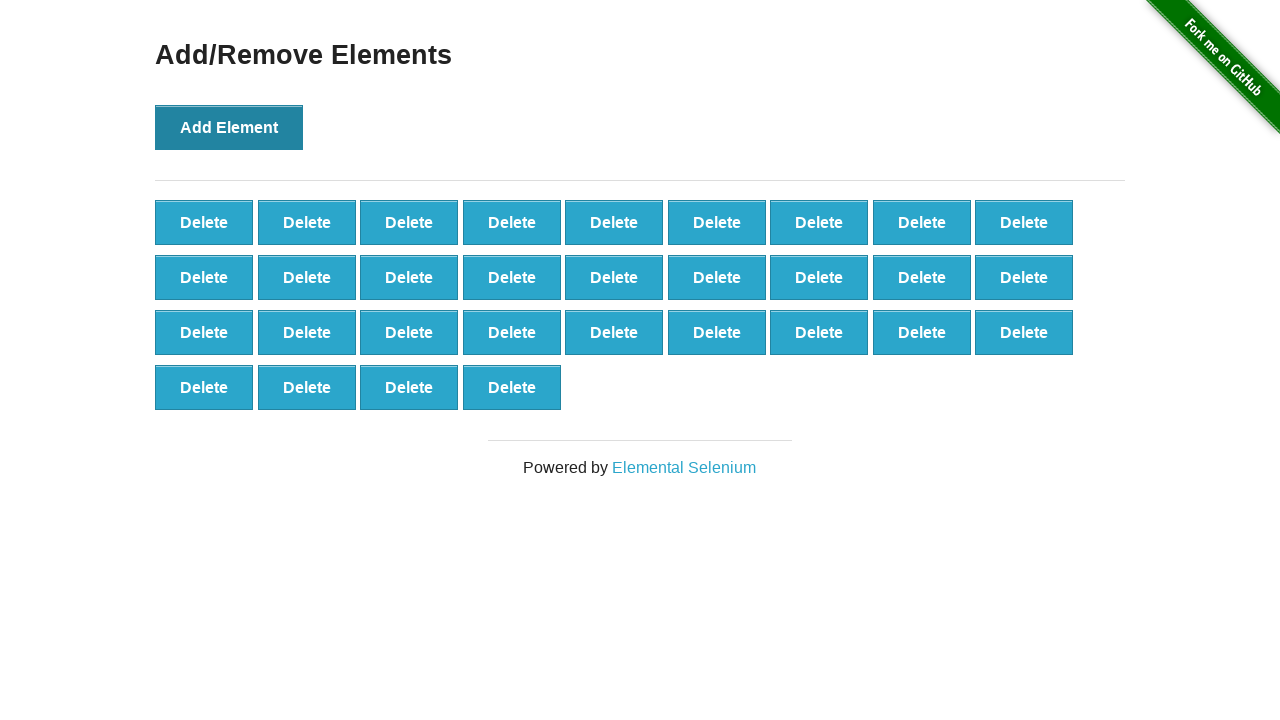

Clicked 'Add Element' button (iteration 32/100) at (229, 127) on button:has-text('Add Element')
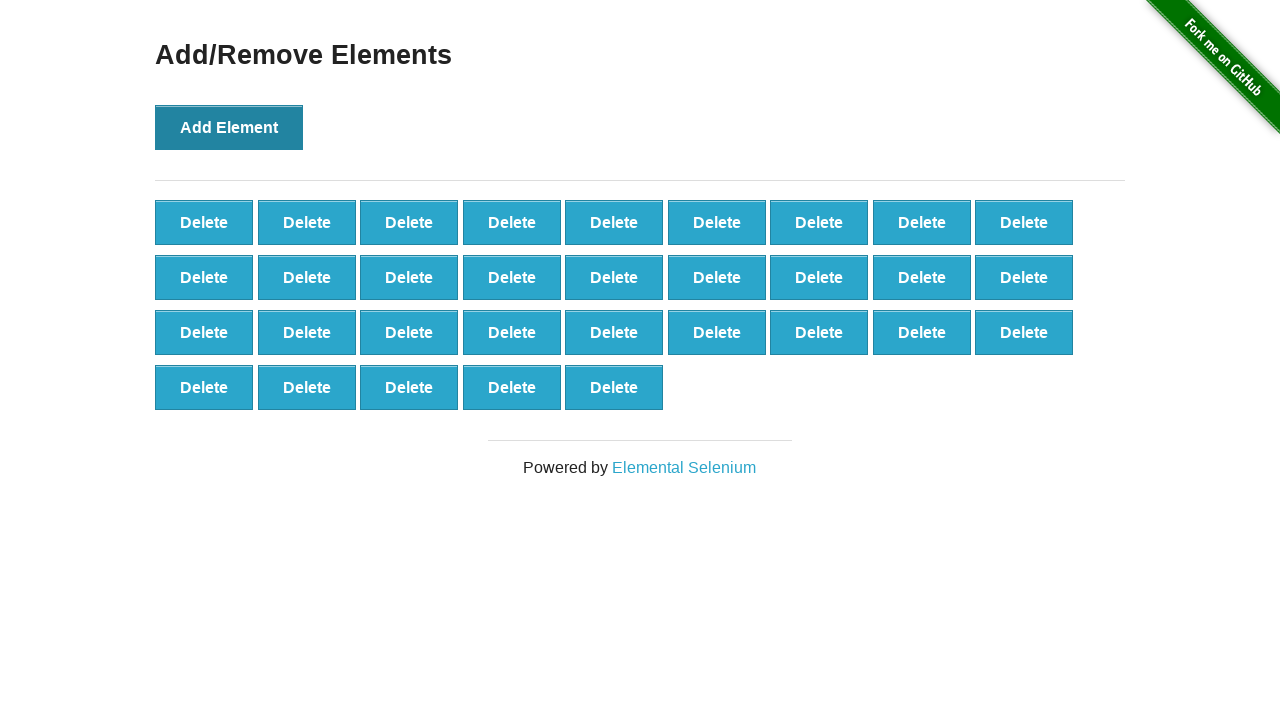

Clicked 'Add Element' button (iteration 33/100) at (229, 127) on button:has-text('Add Element')
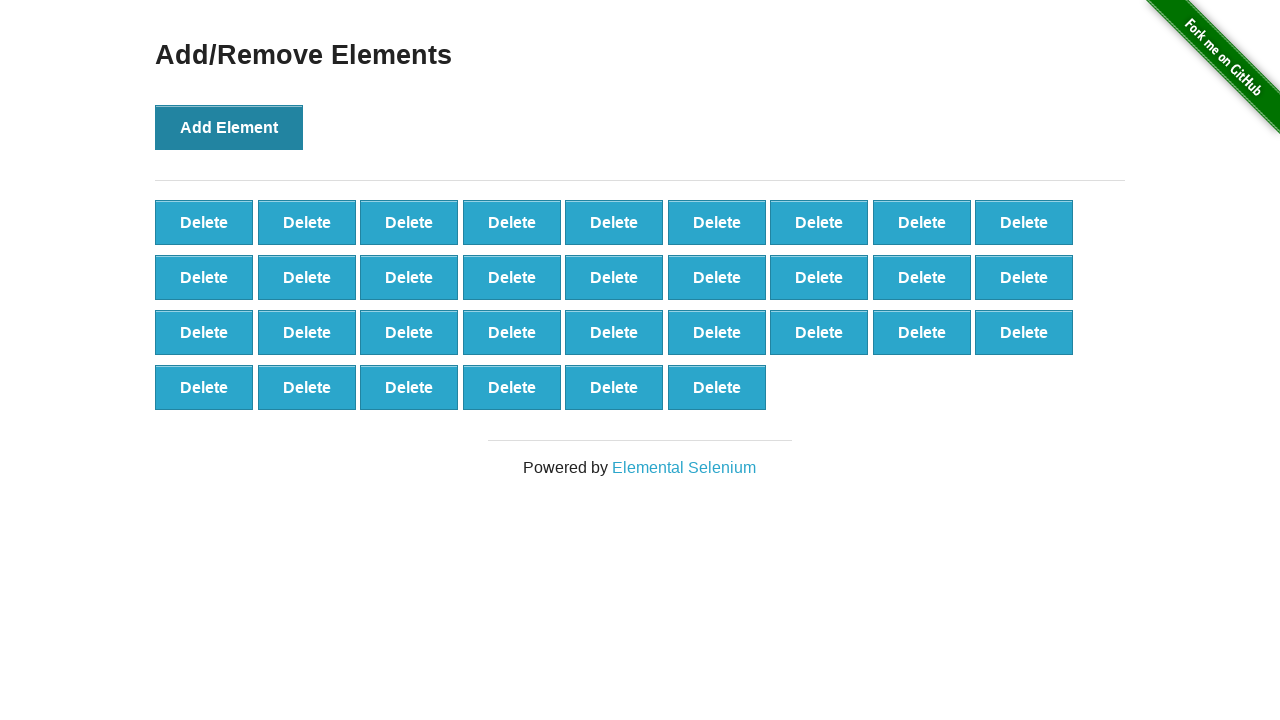

Clicked 'Add Element' button (iteration 34/100) at (229, 127) on button:has-text('Add Element')
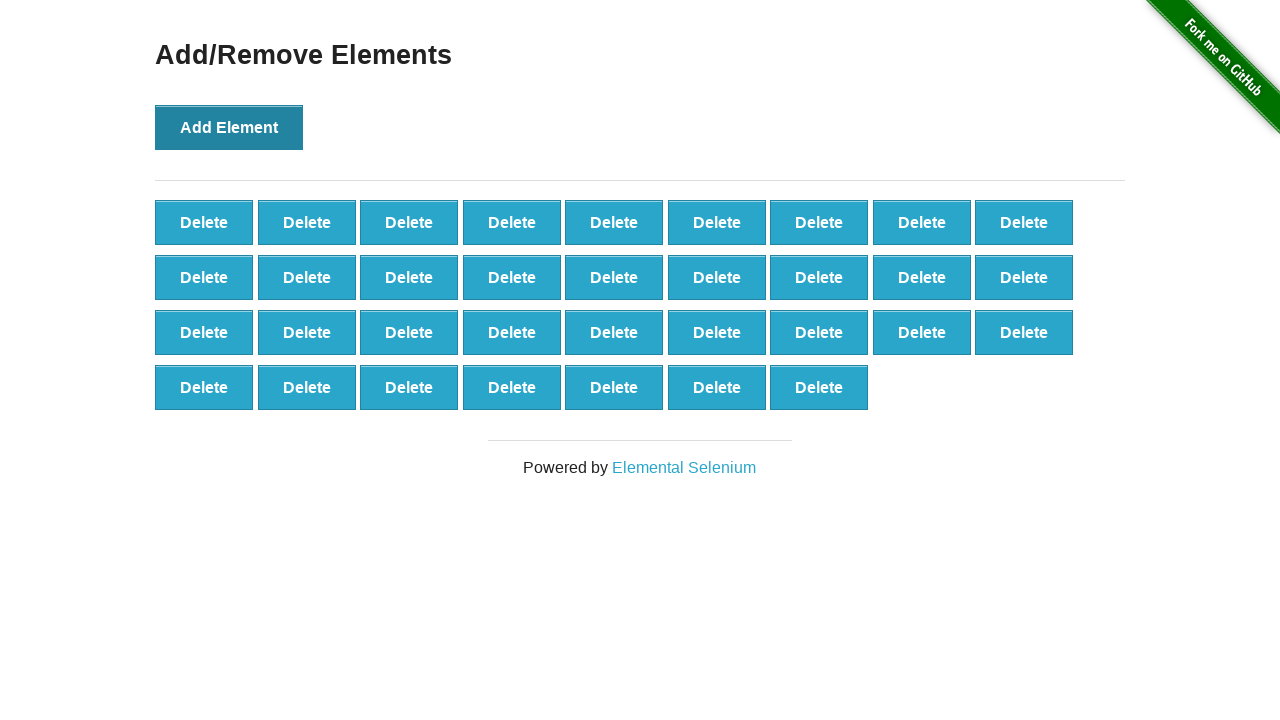

Clicked 'Add Element' button (iteration 35/100) at (229, 127) on button:has-text('Add Element')
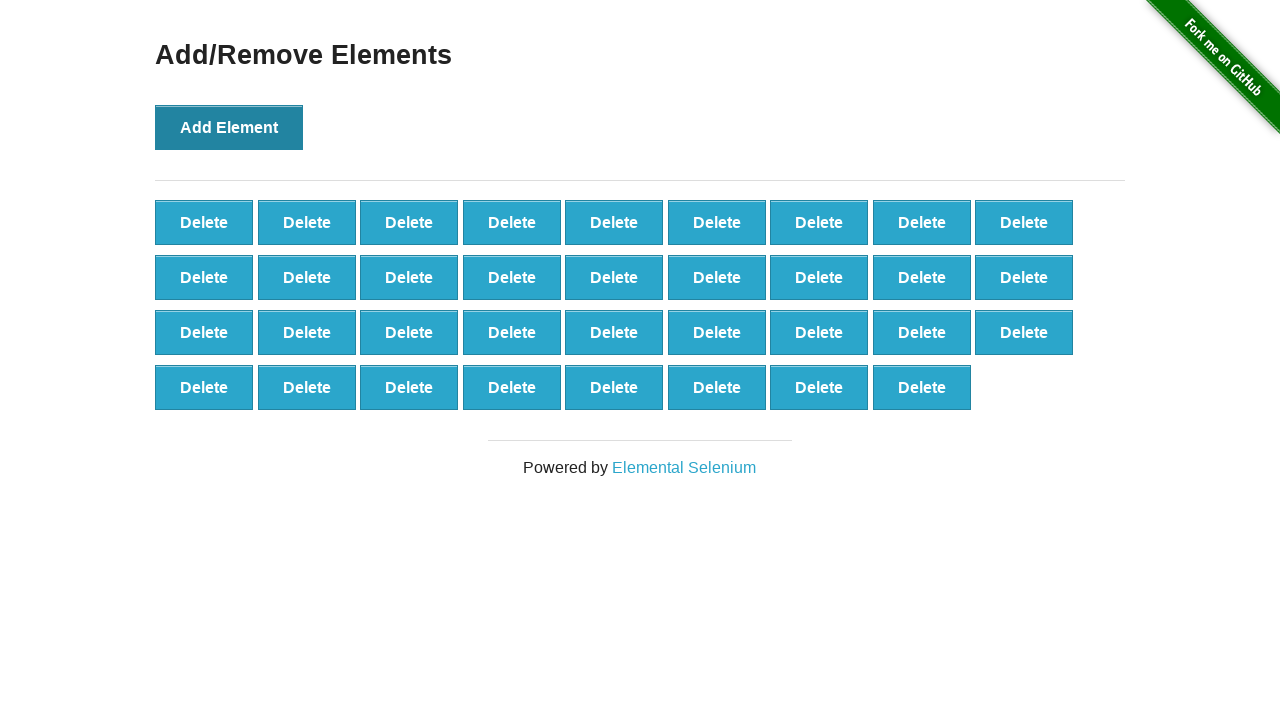

Clicked 'Add Element' button (iteration 36/100) at (229, 127) on button:has-text('Add Element')
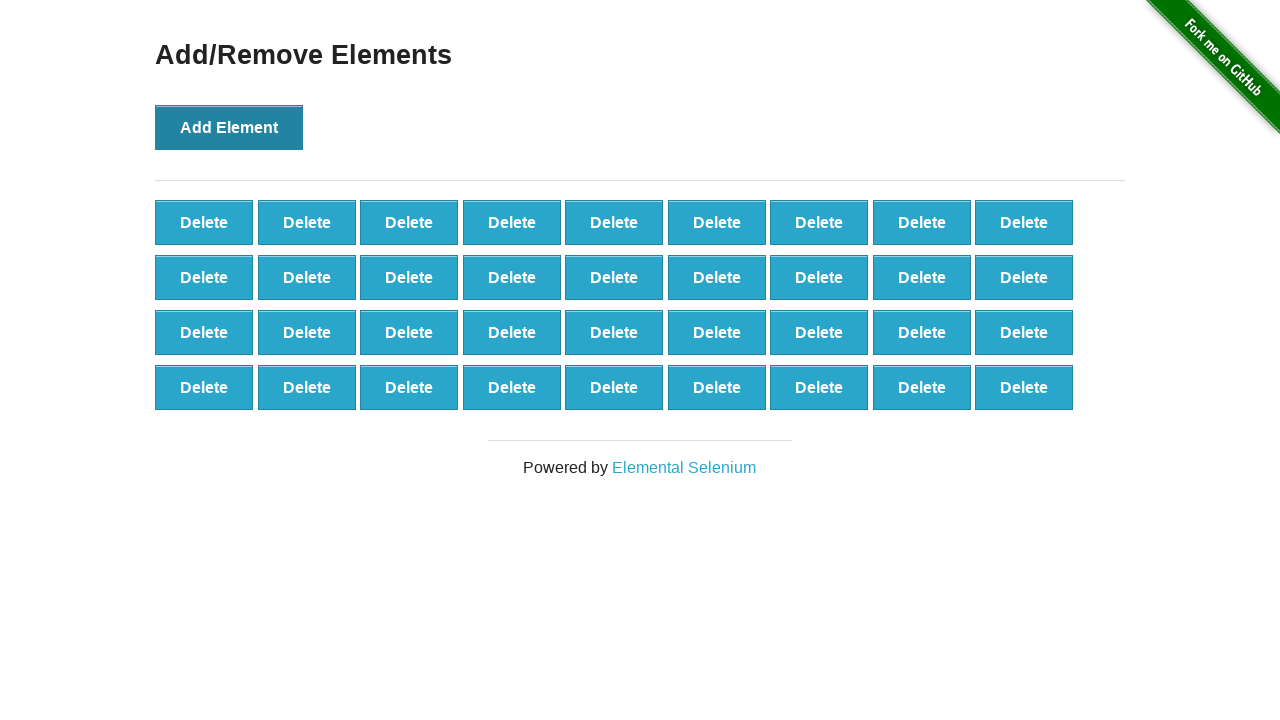

Clicked 'Add Element' button (iteration 37/100) at (229, 127) on button:has-text('Add Element')
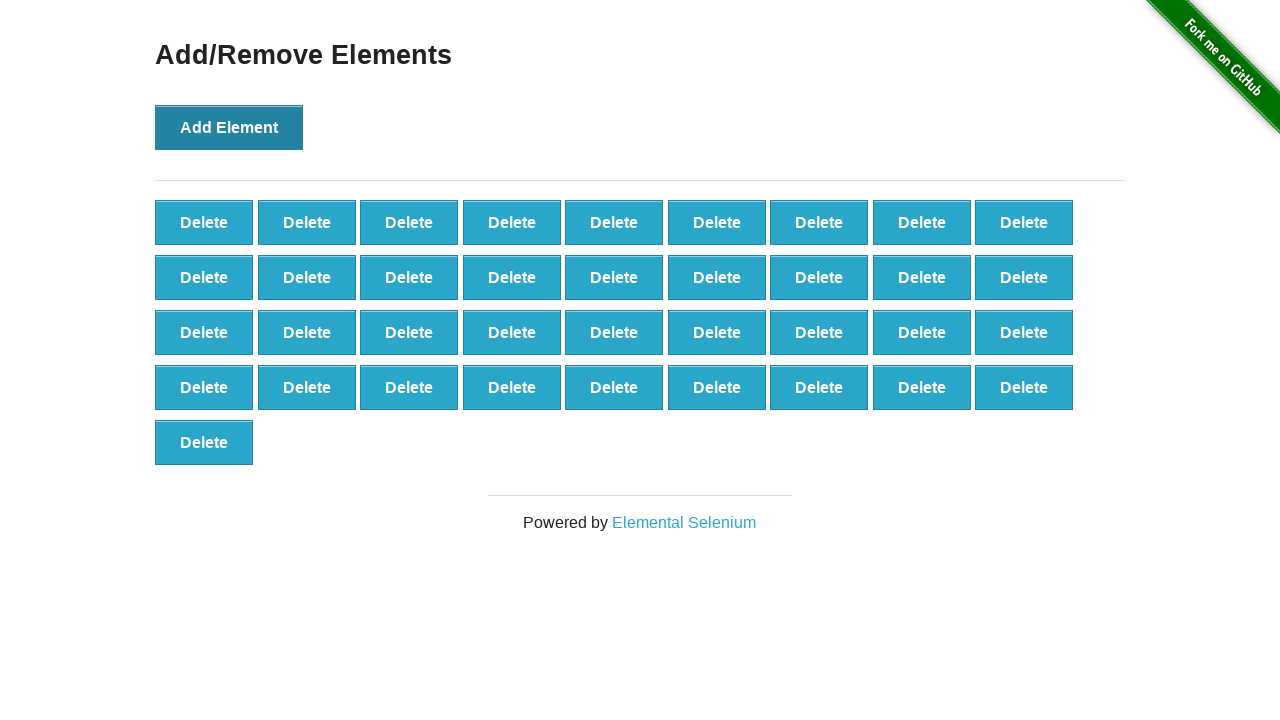

Clicked 'Add Element' button (iteration 38/100) at (229, 127) on button:has-text('Add Element')
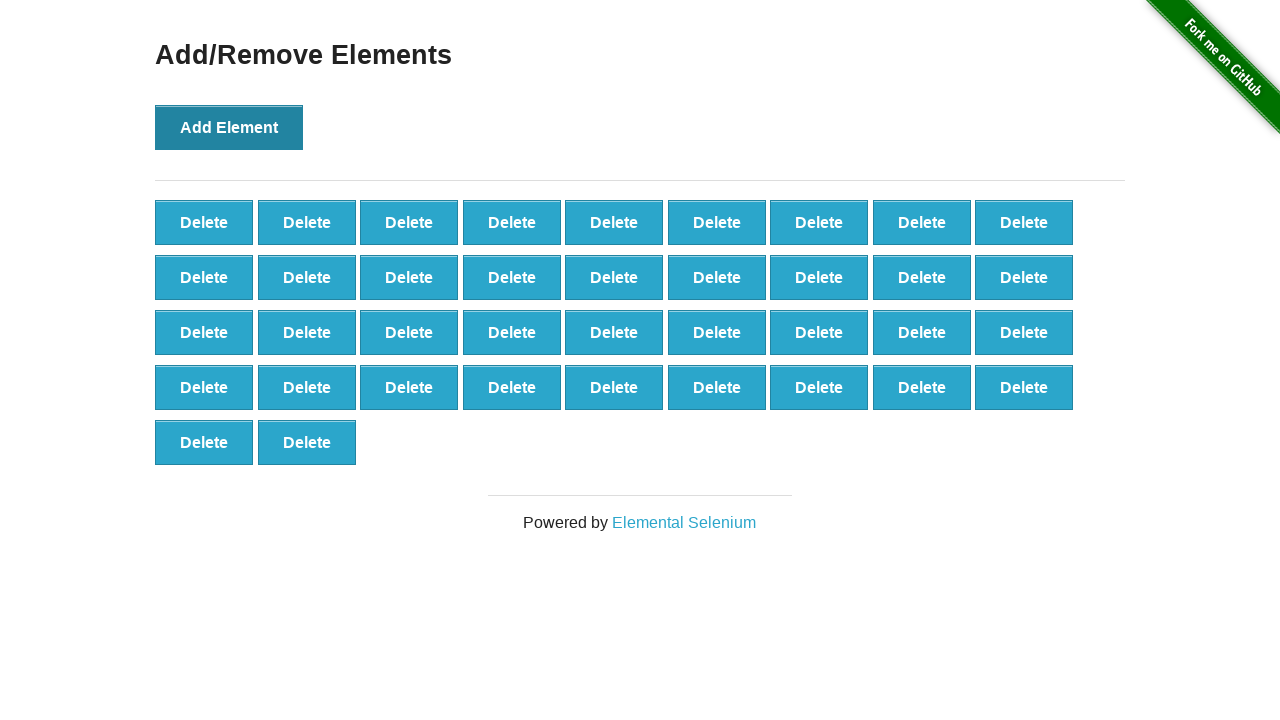

Clicked 'Add Element' button (iteration 39/100) at (229, 127) on button:has-text('Add Element')
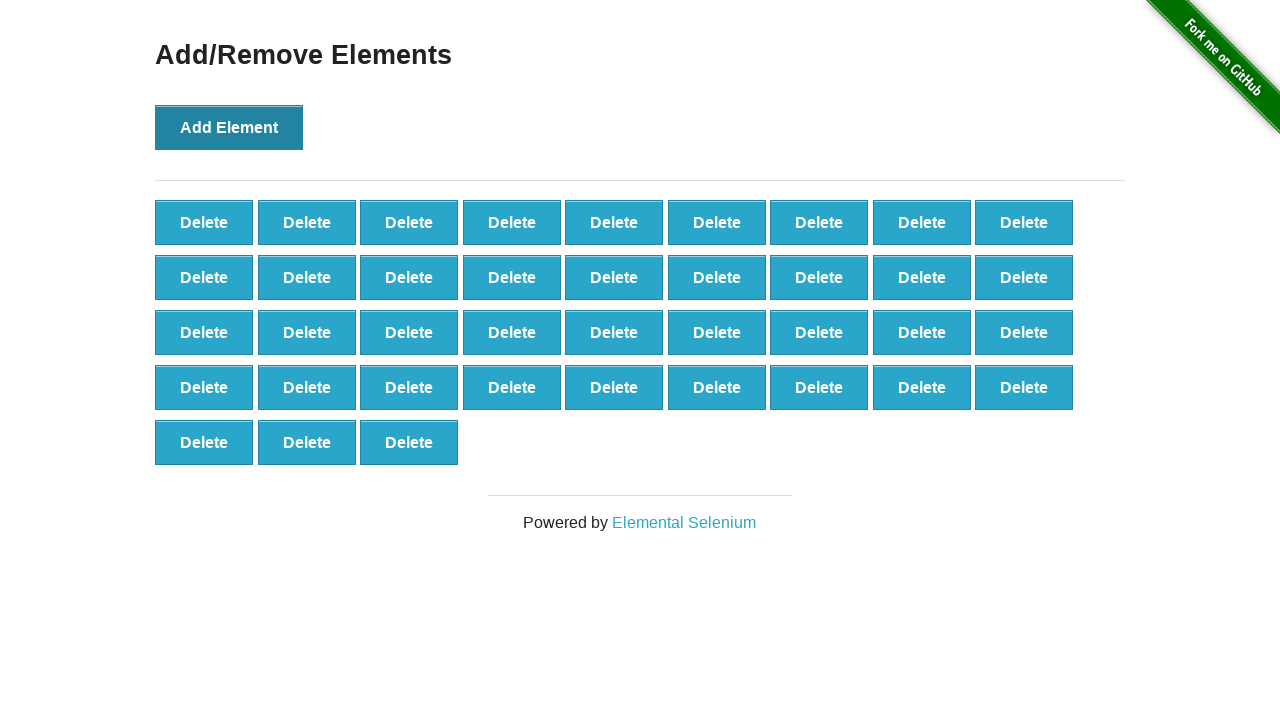

Clicked 'Add Element' button (iteration 40/100) at (229, 127) on button:has-text('Add Element')
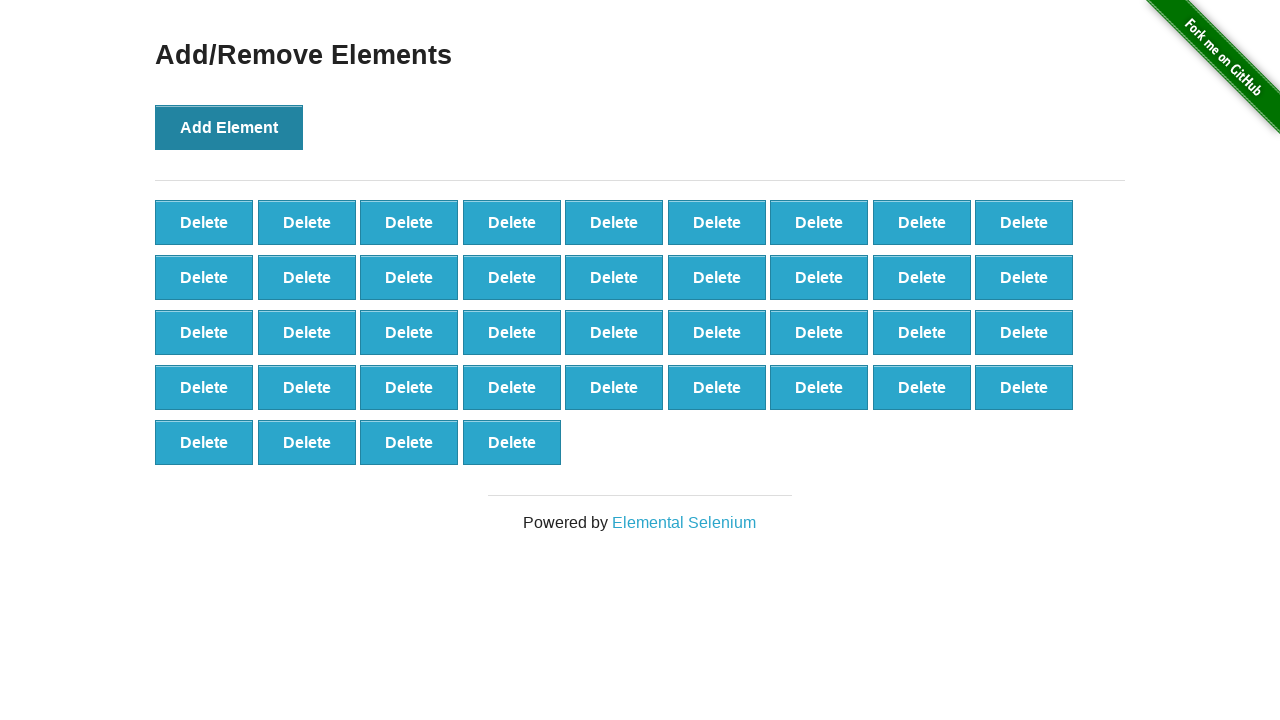

Clicked 'Add Element' button (iteration 41/100) at (229, 127) on button:has-text('Add Element')
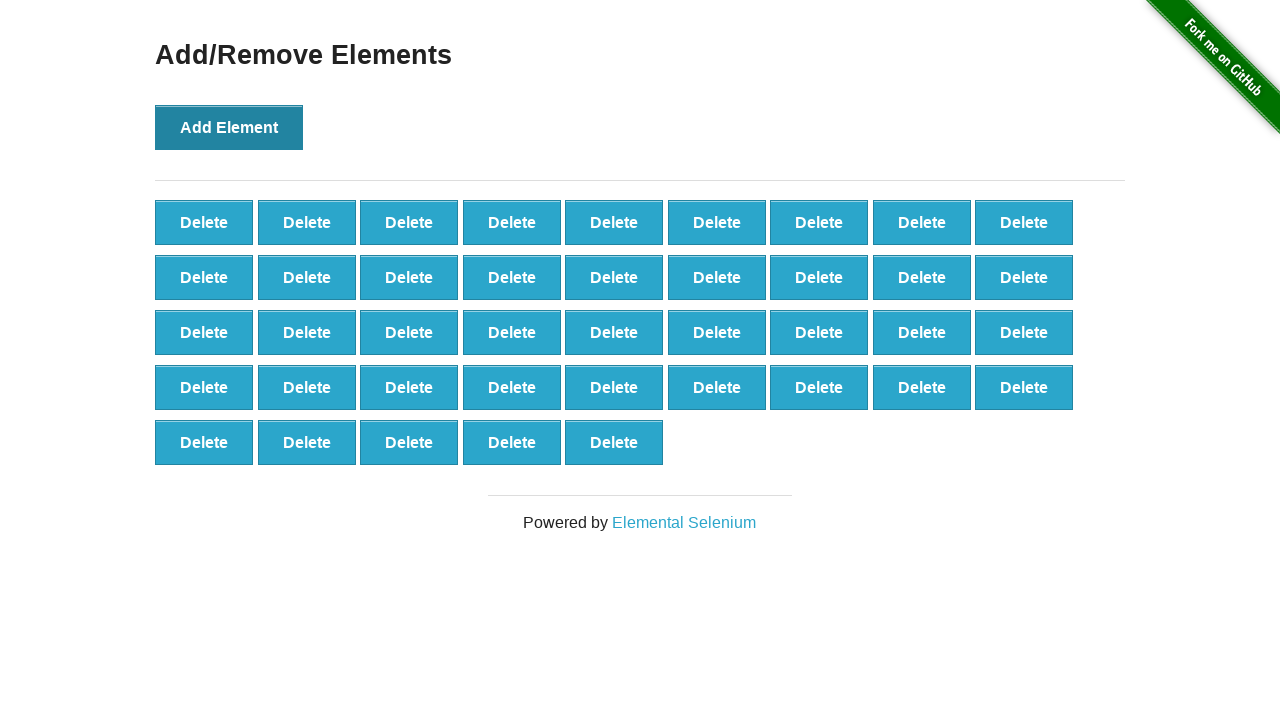

Clicked 'Add Element' button (iteration 42/100) at (229, 127) on button:has-text('Add Element')
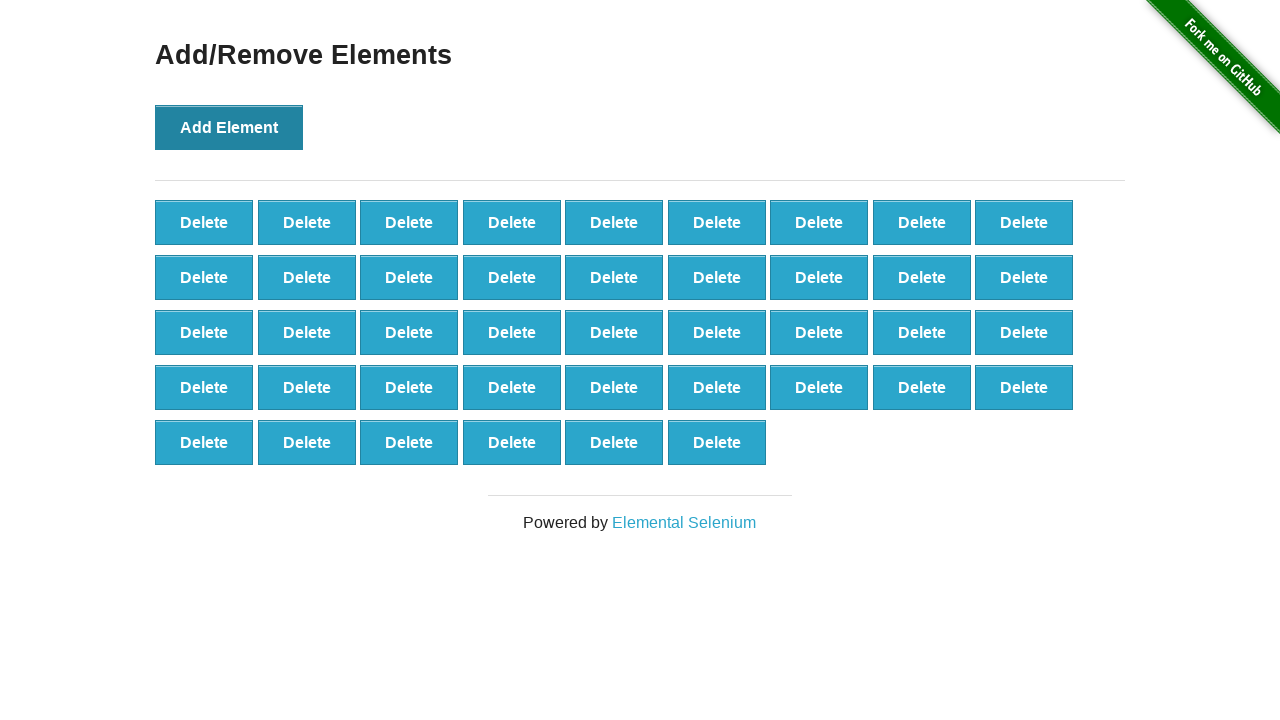

Clicked 'Add Element' button (iteration 43/100) at (229, 127) on button:has-text('Add Element')
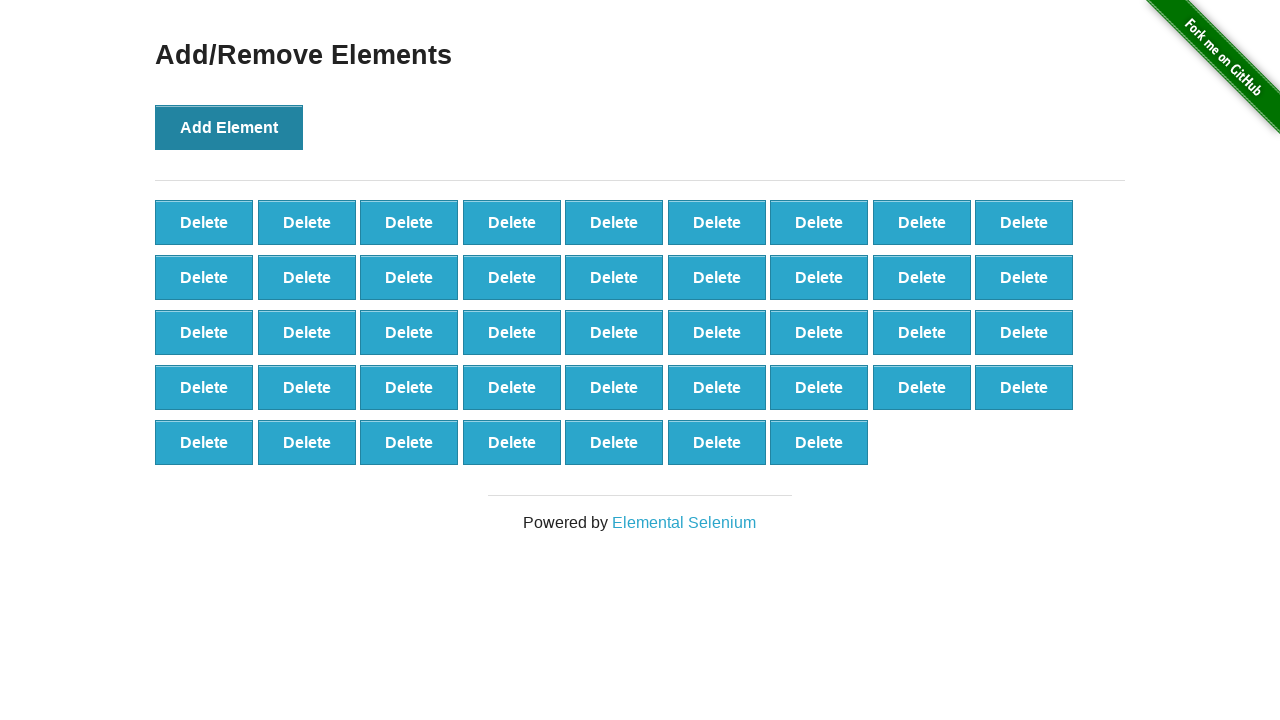

Clicked 'Add Element' button (iteration 44/100) at (229, 127) on button:has-text('Add Element')
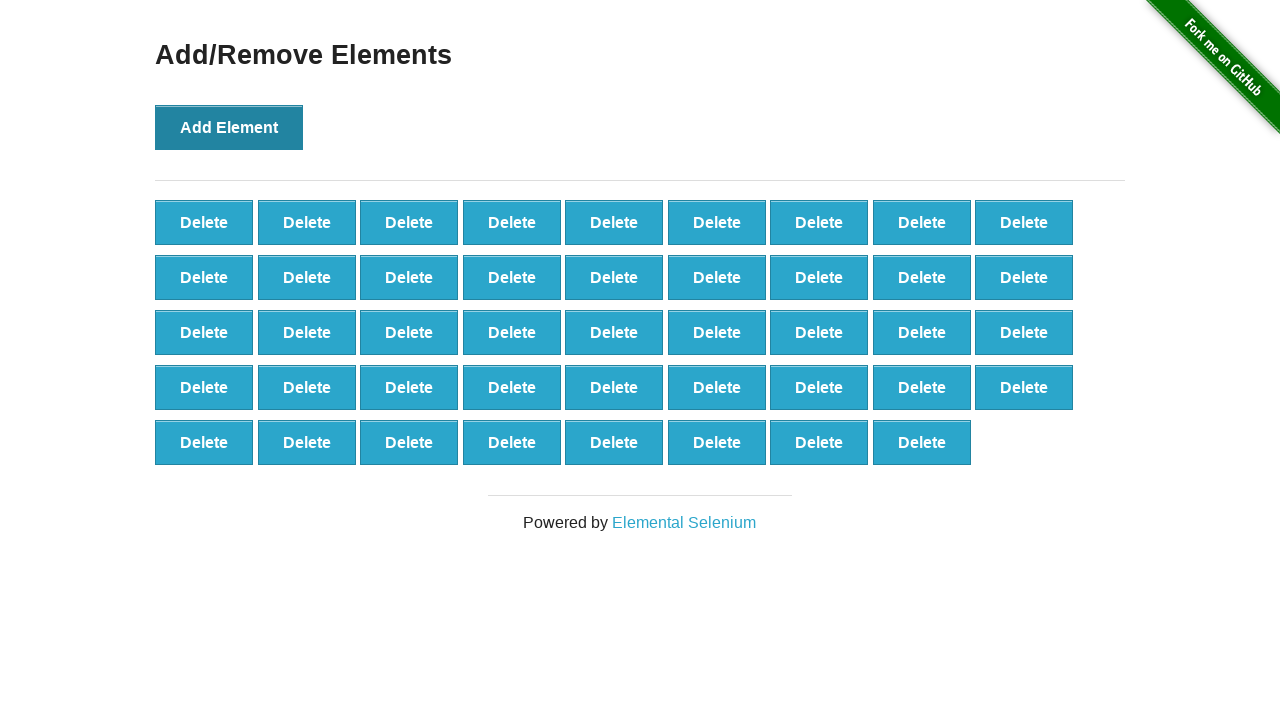

Clicked 'Add Element' button (iteration 45/100) at (229, 127) on button:has-text('Add Element')
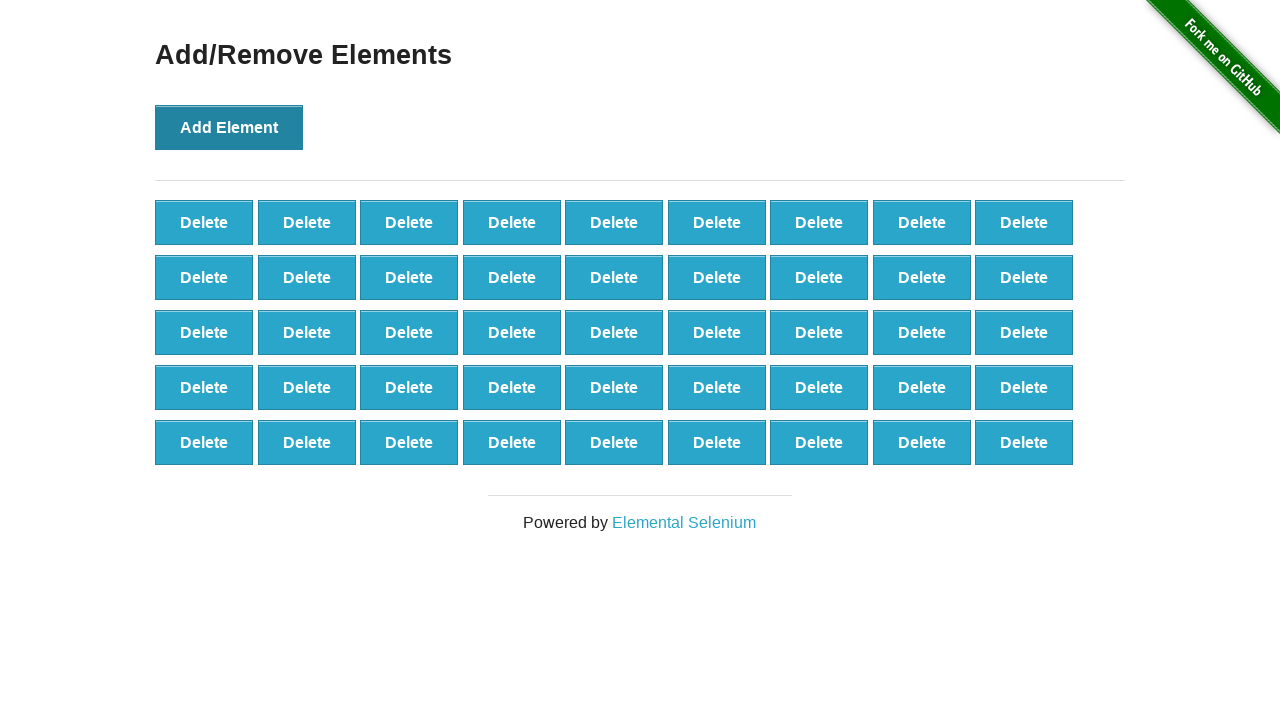

Clicked 'Add Element' button (iteration 46/100) at (229, 127) on button:has-text('Add Element')
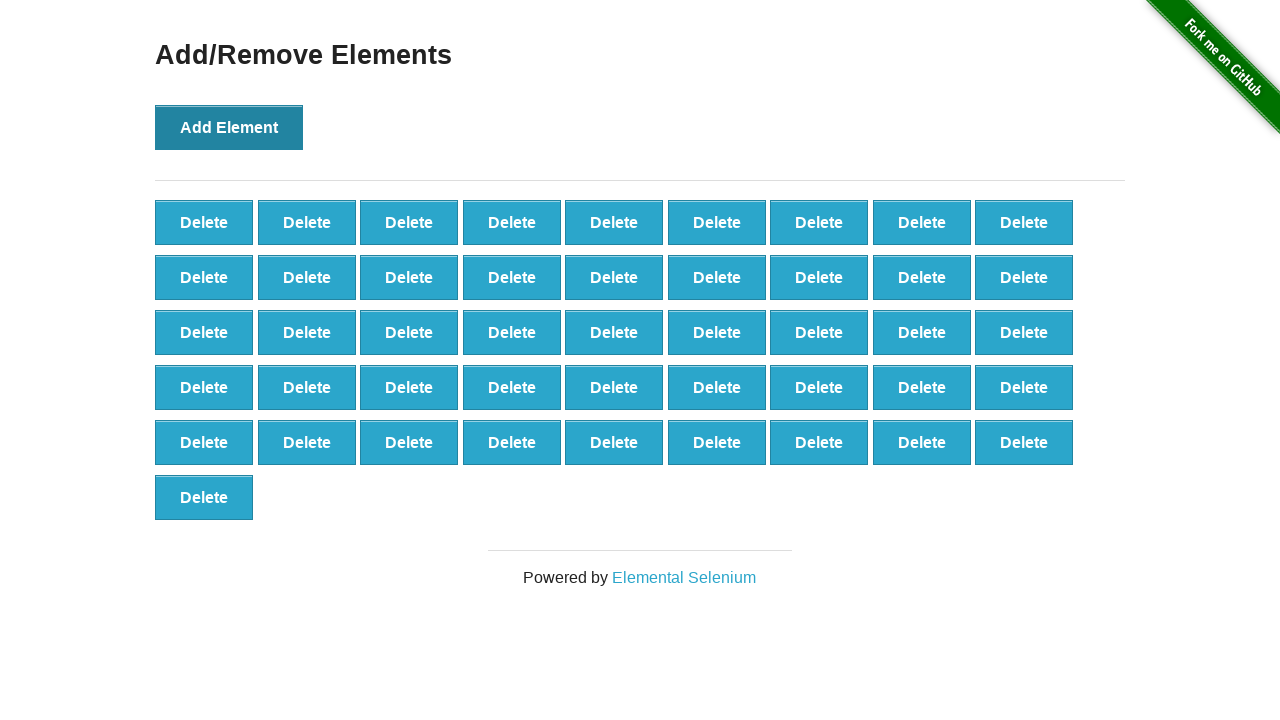

Clicked 'Add Element' button (iteration 47/100) at (229, 127) on button:has-text('Add Element')
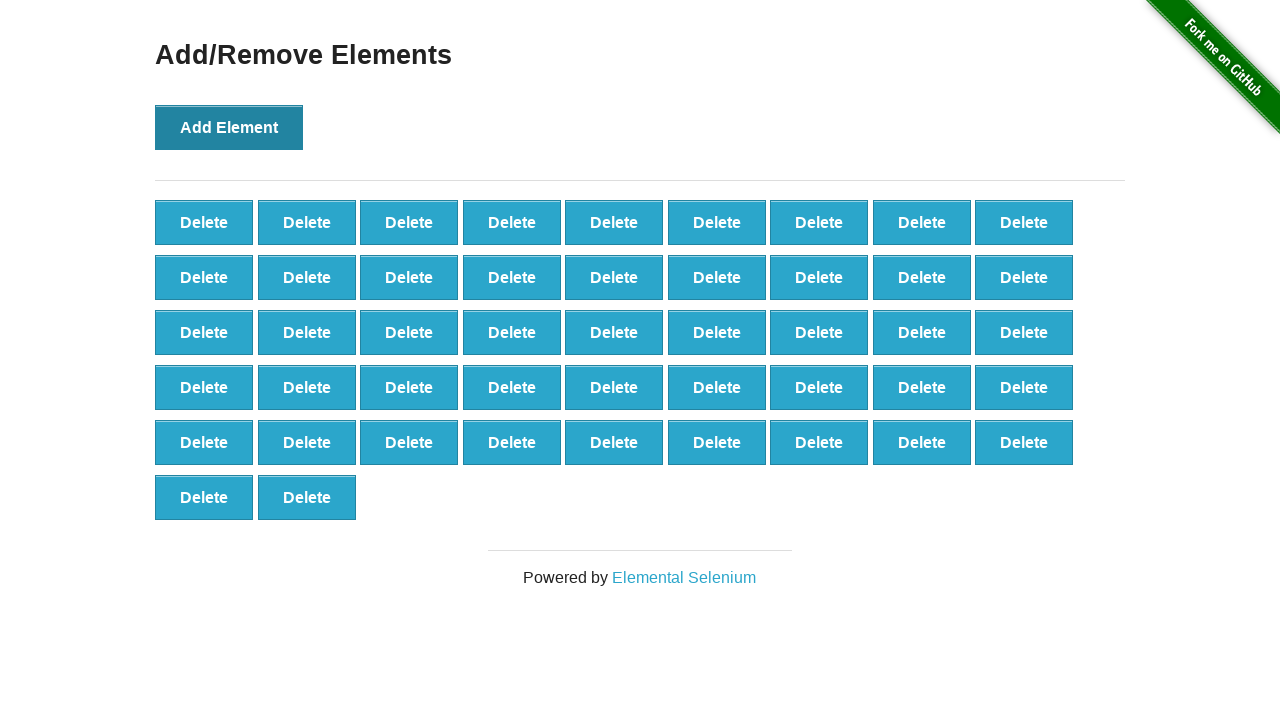

Clicked 'Add Element' button (iteration 48/100) at (229, 127) on button:has-text('Add Element')
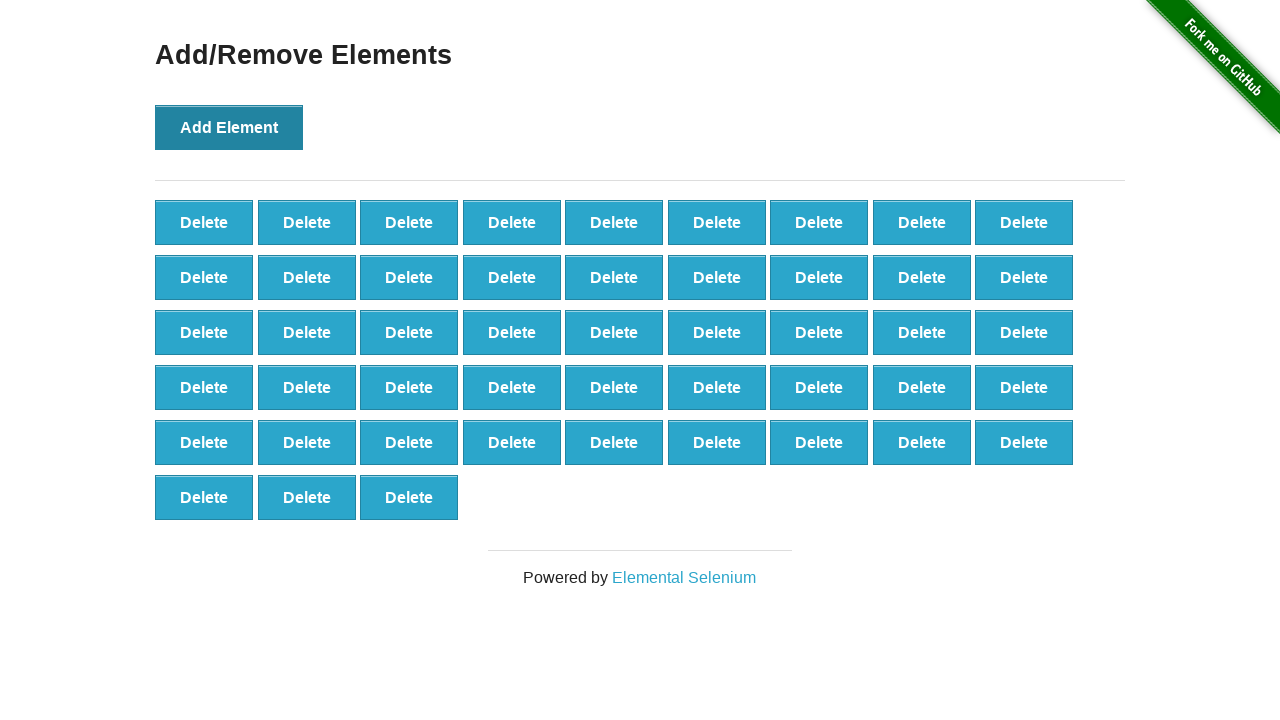

Clicked 'Add Element' button (iteration 49/100) at (229, 127) on button:has-text('Add Element')
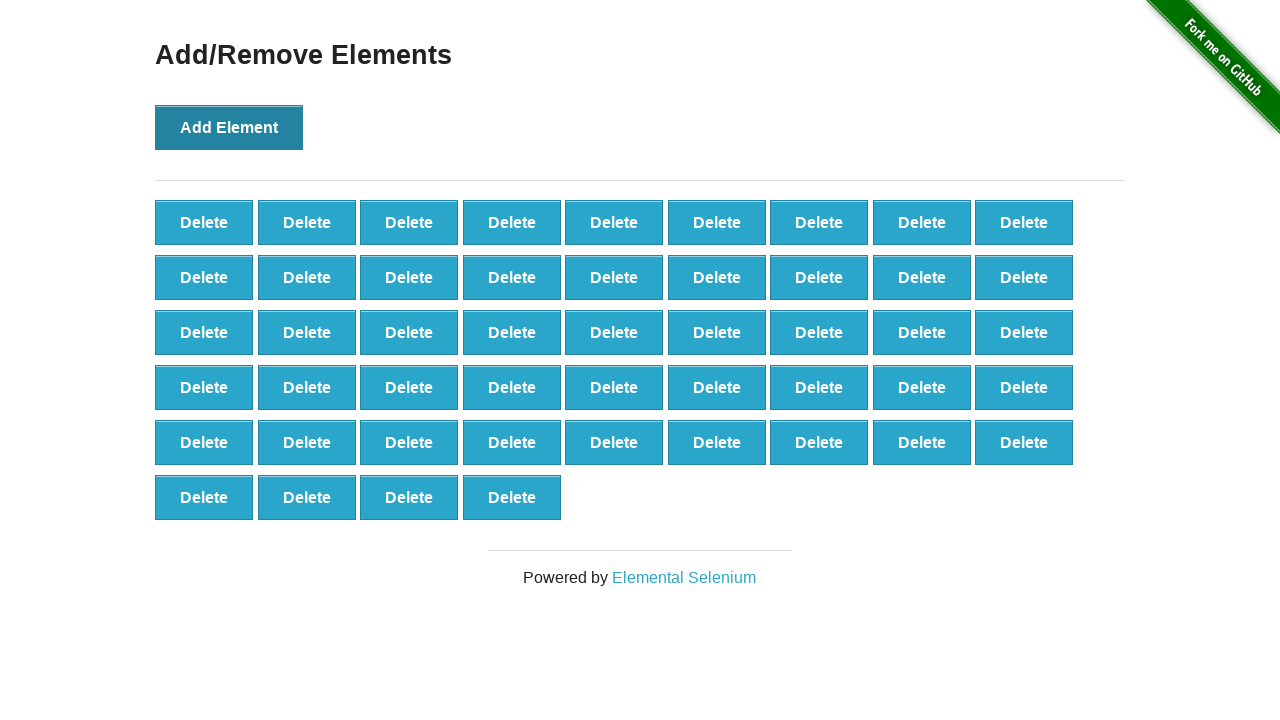

Clicked 'Add Element' button (iteration 50/100) at (229, 127) on button:has-text('Add Element')
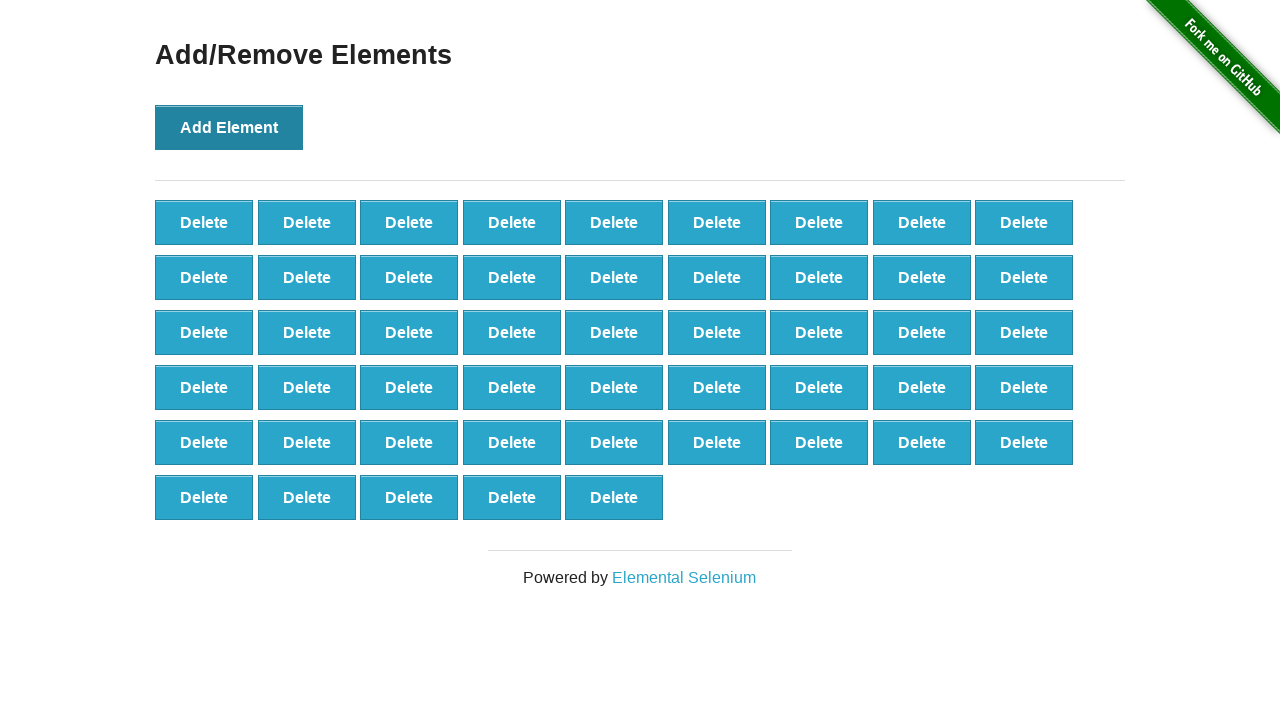

Clicked 'Add Element' button (iteration 51/100) at (229, 127) on button:has-text('Add Element')
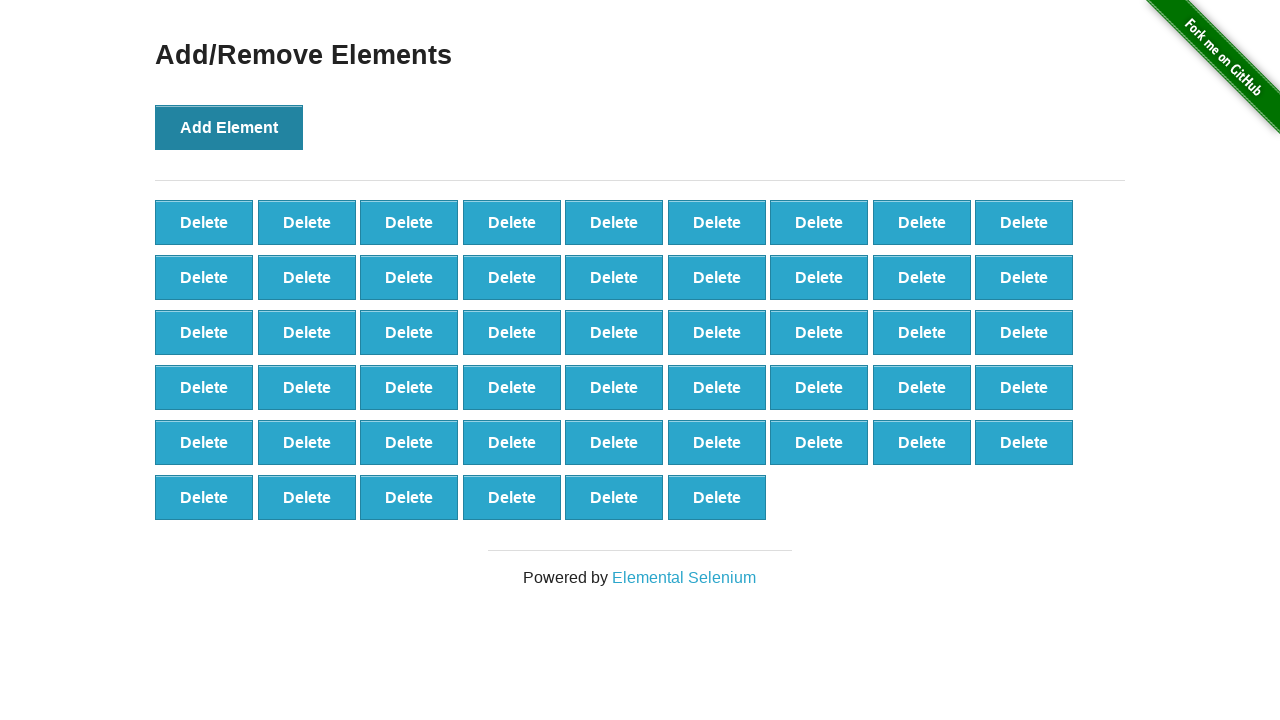

Clicked 'Add Element' button (iteration 52/100) at (229, 127) on button:has-text('Add Element')
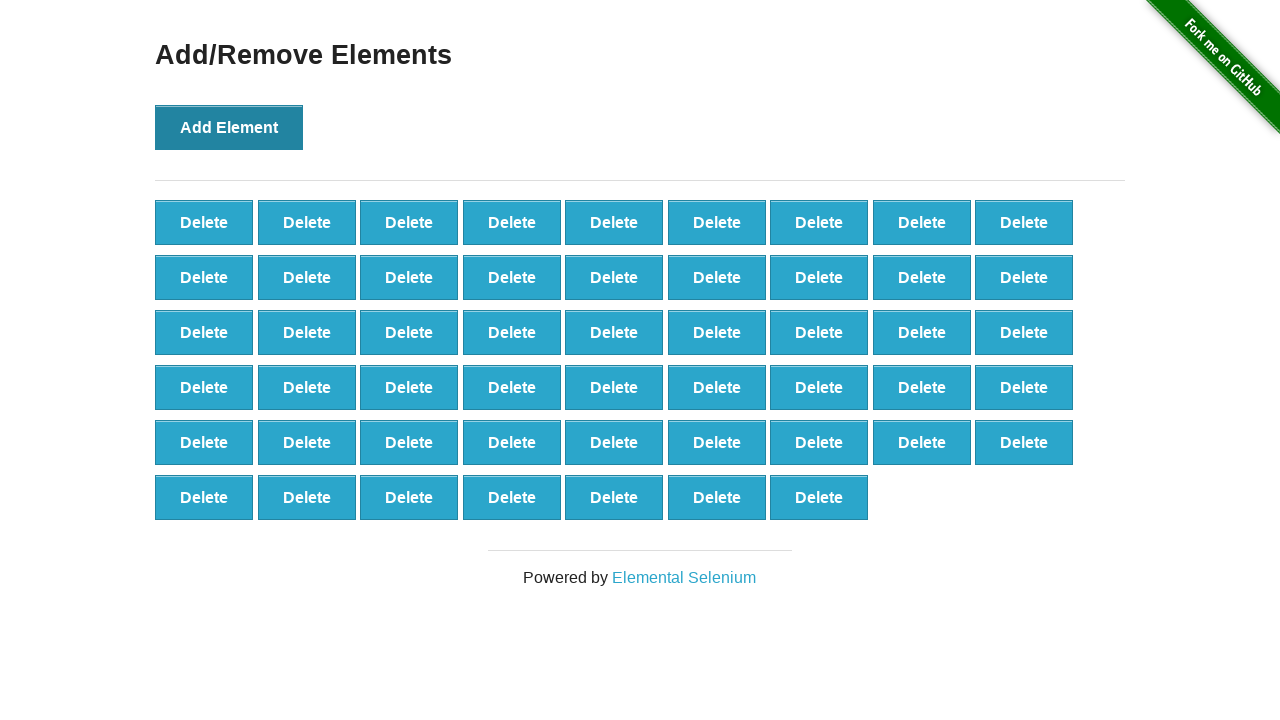

Clicked 'Add Element' button (iteration 53/100) at (229, 127) on button:has-text('Add Element')
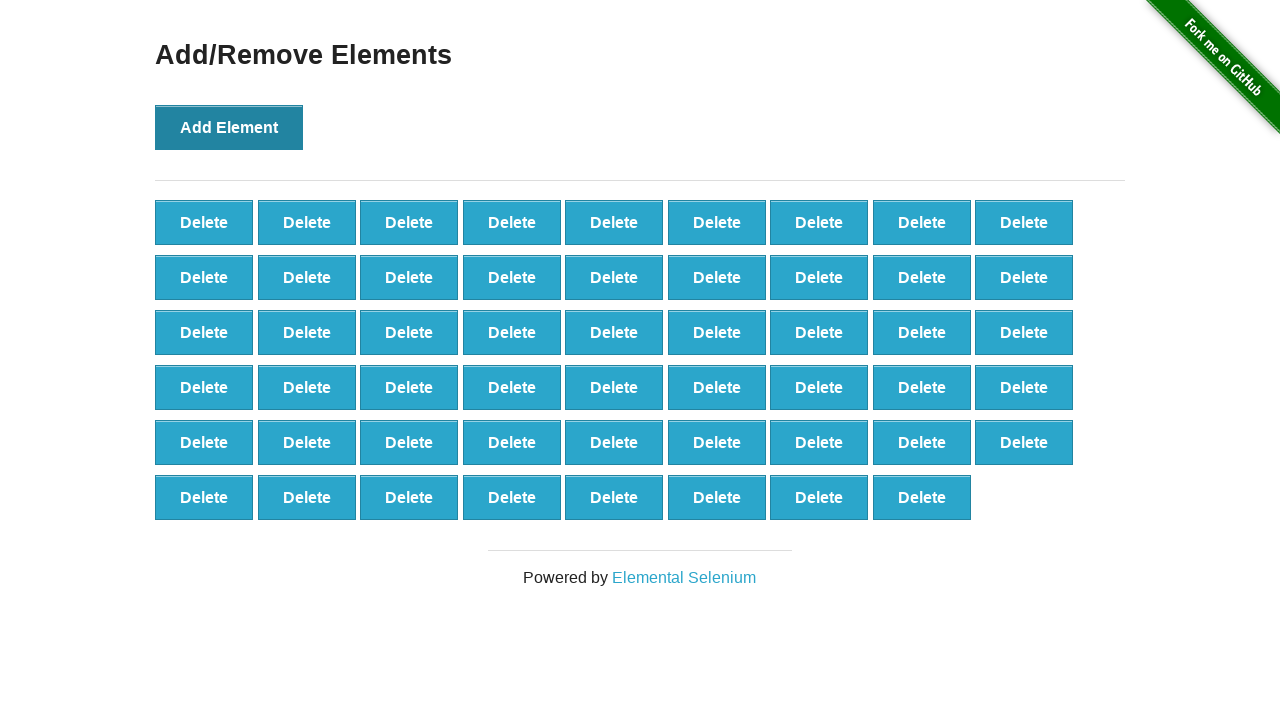

Clicked 'Add Element' button (iteration 54/100) at (229, 127) on button:has-text('Add Element')
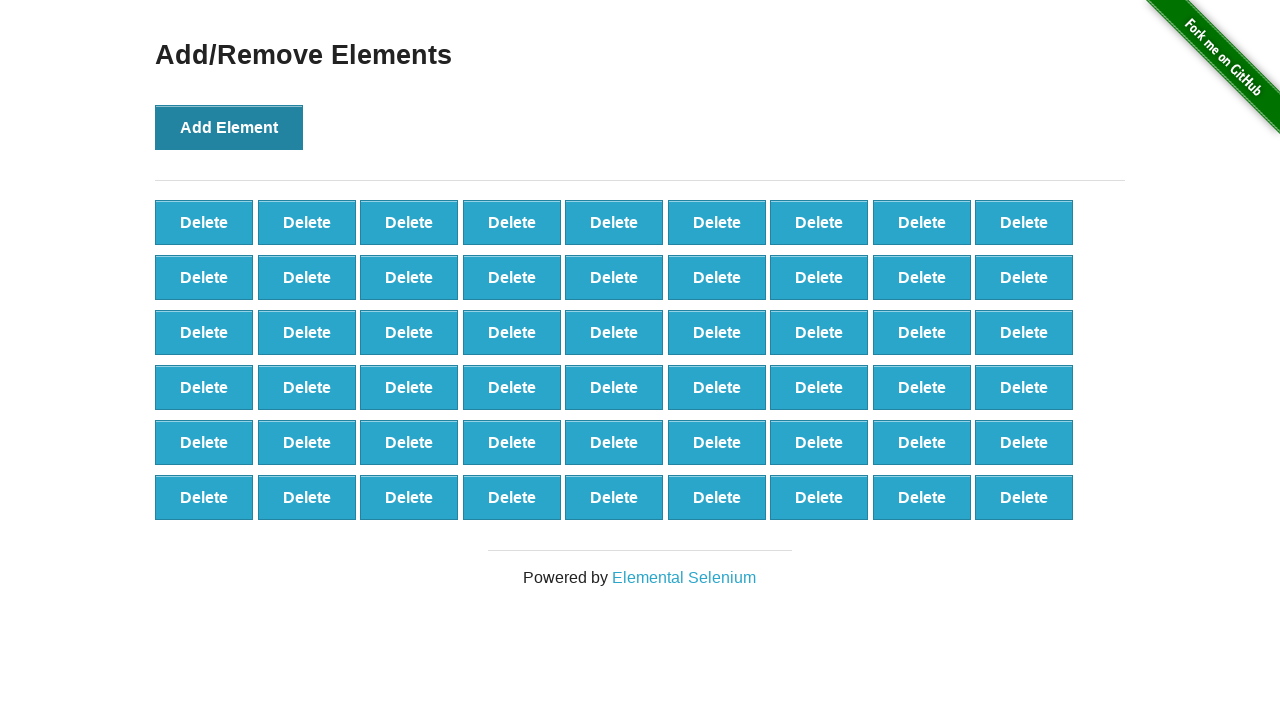

Clicked 'Add Element' button (iteration 55/100) at (229, 127) on button:has-text('Add Element')
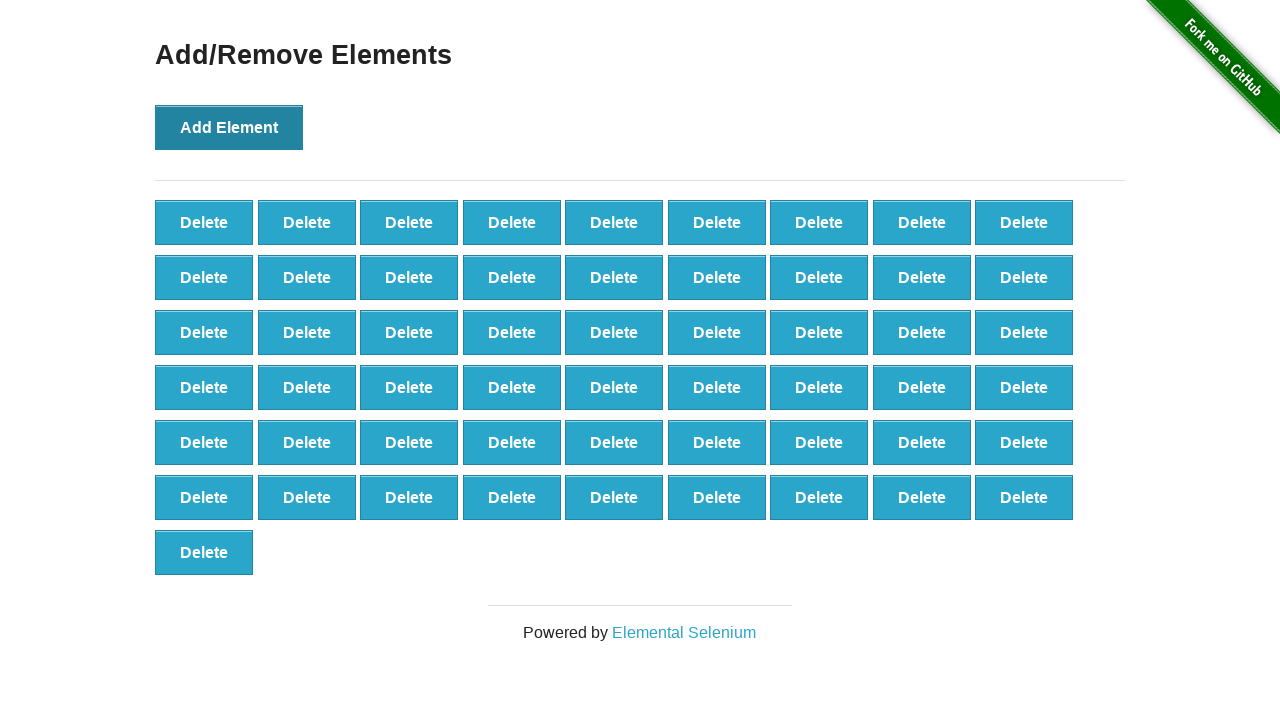

Clicked 'Add Element' button (iteration 56/100) at (229, 127) on button:has-text('Add Element')
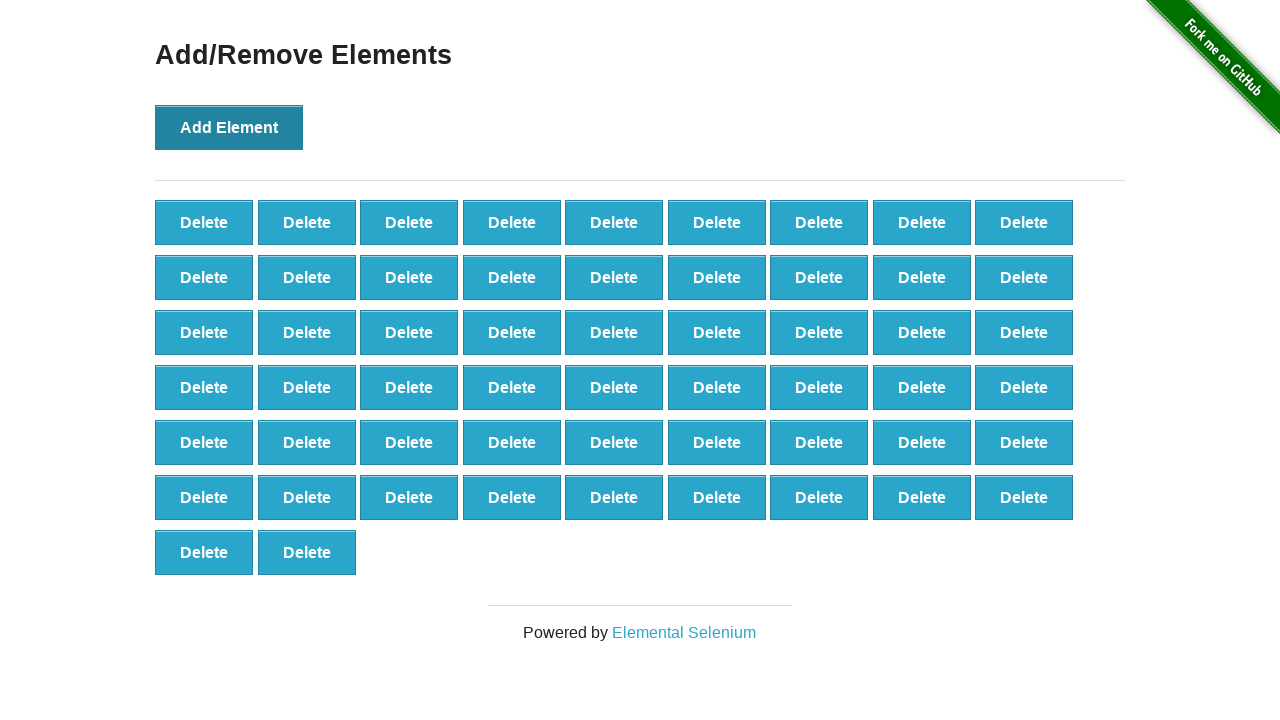

Clicked 'Add Element' button (iteration 57/100) at (229, 127) on button:has-text('Add Element')
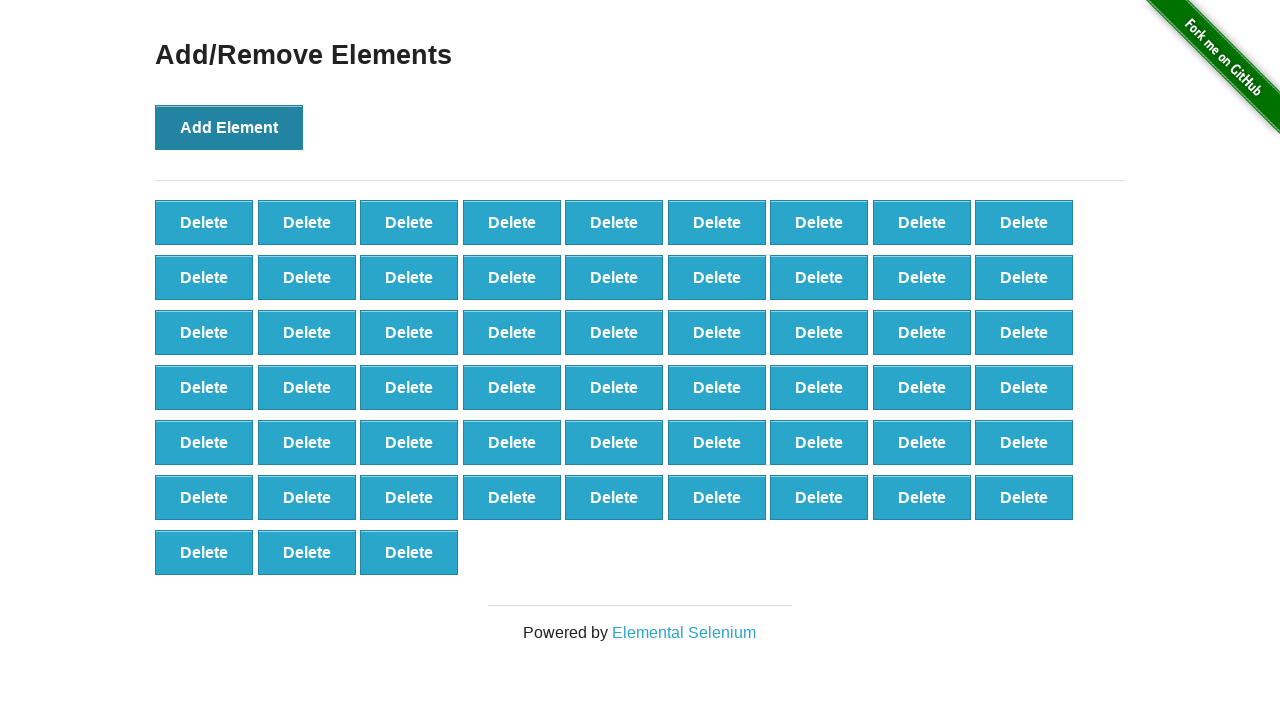

Clicked 'Add Element' button (iteration 58/100) at (229, 127) on button:has-text('Add Element')
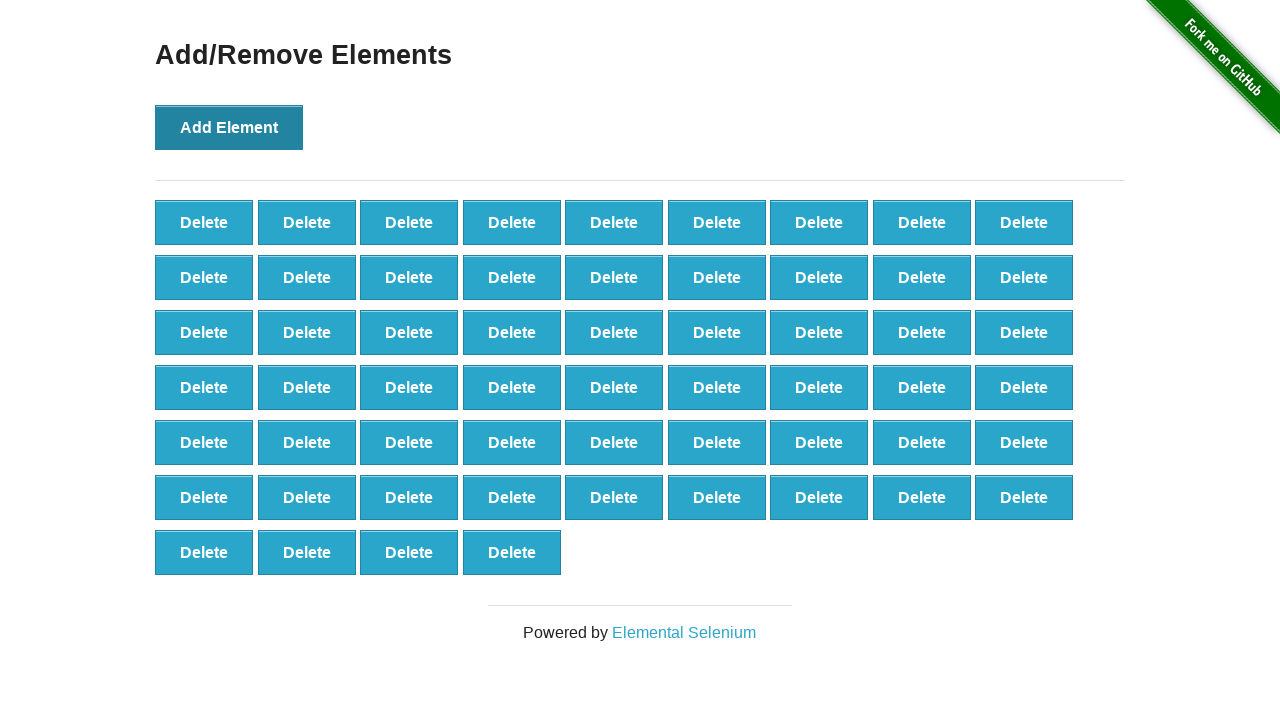

Clicked 'Add Element' button (iteration 59/100) at (229, 127) on button:has-text('Add Element')
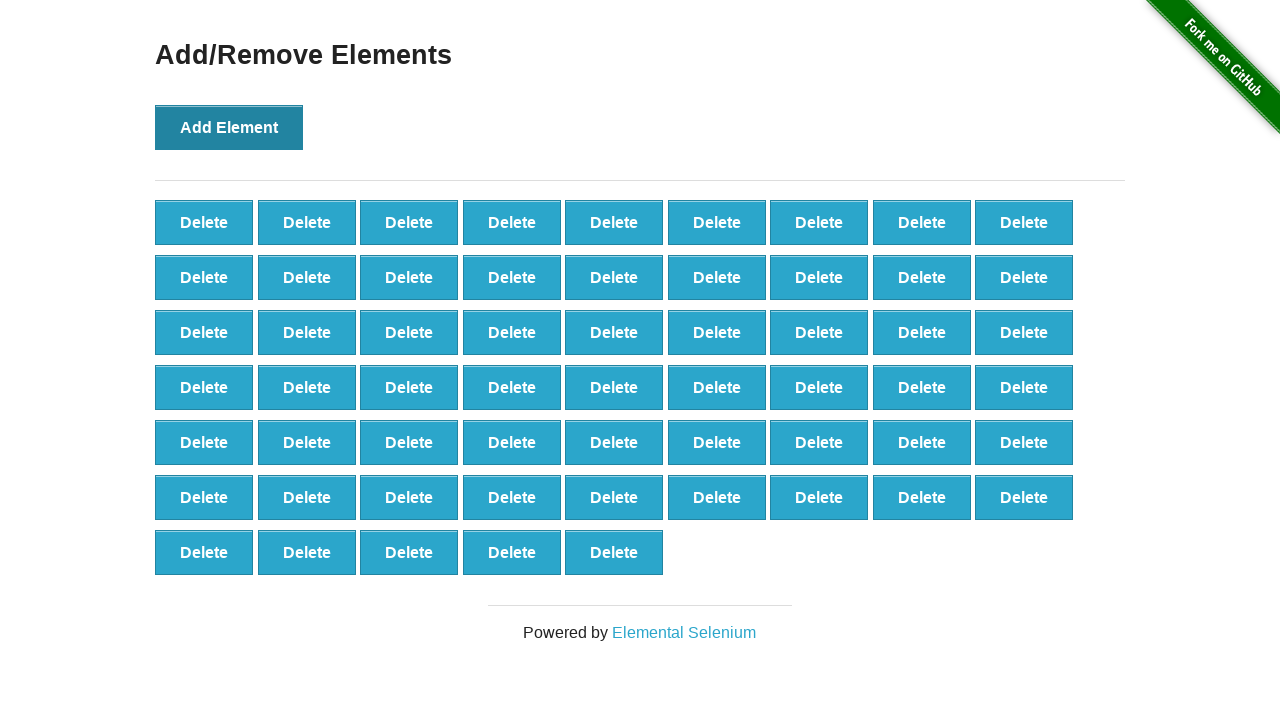

Clicked 'Add Element' button (iteration 60/100) at (229, 127) on button:has-text('Add Element')
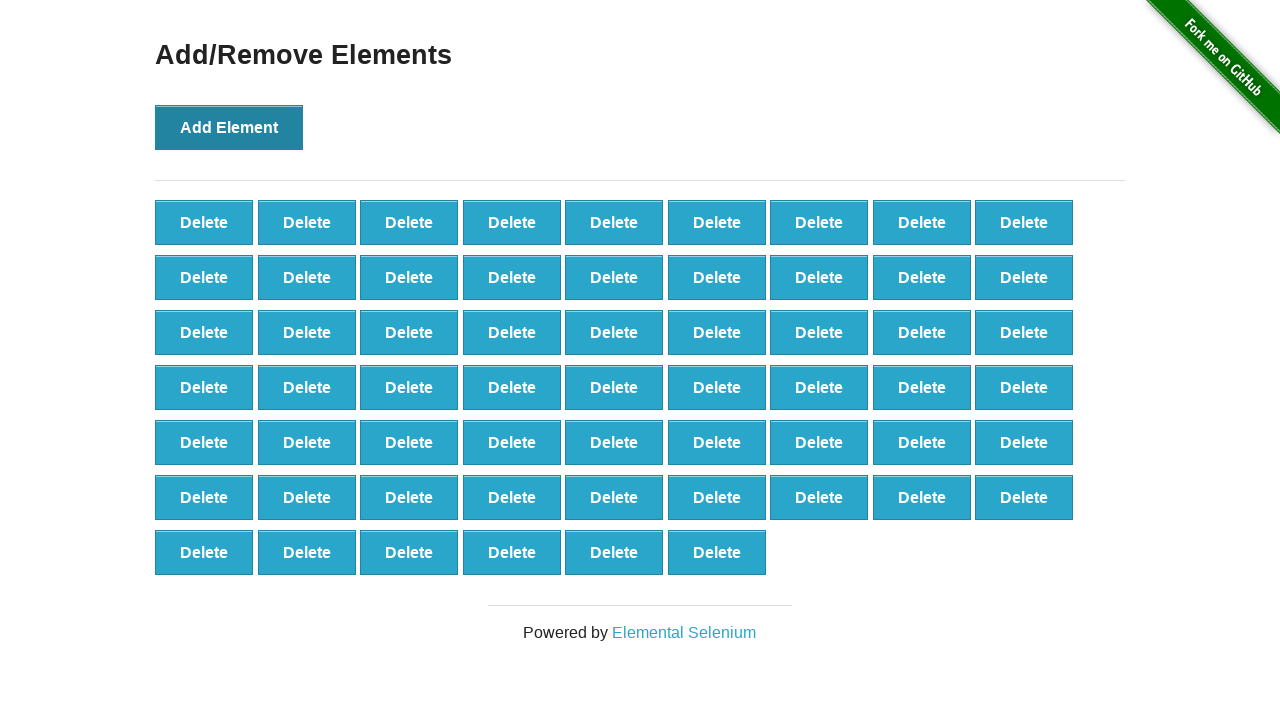

Clicked 'Add Element' button (iteration 61/100) at (229, 127) on button:has-text('Add Element')
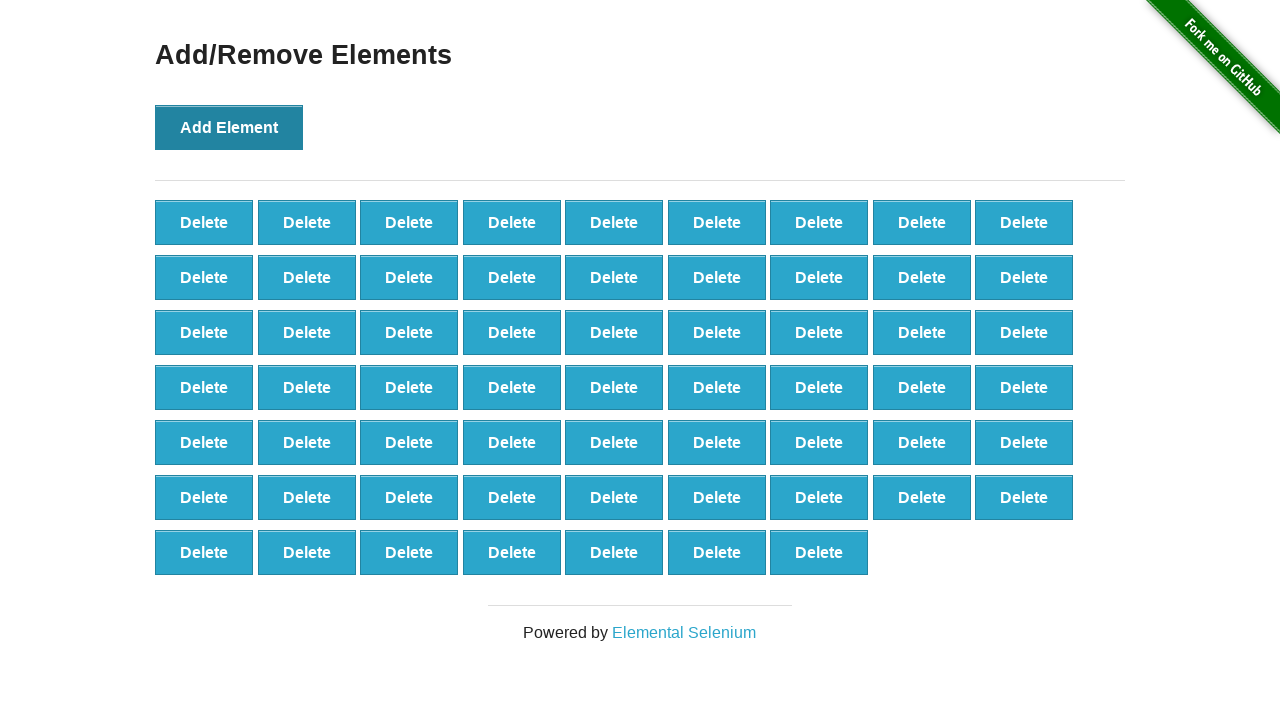

Clicked 'Add Element' button (iteration 62/100) at (229, 127) on button:has-text('Add Element')
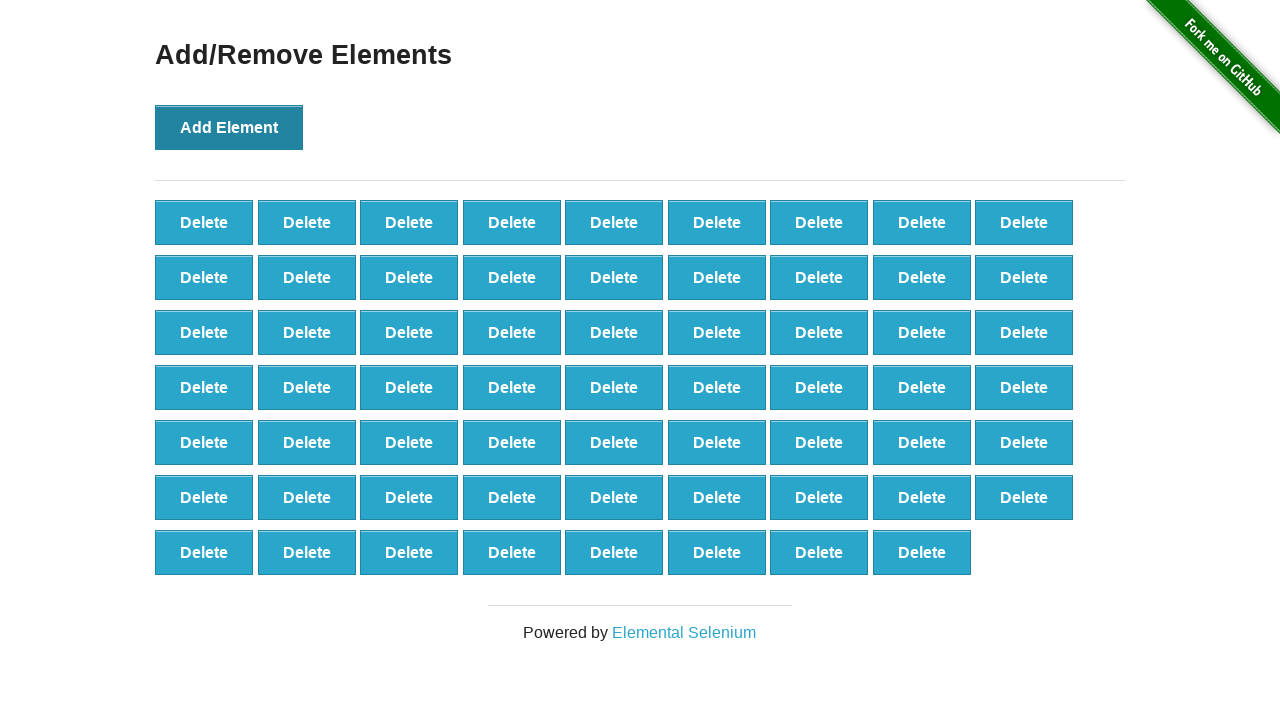

Clicked 'Add Element' button (iteration 63/100) at (229, 127) on button:has-text('Add Element')
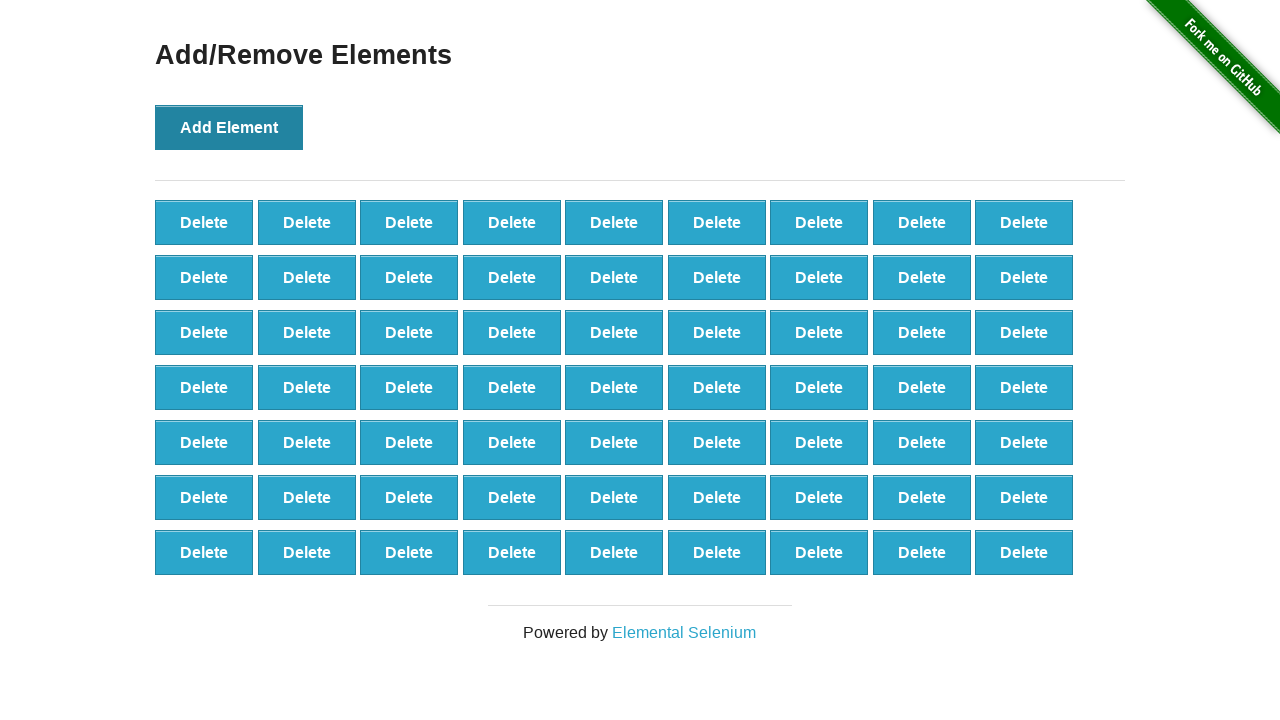

Clicked 'Add Element' button (iteration 64/100) at (229, 127) on button:has-text('Add Element')
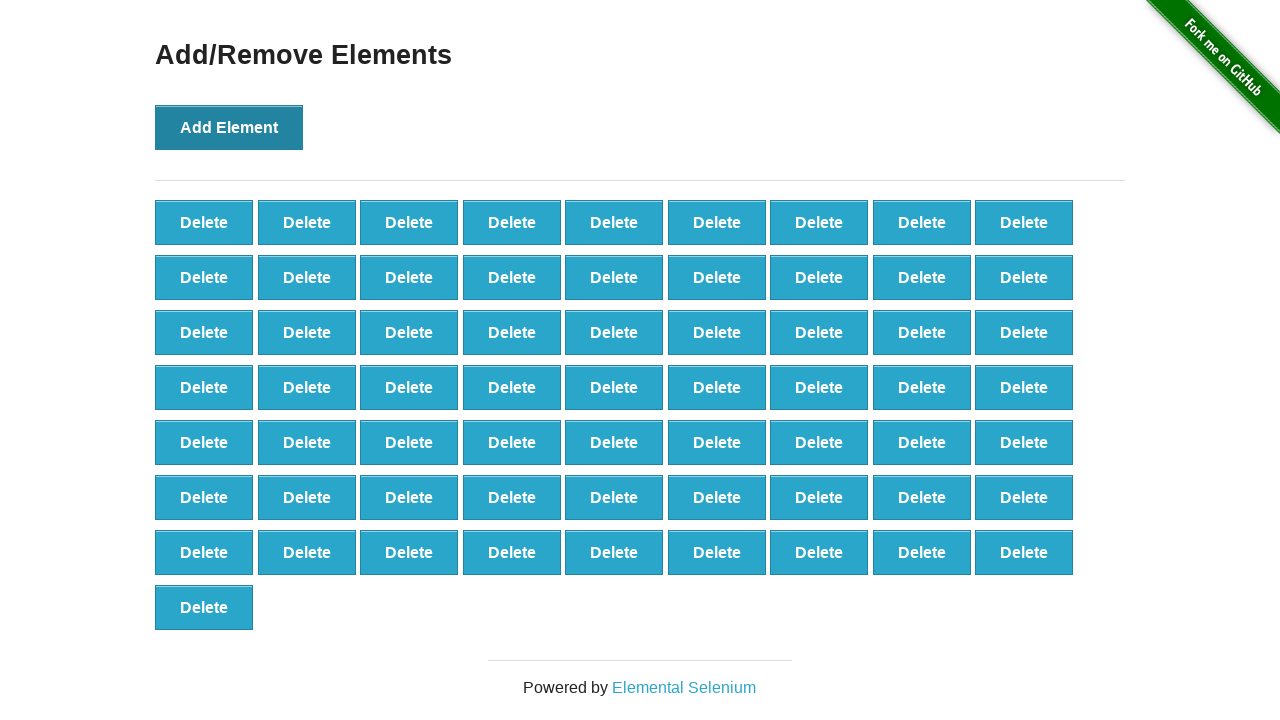

Clicked 'Add Element' button (iteration 65/100) at (229, 127) on button:has-text('Add Element')
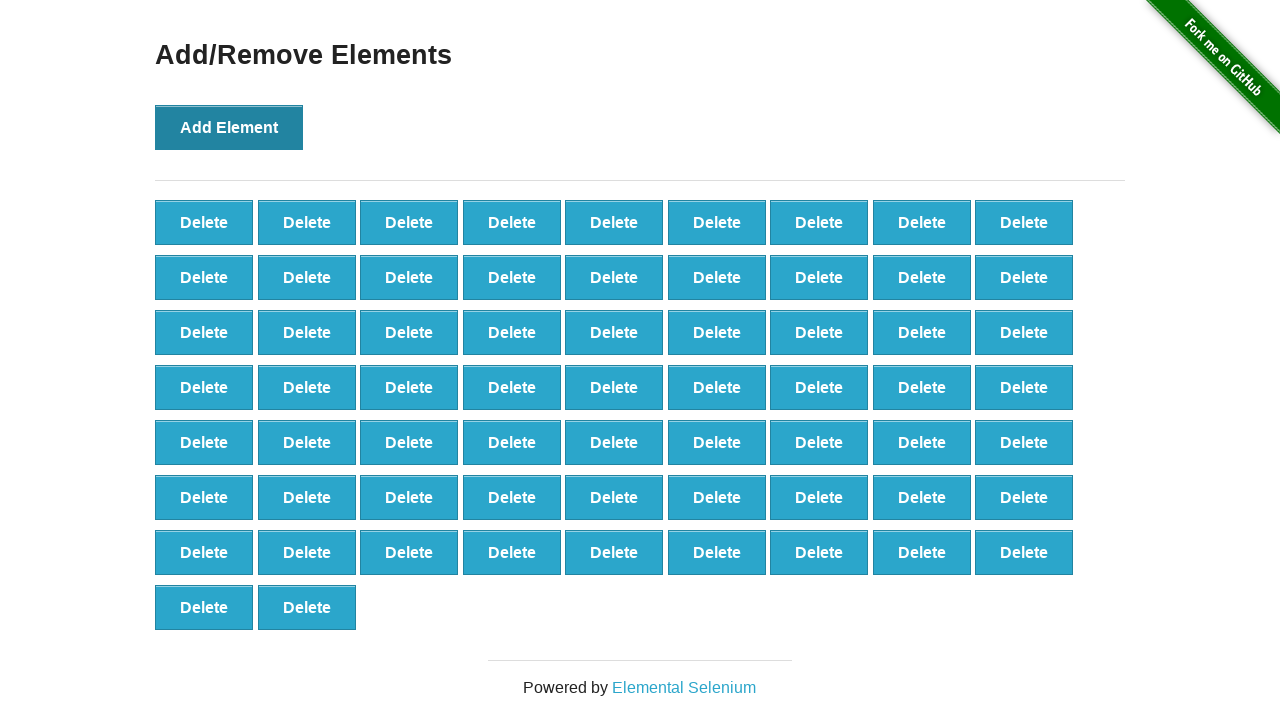

Clicked 'Add Element' button (iteration 66/100) at (229, 127) on button:has-text('Add Element')
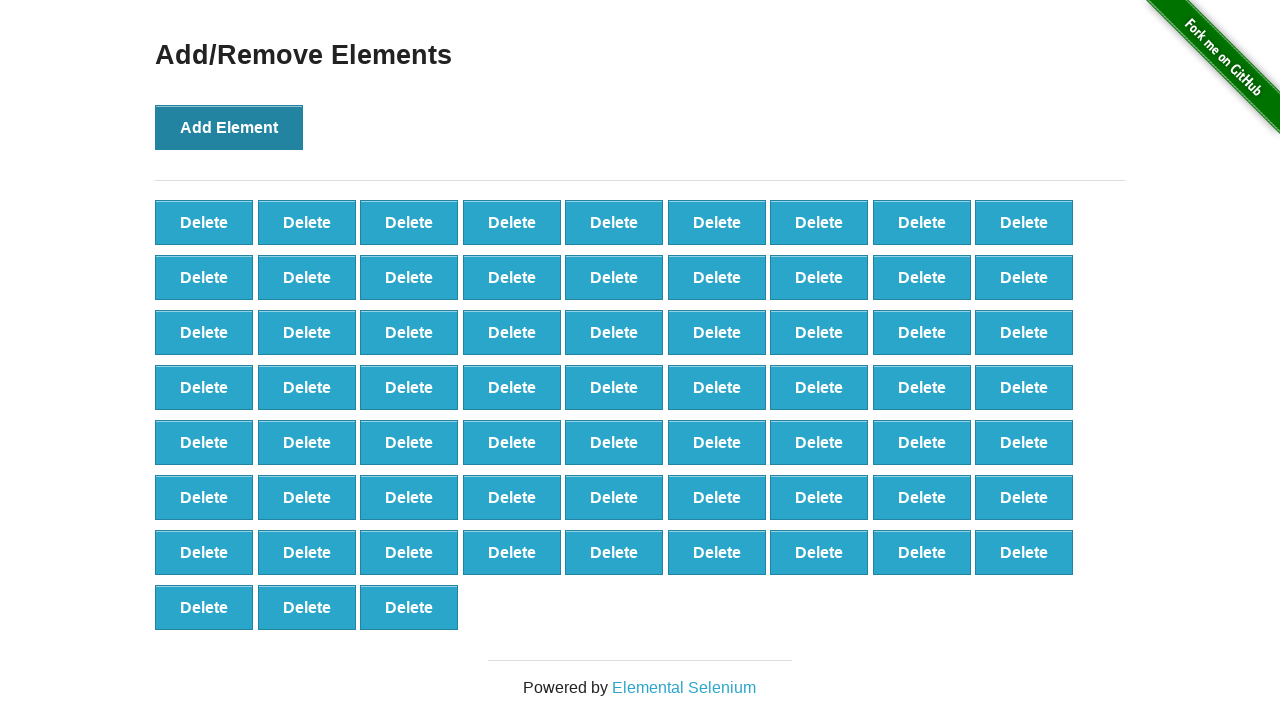

Clicked 'Add Element' button (iteration 67/100) at (229, 127) on button:has-text('Add Element')
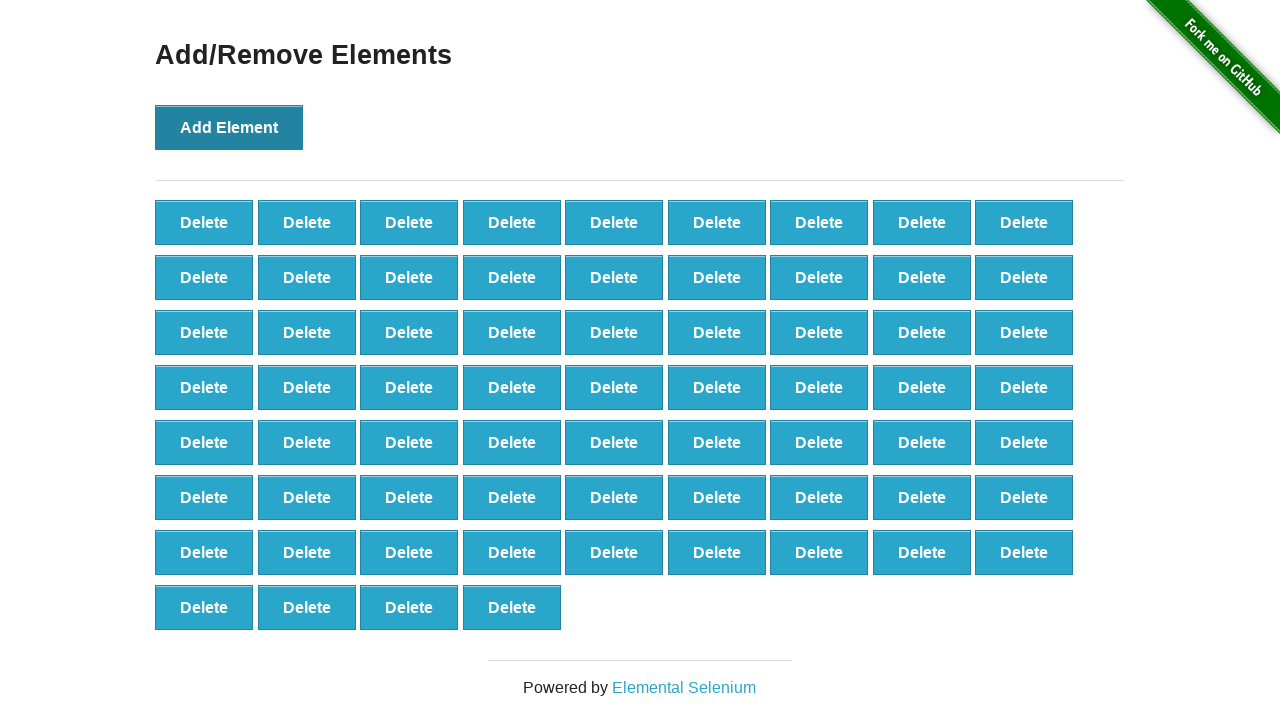

Clicked 'Add Element' button (iteration 68/100) at (229, 127) on button:has-text('Add Element')
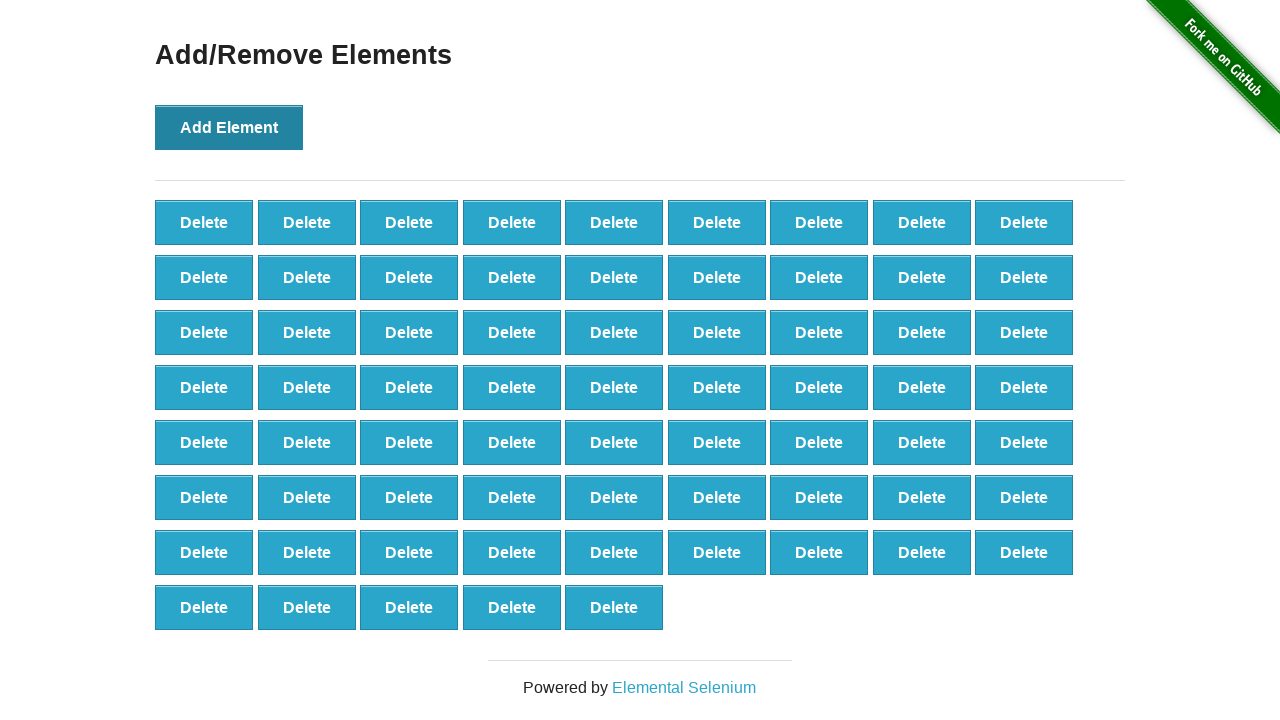

Clicked 'Add Element' button (iteration 69/100) at (229, 127) on button:has-text('Add Element')
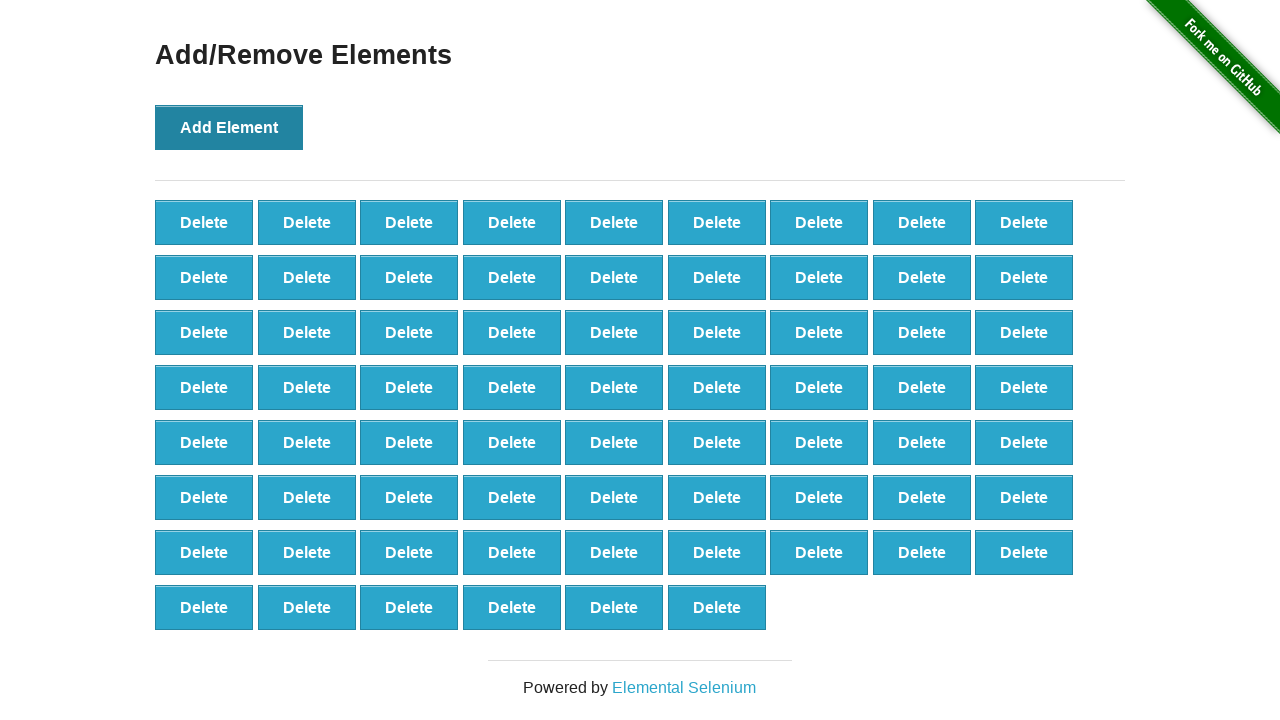

Clicked 'Add Element' button (iteration 70/100) at (229, 127) on button:has-text('Add Element')
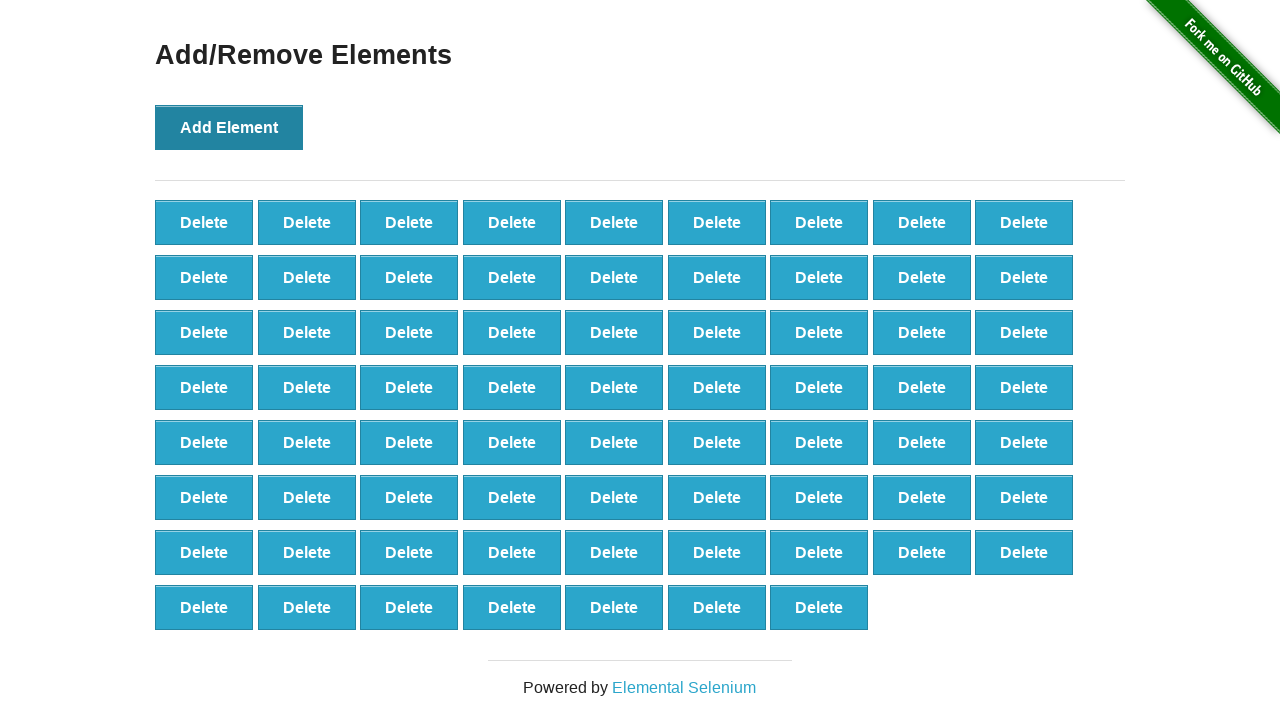

Clicked 'Add Element' button (iteration 71/100) at (229, 127) on button:has-text('Add Element')
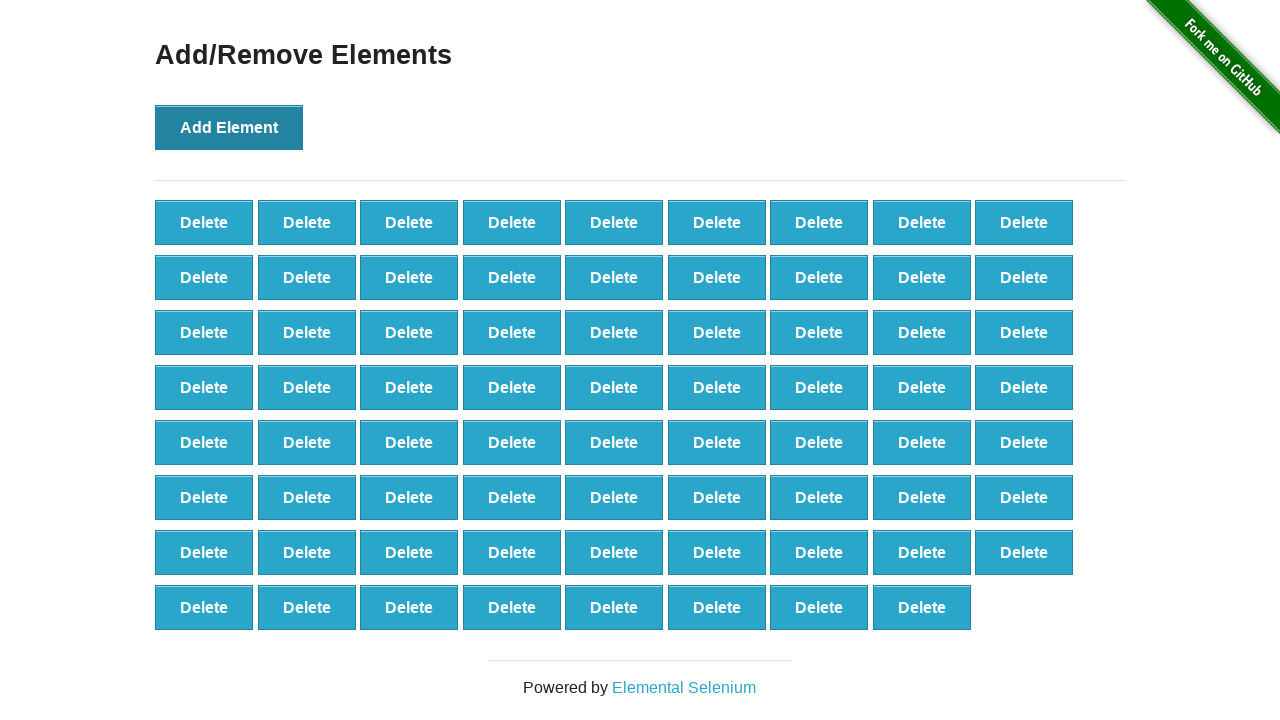

Clicked 'Add Element' button (iteration 72/100) at (229, 127) on button:has-text('Add Element')
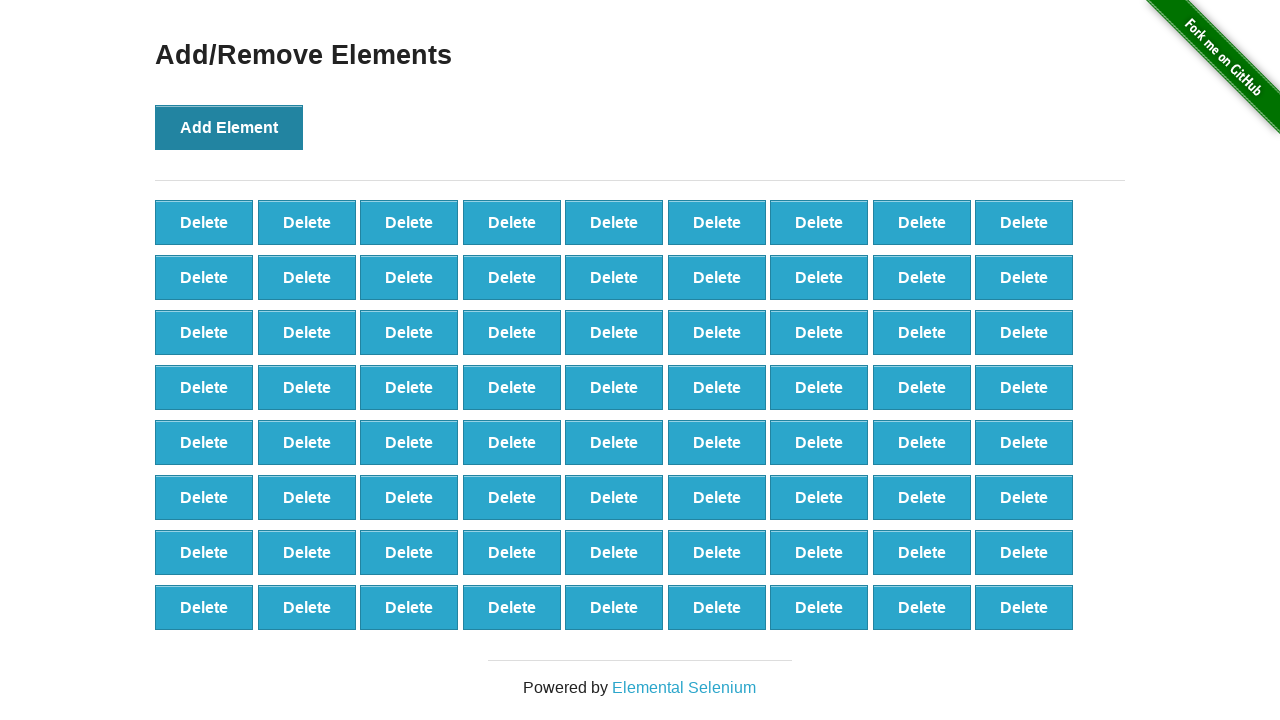

Clicked 'Add Element' button (iteration 73/100) at (229, 127) on button:has-text('Add Element')
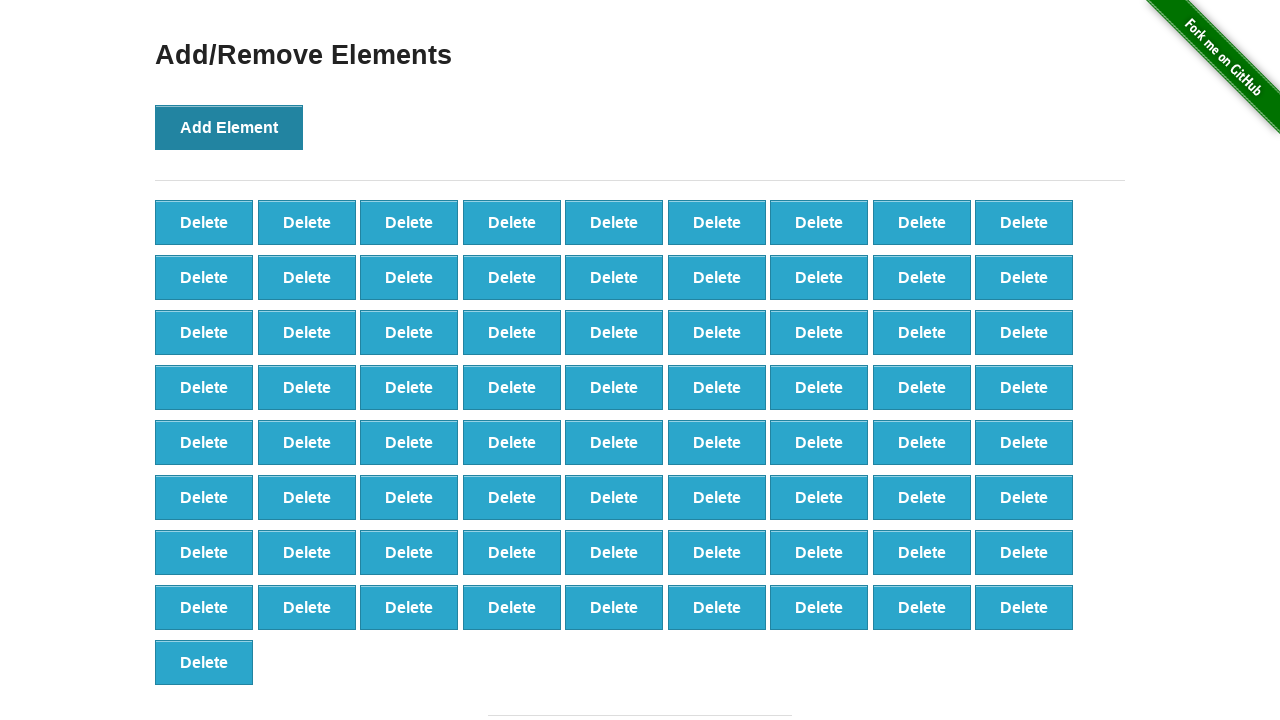

Clicked 'Add Element' button (iteration 74/100) at (229, 127) on button:has-text('Add Element')
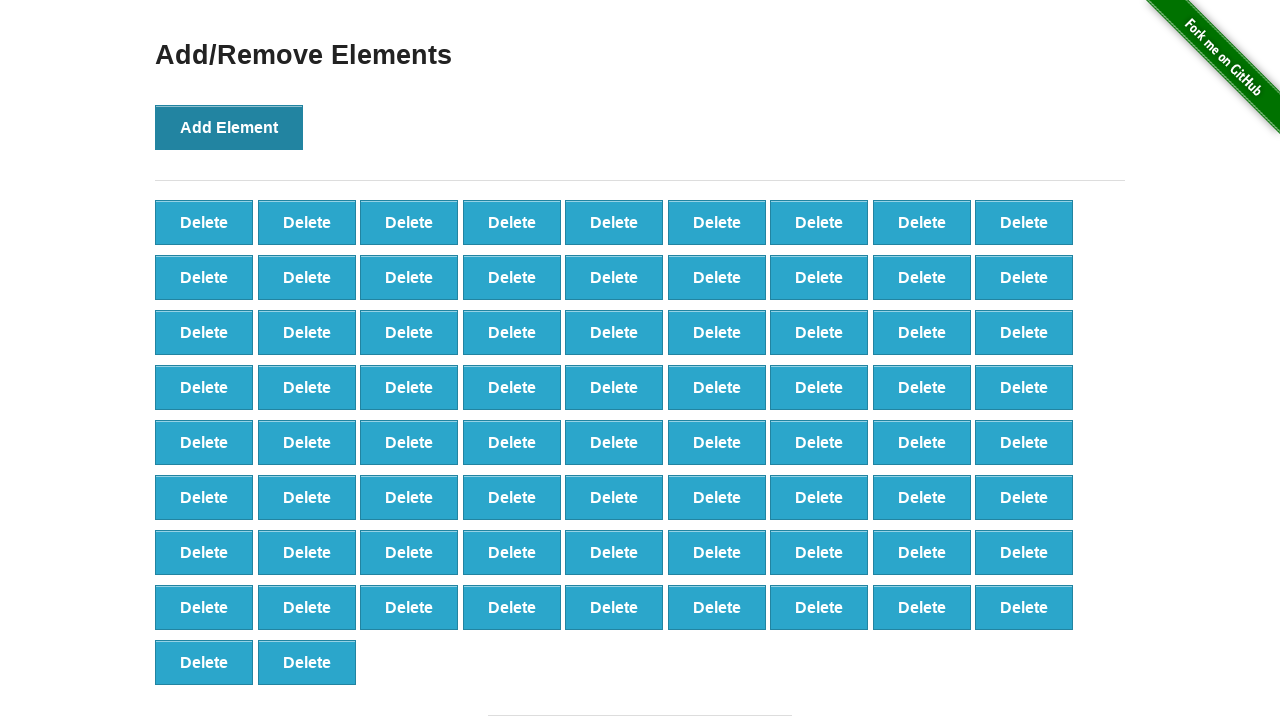

Clicked 'Add Element' button (iteration 75/100) at (229, 127) on button:has-text('Add Element')
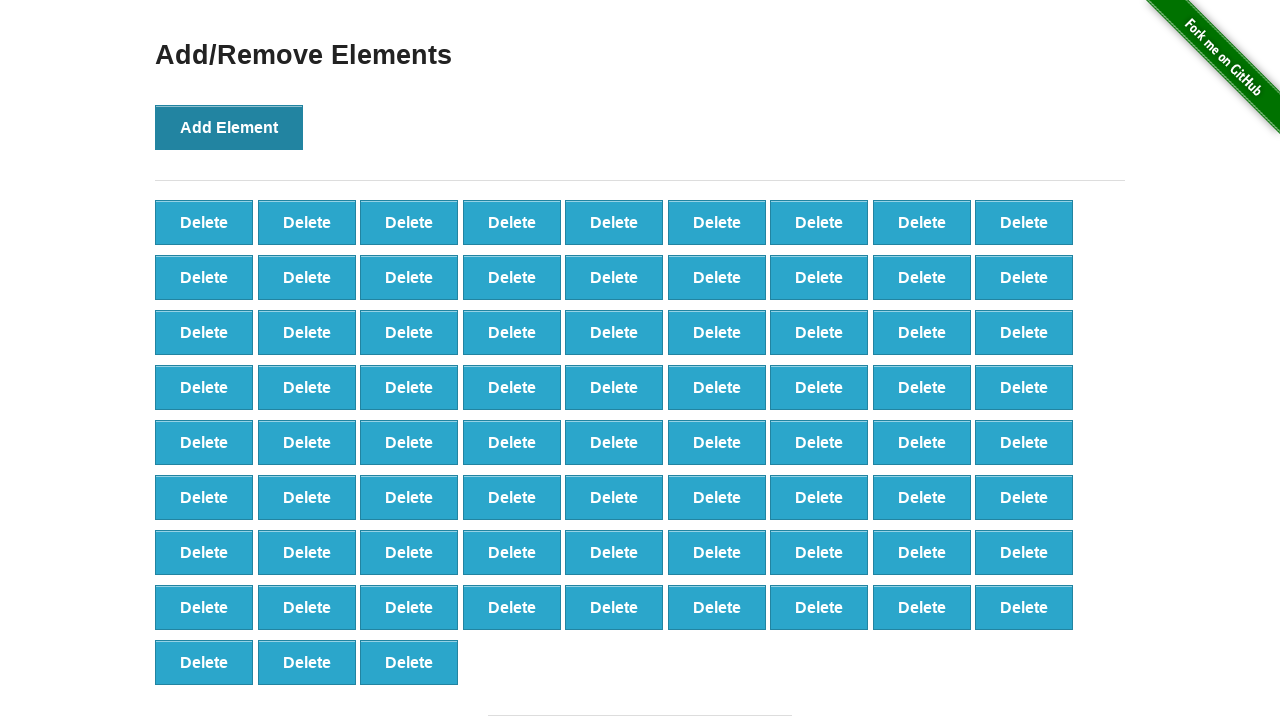

Clicked 'Add Element' button (iteration 76/100) at (229, 127) on button:has-text('Add Element')
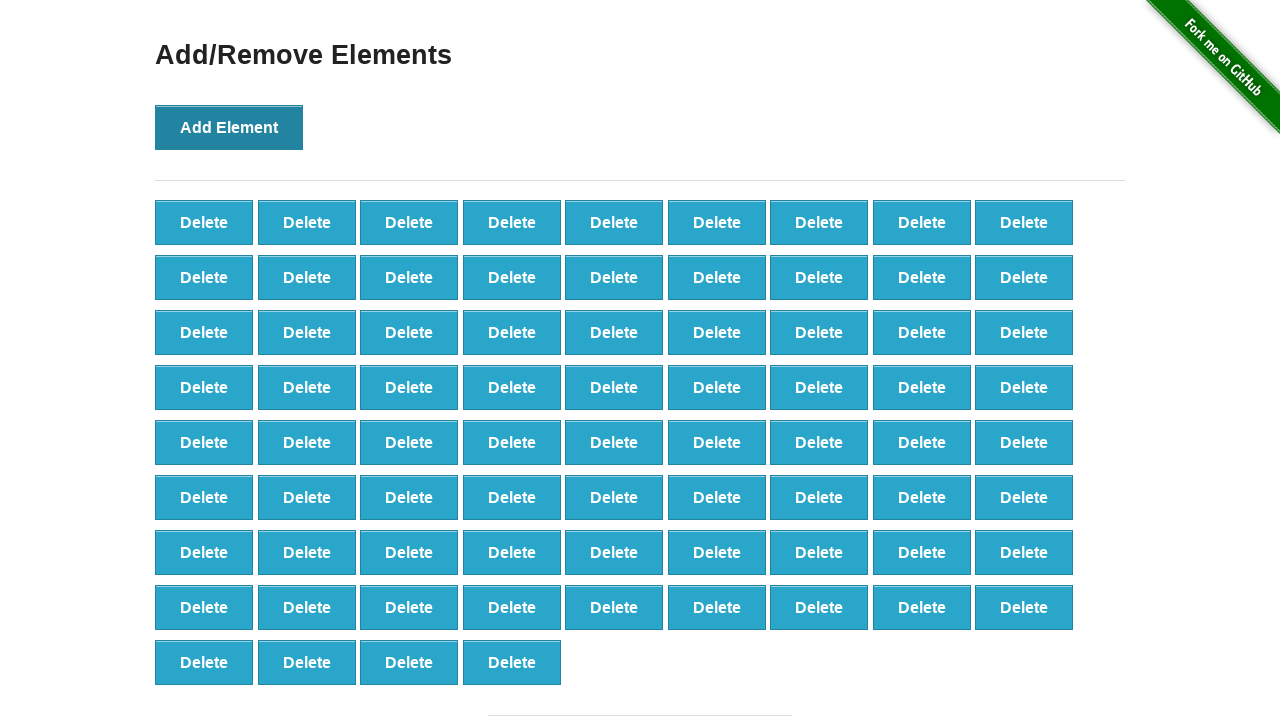

Clicked 'Add Element' button (iteration 77/100) at (229, 127) on button:has-text('Add Element')
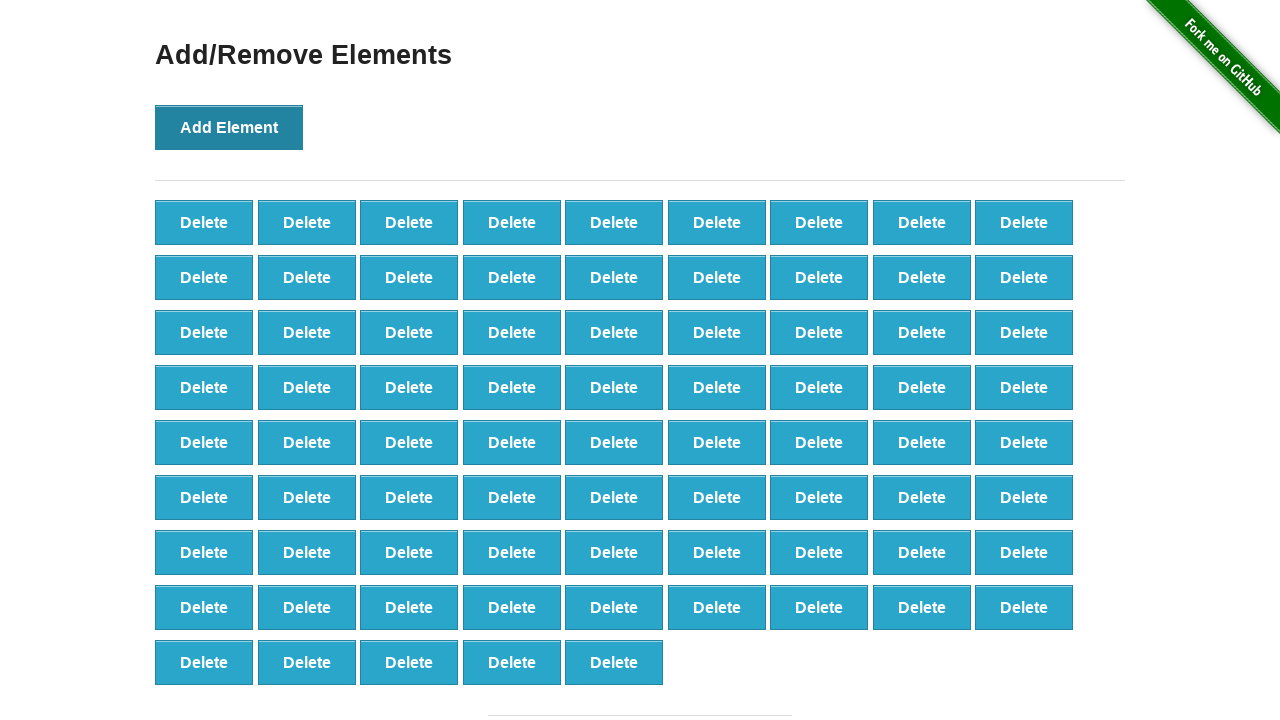

Clicked 'Add Element' button (iteration 78/100) at (229, 127) on button:has-text('Add Element')
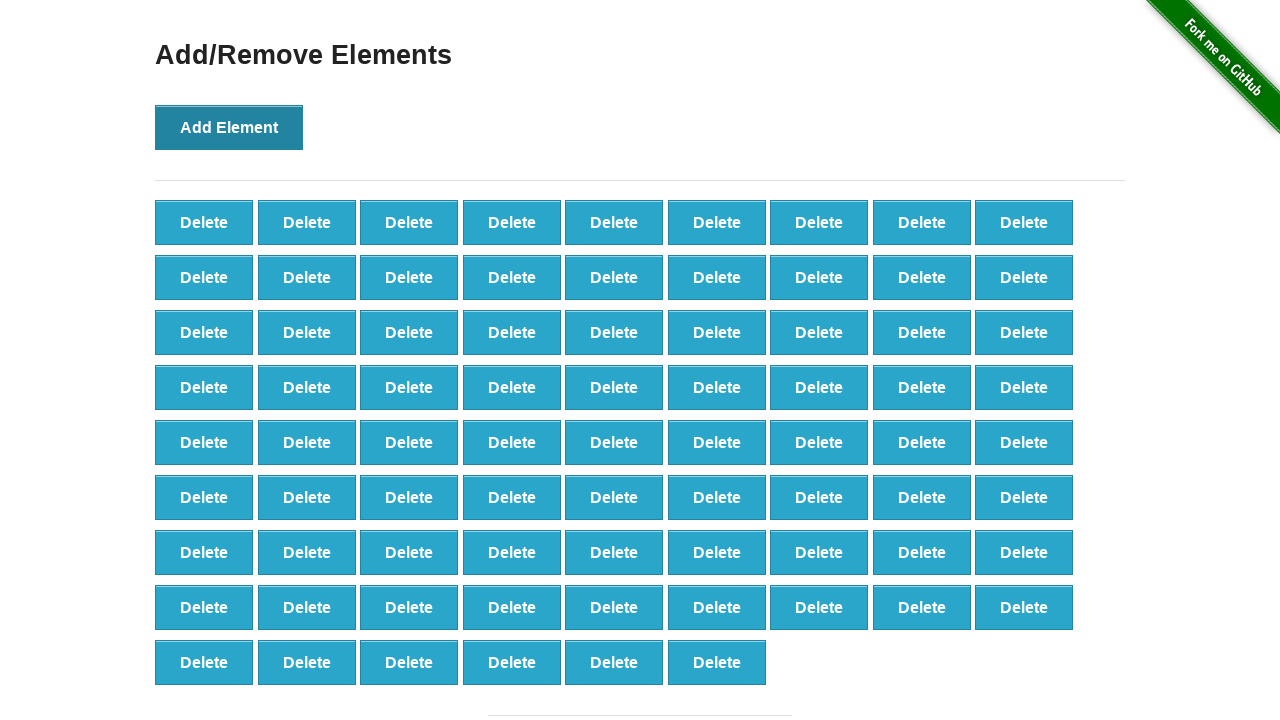

Clicked 'Add Element' button (iteration 79/100) at (229, 127) on button:has-text('Add Element')
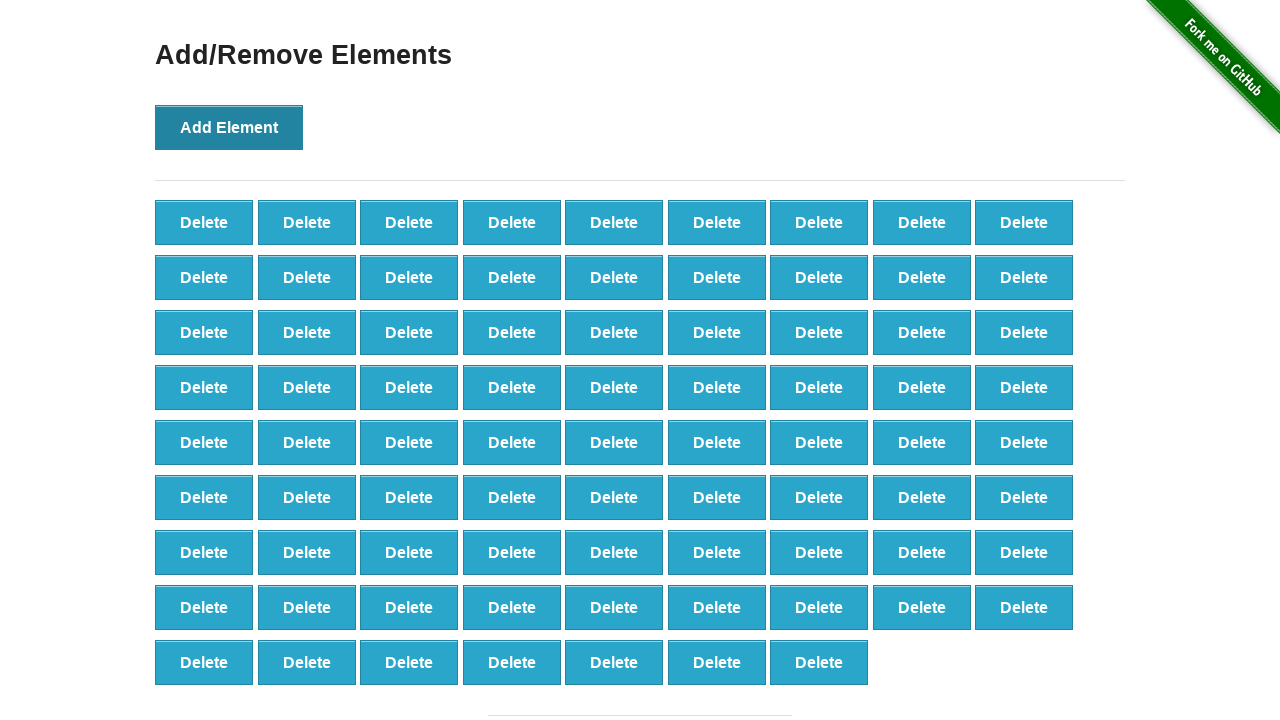

Clicked 'Add Element' button (iteration 80/100) at (229, 127) on button:has-text('Add Element')
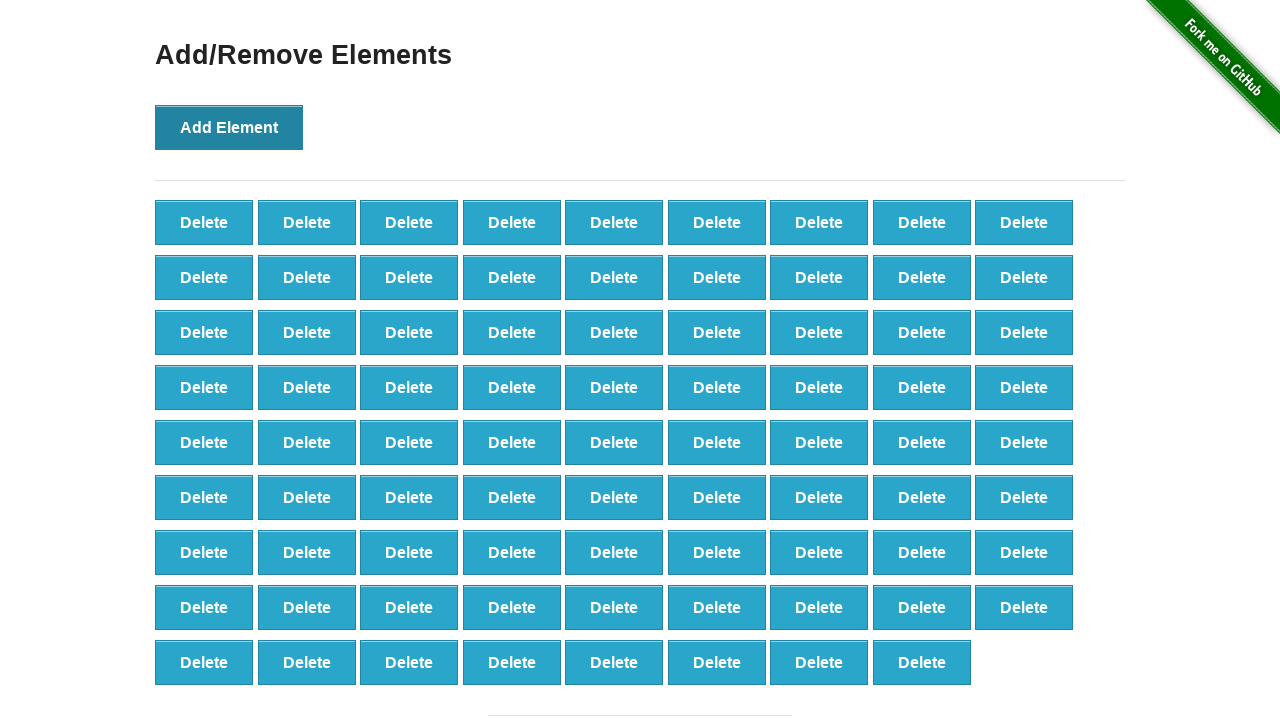

Clicked 'Add Element' button (iteration 81/100) at (229, 127) on button:has-text('Add Element')
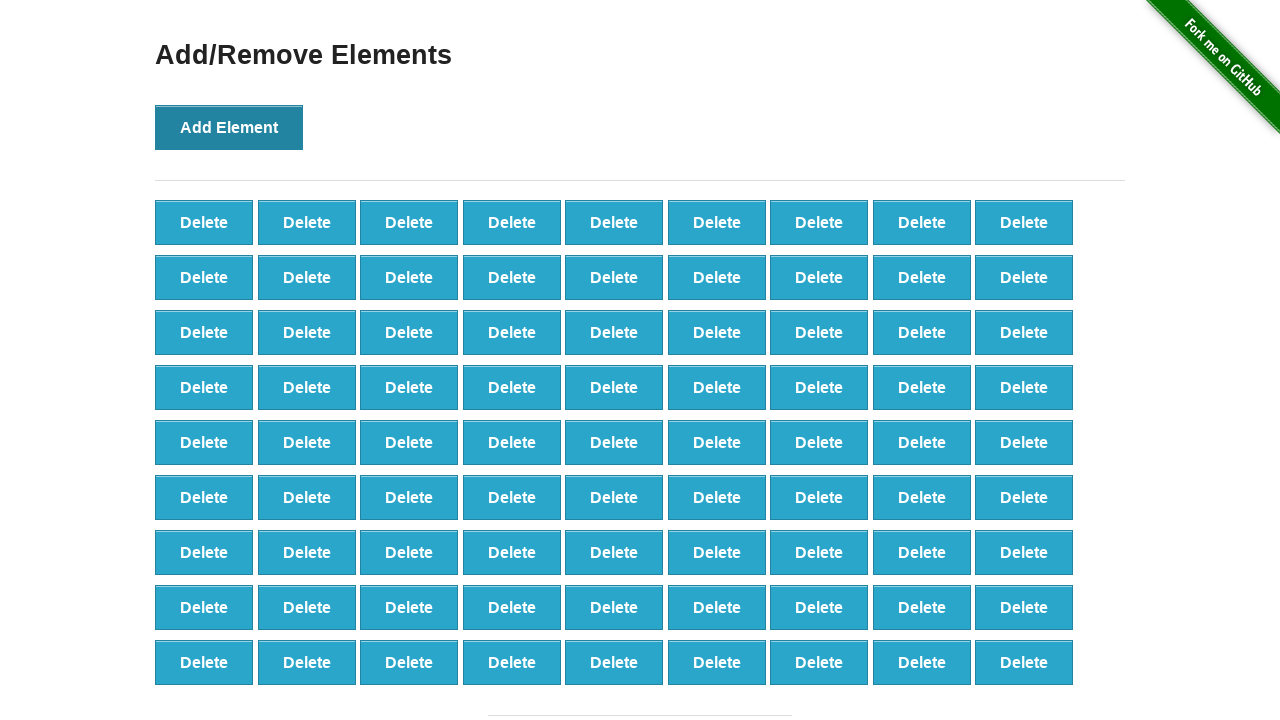

Clicked 'Add Element' button (iteration 82/100) at (229, 127) on button:has-text('Add Element')
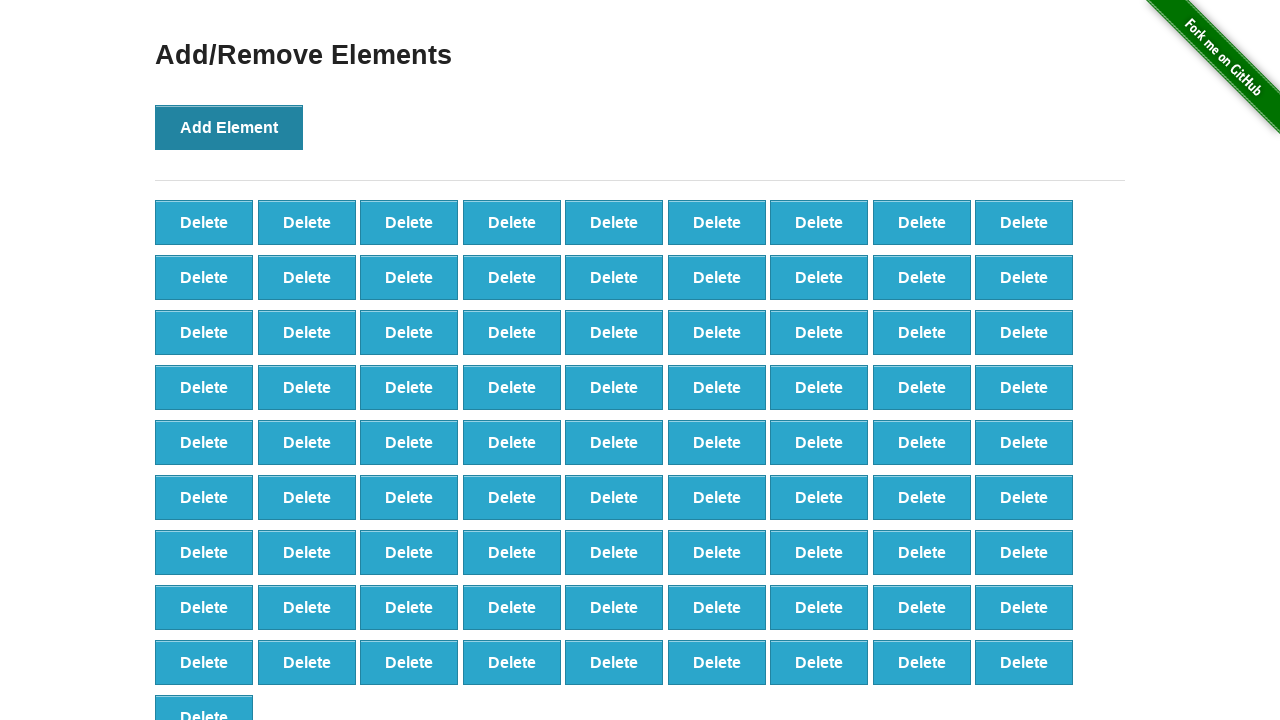

Clicked 'Add Element' button (iteration 83/100) at (229, 127) on button:has-text('Add Element')
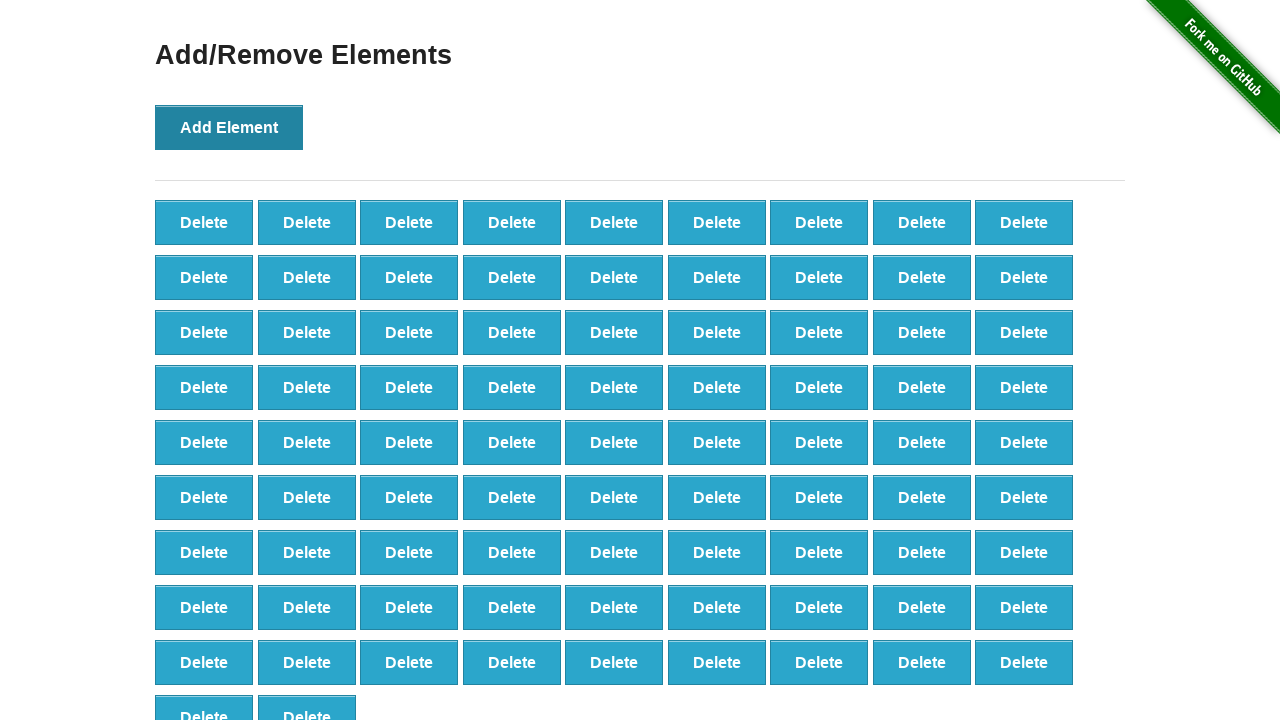

Clicked 'Add Element' button (iteration 84/100) at (229, 127) on button:has-text('Add Element')
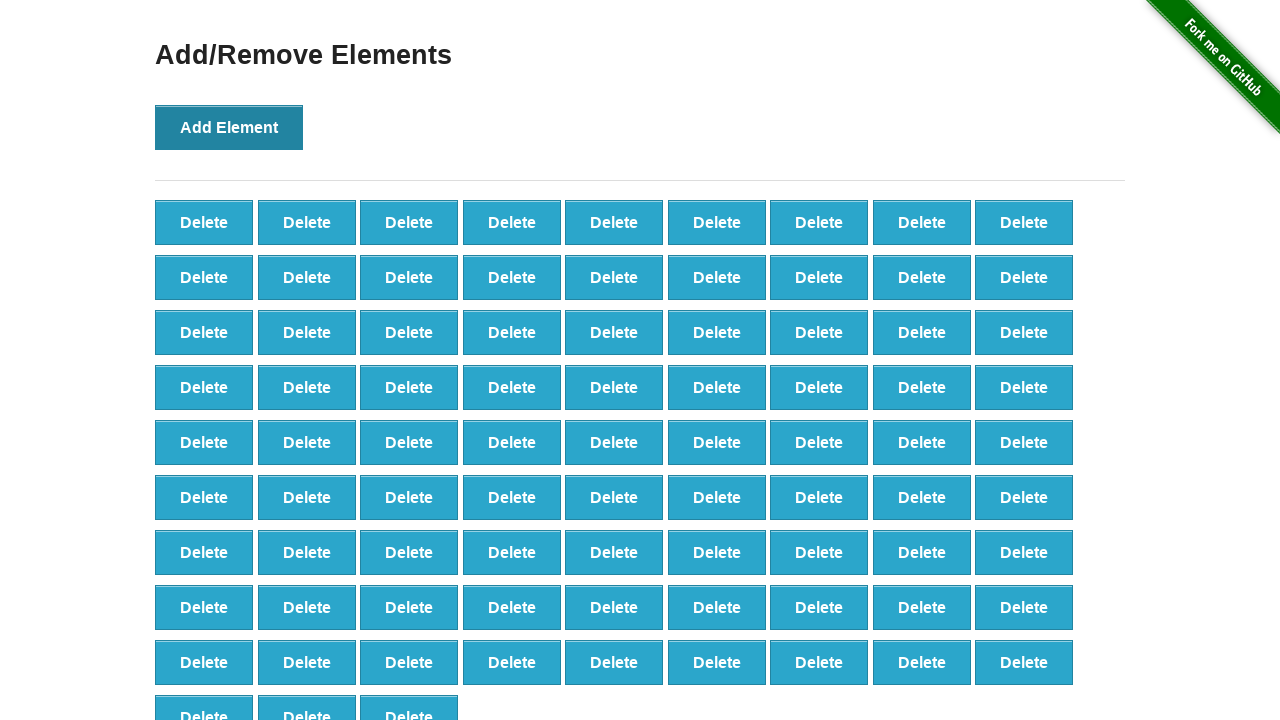

Clicked 'Add Element' button (iteration 85/100) at (229, 127) on button:has-text('Add Element')
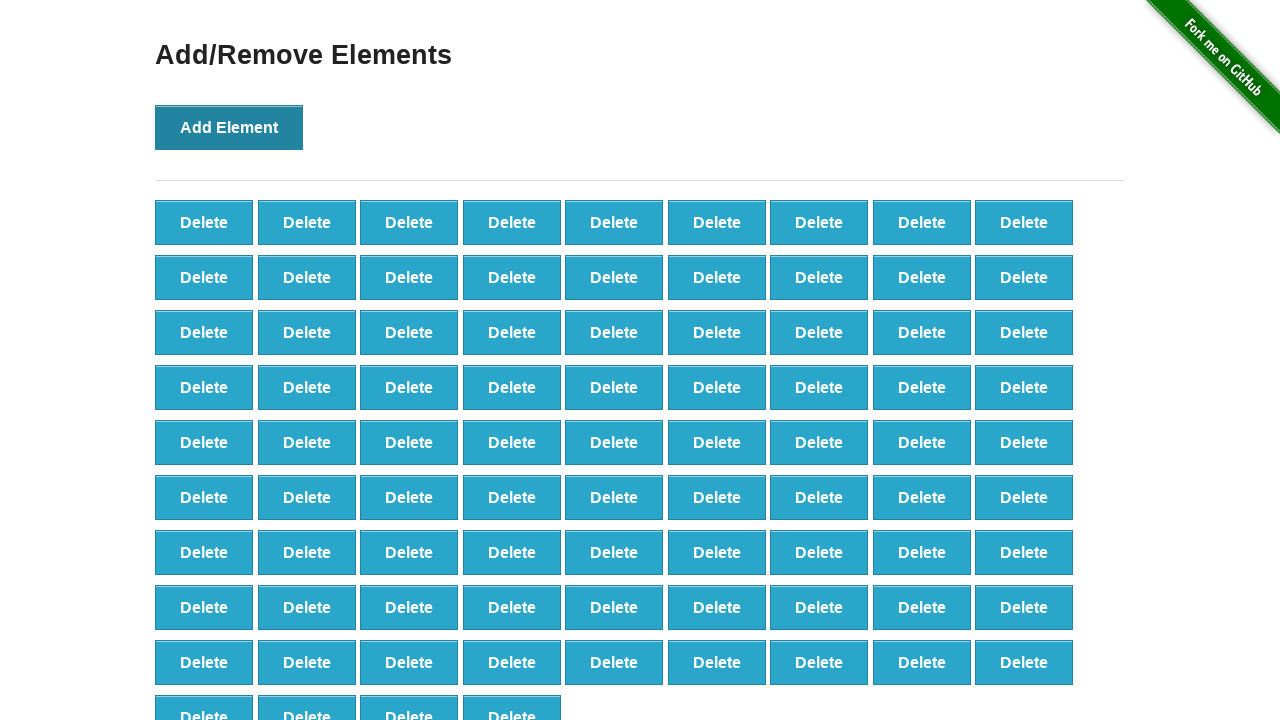

Clicked 'Add Element' button (iteration 86/100) at (229, 127) on button:has-text('Add Element')
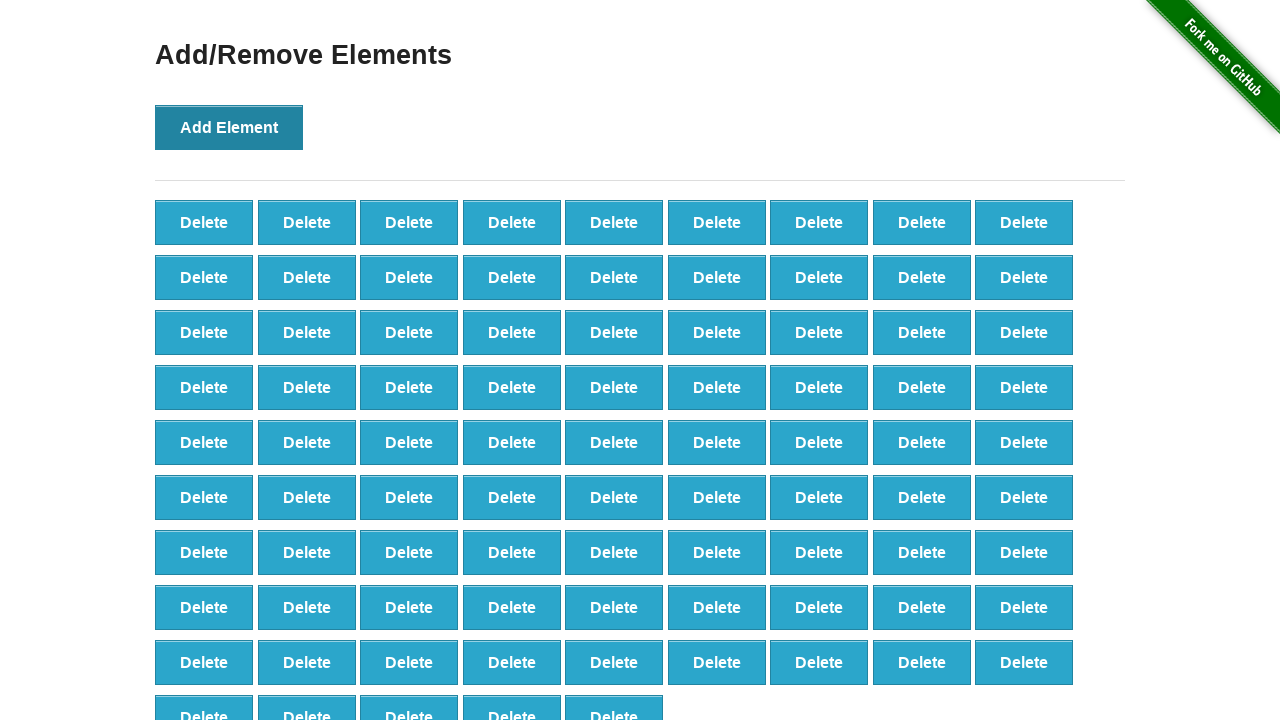

Clicked 'Add Element' button (iteration 87/100) at (229, 127) on button:has-text('Add Element')
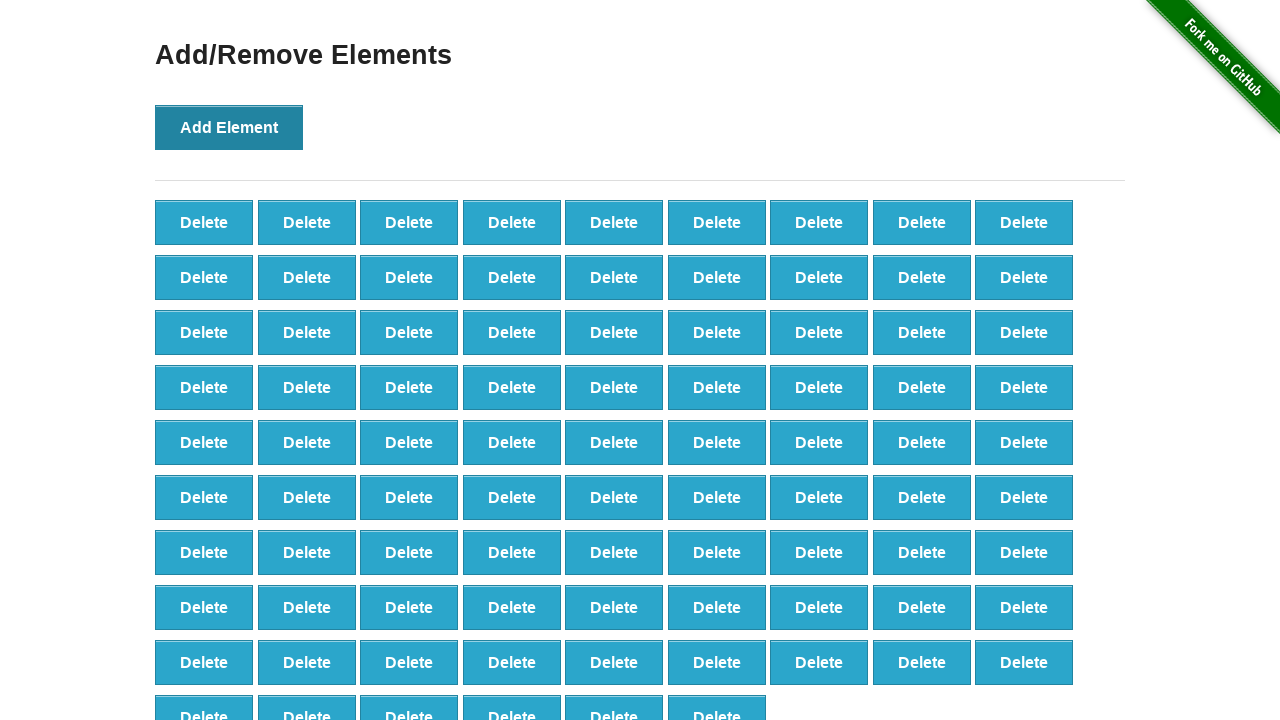

Clicked 'Add Element' button (iteration 88/100) at (229, 127) on button:has-text('Add Element')
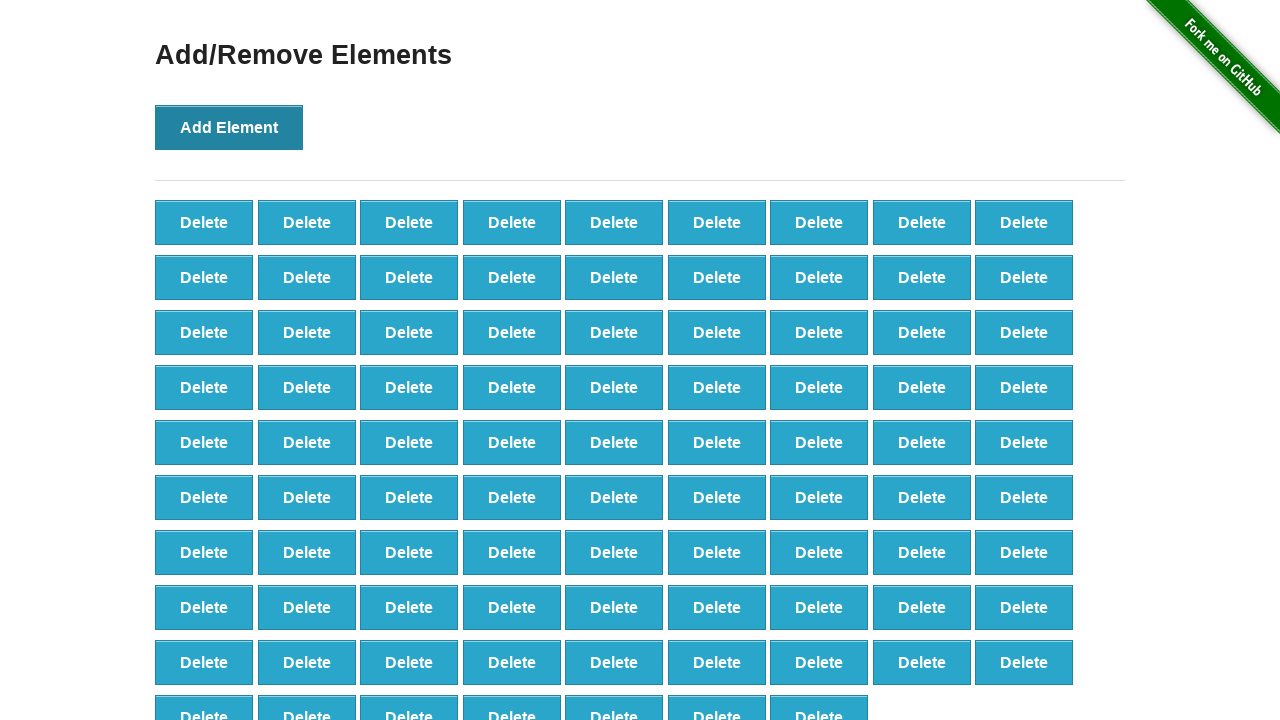

Clicked 'Add Element' button (iteration 89/100) at (229, 127) on button:has-text('Add Element')
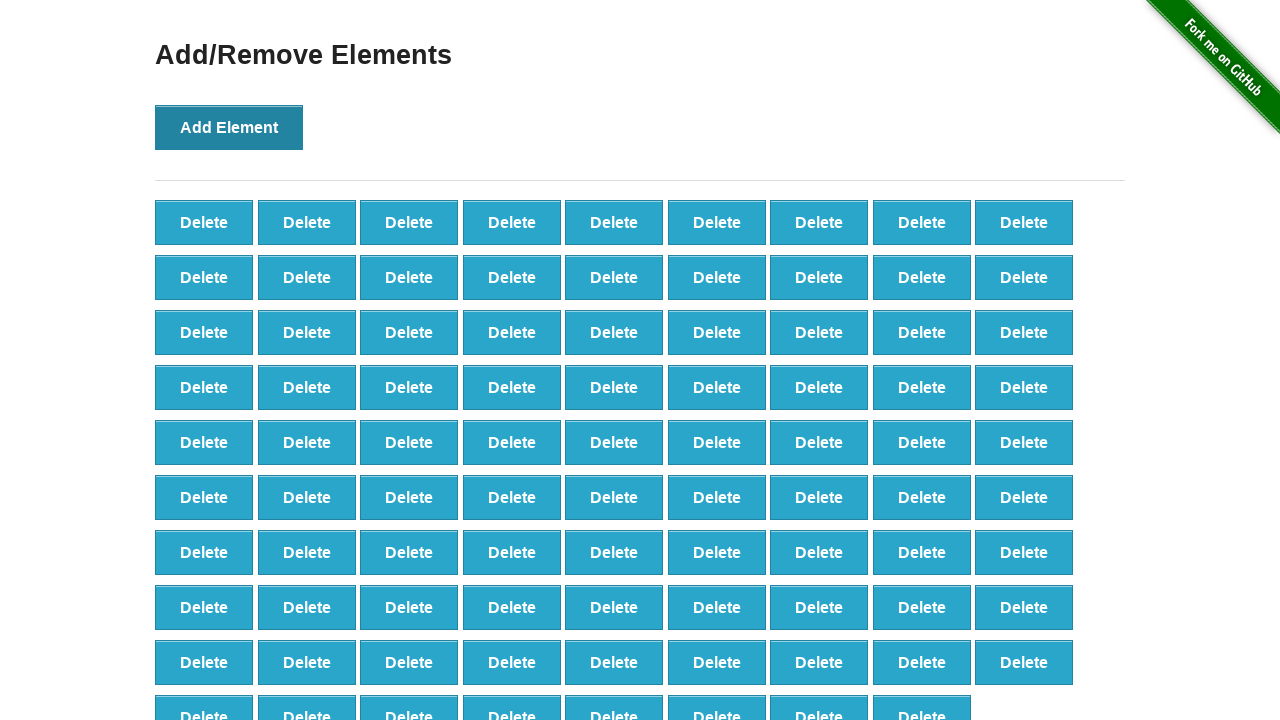

Clicked 'Add Element' button (iteration 90/100) at (229, 127) on button:has-text('Add Element')
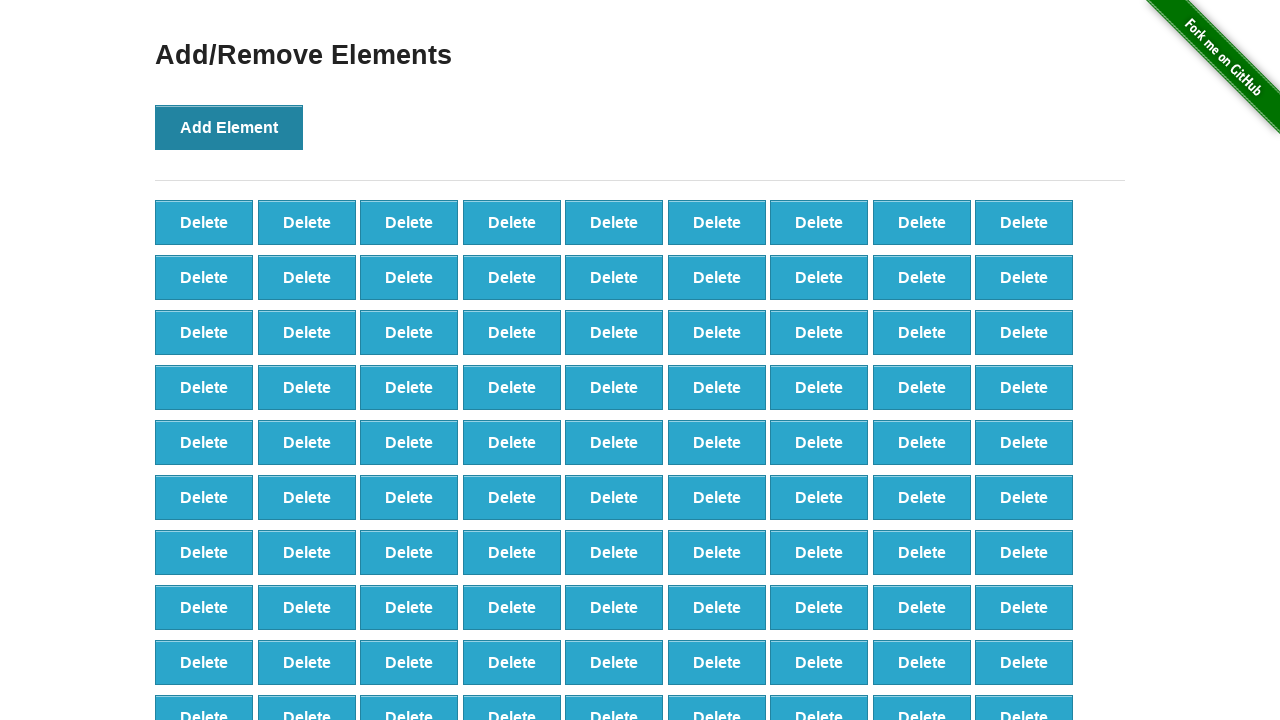

Clicked 'Add Element' button (iteration 91/100) at (229, 127) on button:has-text('Add Element')
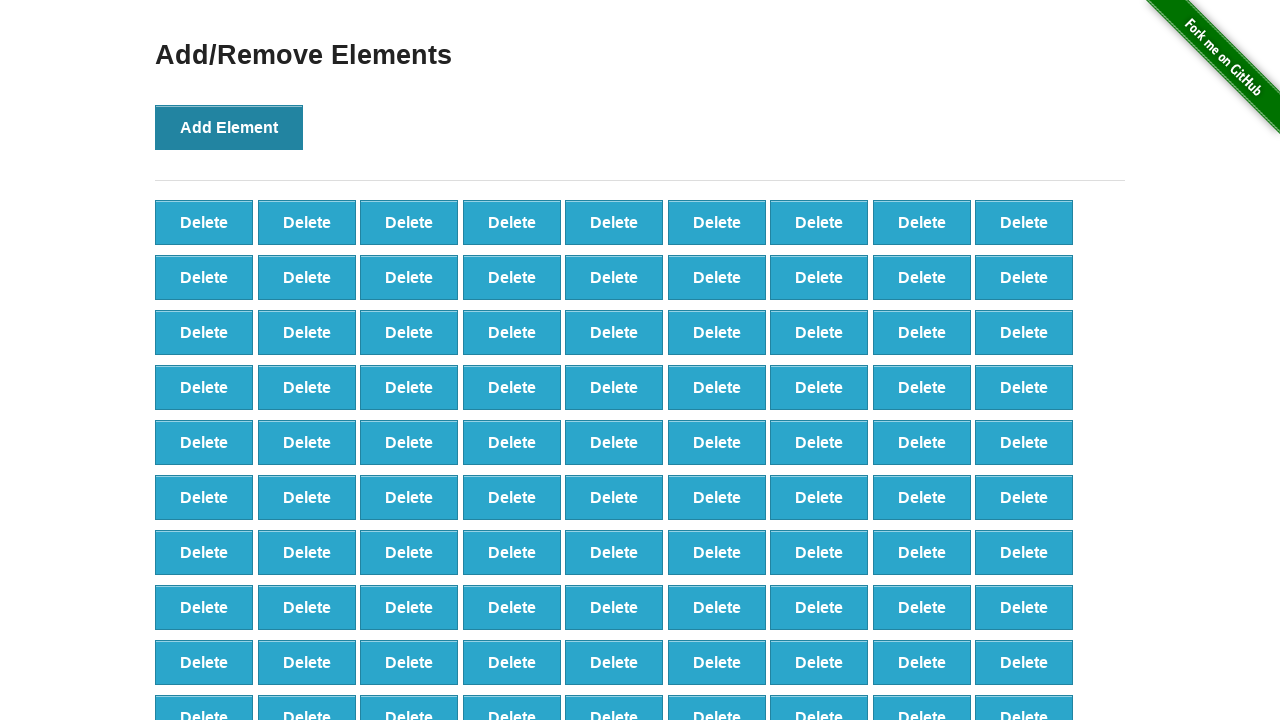

Clicked 'Add Element' button (iteration 92/100) at (229, 127) on button:has-text('Add Element')
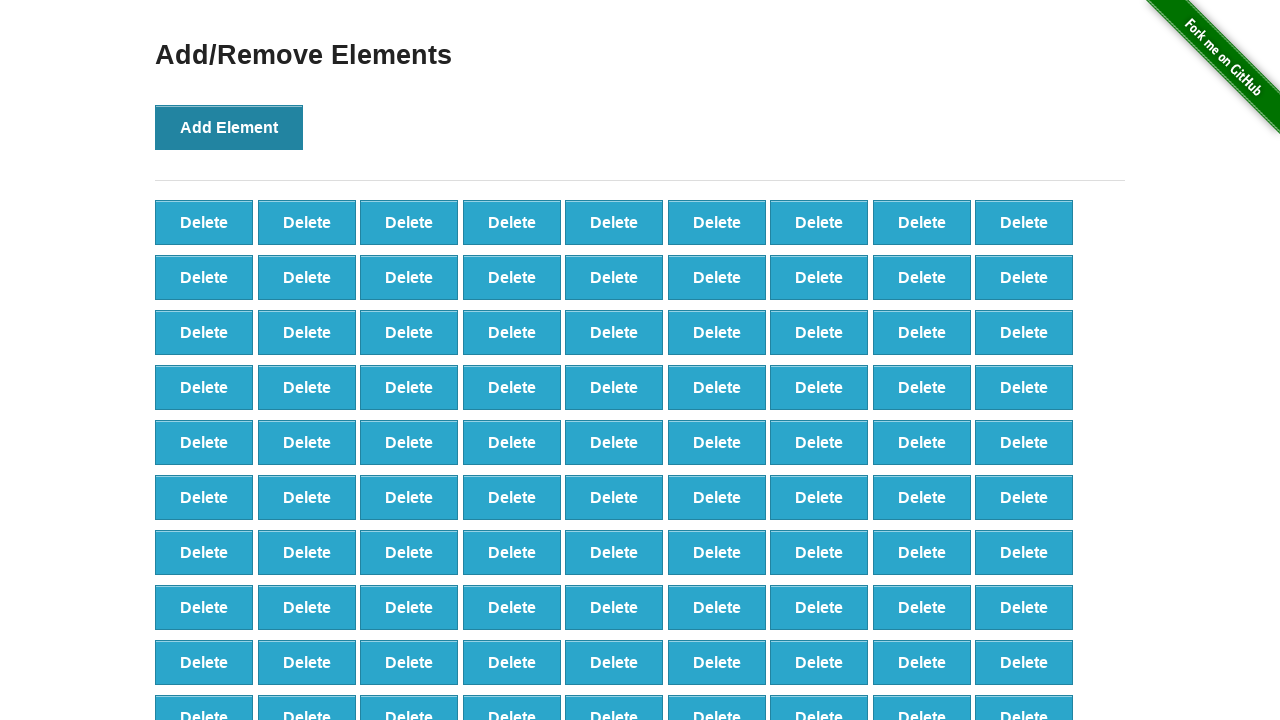

Clicked 'Add Element' button (iteration 93/100) at (229, 127) on button:has-text('Add Element')
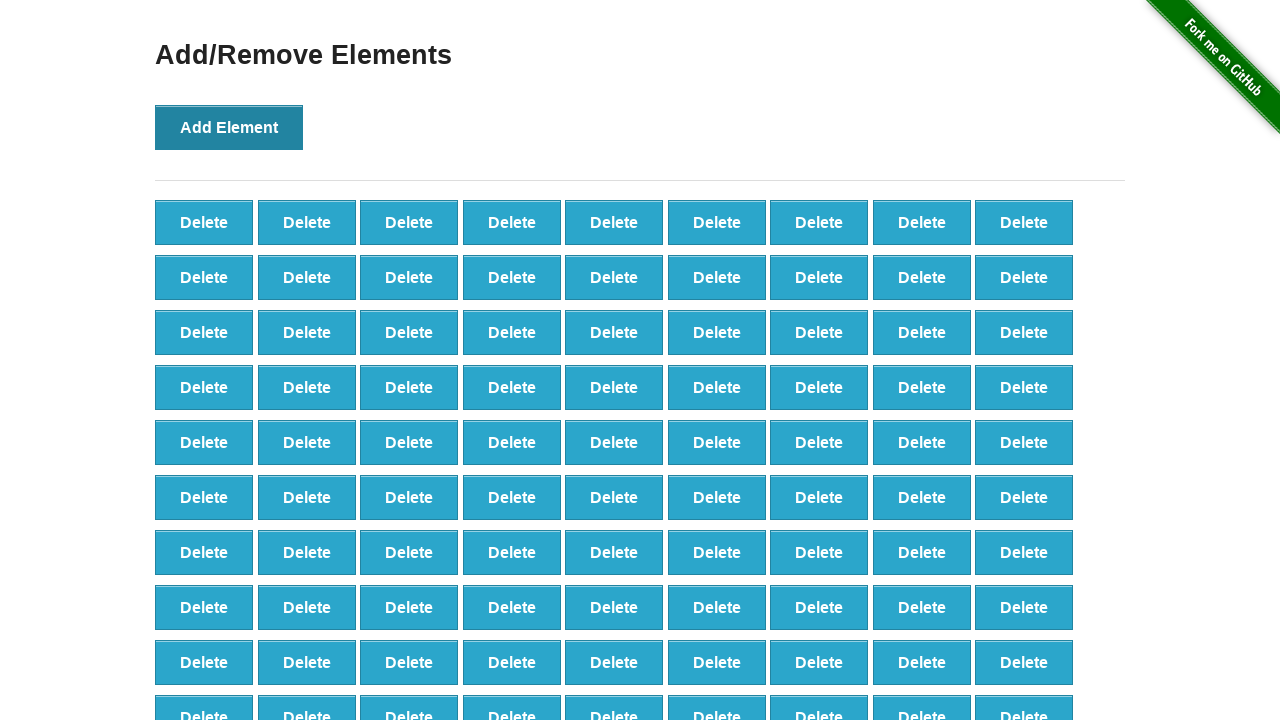

Clicked 'Add Element' button (iteration 94/100) at (229, 127) on button:has-text('Add Element')
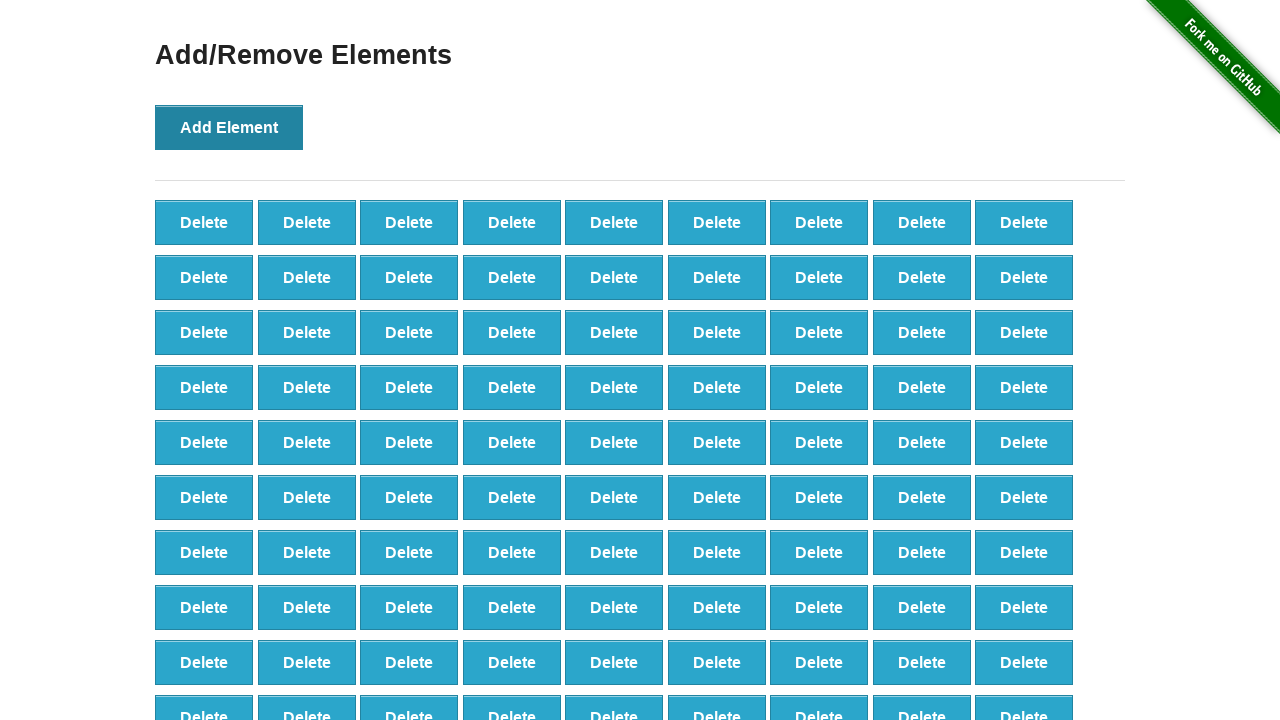

Clicked 'Add Element' button (iteration 95/100) at (229, 127) on button:has-text('Add Element')
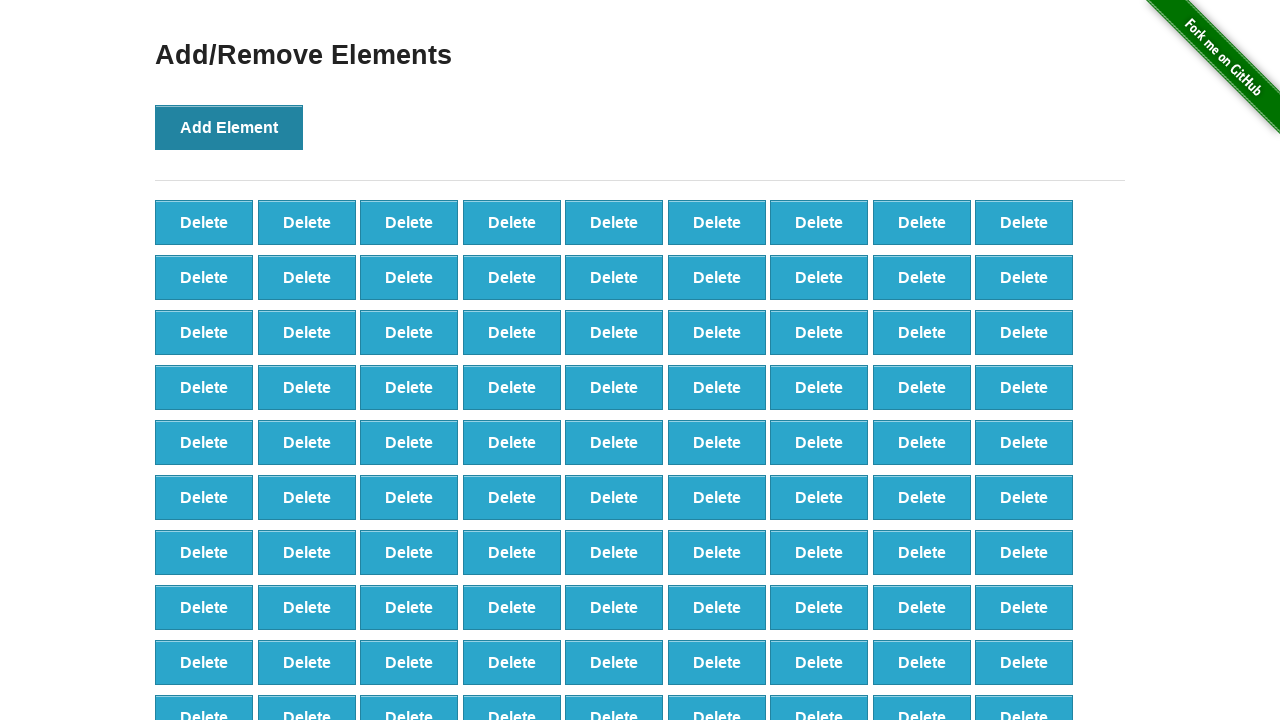

Clicked 'Add Element' button (iteration 96/100) at (229, 127) on button:has-text('Add Element')
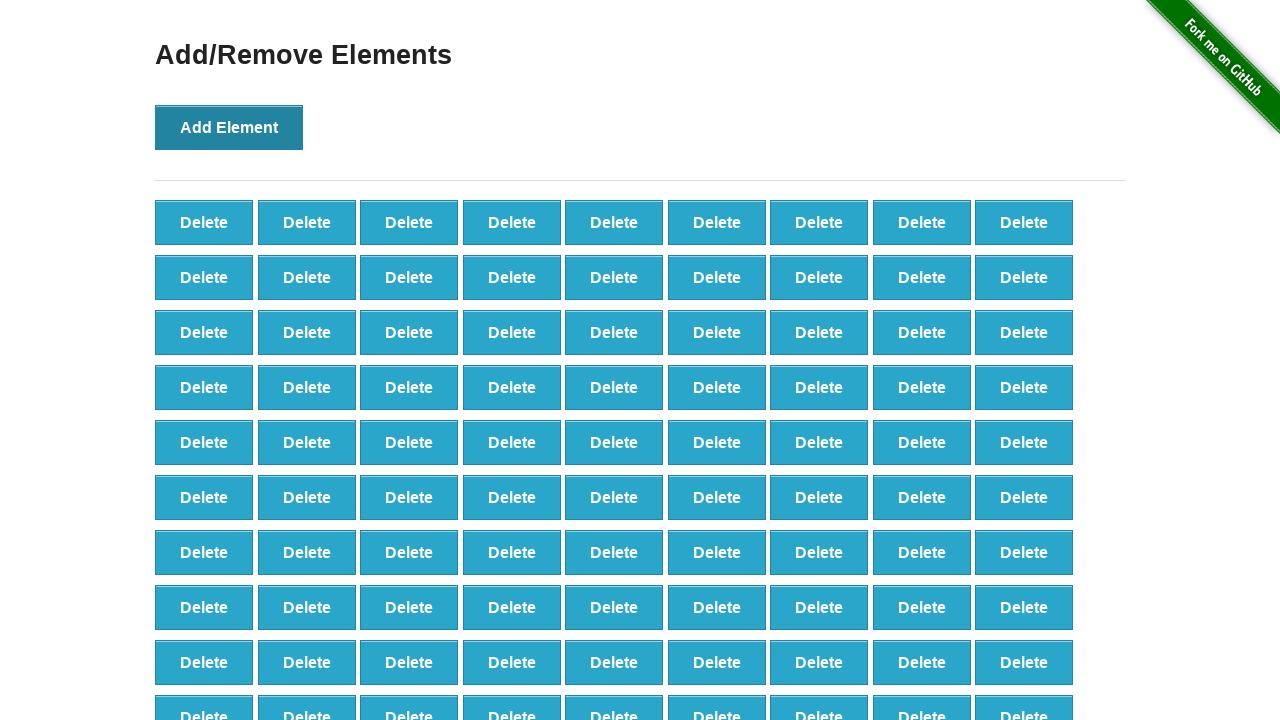

Clicked 'Add Element' button (iteration 97/100) at (229, 127) on button:has-text('Add Element')
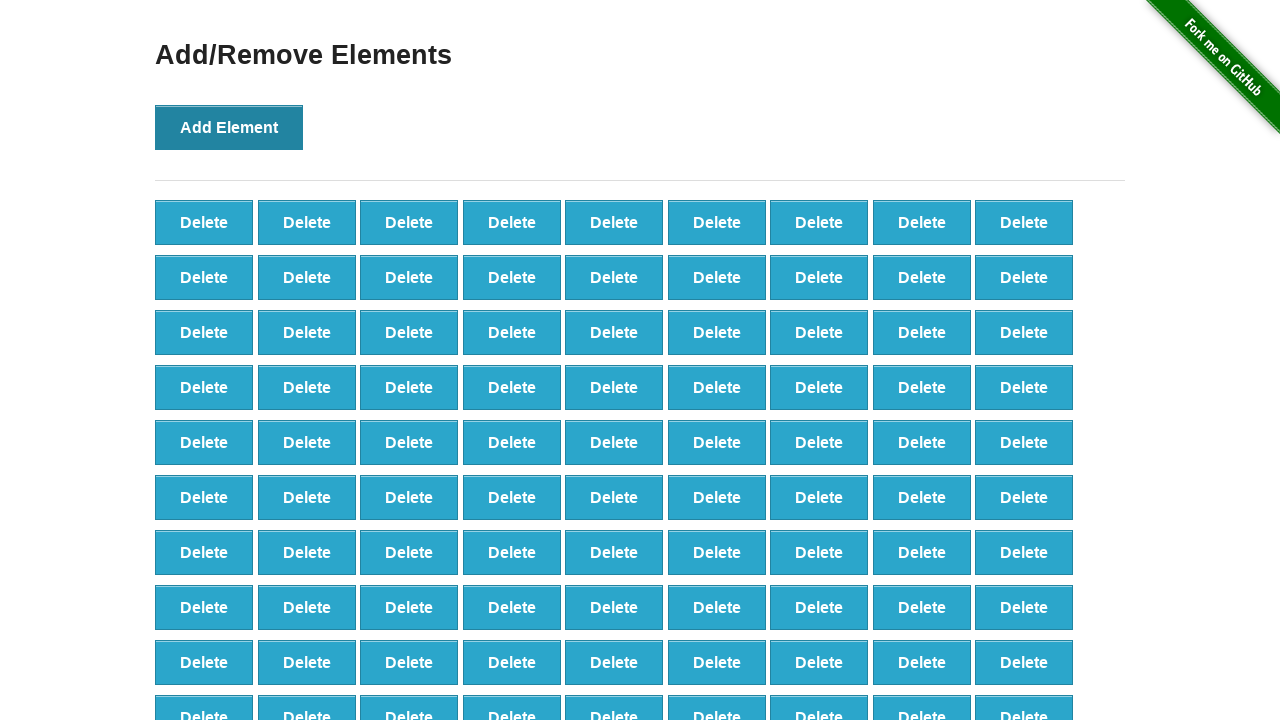

Clicked 'Add Element' button (iteration 98/100) at (229, 127) on button:has-text('Add Element')
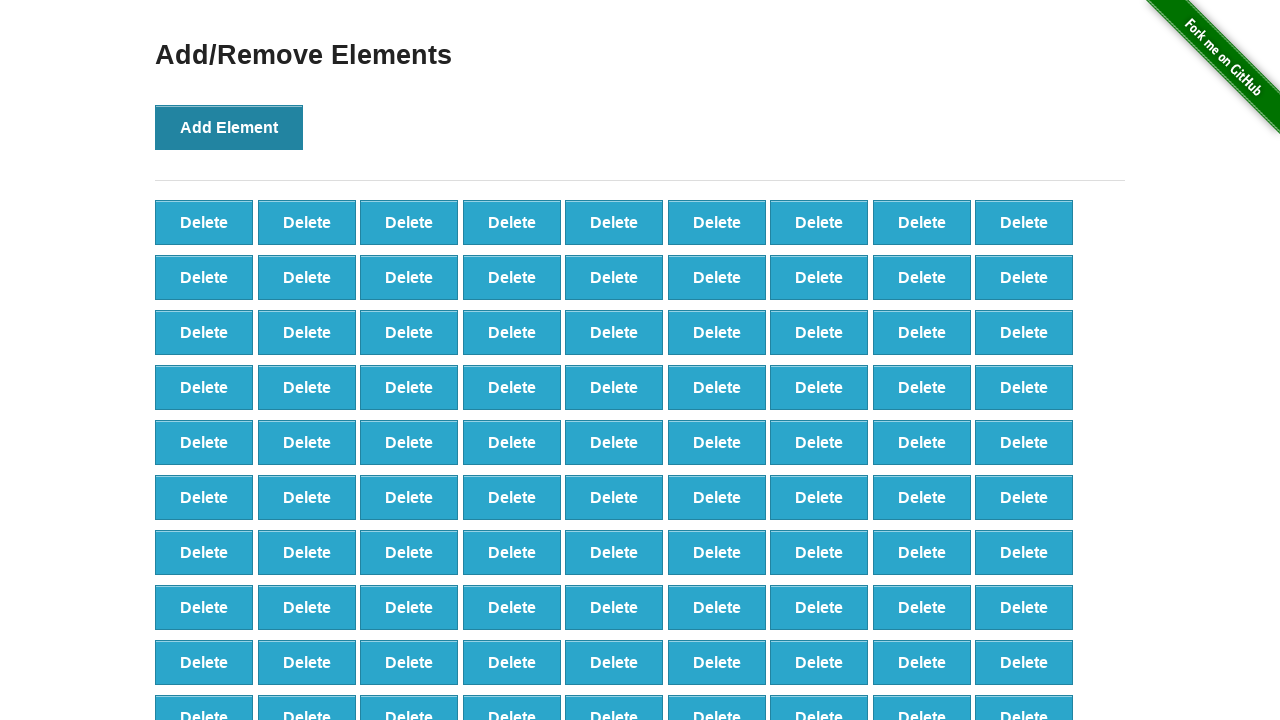

Clicked 'Add Element' button (iteration 99/100) at (229, 127) on button:has-text('Add Element')
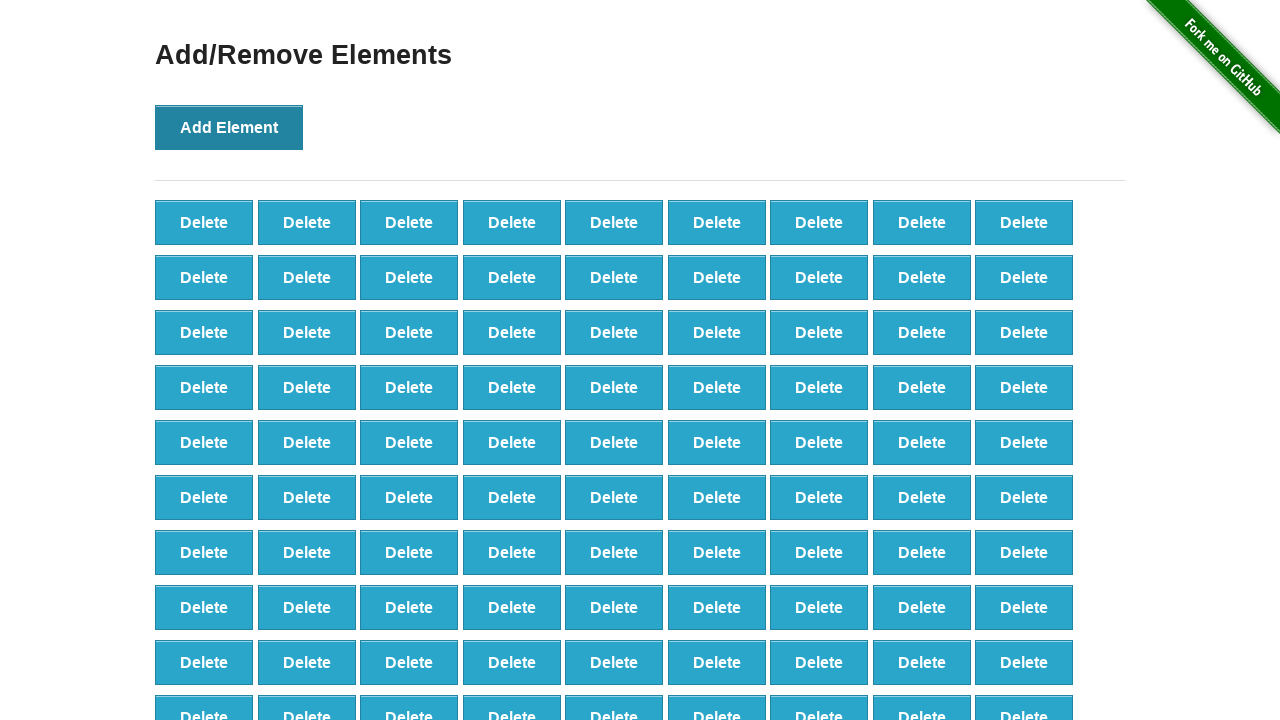

Clicked 'Add Element' button (iteration 100/100) at (229, 127) on button:has-text('Add Element')
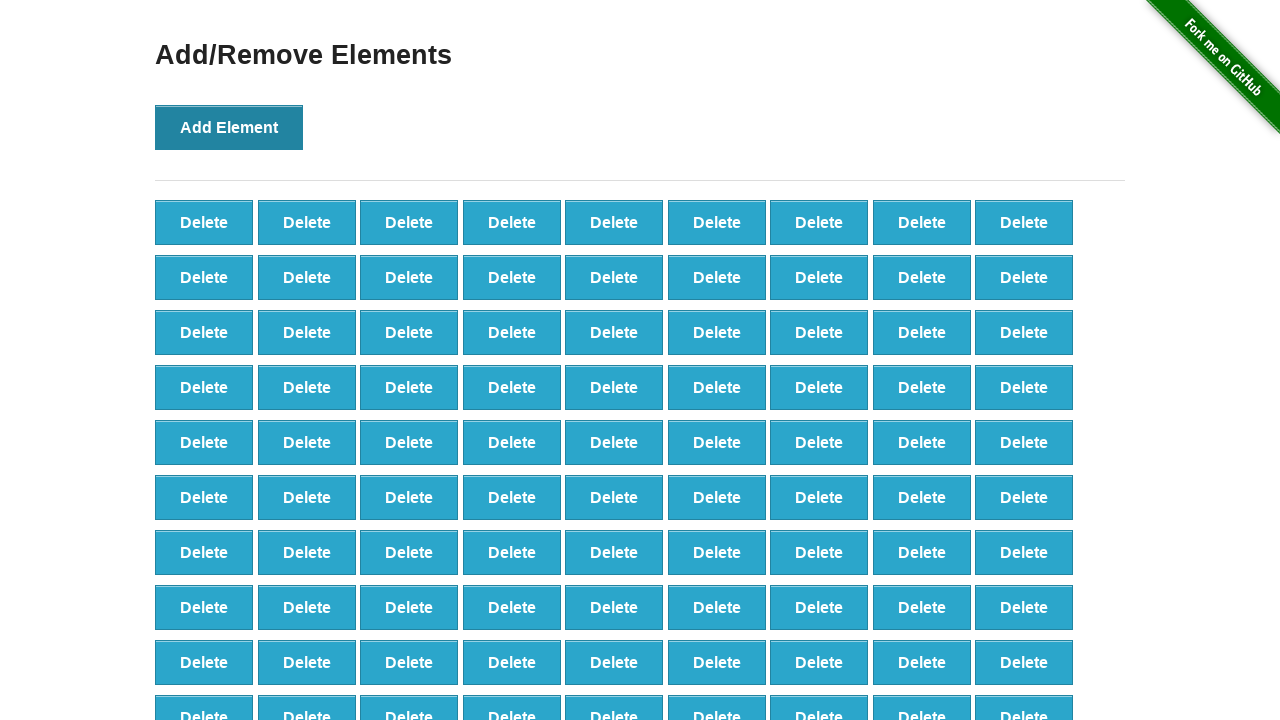

Clicked 'Delete' button to remove element (iteration 1/60) at (204, 222) on button:has-text('Delete') >> nth=0
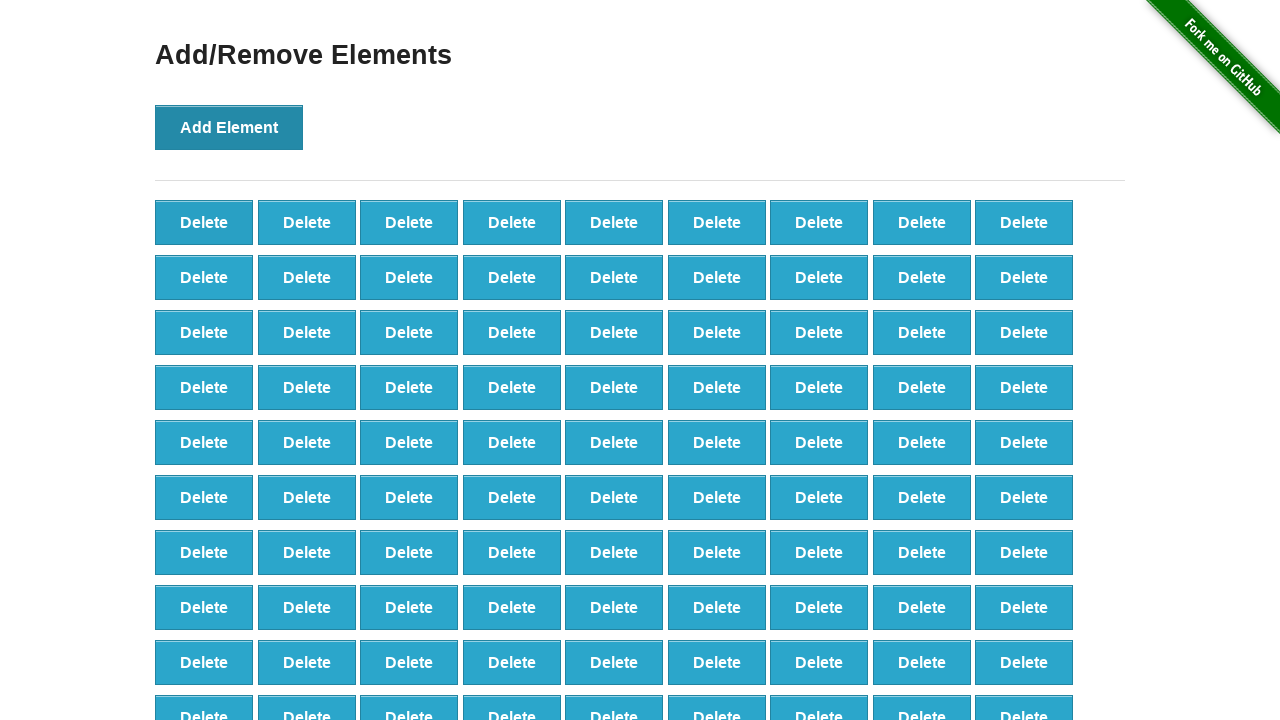

Clicked 'Delete' button to remove element (iteration 2/60) at (204, 222) on button:has-text('Delete') >> nth=0
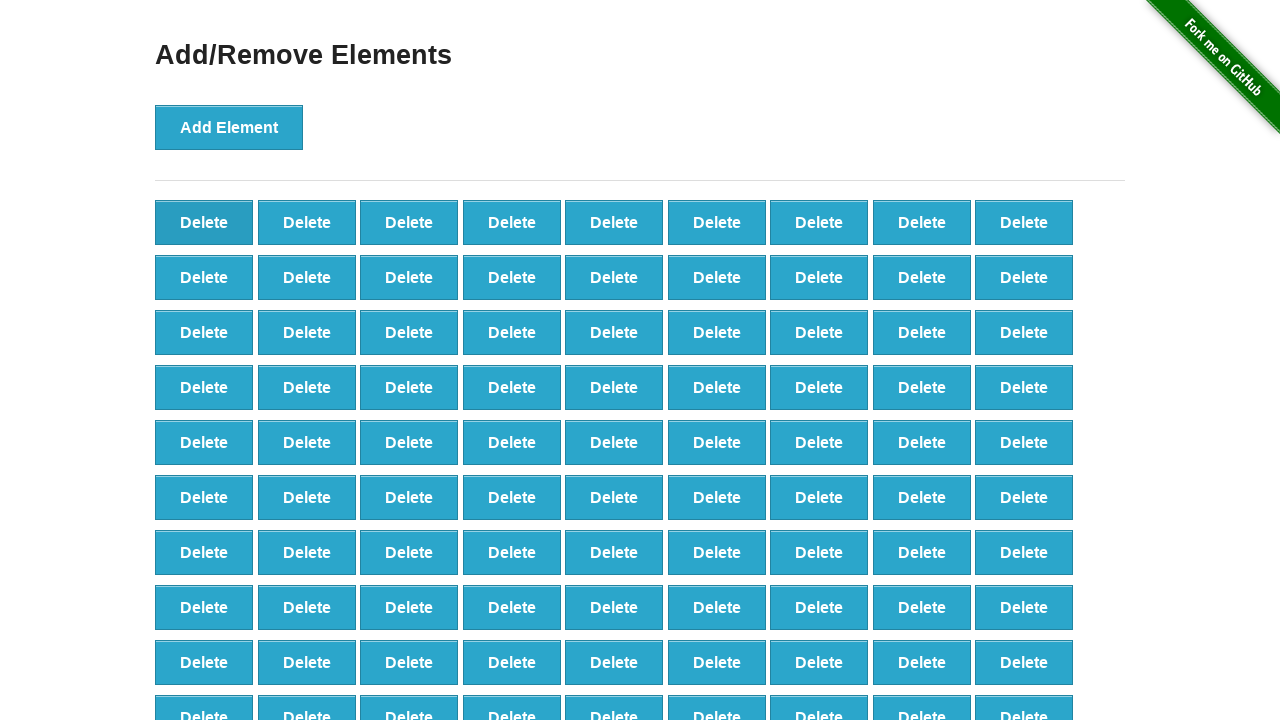

Clicked 'Delete' button to remove element (iteration 3/60) at (204, 222) on button:has-text('Delete') >> nth=0
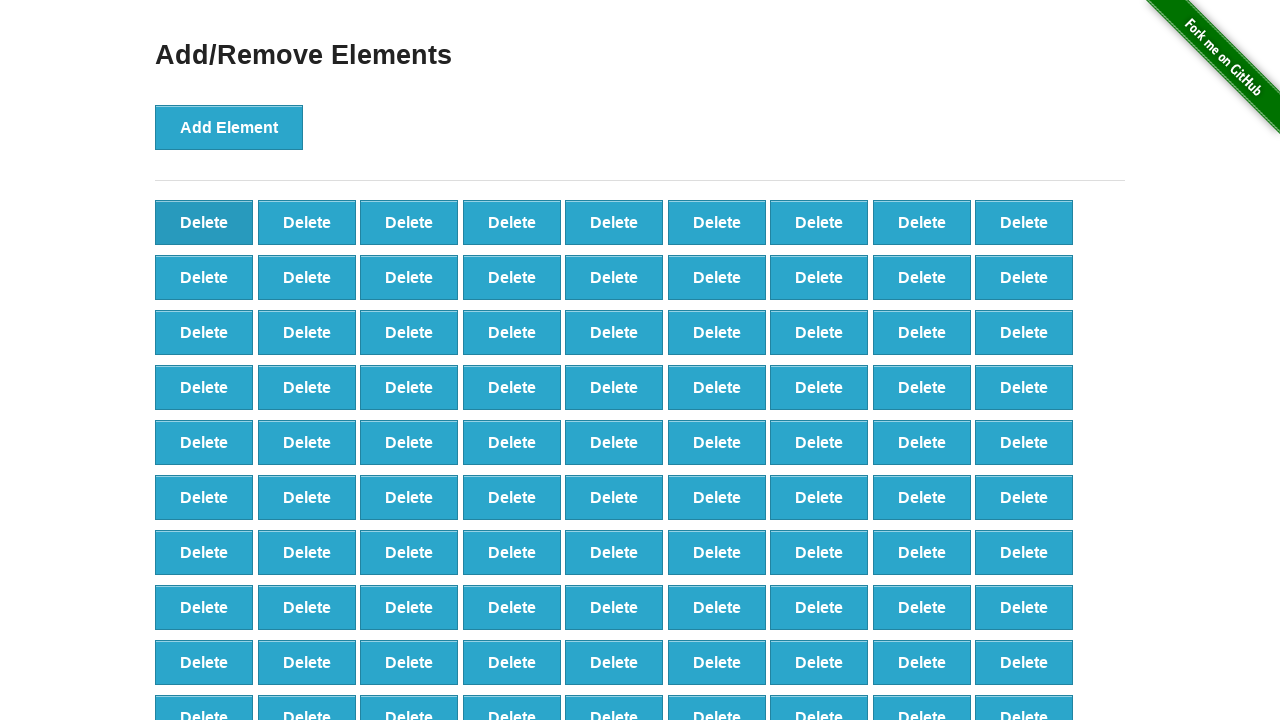

Clicked 'Delete' button to remove element (iteration 4/60) at (204, 222) on button:has-text('Delete') >> nth=0
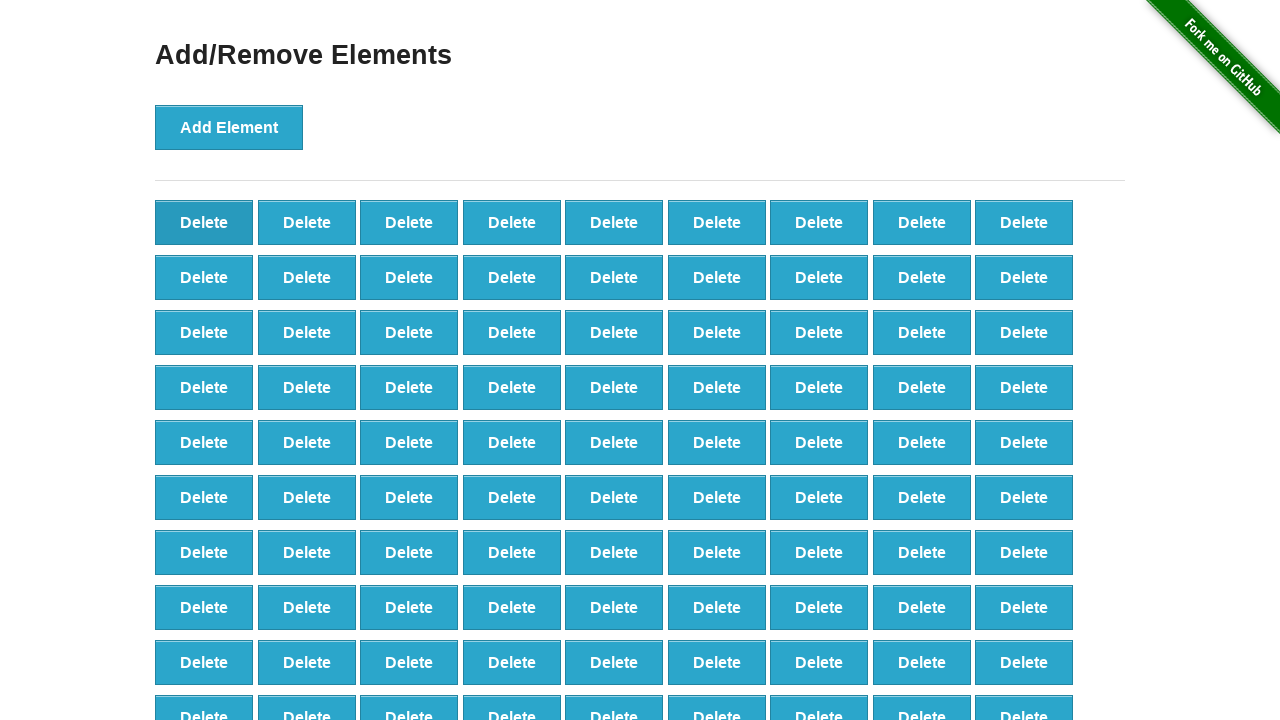

Clicked 'Delete' button to remove element (iteration 5/60) at (204, 222) on button:has-text('Delete') >> nth=0
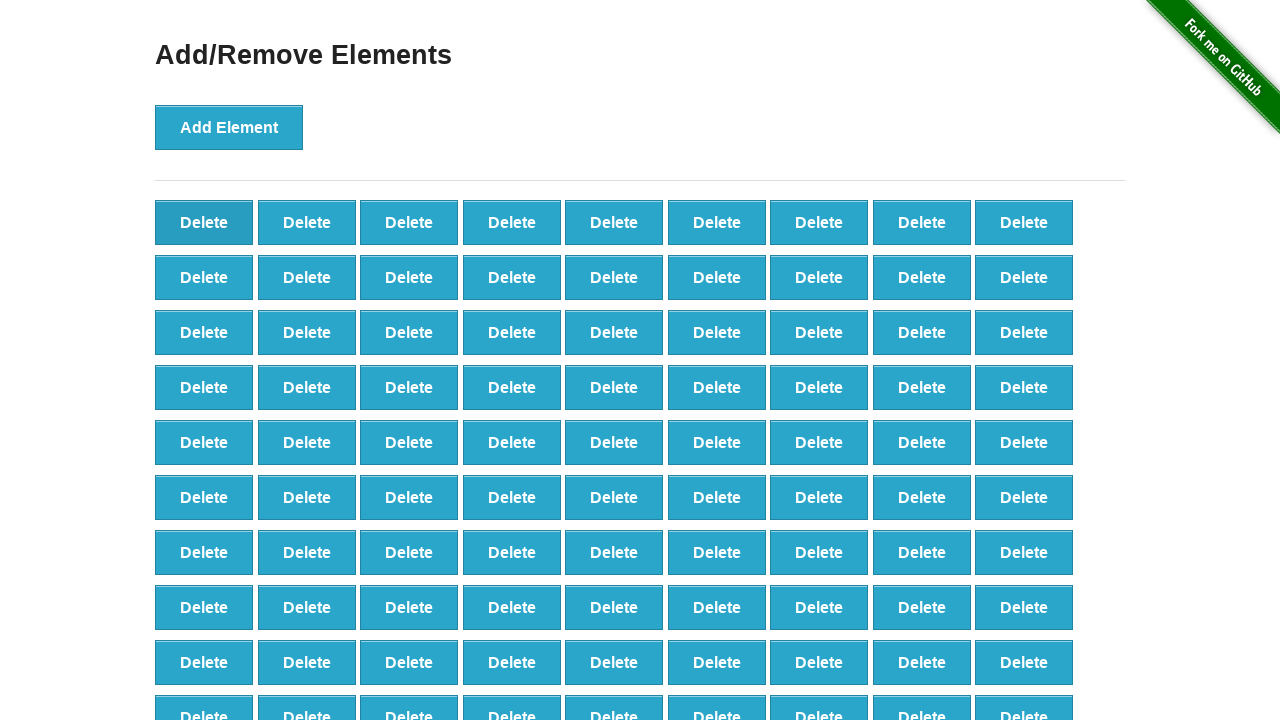

Clicked 'Delete' button to remove element (iteration 6/60) at (204, 222) on button:has-text('Delete') >> nth=0
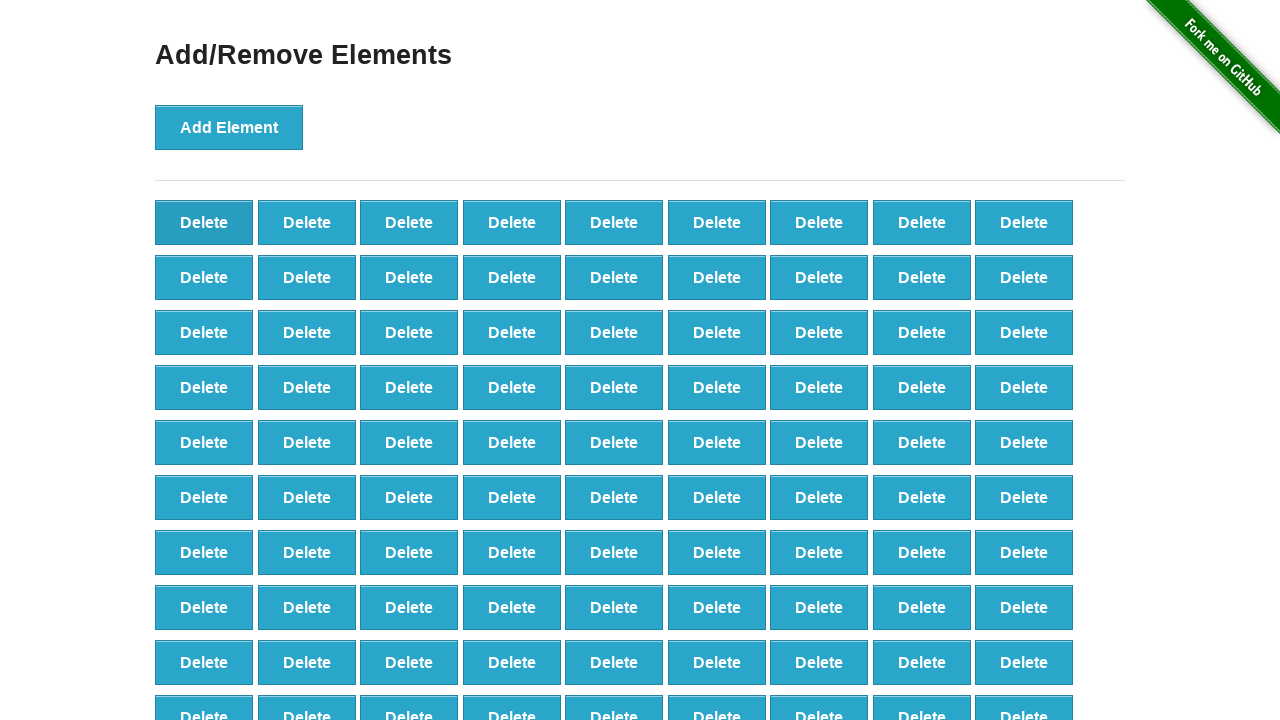

Clicked 'Delete' button to remove element (iteration 7/60) at (204, 222) on button:has-text('Delete') >> nth=0
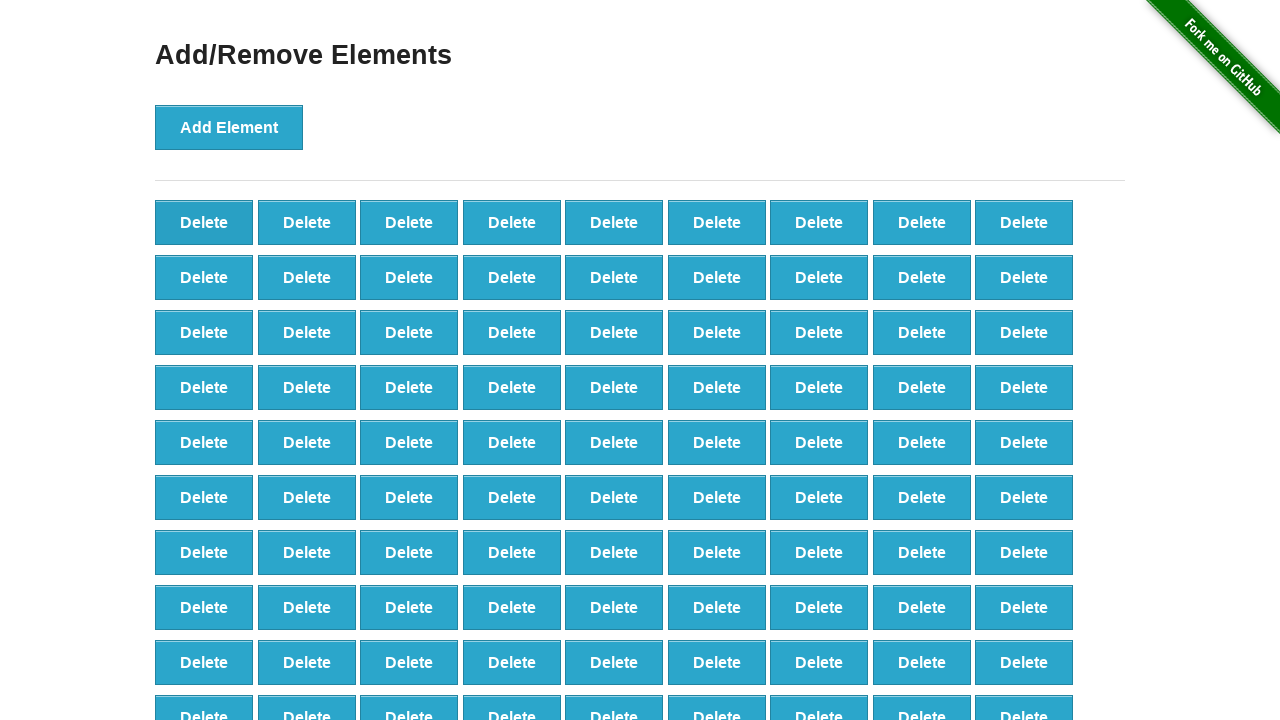

Clicked 'Delete' button to remove element (iteration 8/60) at (204, 222) on button:has-text('Delete') >> nth=0
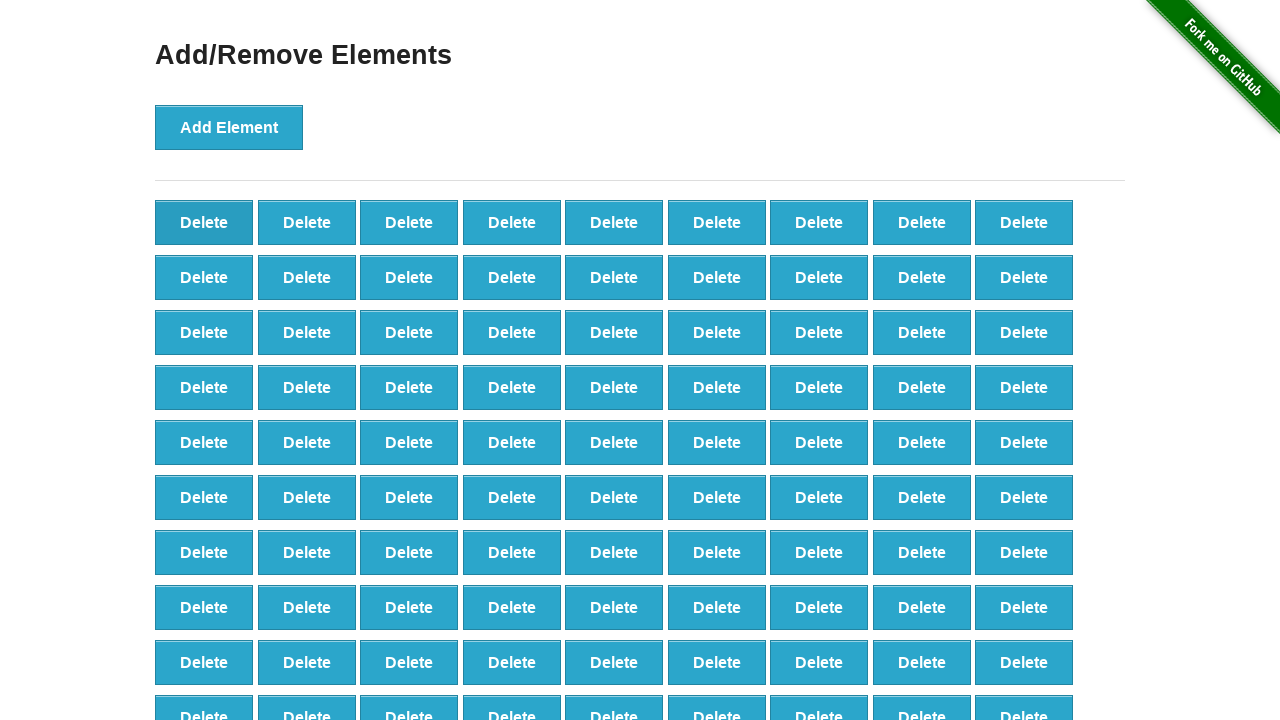

Clicked 'Delete' button to remove element (iteration 9/60) at (204, 222) on button:has-text('Delete') >> nth=0
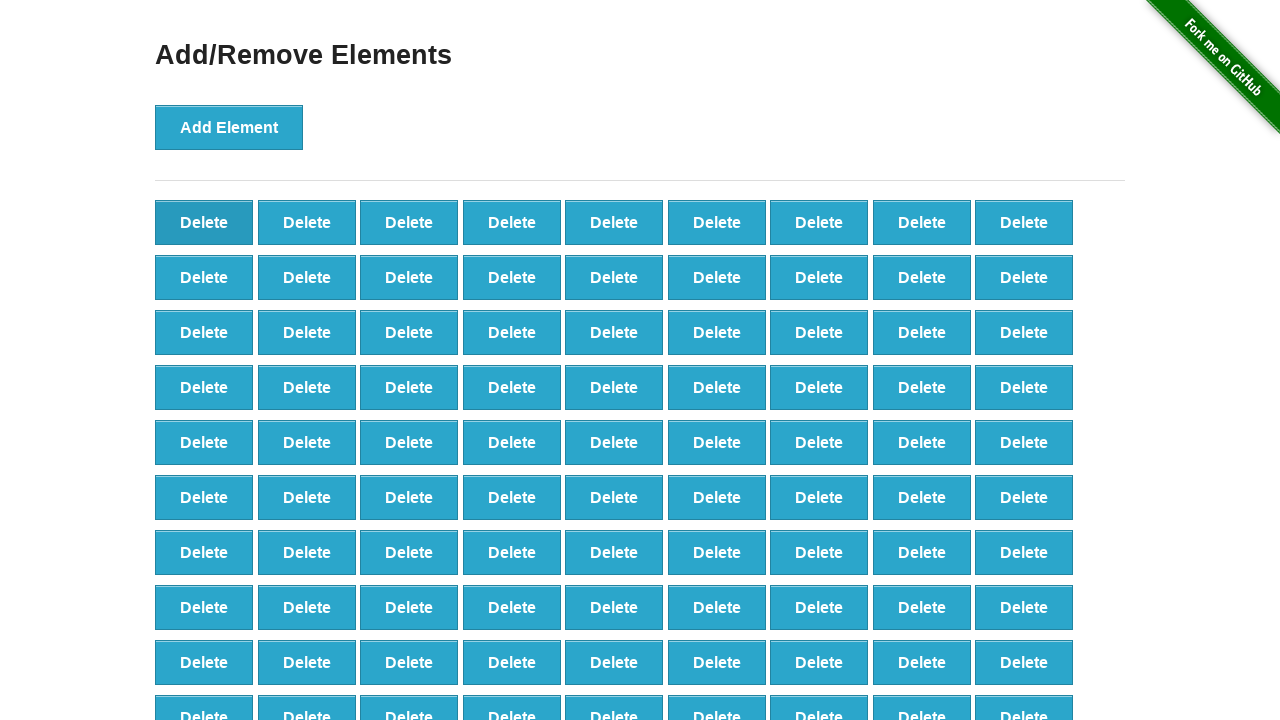

Clicked 'Delete' button to remove element (iteration 10/60) at (204, 222) on button:has-text('Delete') >> nth=0
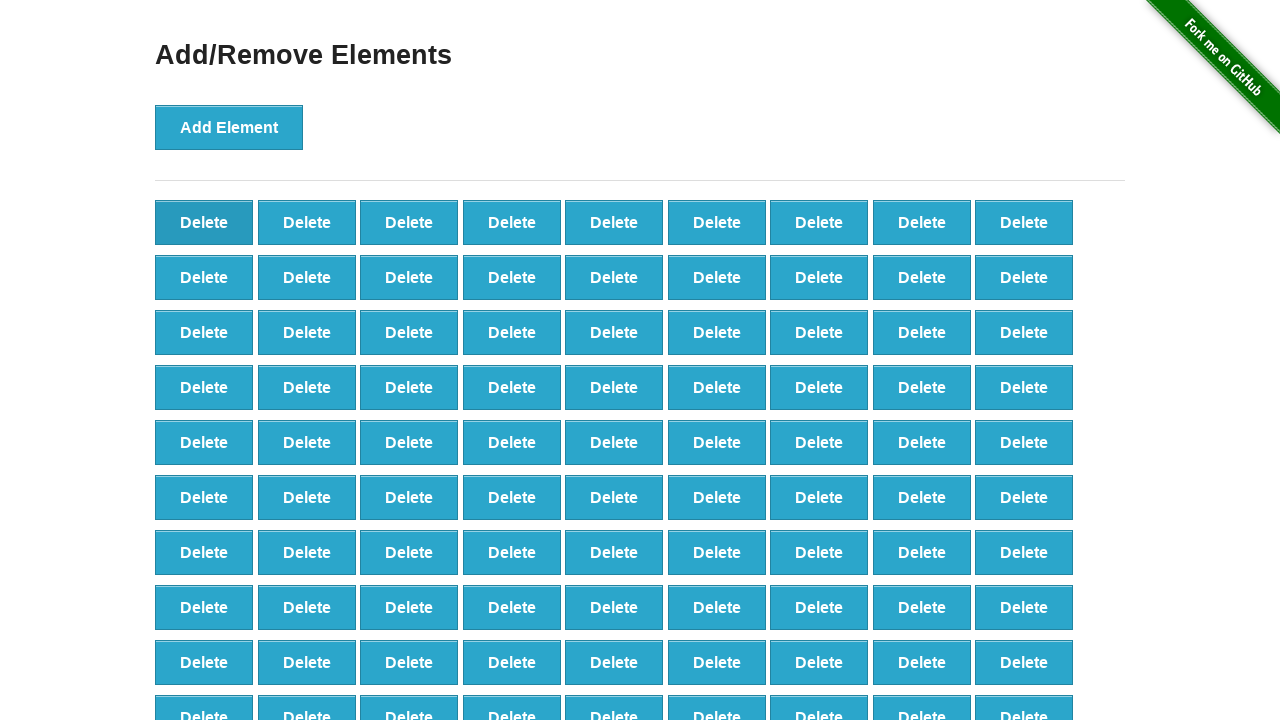

Clicked 'Delete' button to remove element (iteration 11/60) at (204, 222) on button:has-text('Delete') >> nth=0
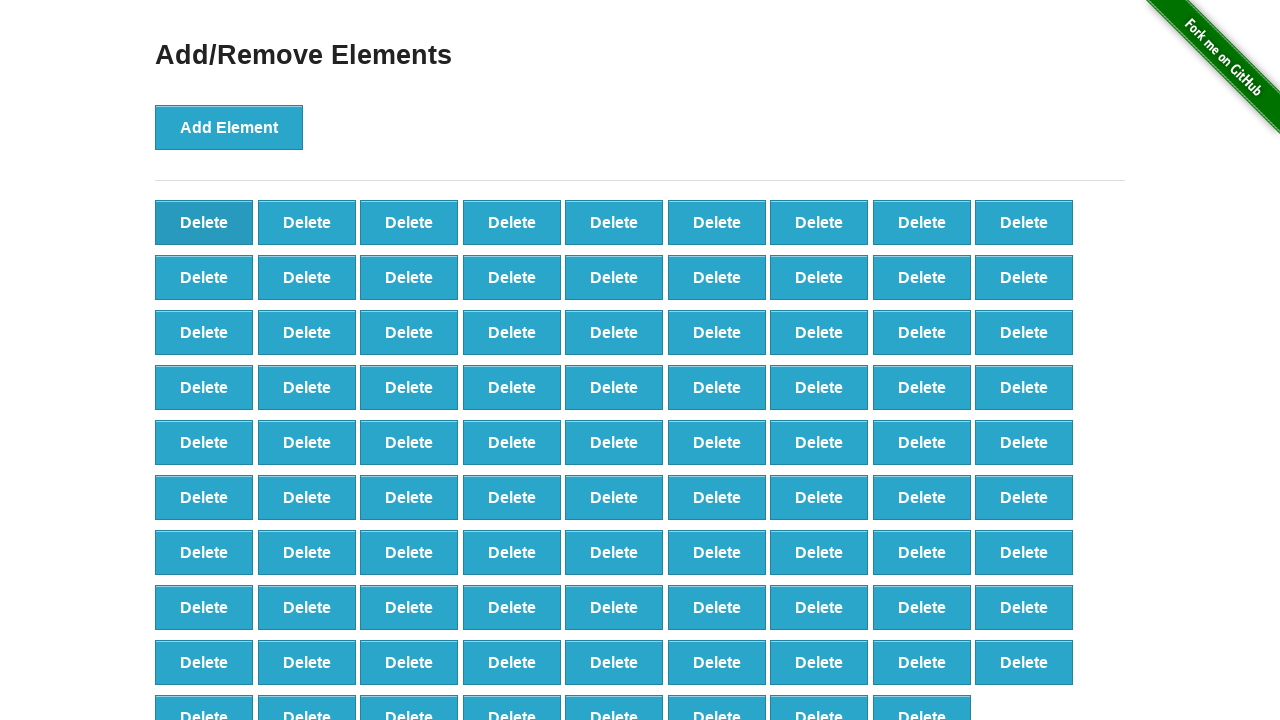

Clicked 'Delete' button to remove element (iteration 12/60) at (204, 222) on button:has-text('Delete') >> nth=0
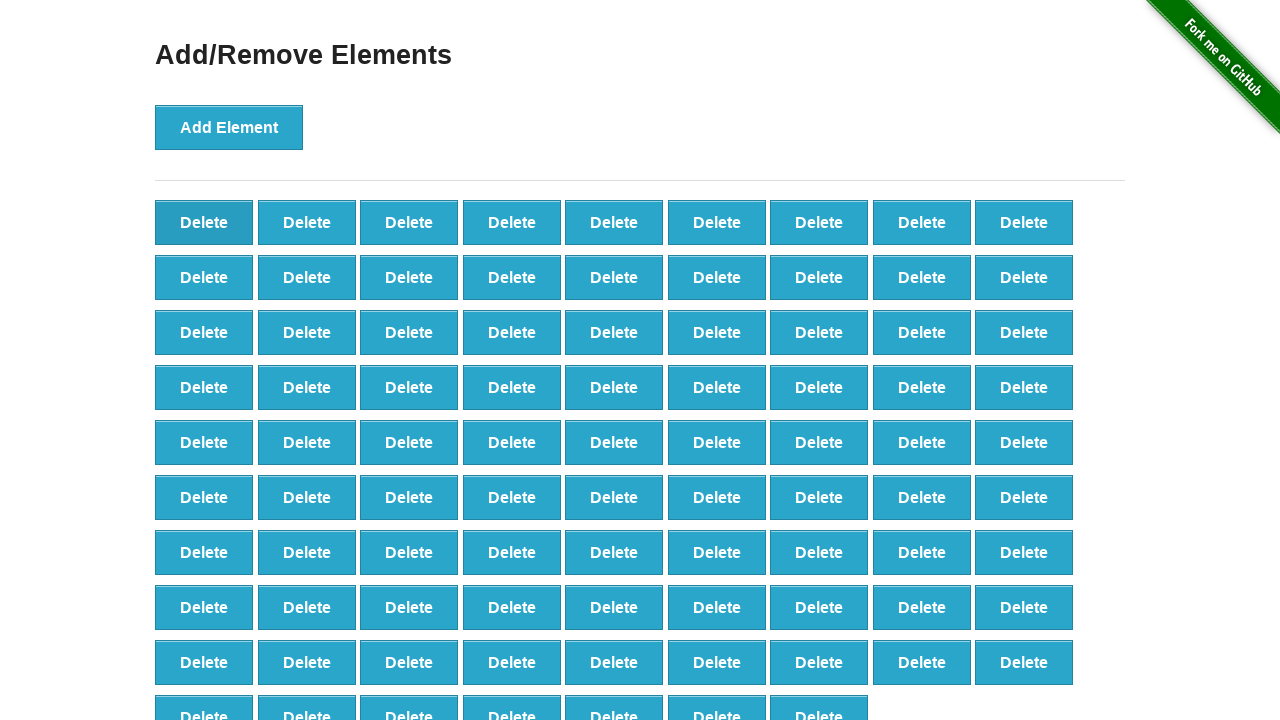

Clicked 'Delete' button to remove element (iteration 13/60) at (204, 222) on button:has-text('Delete') >> nth=0
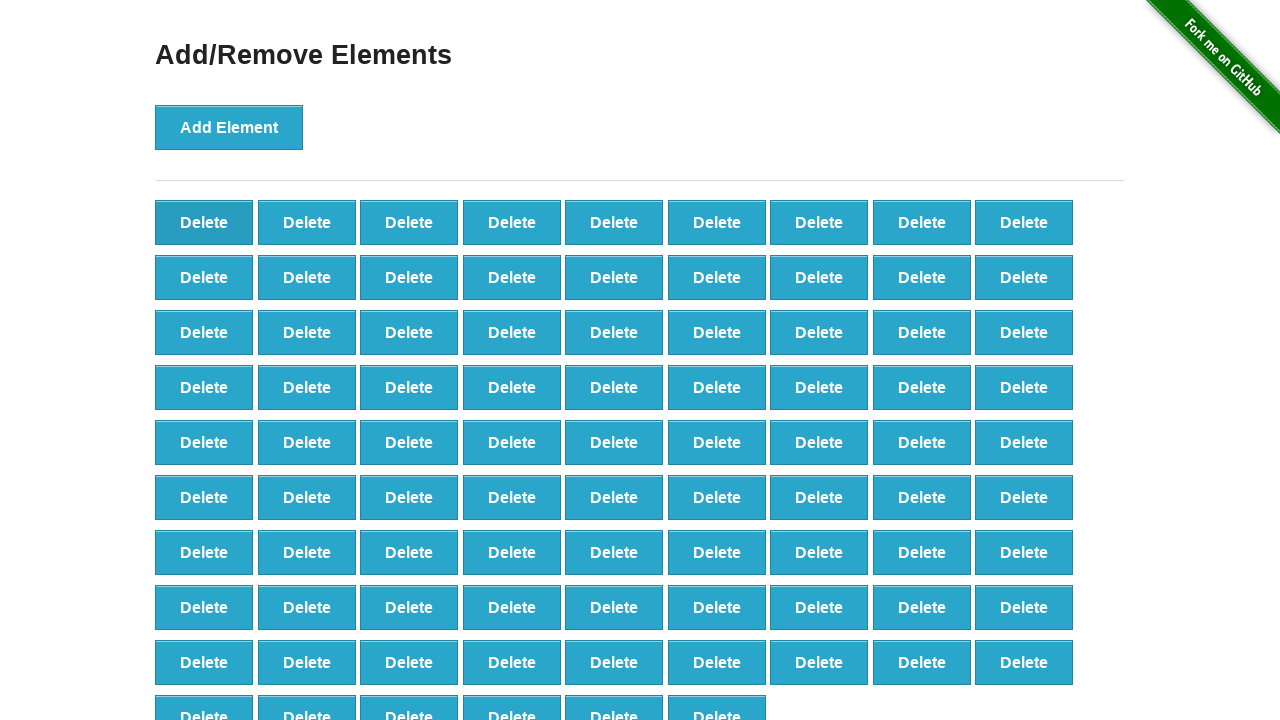

Clicked 'Delete' button to remove element (iteration 14/60) at (204, 222) on button:has-text('Delete') >> nth=0
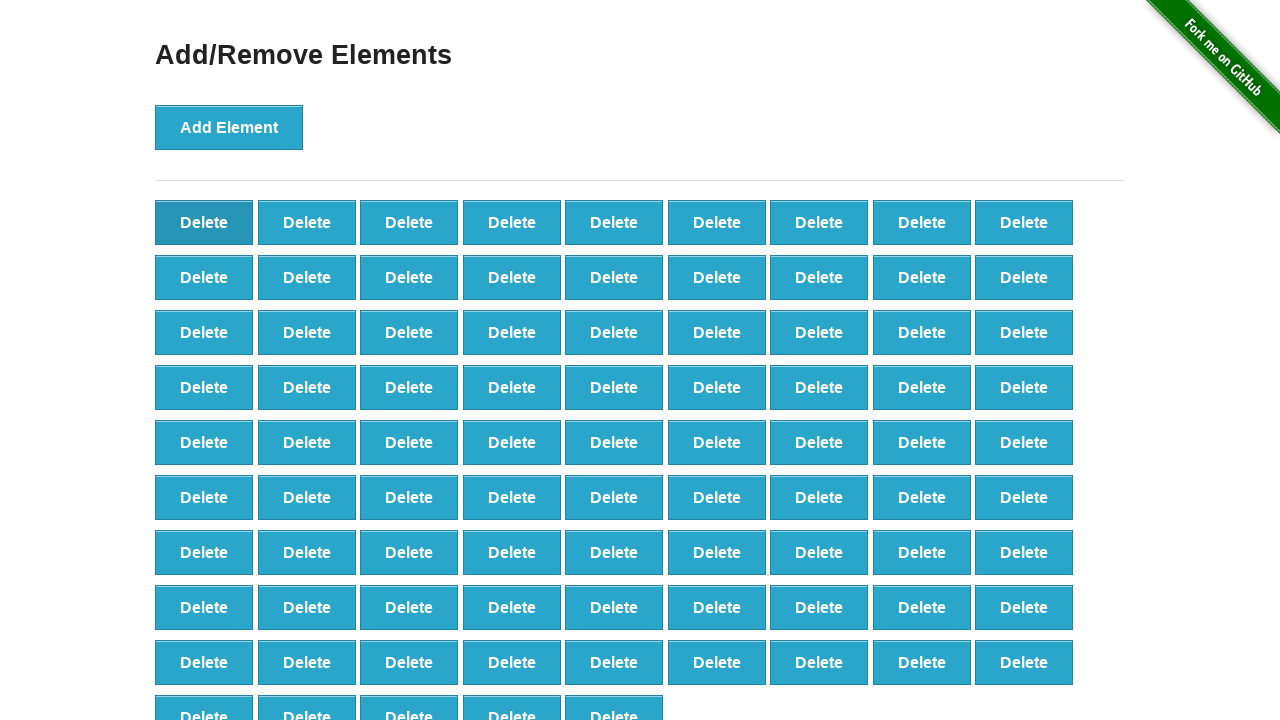

Clicked 'Delete' button to remove element (iteration 15/60) at (204, 222) on button:has-text('Delete') >> nth=0
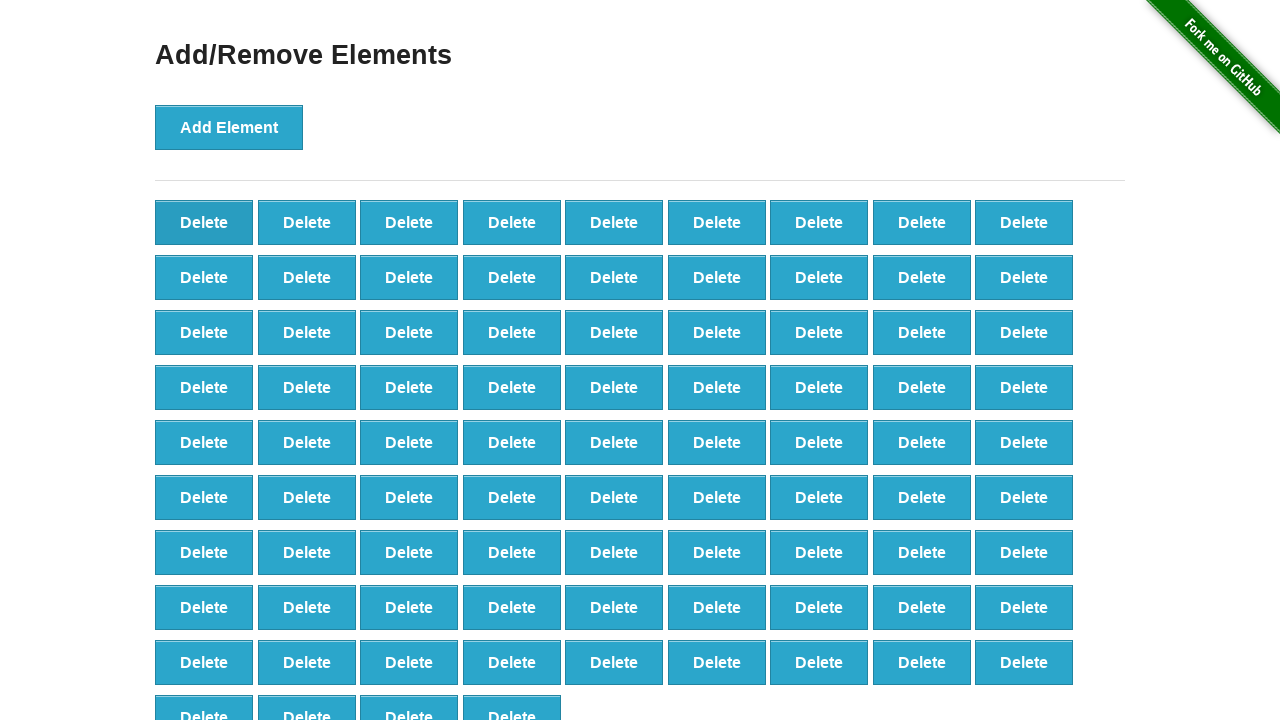

Clicked 'Delete' button to remove element (iteration 16/60) at (204, 222) on button:has-text('Delete') >> nth=0
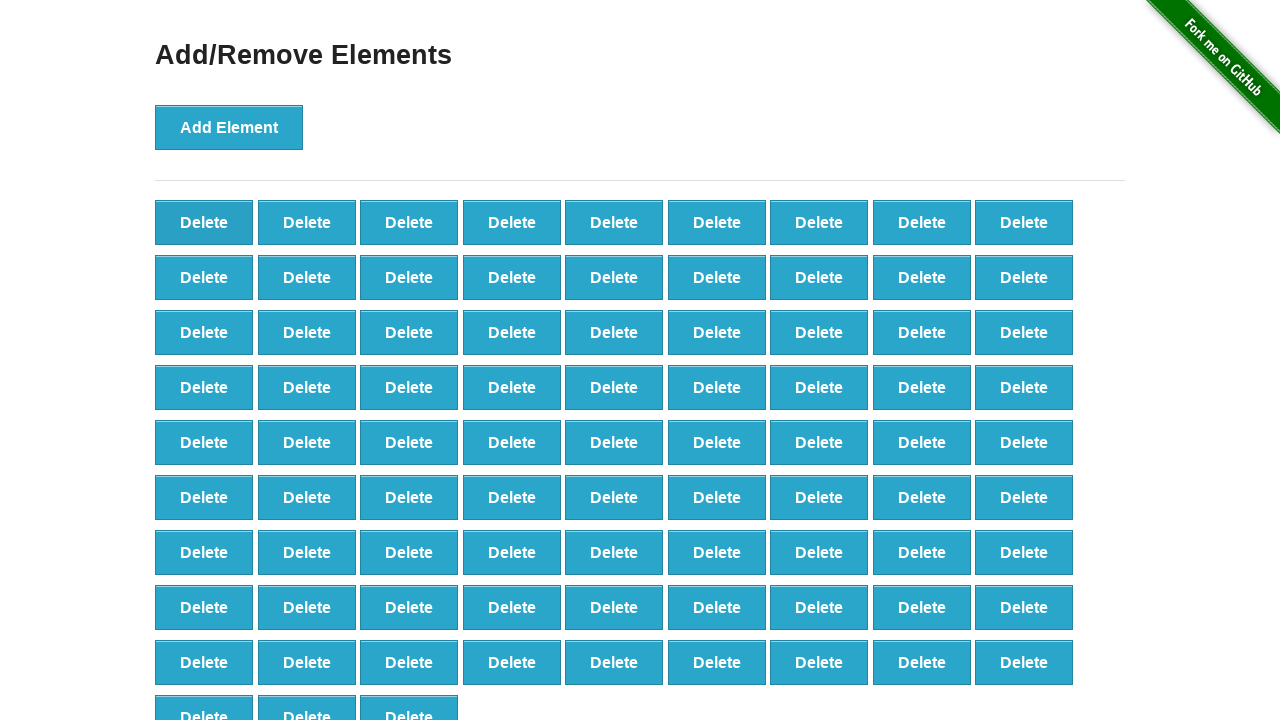

Clicked 'Delete' button to remove element (iteration 17/60) at (204, 222) on button:has-text('Delete') >> nth=0
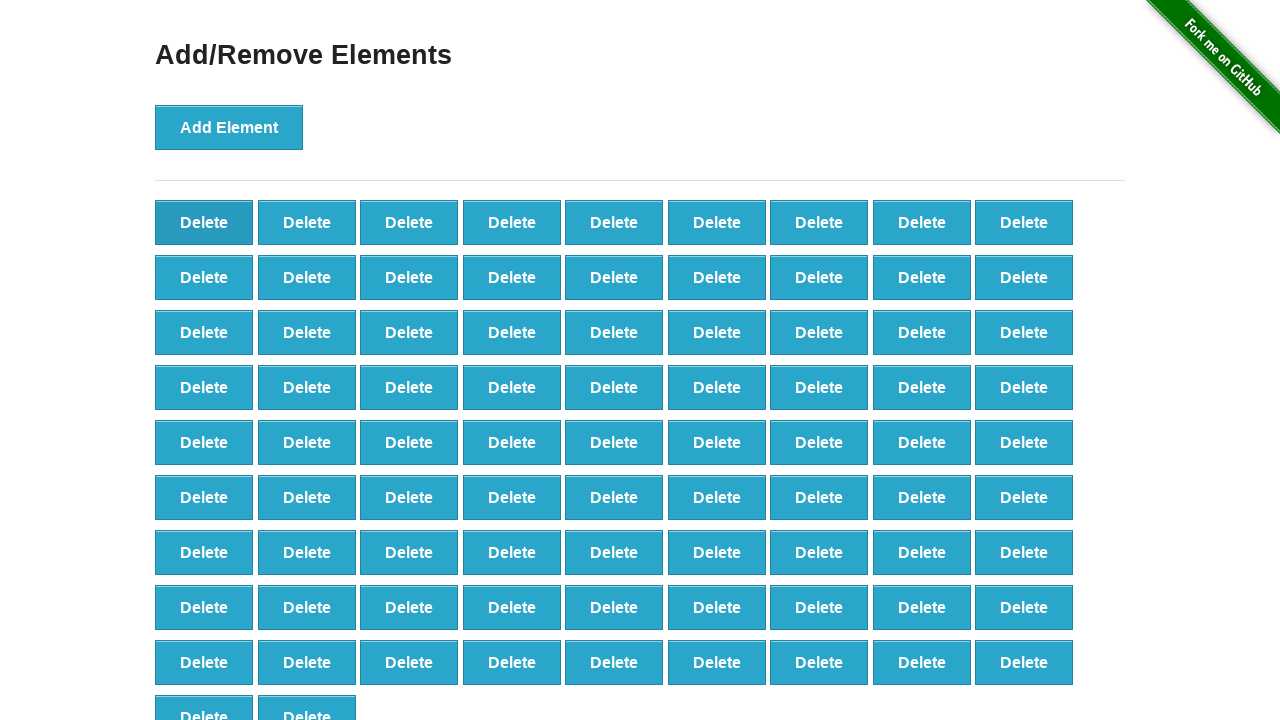

Clicked 'Delete' button to remove element (iteration 18/60) at (204, 222) on button:has-text('Delete') >> nth=0
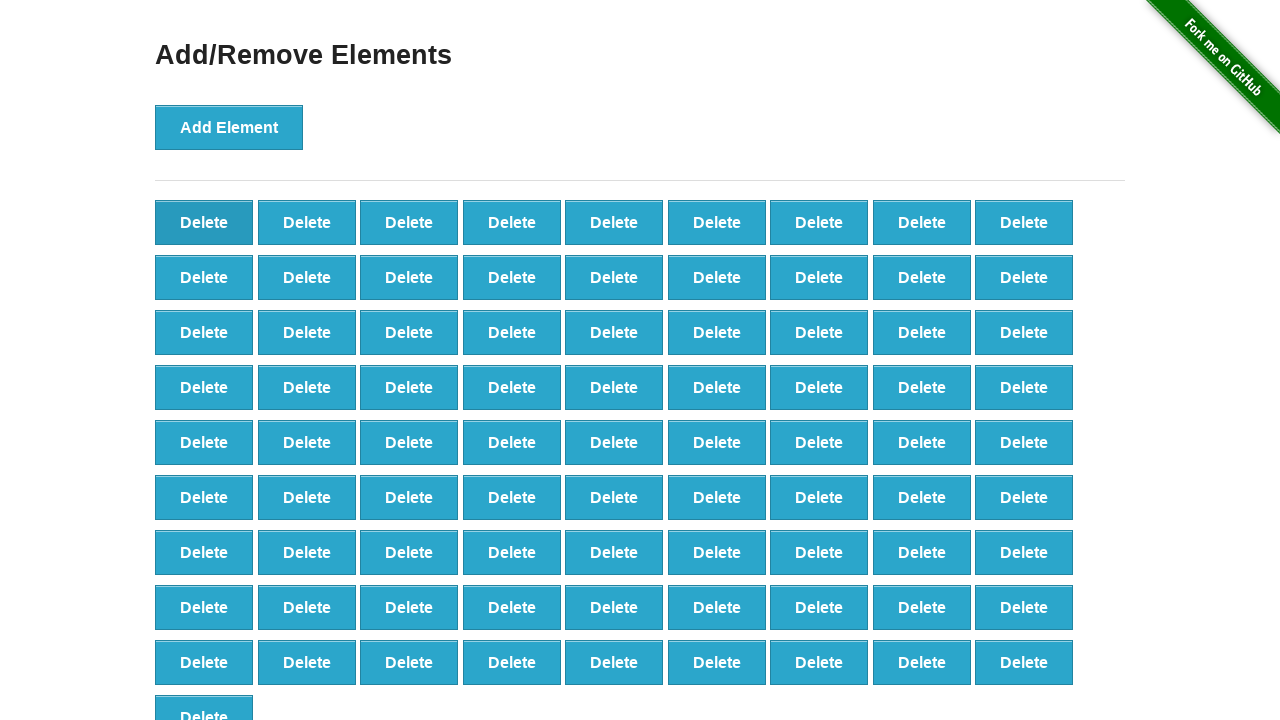

Clicked 'Delete' button to remove element (iteration 19/60) at (204, 222) on button:has-text('Delete') >> nth=0
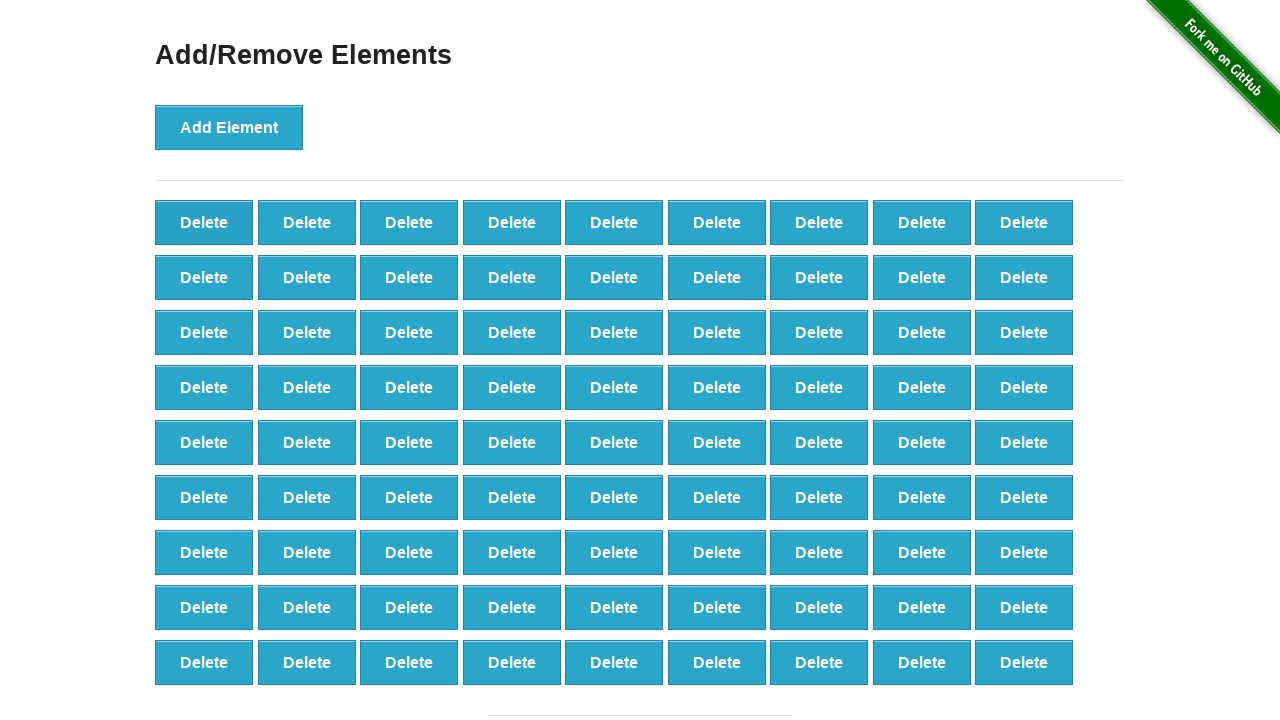

Clicked 'Delete' button to remove element (iteration 20/60) at (204, 222) on button:has-text('Delete') >> nth=0
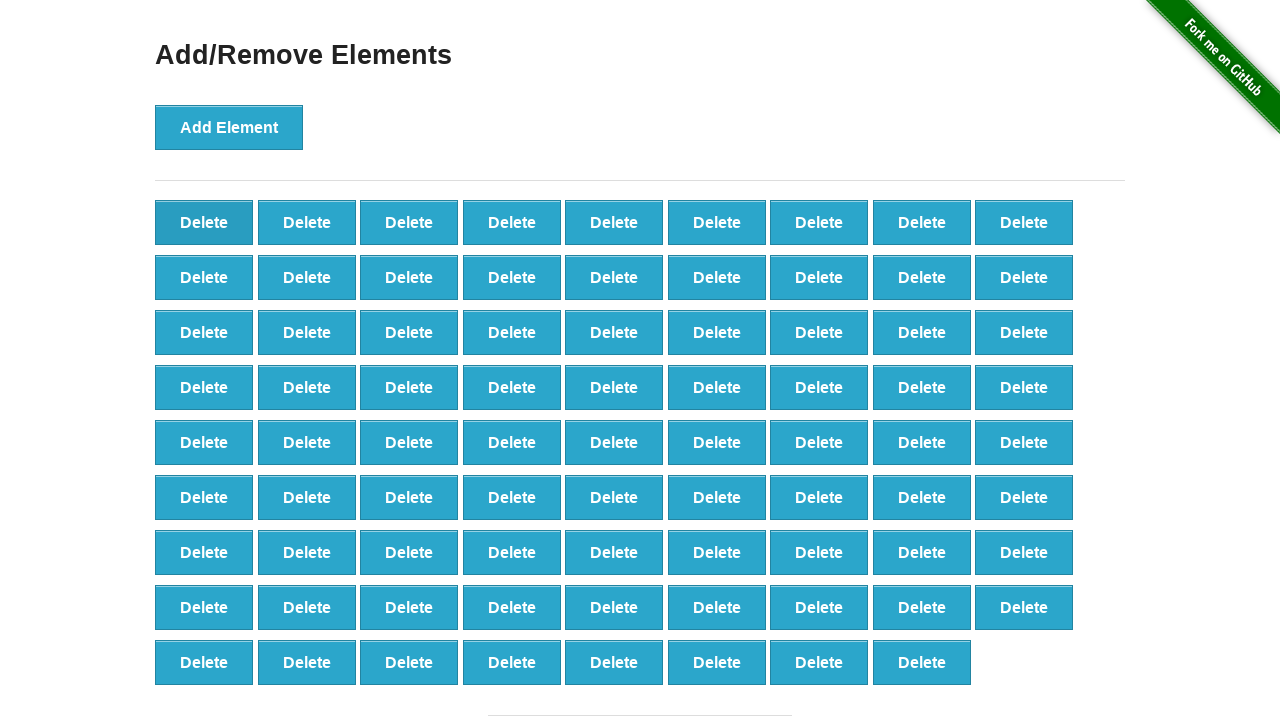

Clicked 'Delete' button to remove element (iteration 21/60) at (204, 222) on button:has-text('Delete') >> nth=0
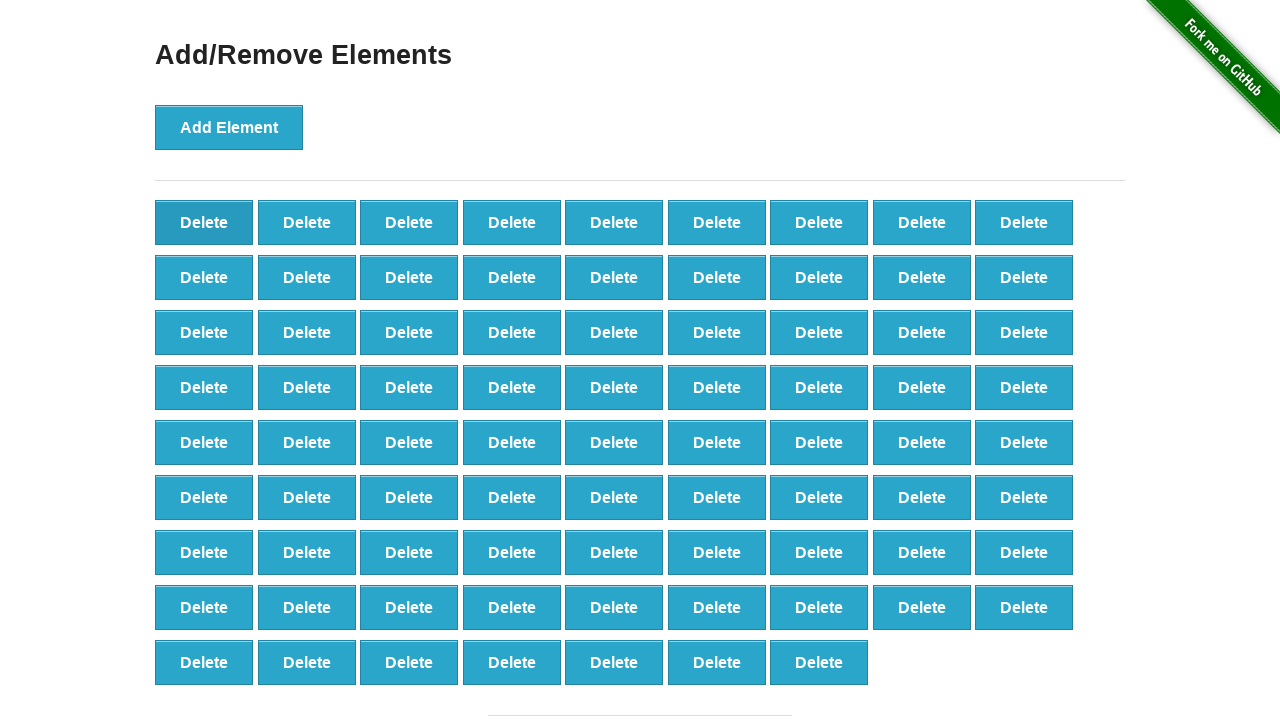

Clicked 'Delete' button to remove element (iteration 22/60) at (204, 222) on button:has-text('Delete') >> nth=0
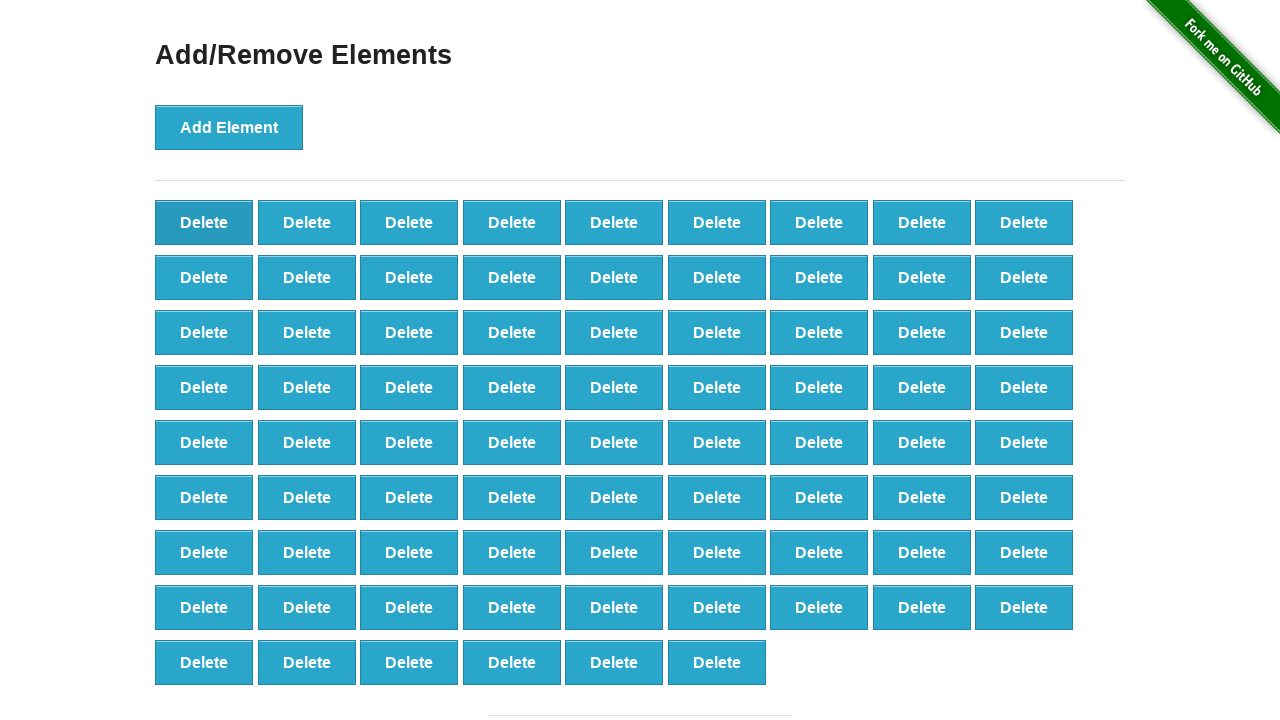

Clicked 'Delete' button to remove element (iteration 23/60) at (204, 222) on button:has-text('Delete') >> nth=0
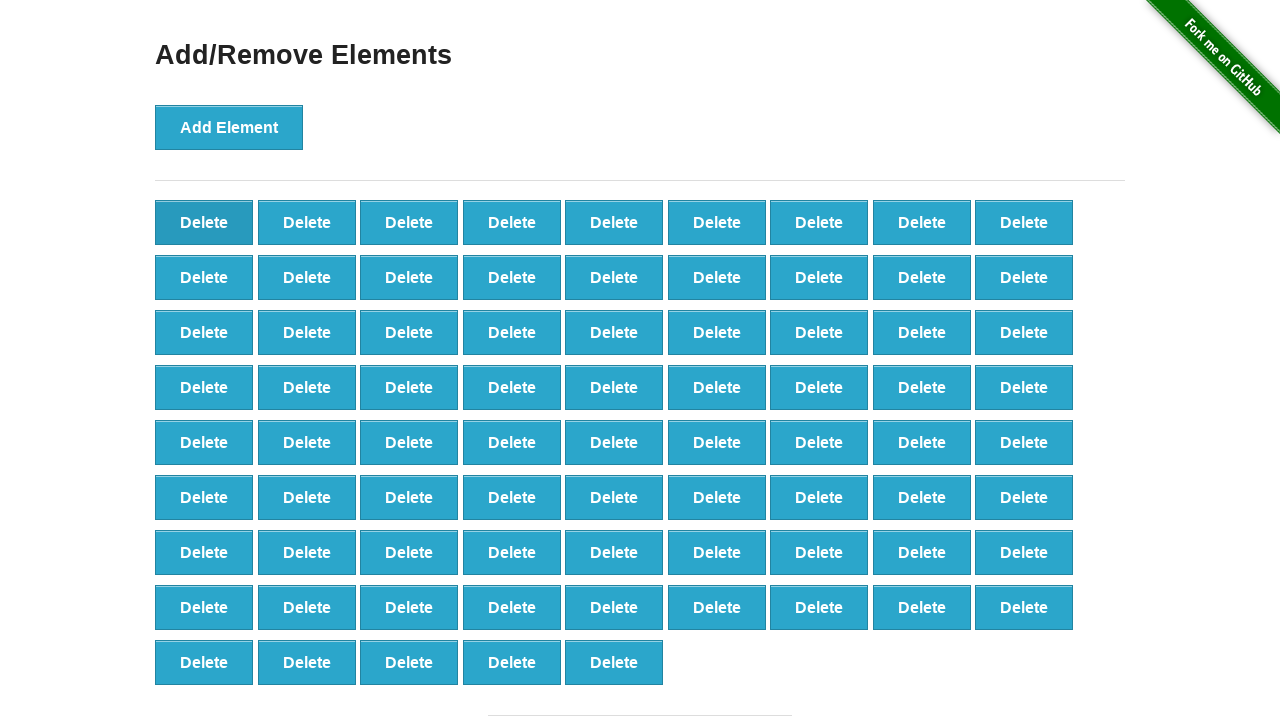

Clicked 'Delete' button to remove element (iteration 24/60) at (204, 222) on button:has-text('Delete') >> nth=0
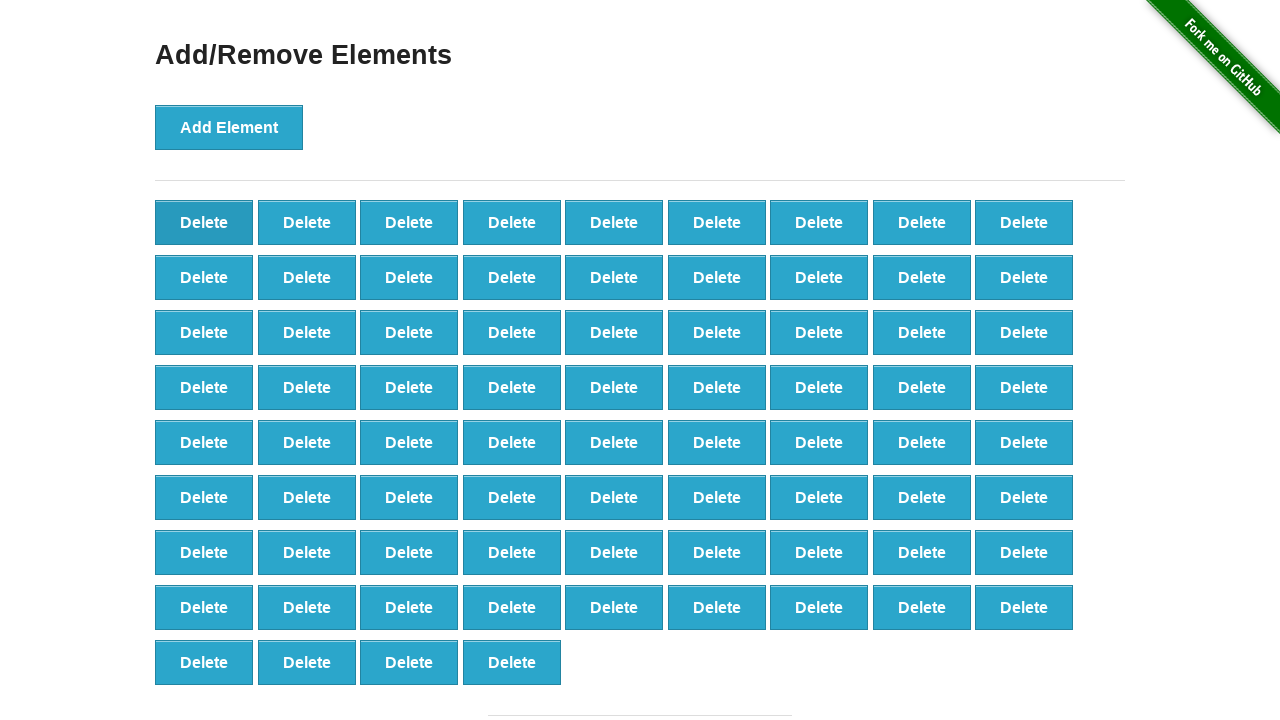

Clicked 'Delete' button to remove element (iteration 25/60) at (204, 222) on button:has-text('Delete') >> nth=0
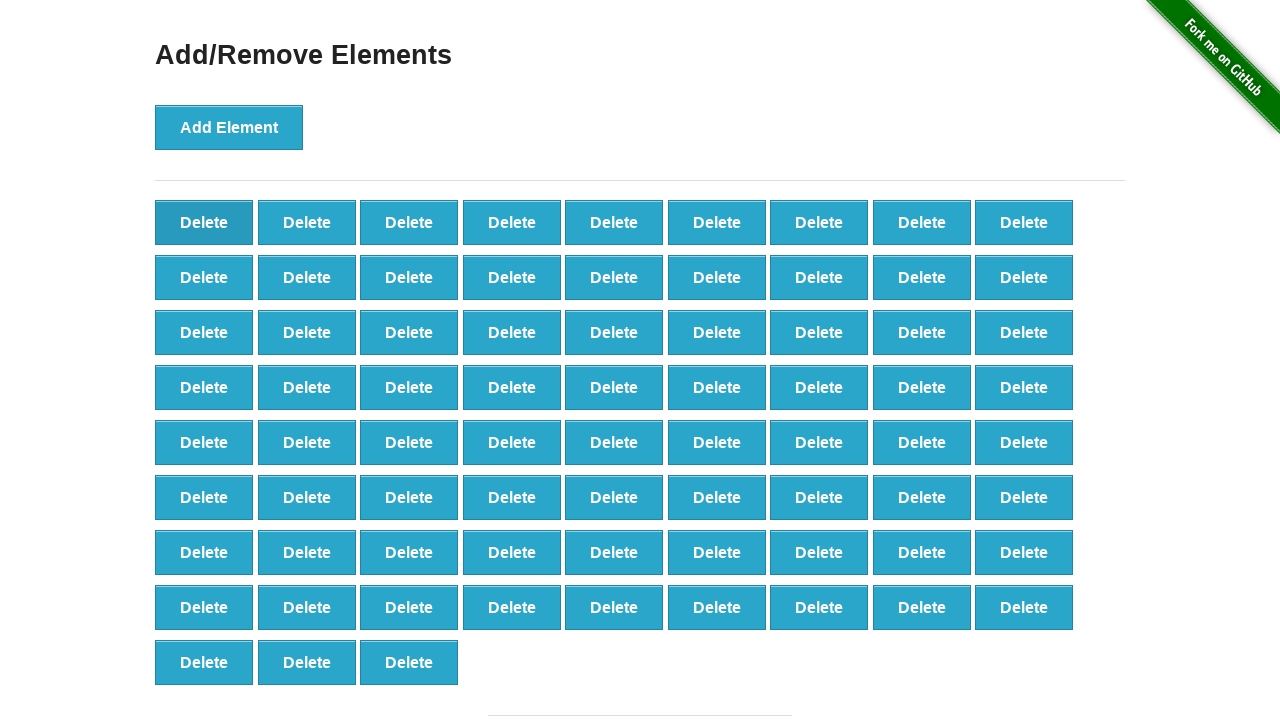

Clicked 'Delete' button to remove element (iteration 26/60) at (204, 222) on button:has-text('Delete') >> nth=0
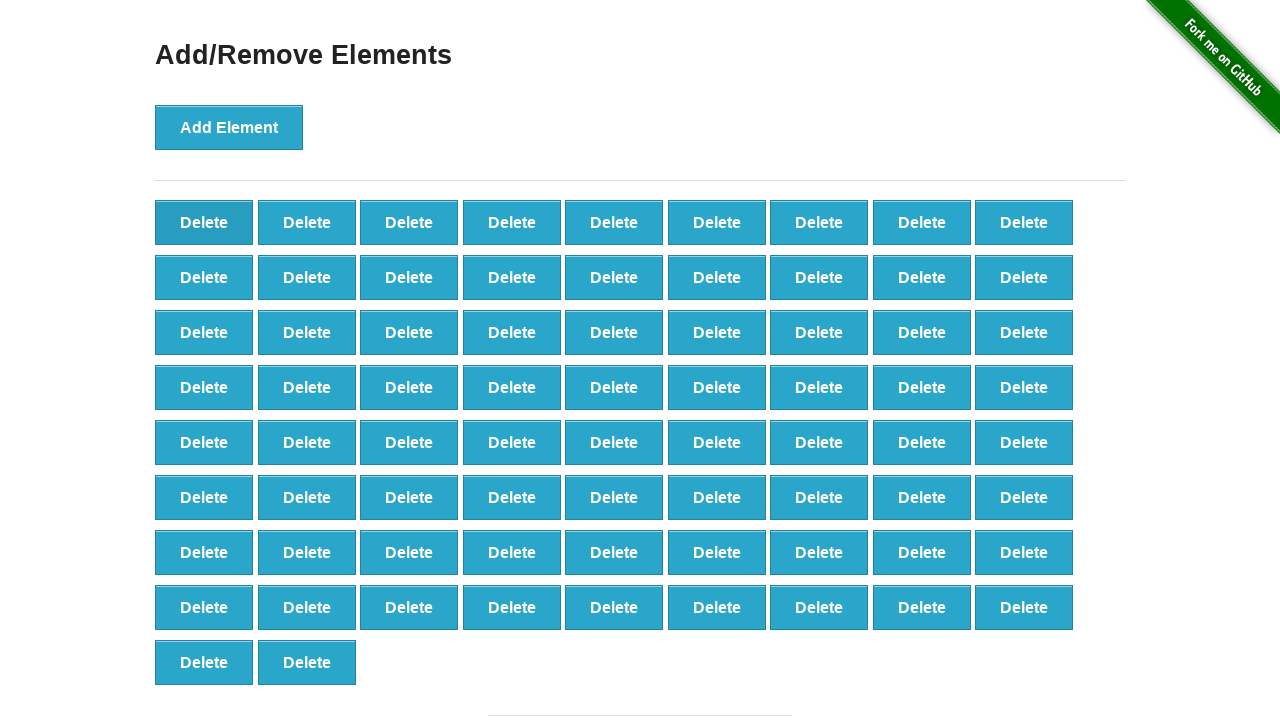

Clicked 'Delete' button to remove element (iteration 27/60) at (204, 222) on button:has-text('Delete') >> nth=0
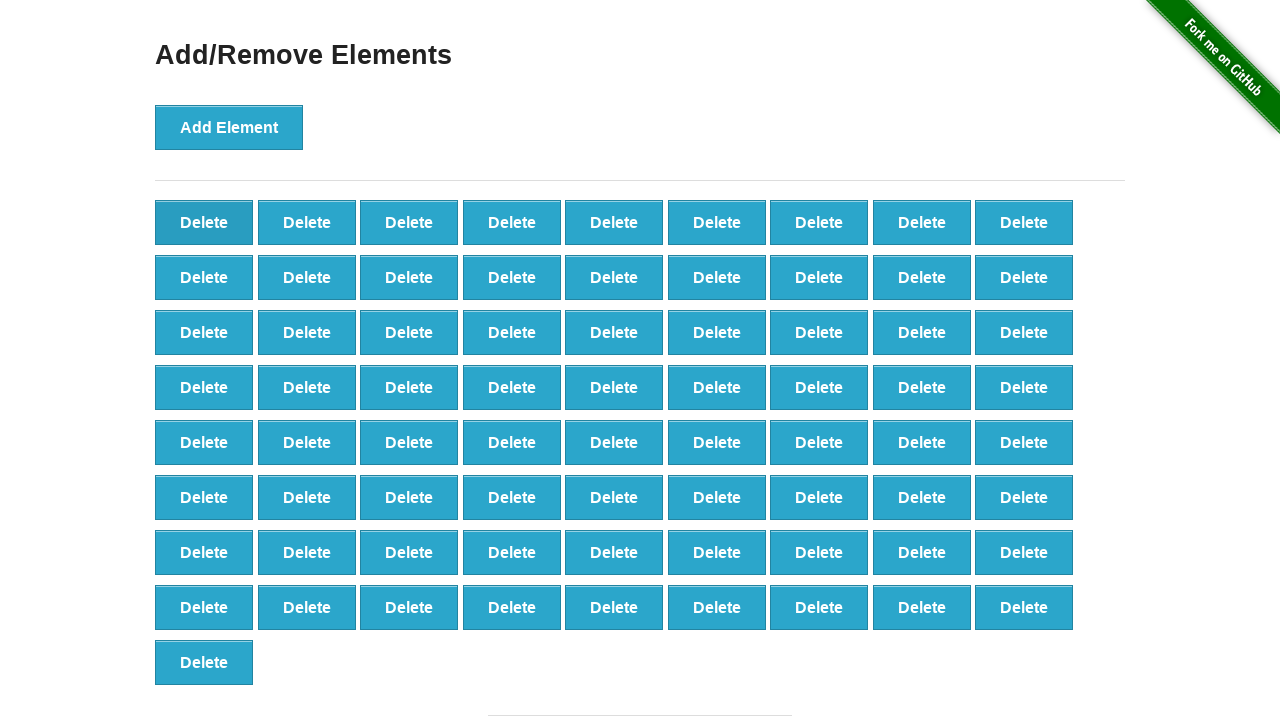

Clicked 'Delete' button to remove element (iteration 28/60) at (204, 222) on button:has-text('Delete') >> nth=0
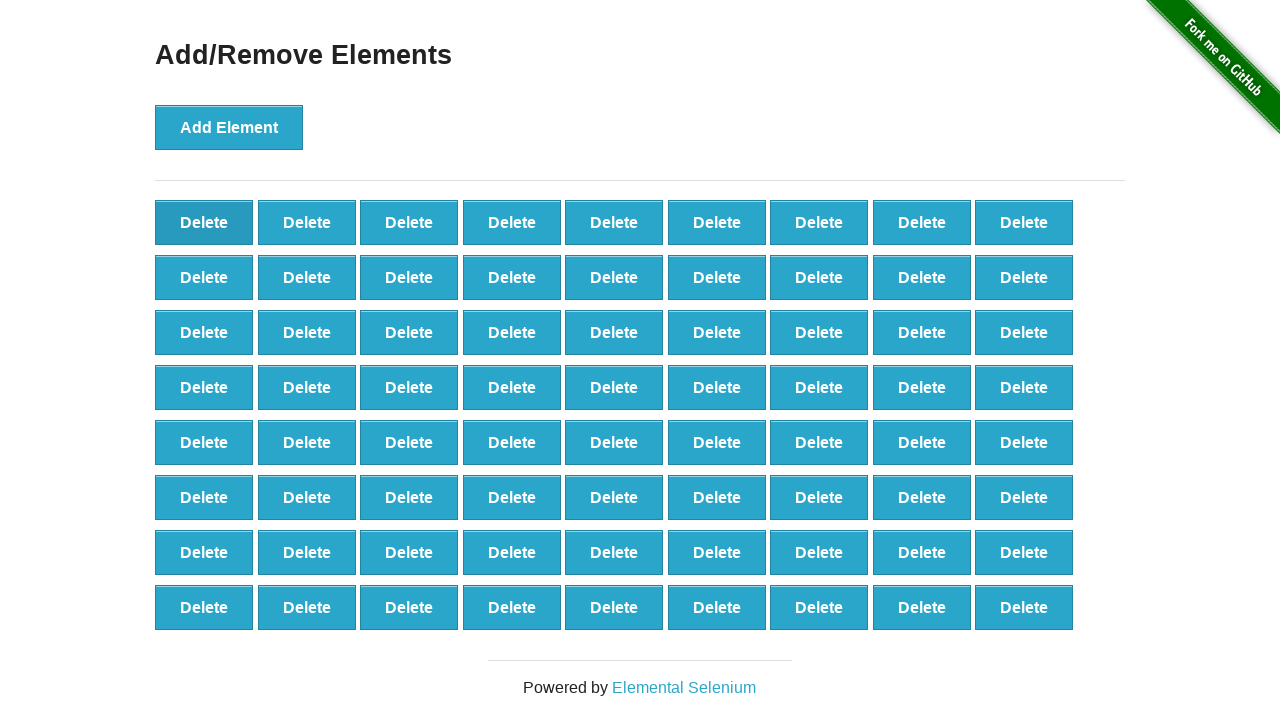

Clicked 'Delete' button to remove element (iteration 29/60) at (204, 222) on button:has-text('Delete') >> nth=0
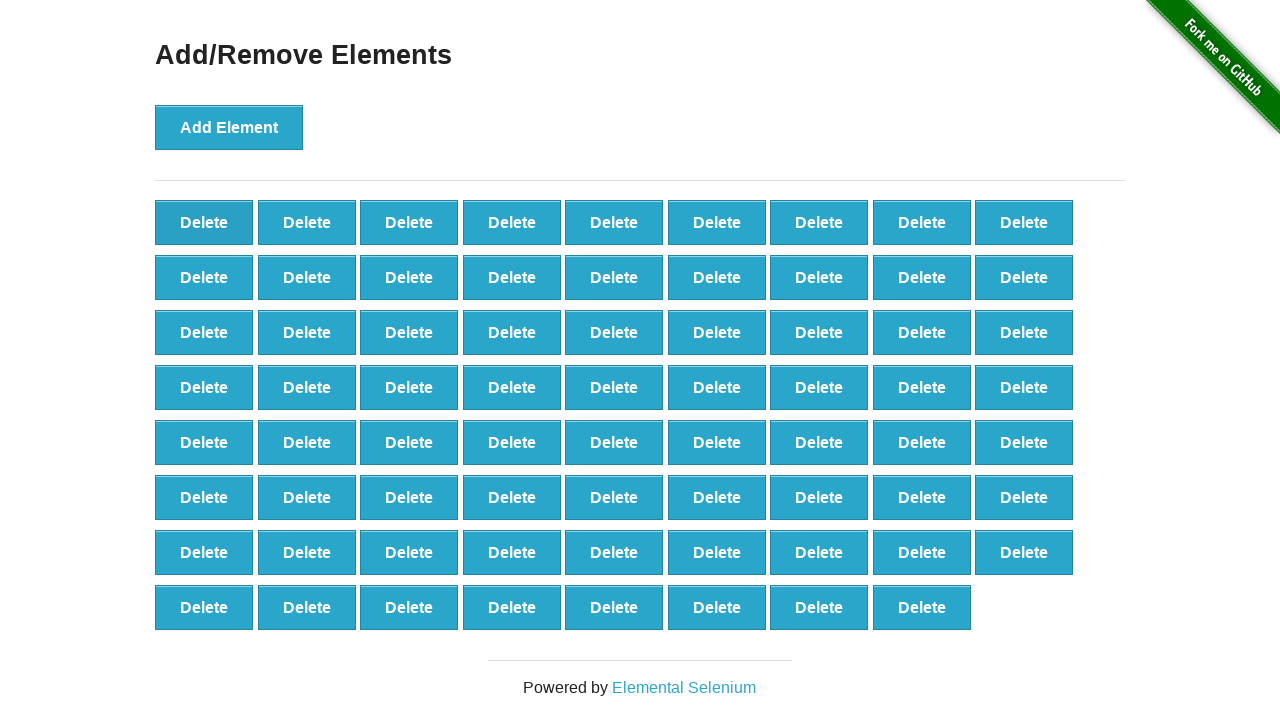

Clicked 'Delete' button to remove element (iteration 30/60) at (204, 222) on button:has-text('Delete') >> nth=0
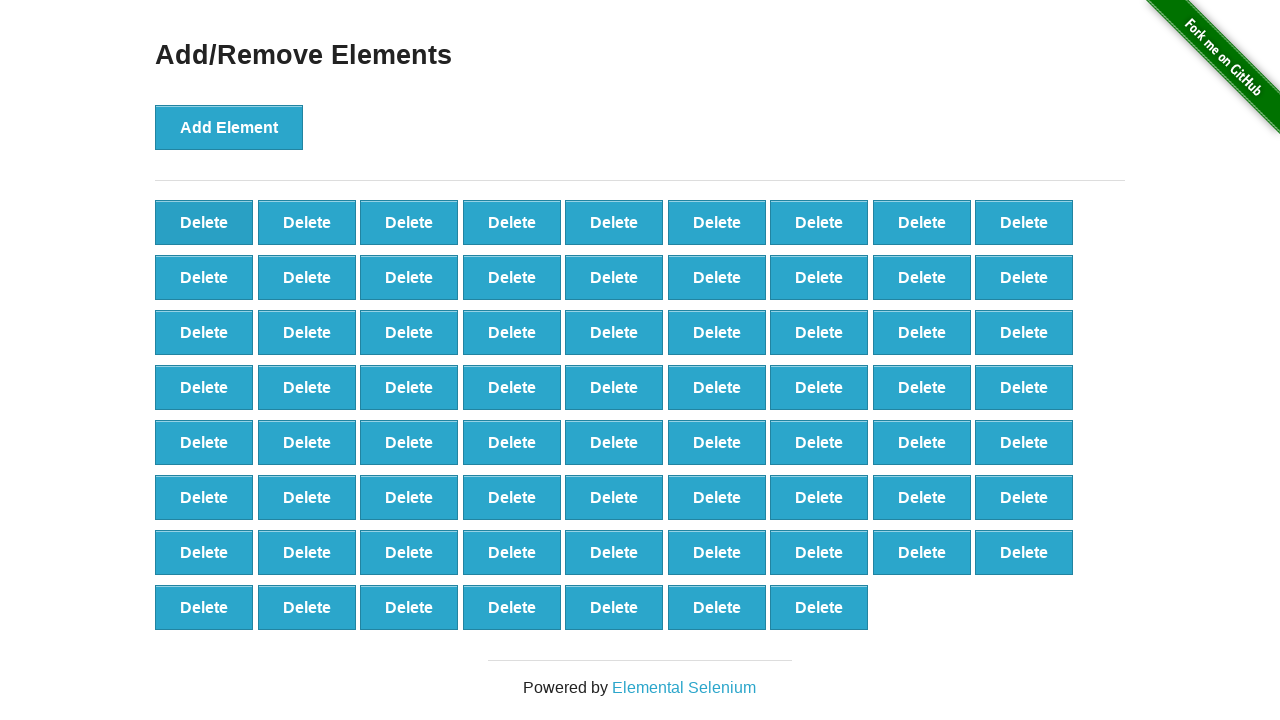

Clicked 'Delete' button to remove element (iteration 31/60) at (204, 222) on button:has-text('Delete') >> nth=0
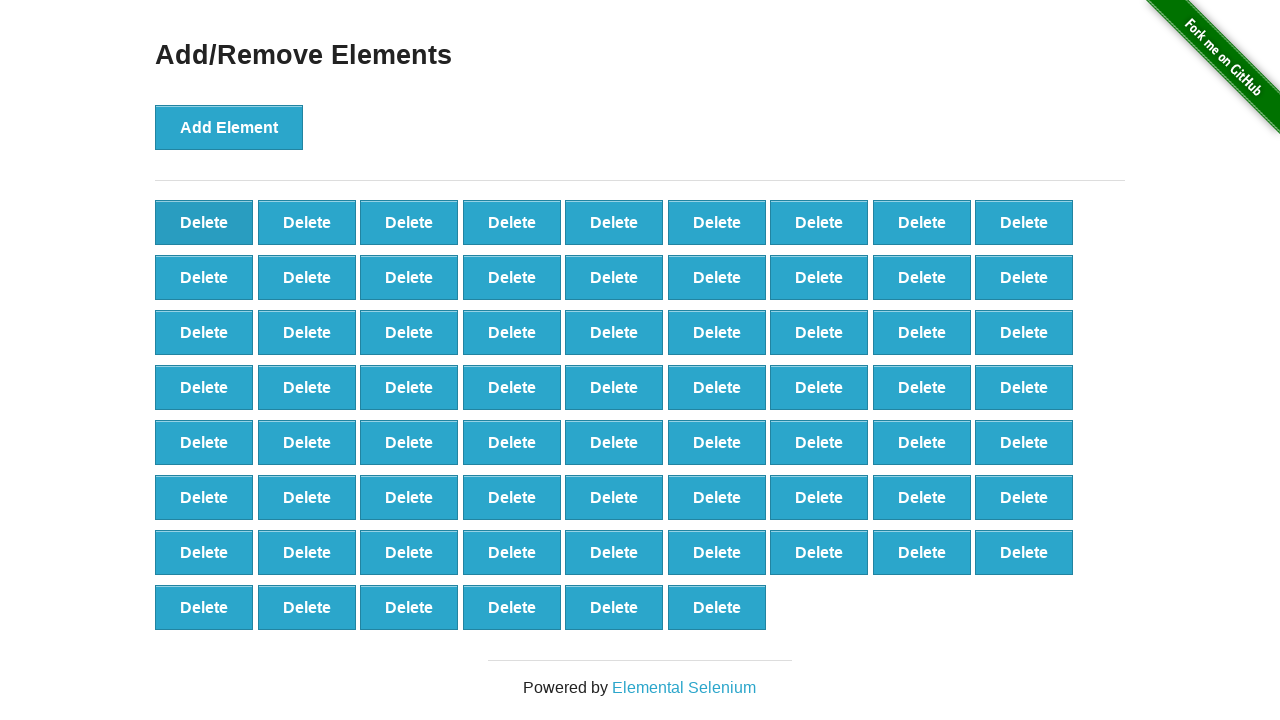

Clicked 'Delete' button to remove element (iteration 32/60) at (204, 222) on button:has-text('Delete') >> nth=0
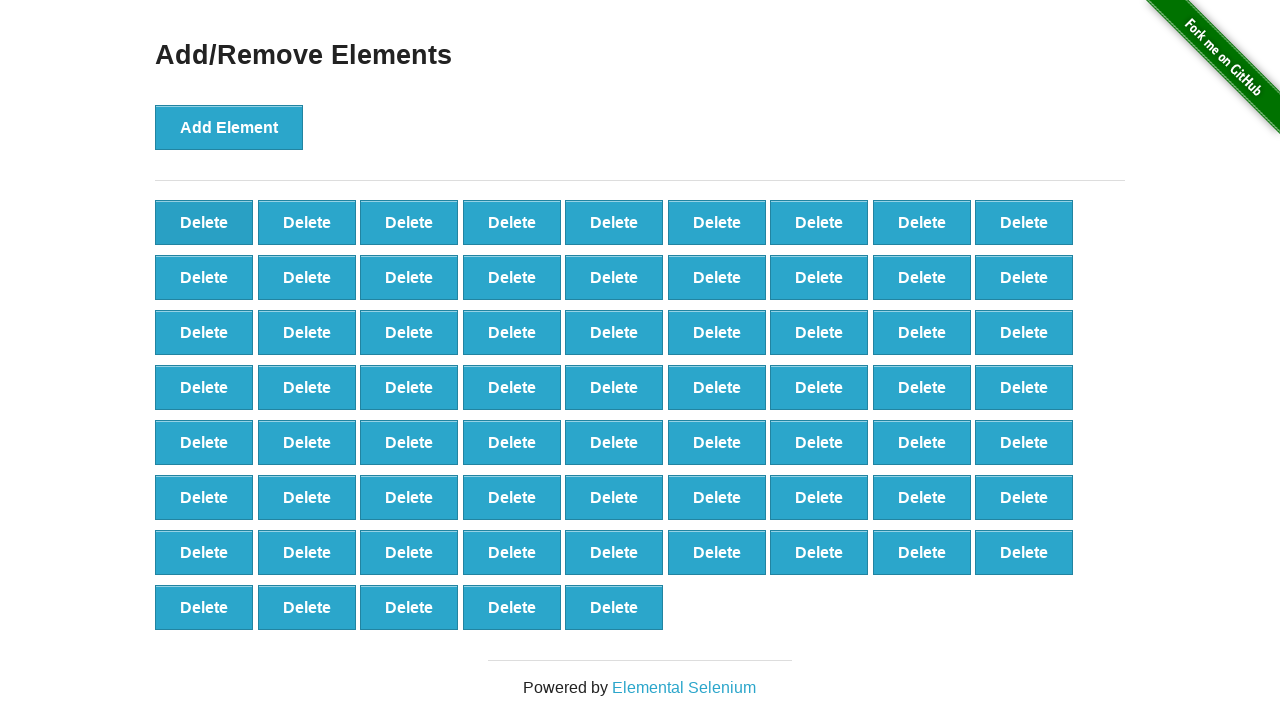

Clicked 'Delete' button to remove element (iteration 33/60) at (204, 222) on button:has-text('Delete') >> nth=0
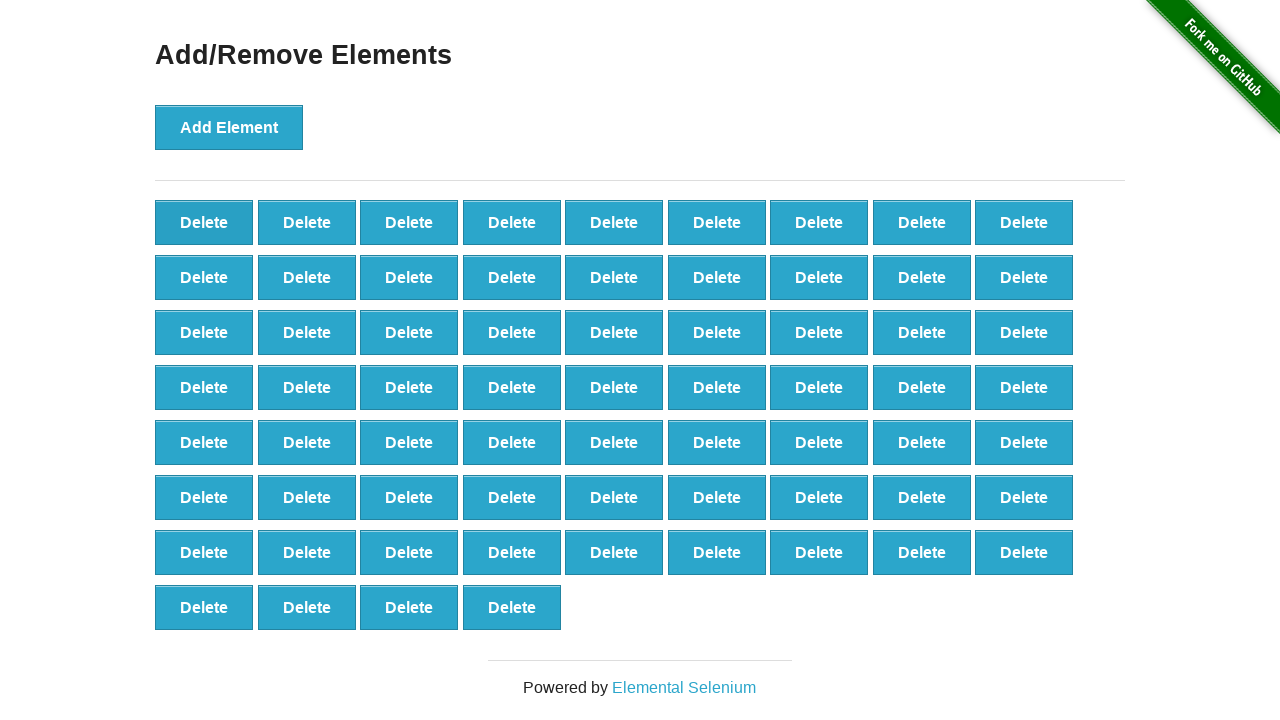

Clicked 'Delete' button to remove element (iteration 34/60) at (204, 222) on button:has-text('Delete') >> nth=0
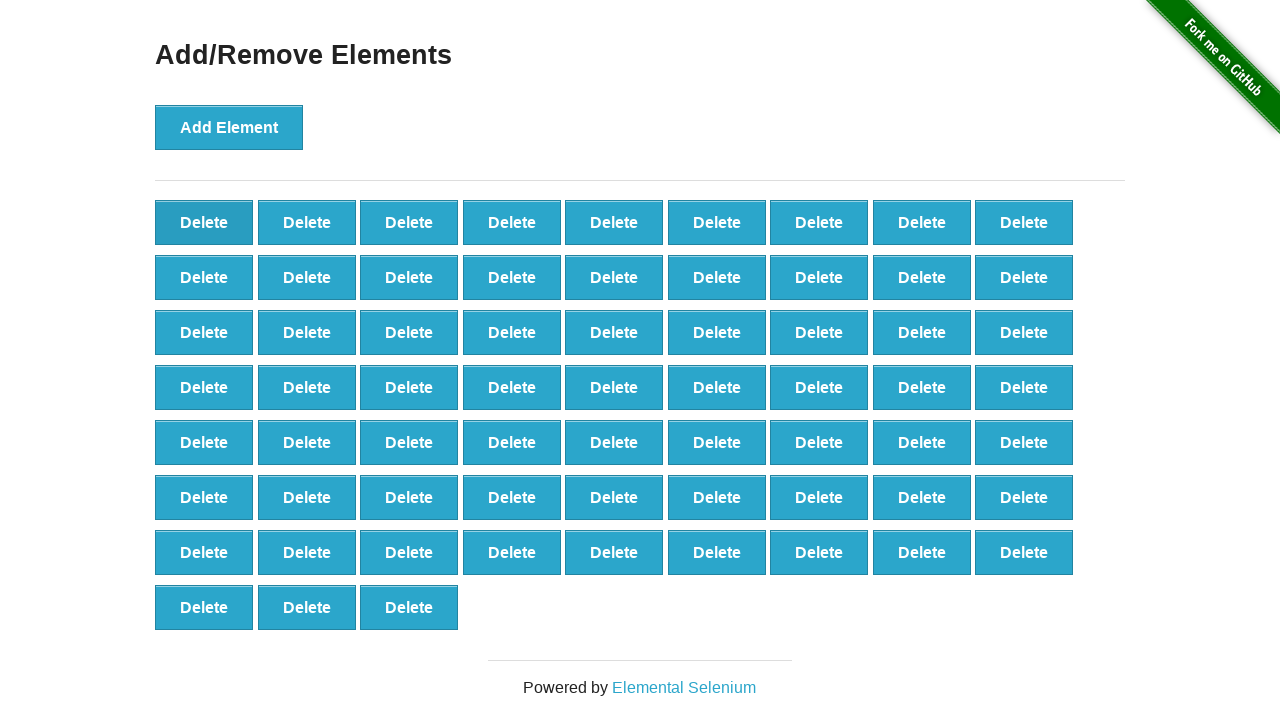

Clicked 'Delete' button to remove element (iteration 35/60) at (204, 222) on button:has-text('Delete') >> nth=0
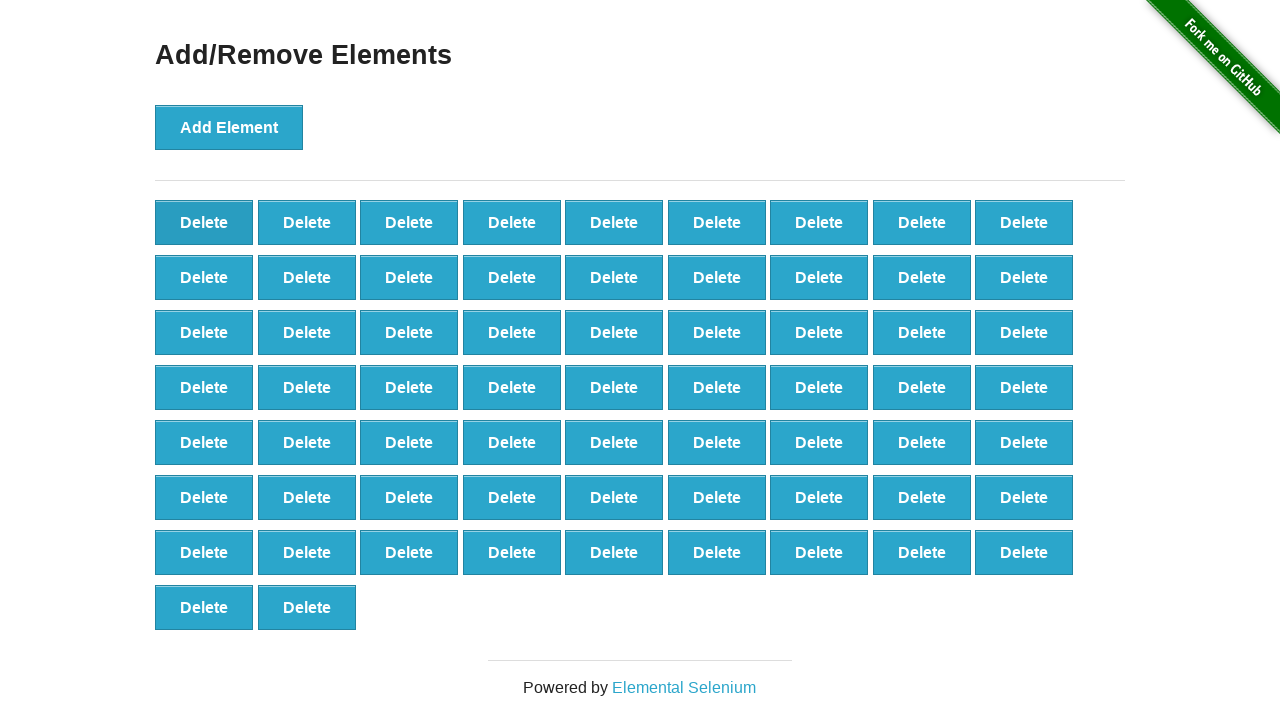

Clicked 'Delete' button to remove element (iteration 36/60) at (204, 222) on button:has-text('Delete') >> nth=0
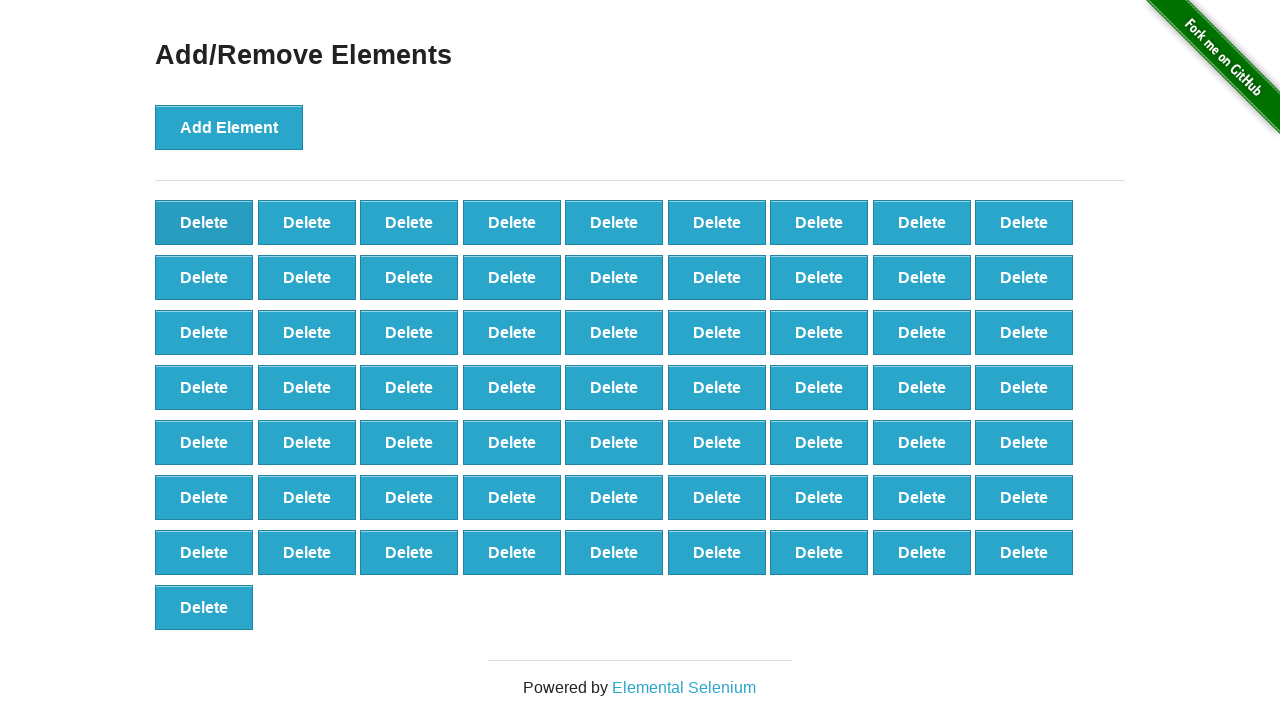

Clicked 'Delete' button to remove element (iteration 37/60) at (204, 222) on button:has-text('Delete') >> nth=0
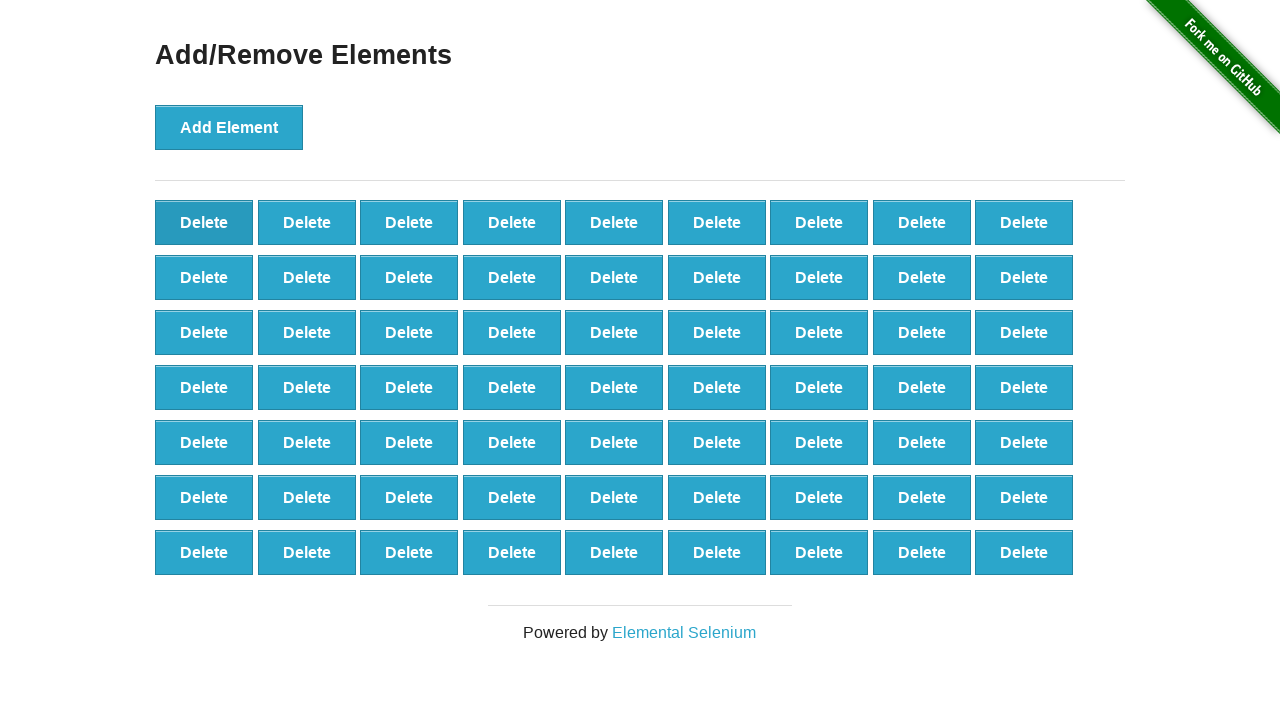

Clicked 'Delete' button to remove element (iteration 38/60) at (204, 222) on button:has-text('Delete') >> nth=0
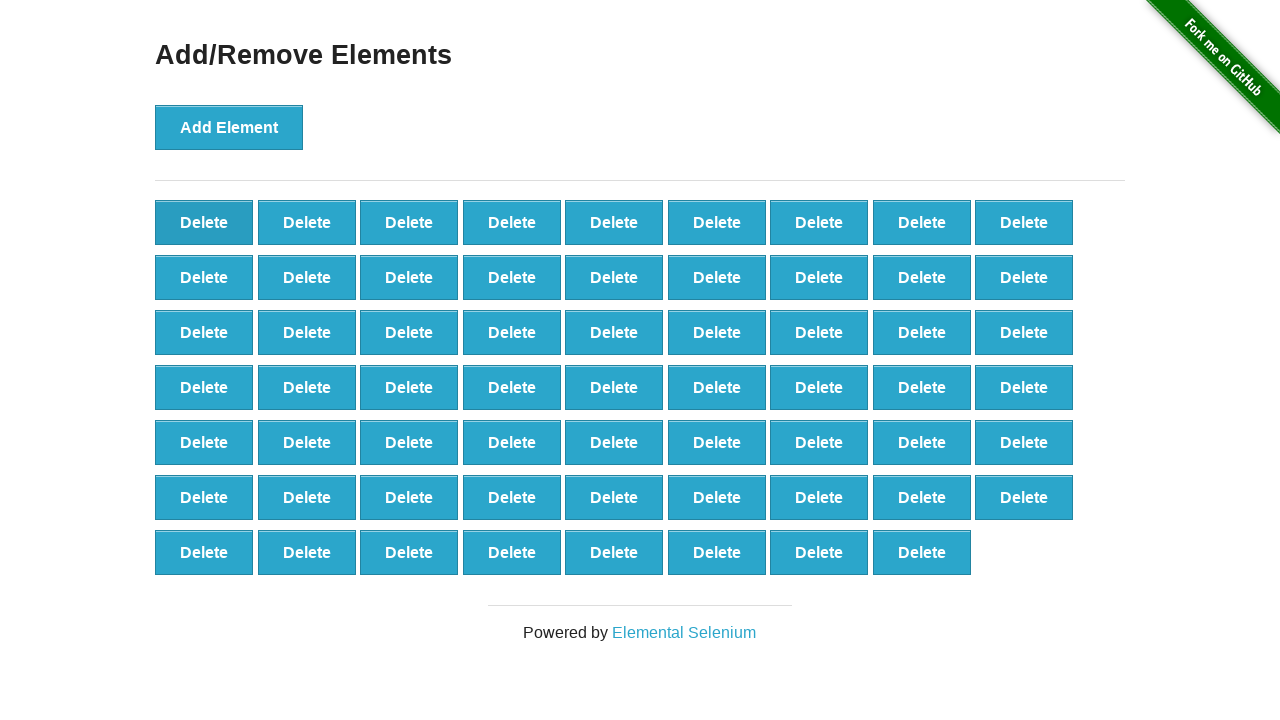

Clicked 'Delete' button to remove element (iteration 39/60) at (204, 222) on button:has-text('Delete') >> nth=0
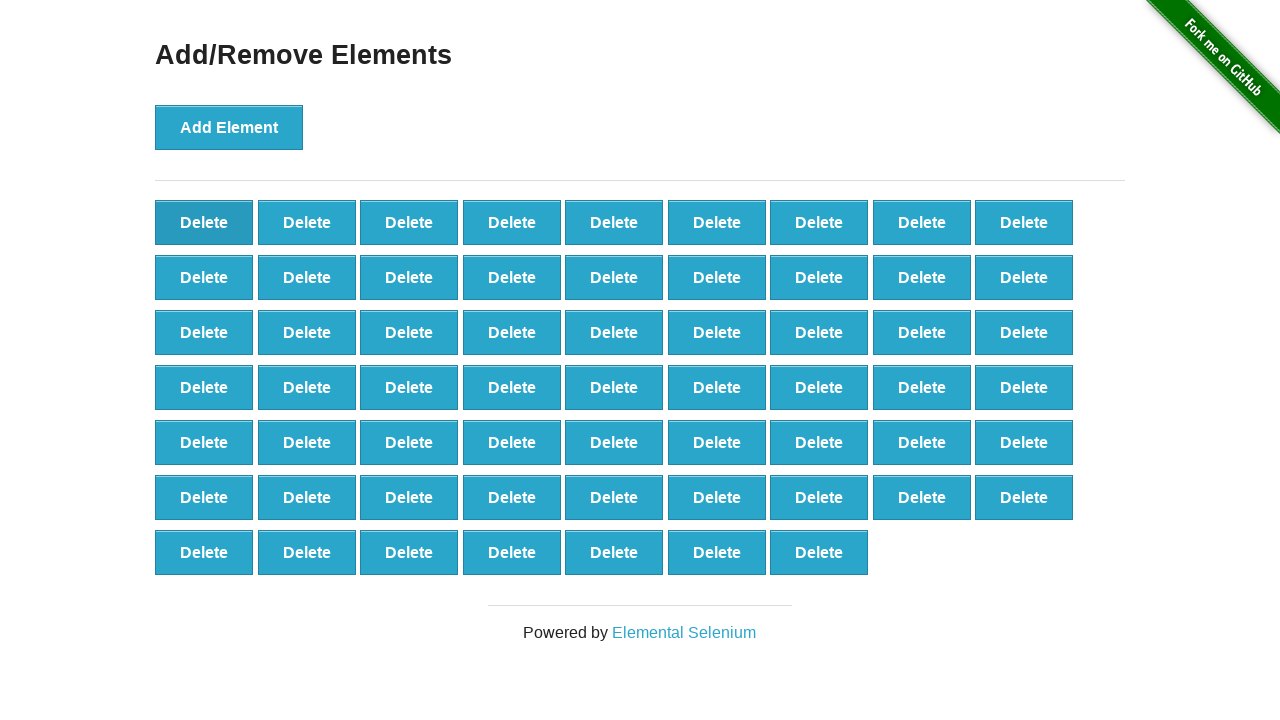

Clicked 'Delete' button to remove element (iteration 40/60) at (204, 222) on button:has-text('Delete') >> nth=0
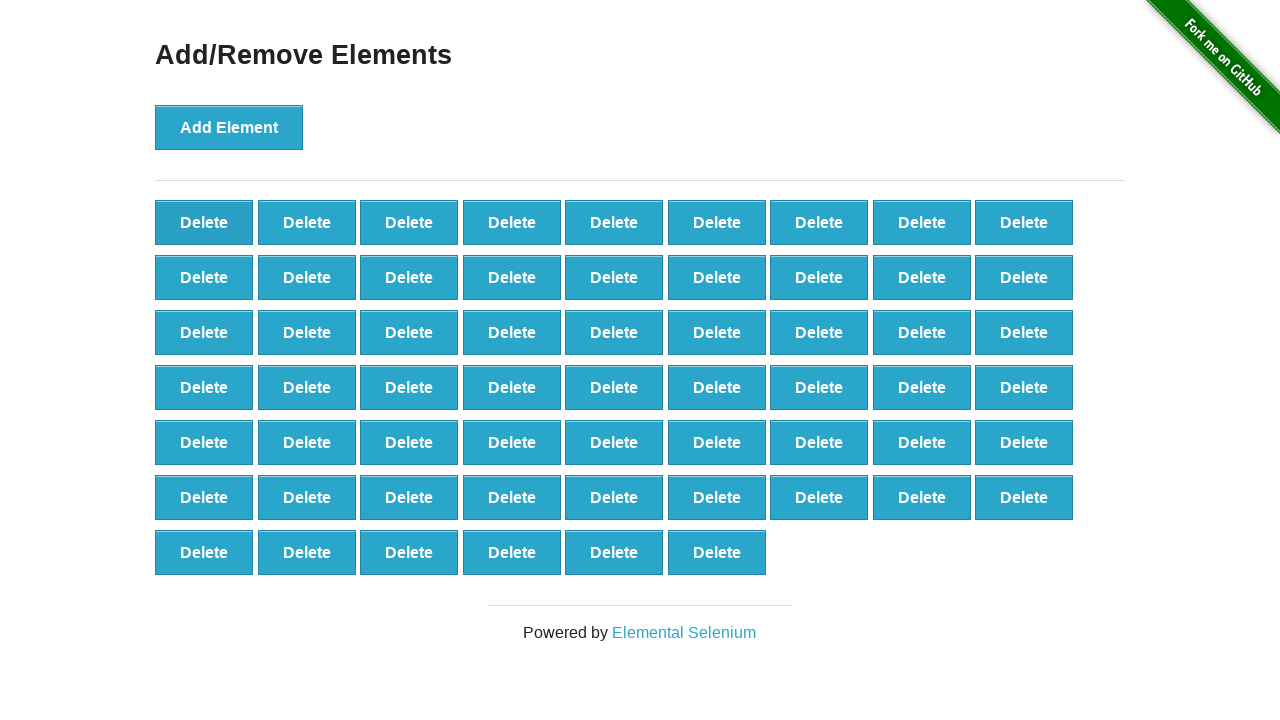

Clicked 'Delete' button to remove element (iteration 41/60) at (204, 222) on button:has-text('Delete') >> nth=0
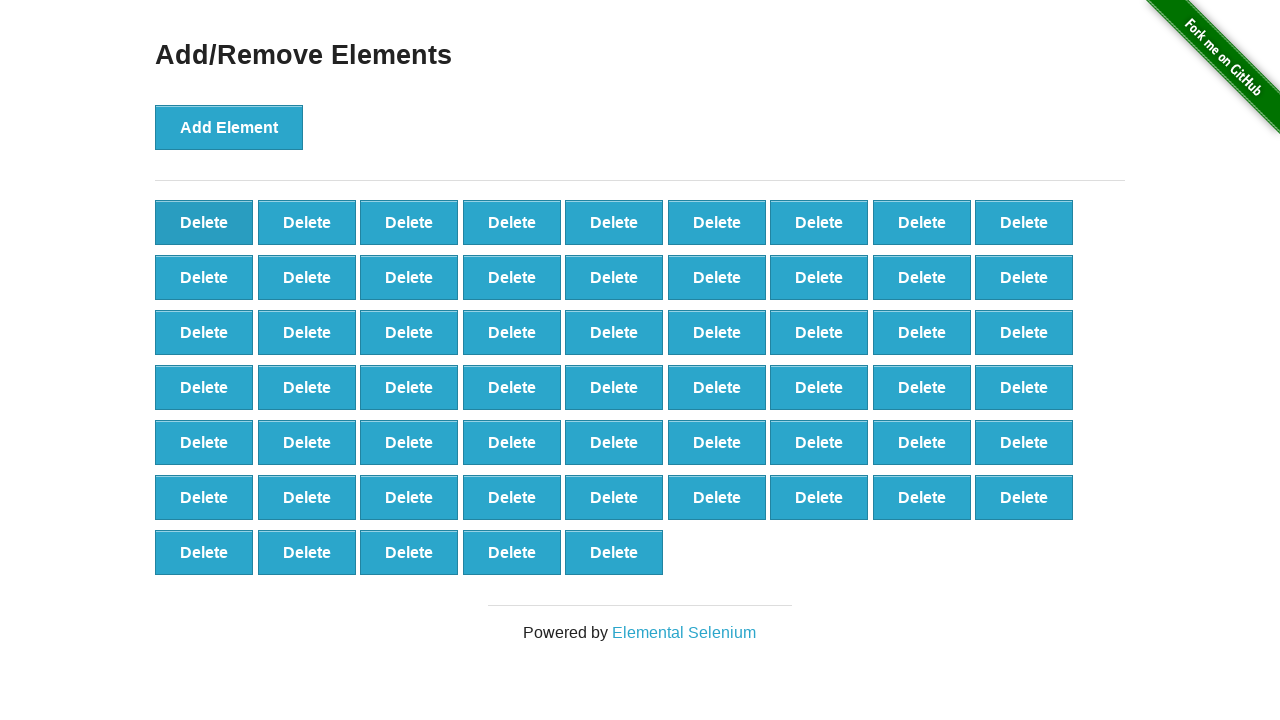

Clicked 'Delete' button to remove element (iteration 42/60) at (204, 222) on button:has-text('Delete') >> nth=0
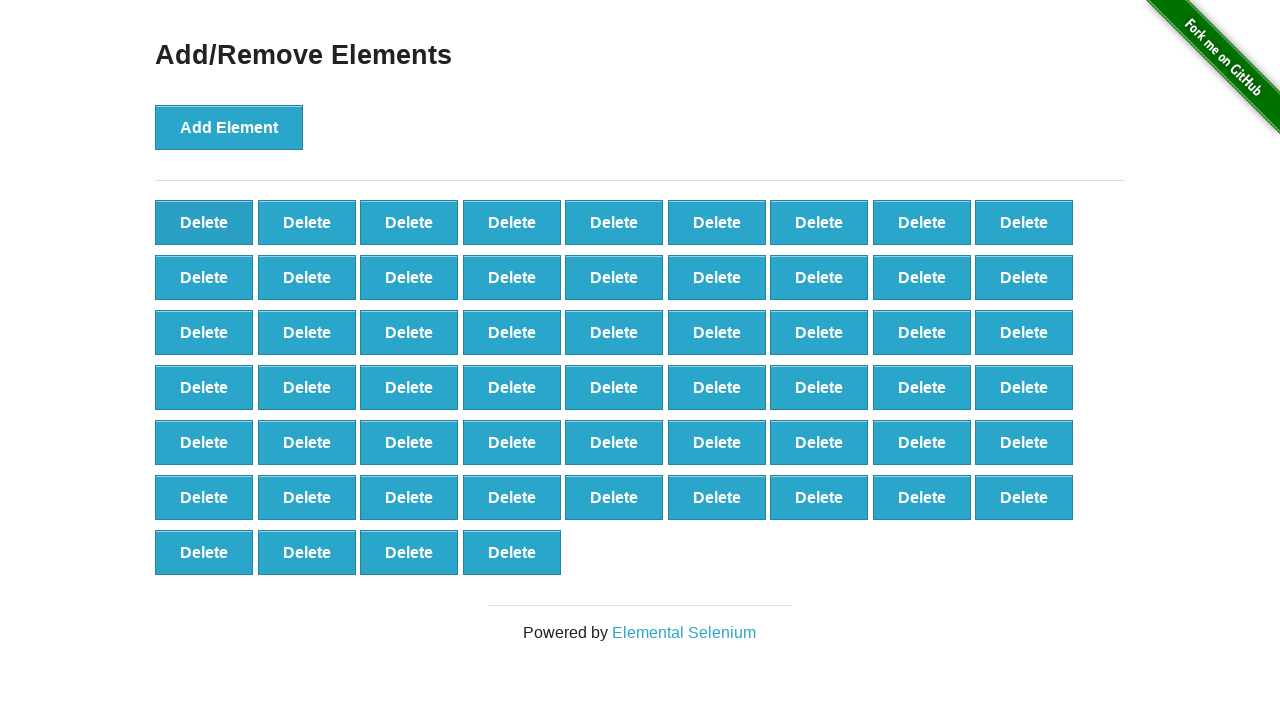

Clicked 'Delete' button to remove element (iteration 43/60) at (204, 222) on button:has-text('Delete') >> nth=0
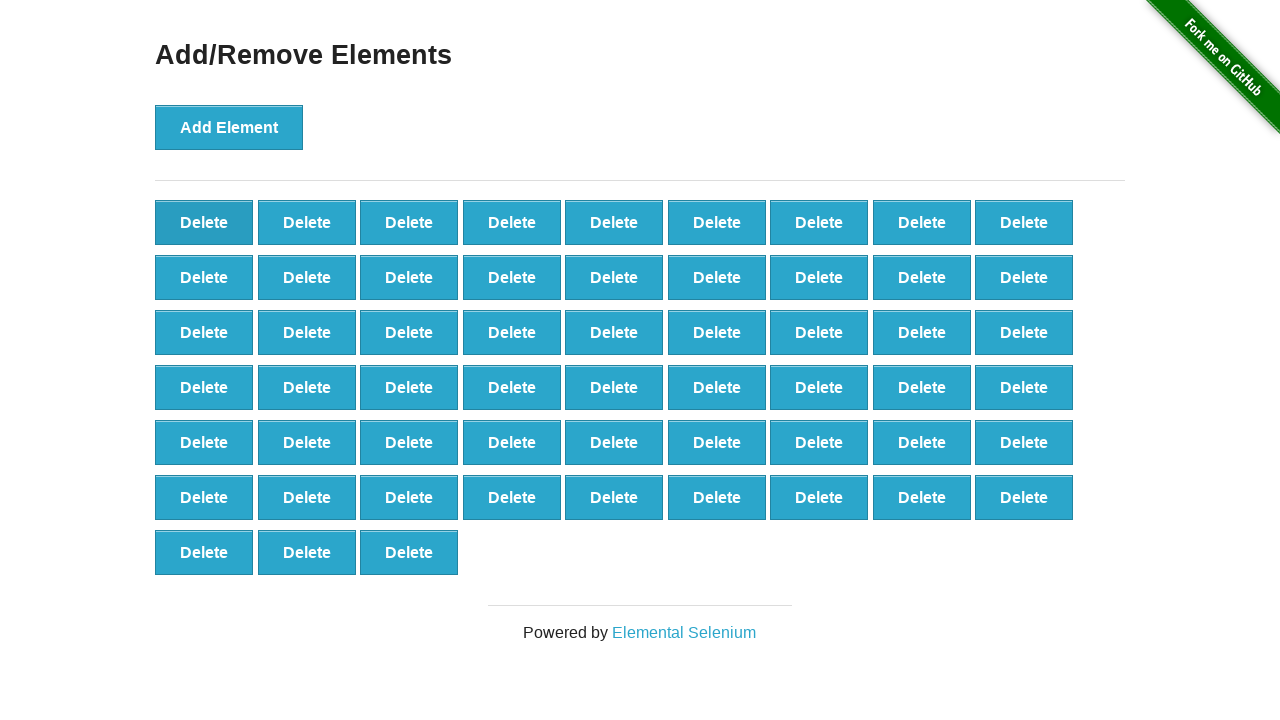

Clicked 'Delete' button to remove element (iteration 44/60) at (204, 222) on button:has-text('Delete') >> nth=0
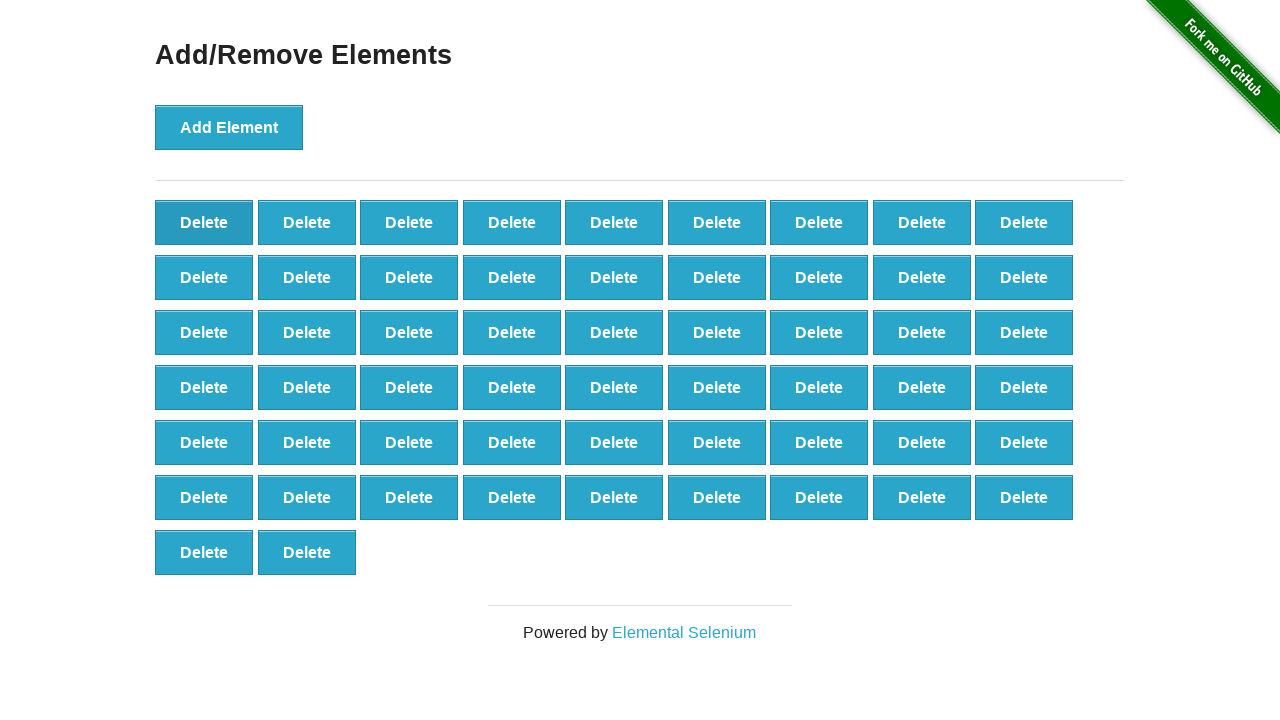

Clicked 'Delete' button to remove element (iteration 45/60) at (204, 222) on button:has-text('Delete') >> nth=0
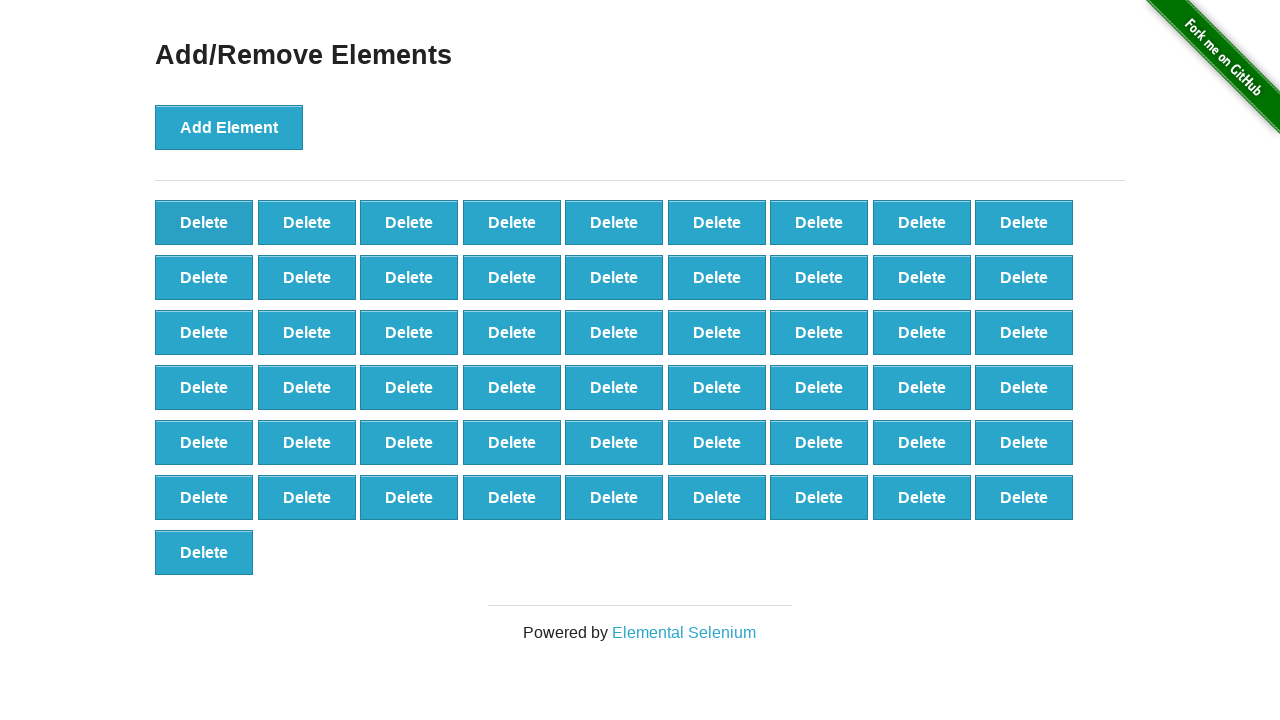

Clicked 'Delete' button to remove element (iteration 46/60) at (204, 222) on button:has-text('Delete') >> nth=0
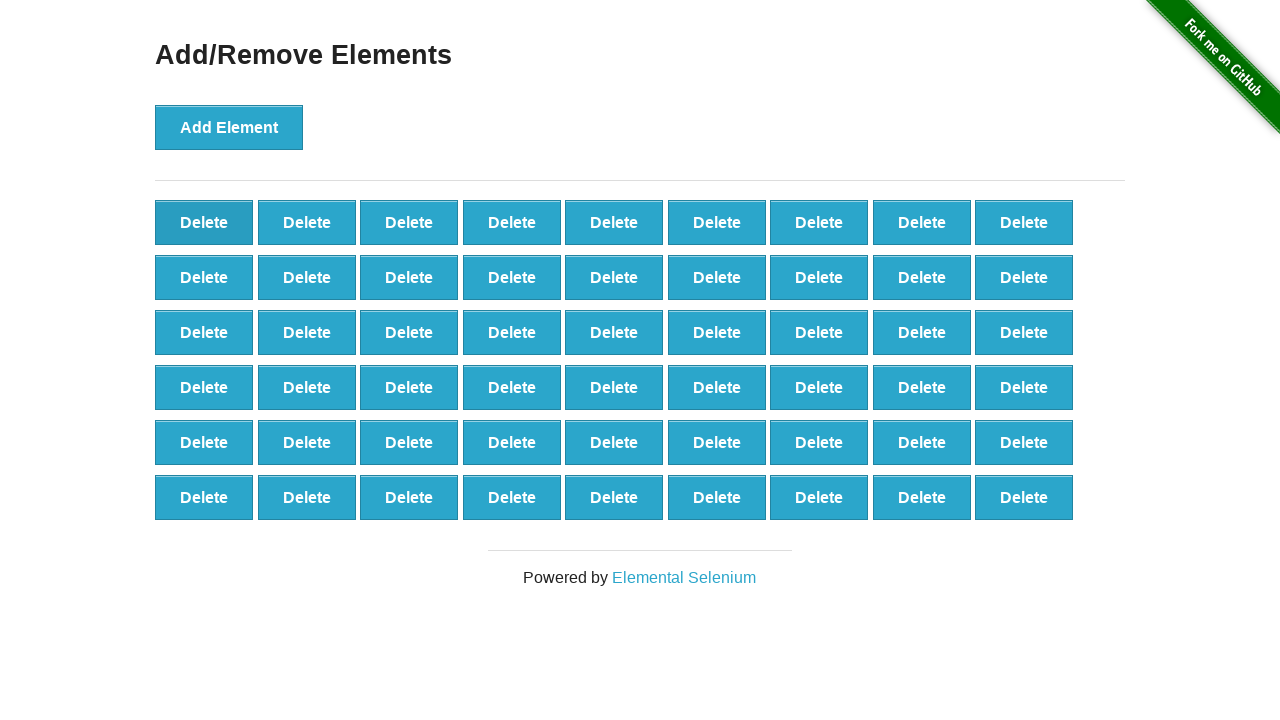

Clicked 'Delete' button to remove element (iteration 47/60) at (204, 222) on button:has-text('Delete') >> nth=0
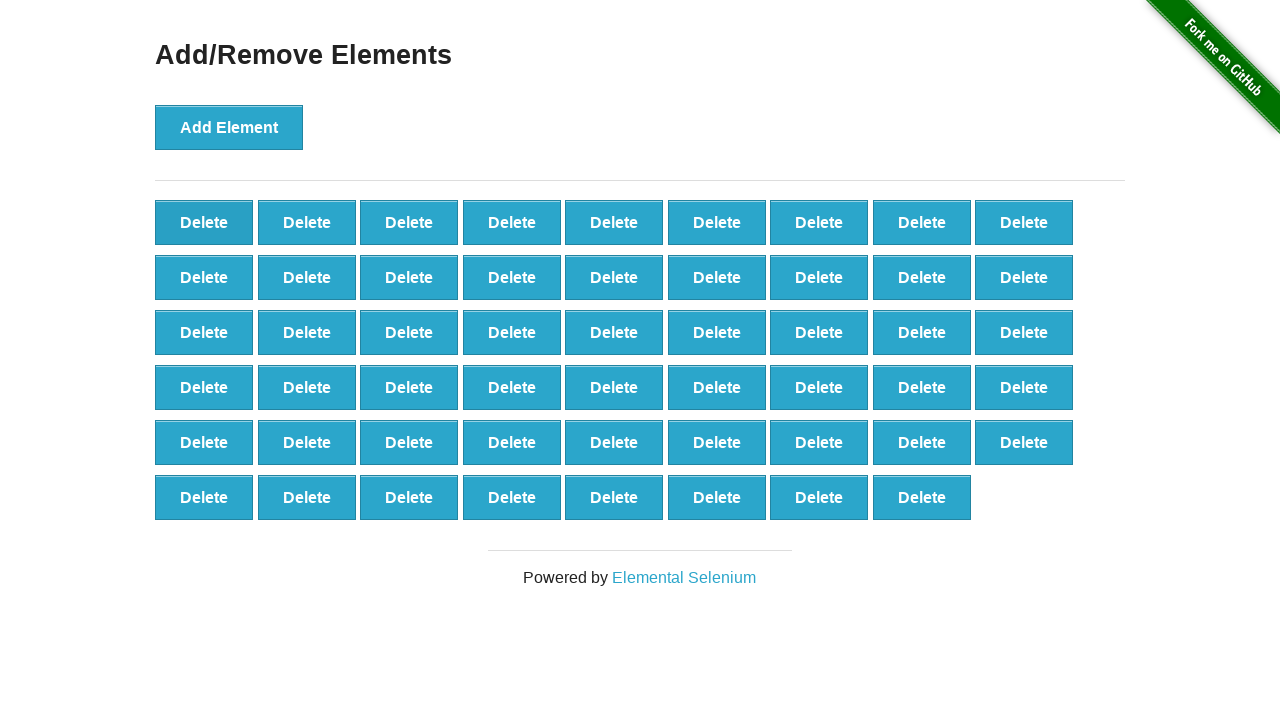

Clicked 'Delete' button to remove element (iteration 48/60) at (204, 222) on button:has-text('Delete') >> nth=0
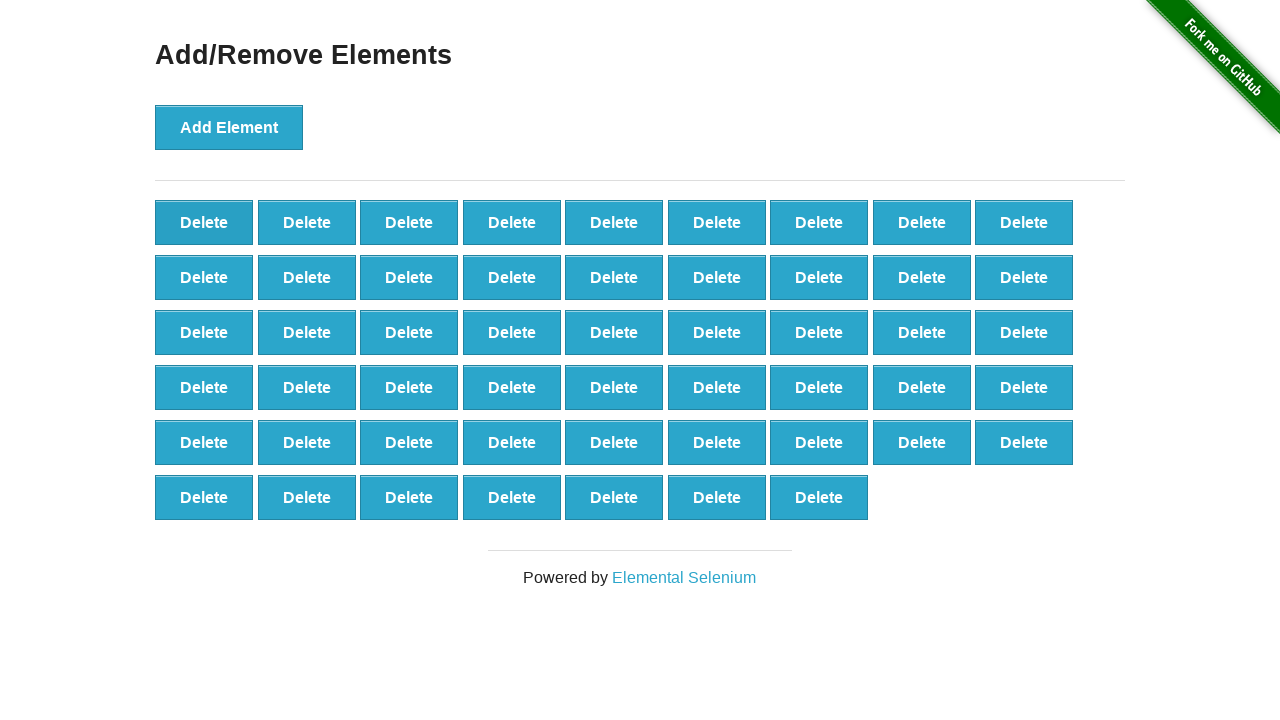

Clicked 'Delete' button to remove element (iteration 49/60) at (204, 222) on button:has-text('Delete') >> nth=0
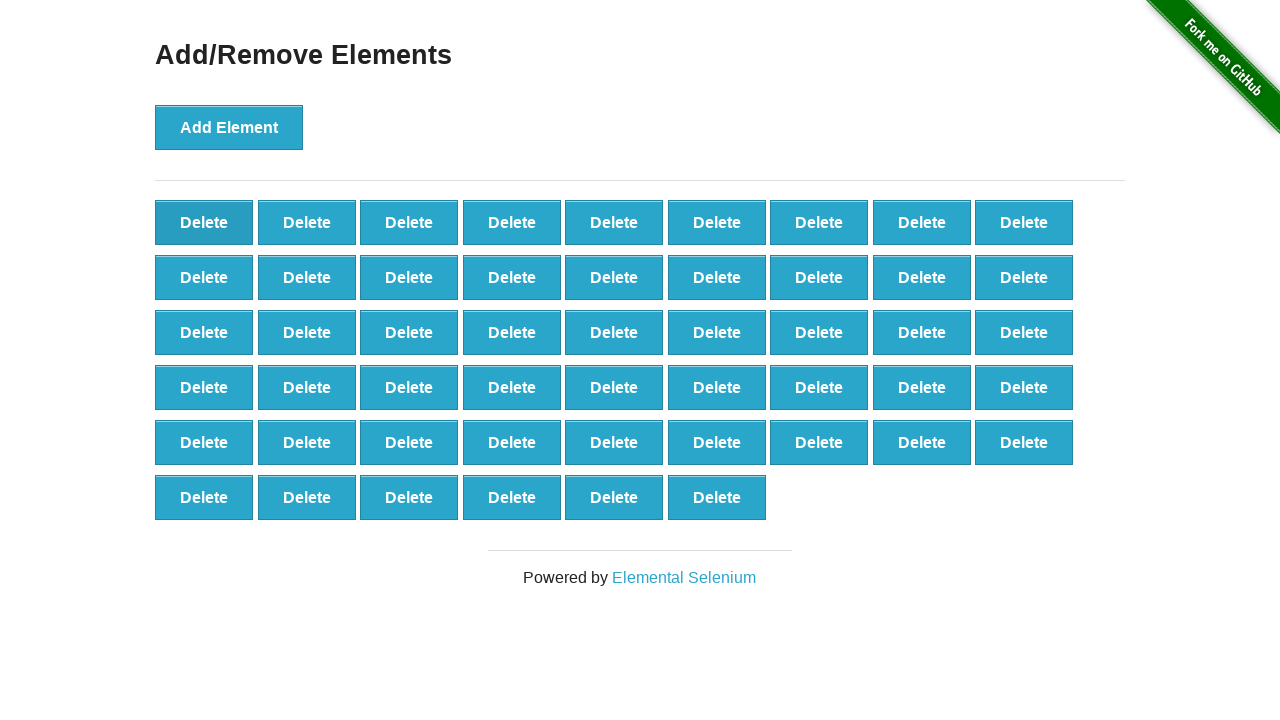

Clicked 'Delete' button to remove element (iteration 50/60) at (204, 222) on button:has-text('Delete') >> nth=0
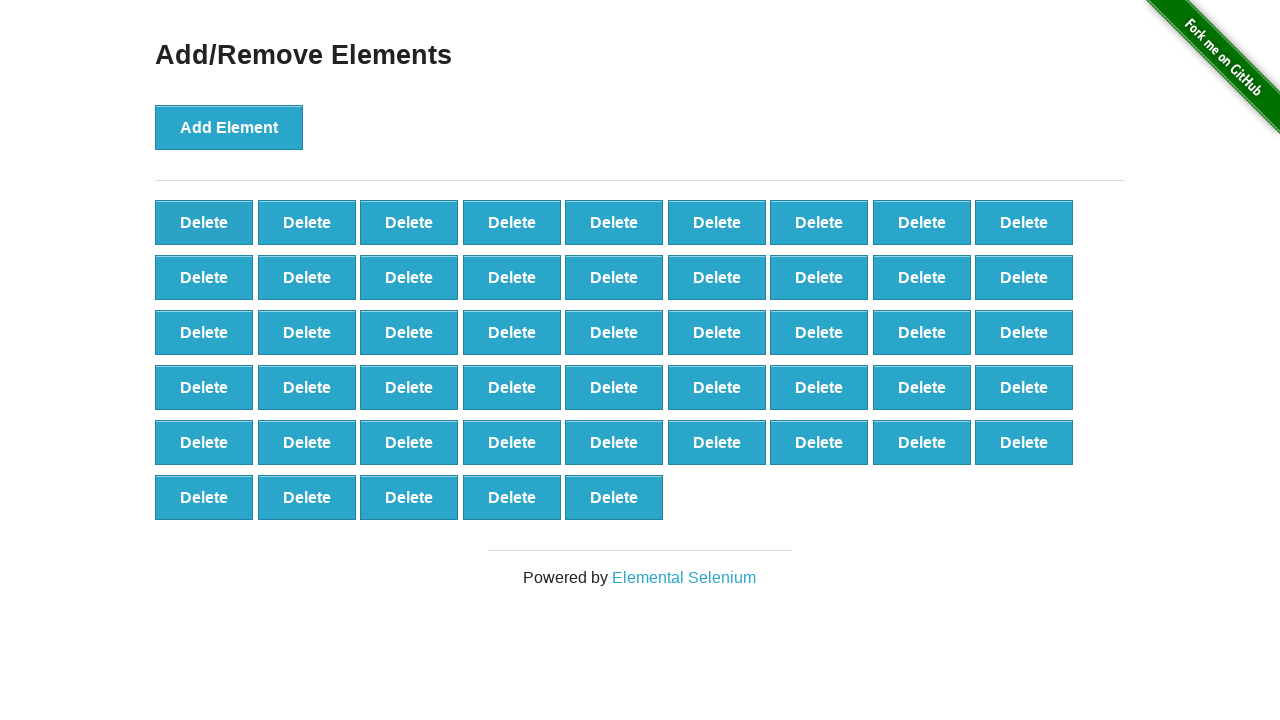

Clicked 'Delete' button to remove element (iteration 51/60) at (204, 222) on button:has-text('Delete') >> nth=0
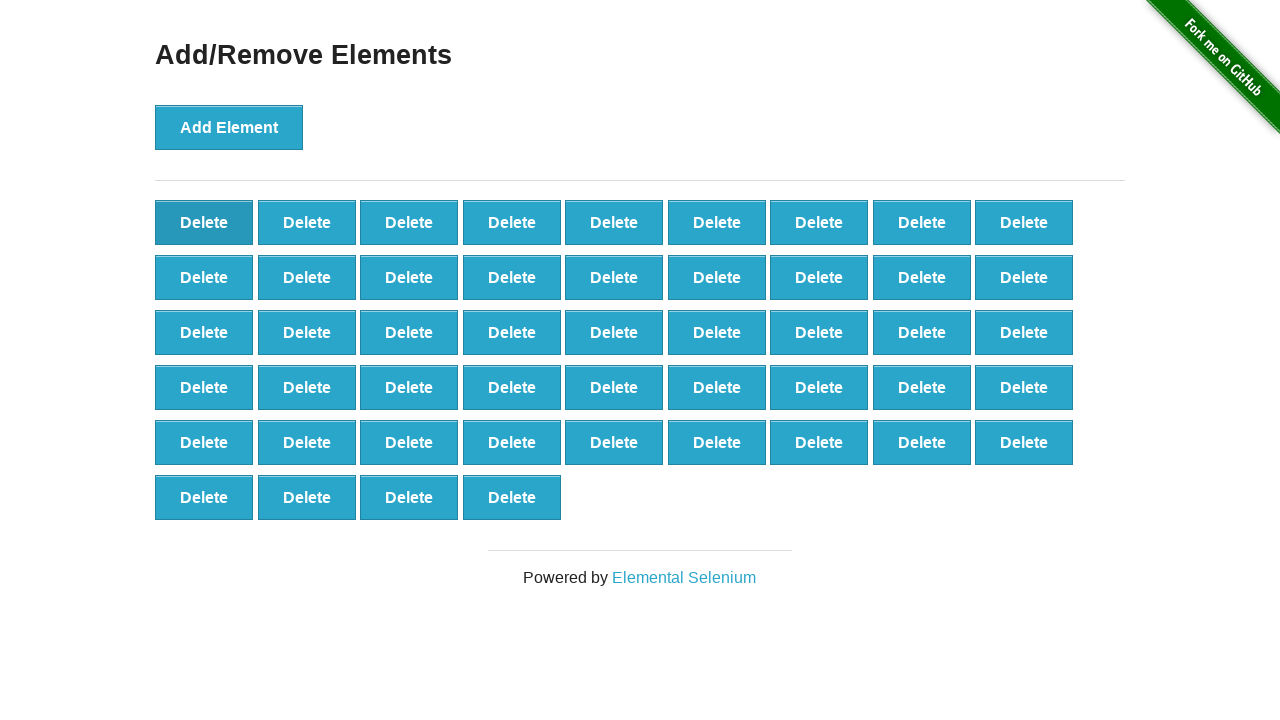

Clicked 'Delete' button to remove element (iteration 52/60) at (204, 222) on button:has-text('Delete') >> nth=0
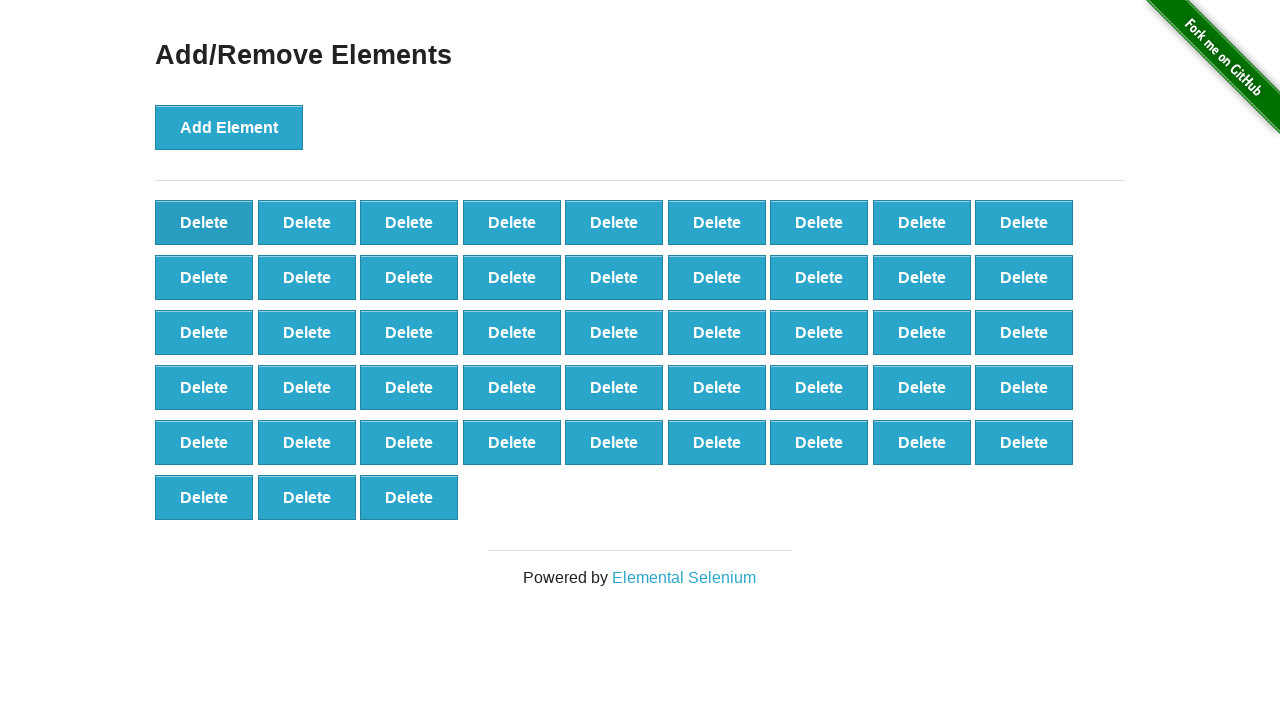

Clicked 'Delete' button to remove element (iteration 53/60) at (204, 222) on button:has-text('Delete') >> nth=0
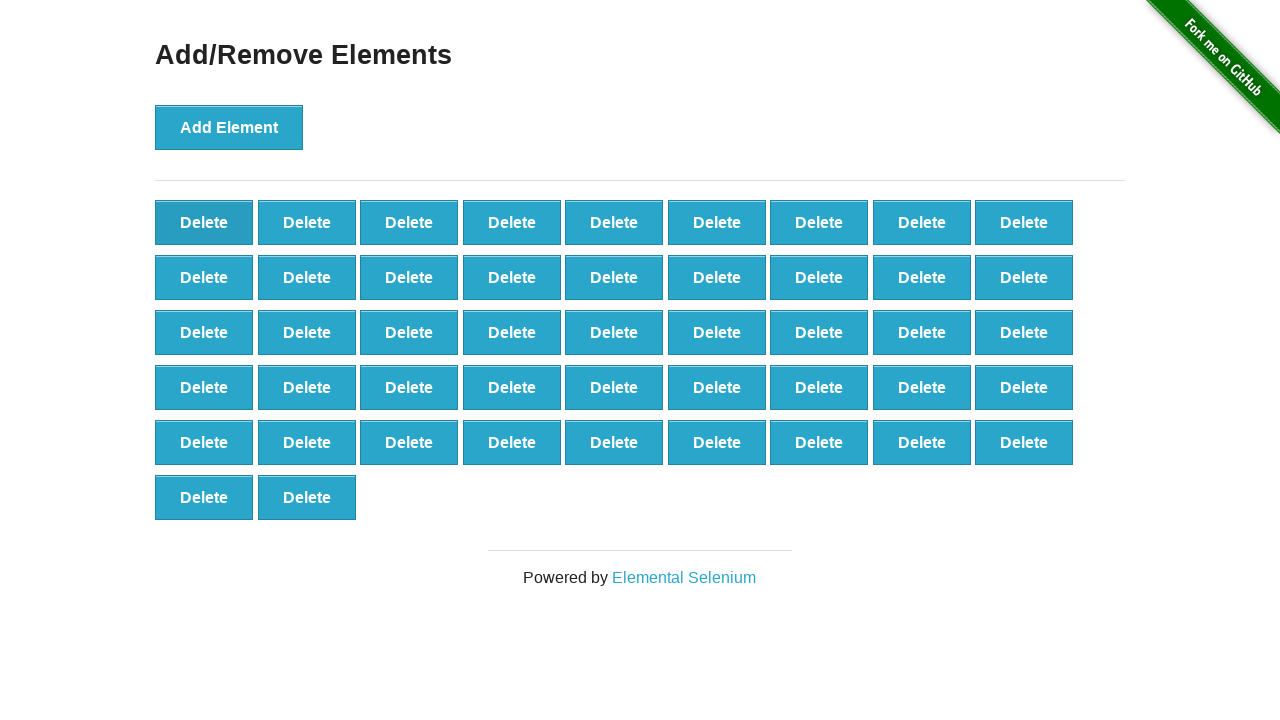

Clicked 'Delete' button to remove element (iteration 54/60) at (204, 222) on button:has-text('Delete') >> nth=0
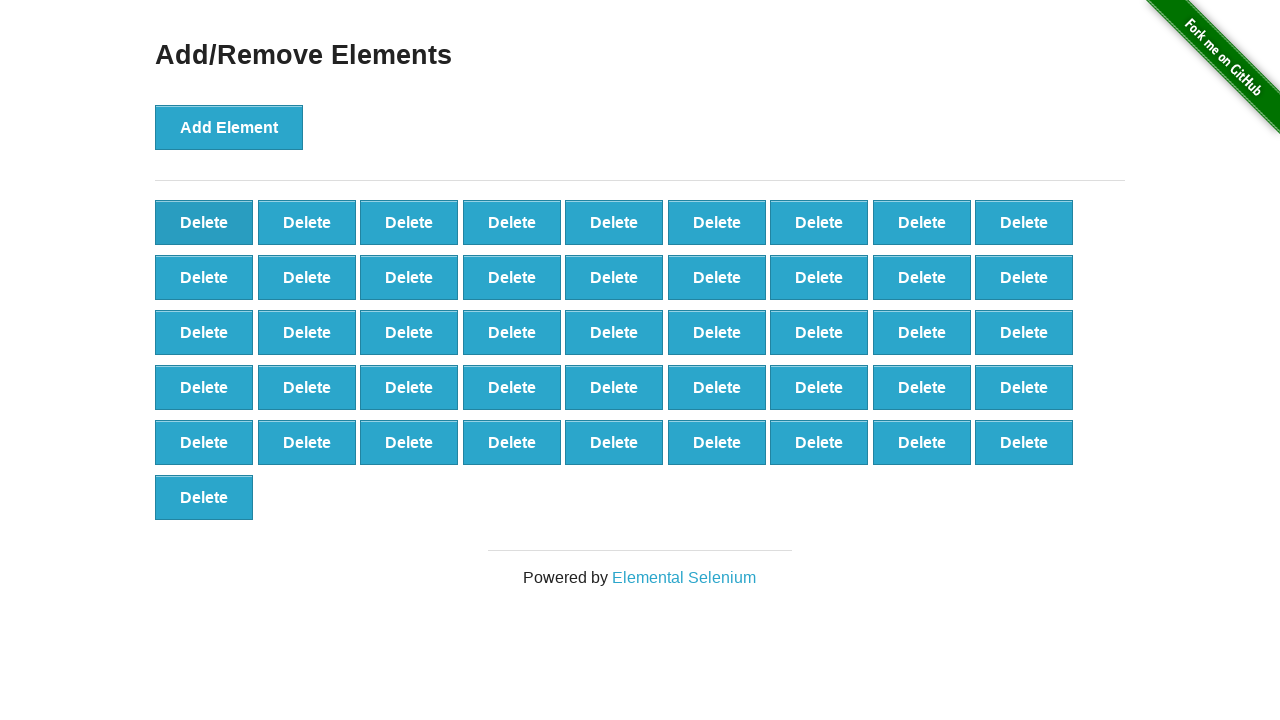

Clicked 'Delete' button to remove element (iteration 55/60) at (204, 222) on button:has-text('Delete') >> nth=0
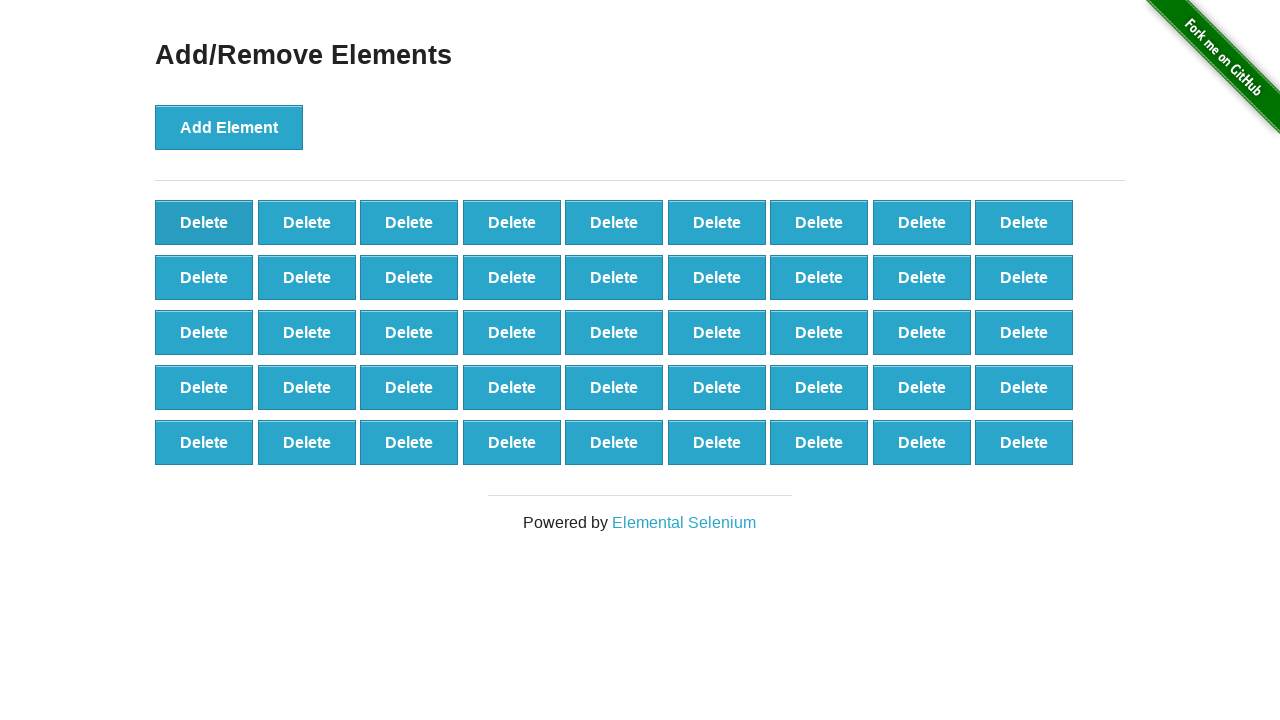

Clicked 'Delete' button to remove element (iteration 56/60) at (204, 222) on button:has-text('Delete') >> nth=0
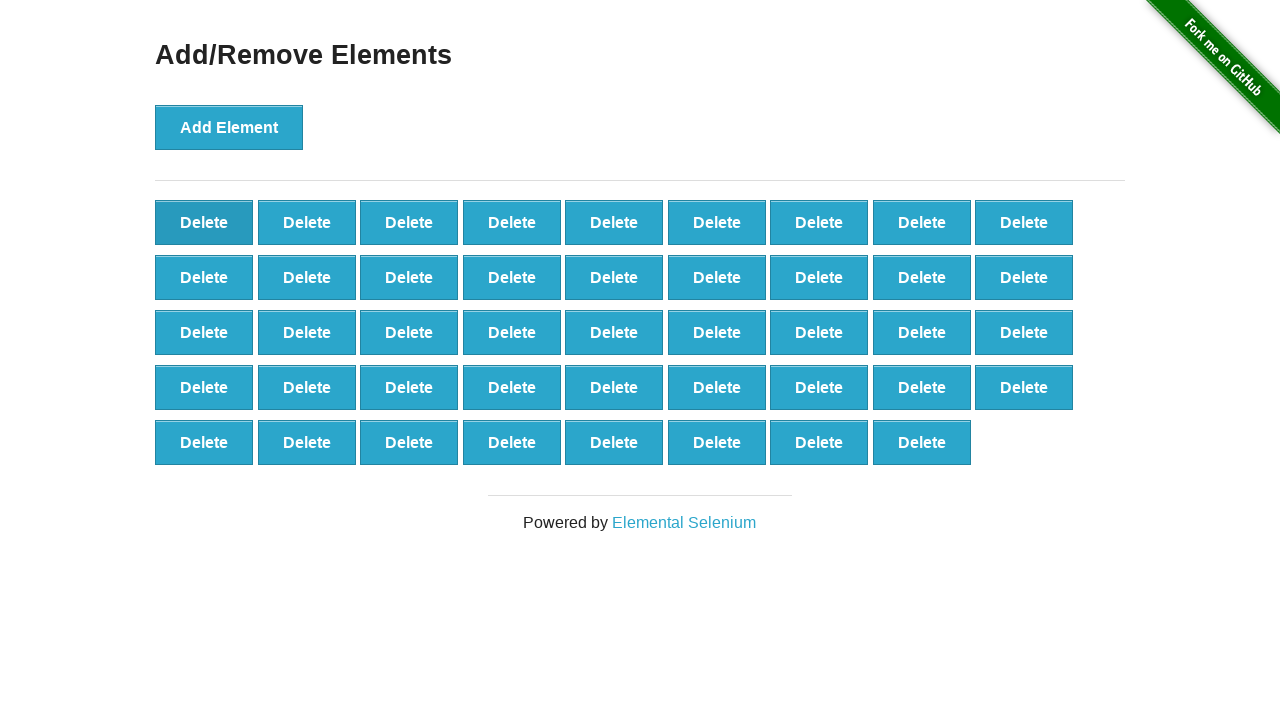

Clicked 'Delete' button to remove element (iteration 57/60) at (204, 222) on button:has-text('Delete') >> nth=0
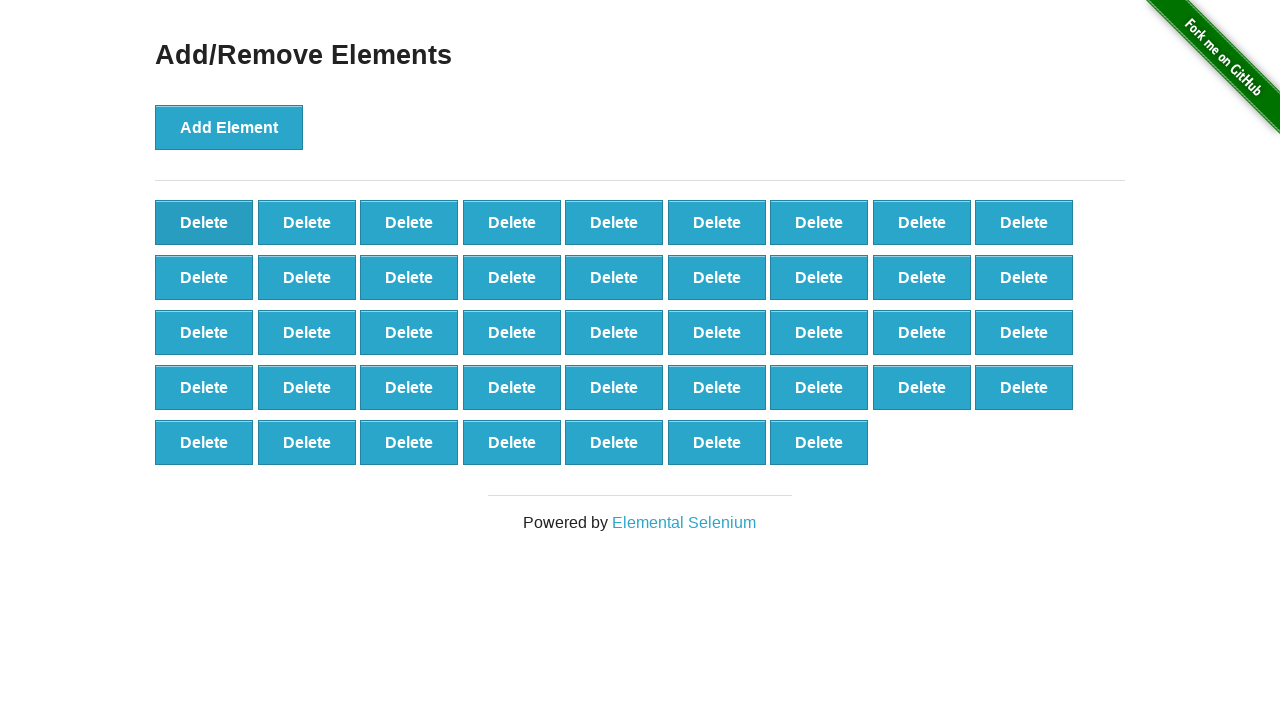

Clicked 'Delete' button to remove element (iteration 58/60) at (204, 222) on button:has-text('Delete') >> nth=0
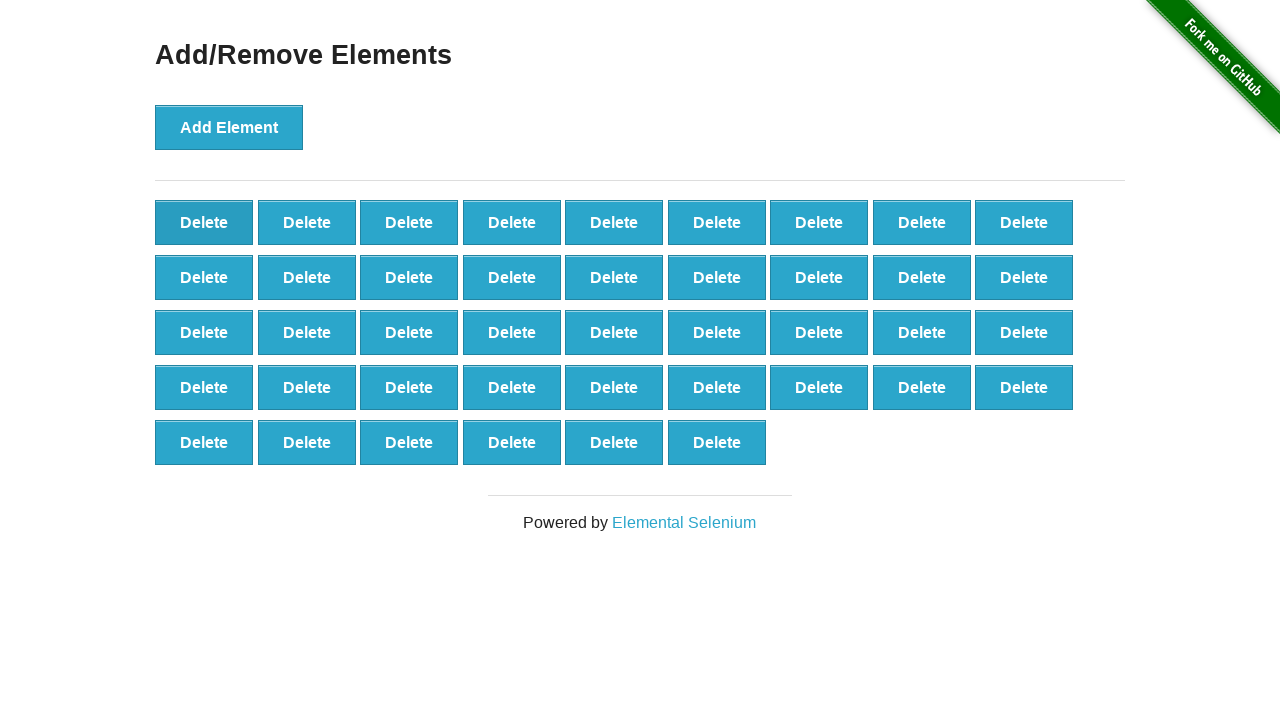

Clicked 'Delete' button to remove element (iteration 59/60) at (204, 222) on button:has-text('Delete') >> nth=0
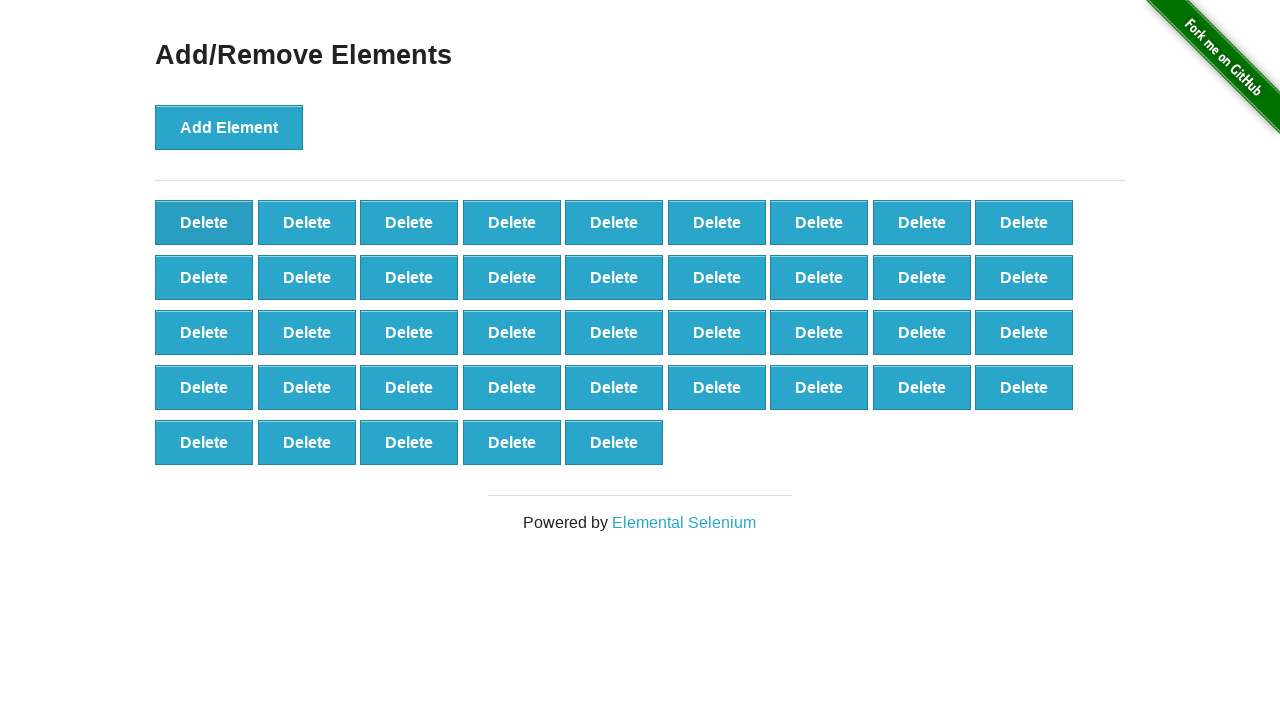

Clicked 'Delete' button to remove element (iteration 60/60) at (204, 222) on button:has-text('Delete') >> nth=0
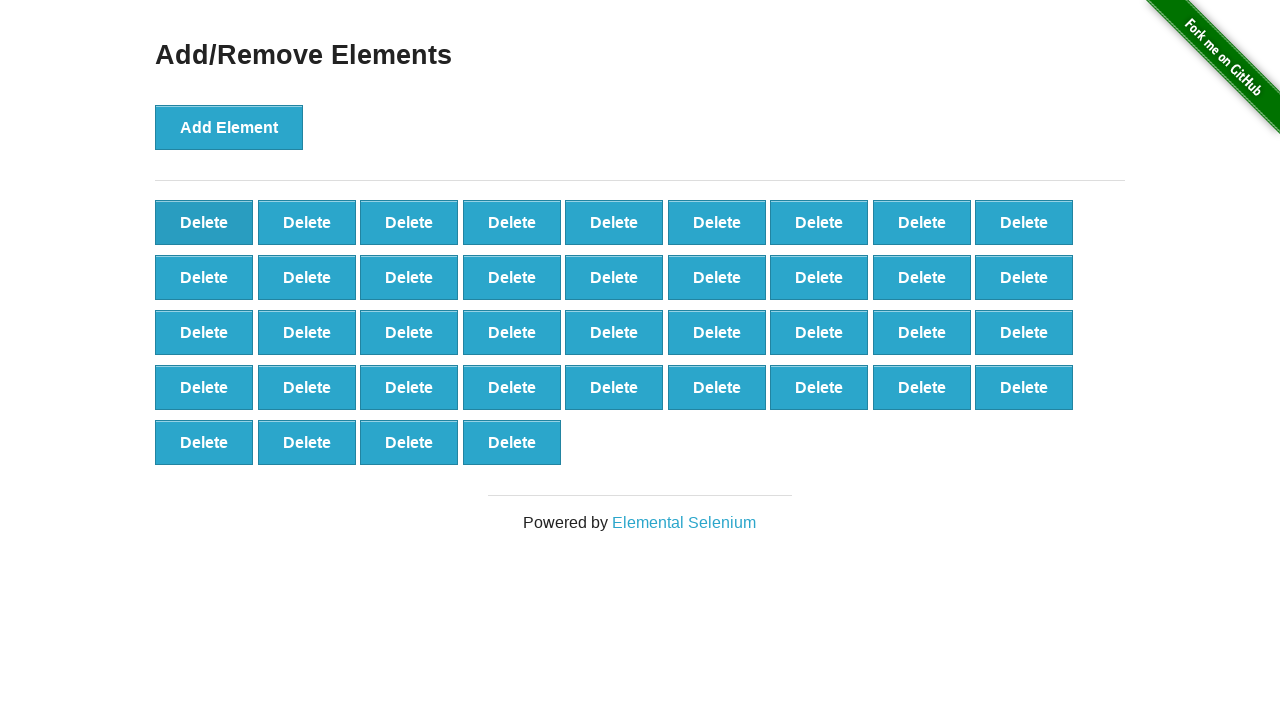

Counted remaining delete buttons after deletion operations
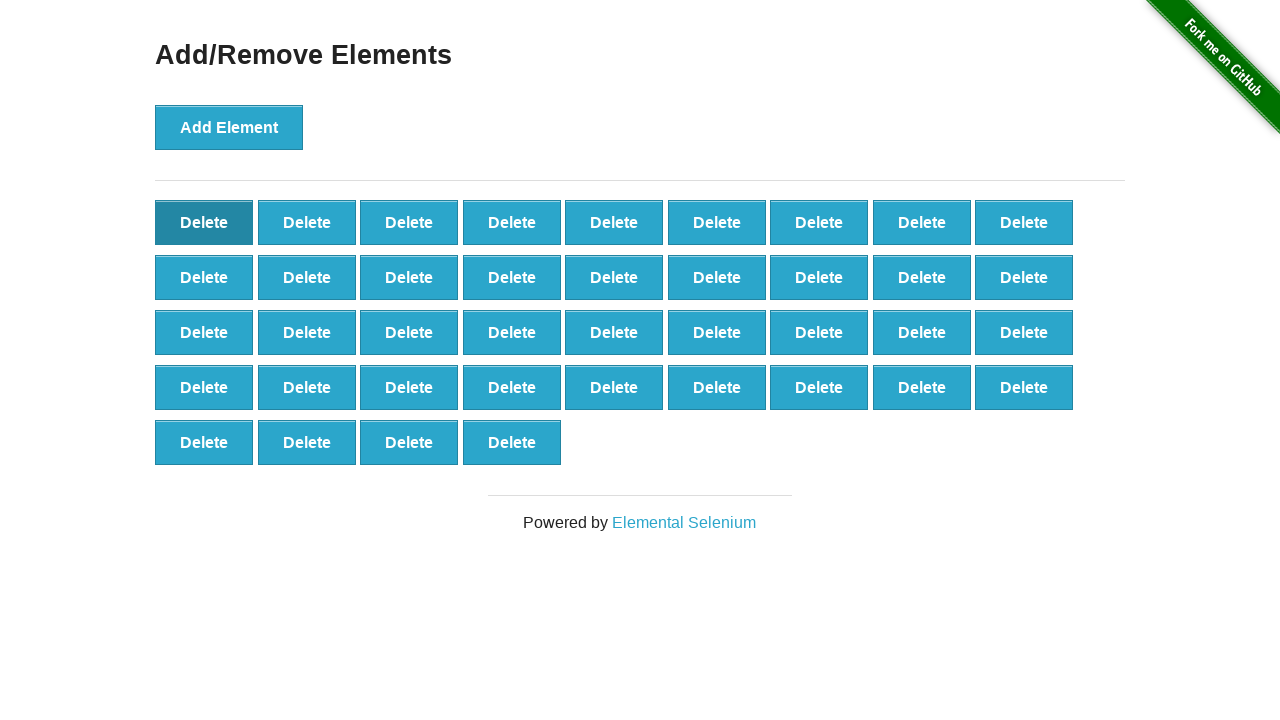

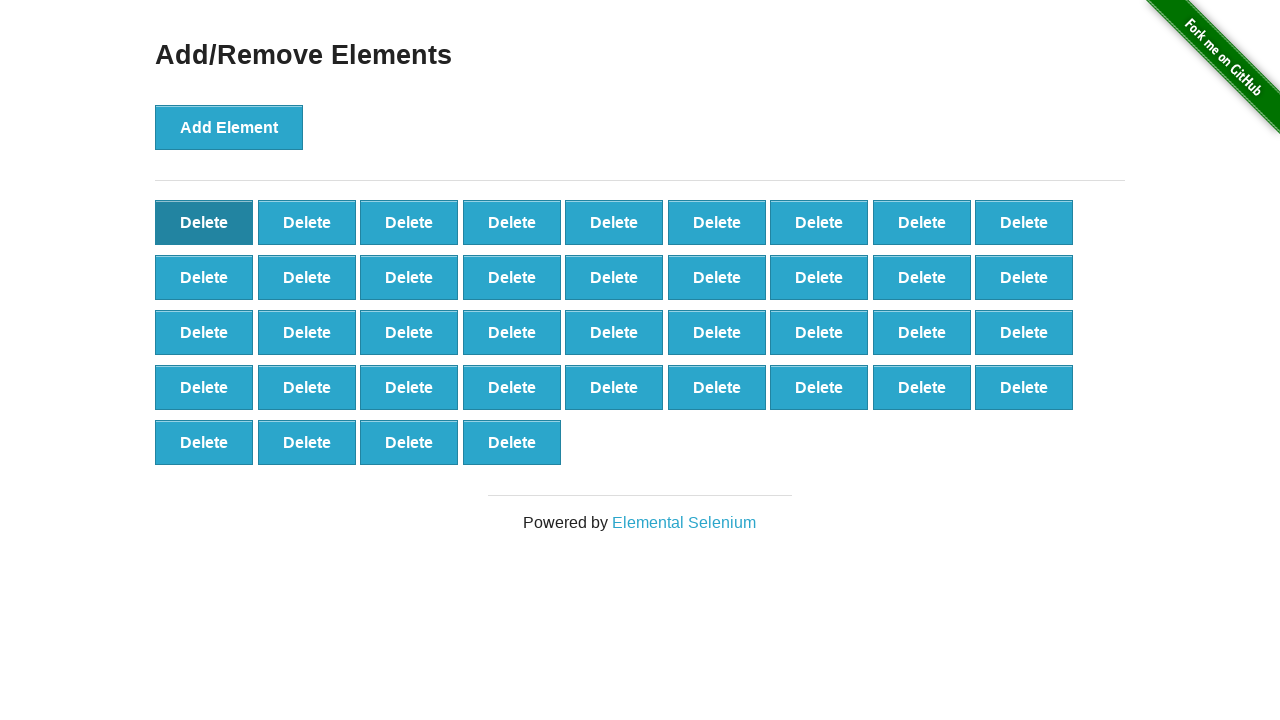